Navigates to the world clock page and iterates through all cells of the time zone table to verify data is displayed

Starting URL: https://www.timeanddate.com/worldclock/

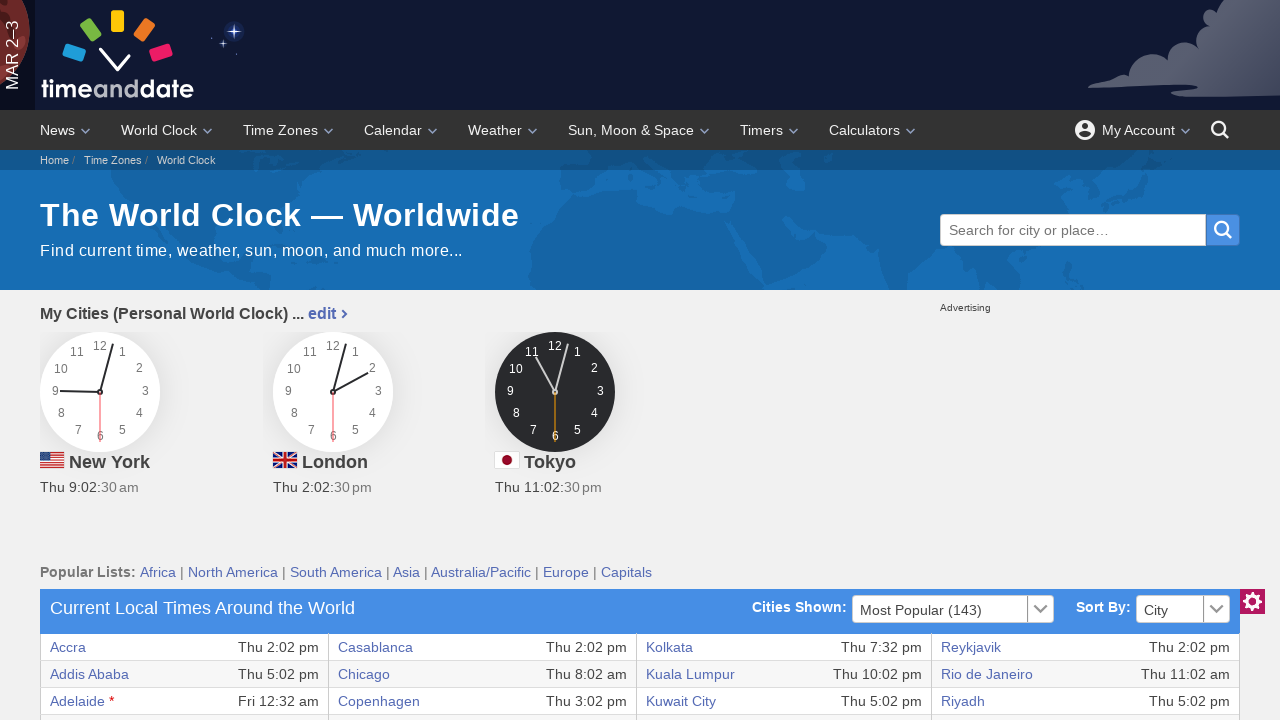

Waited for world clock table to load
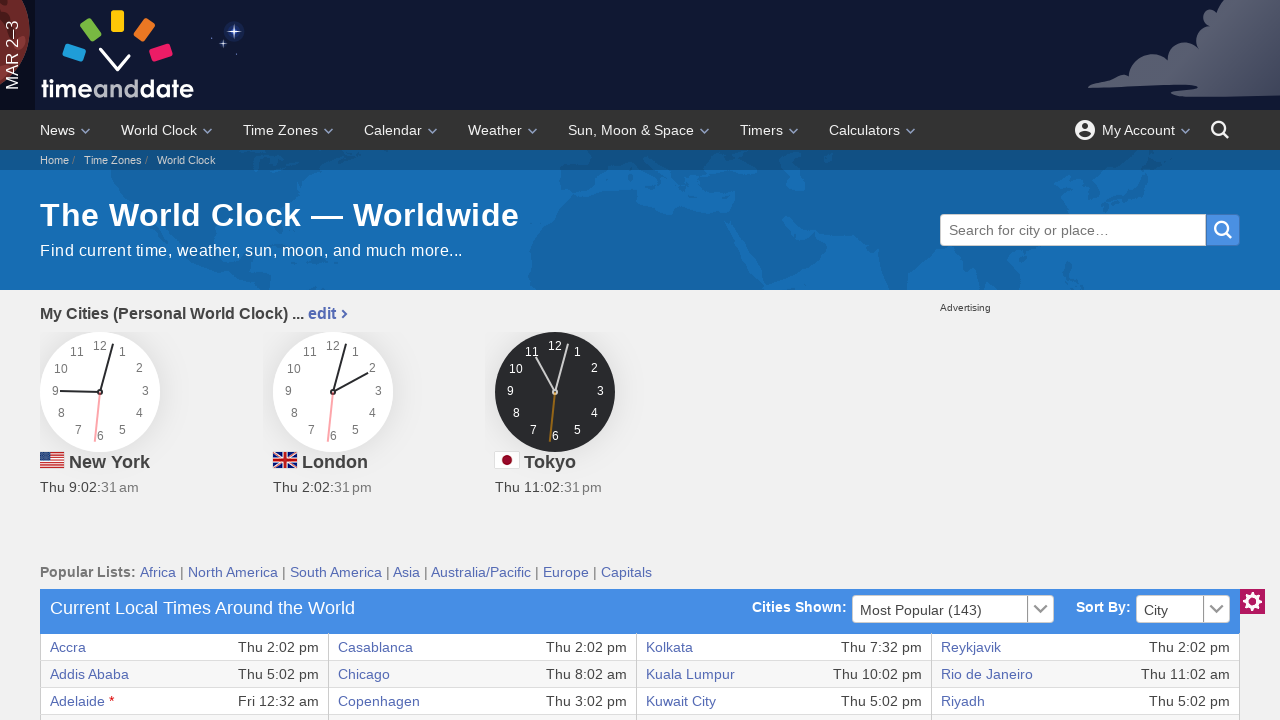

Retrieved content from table cell at row 1, column 1
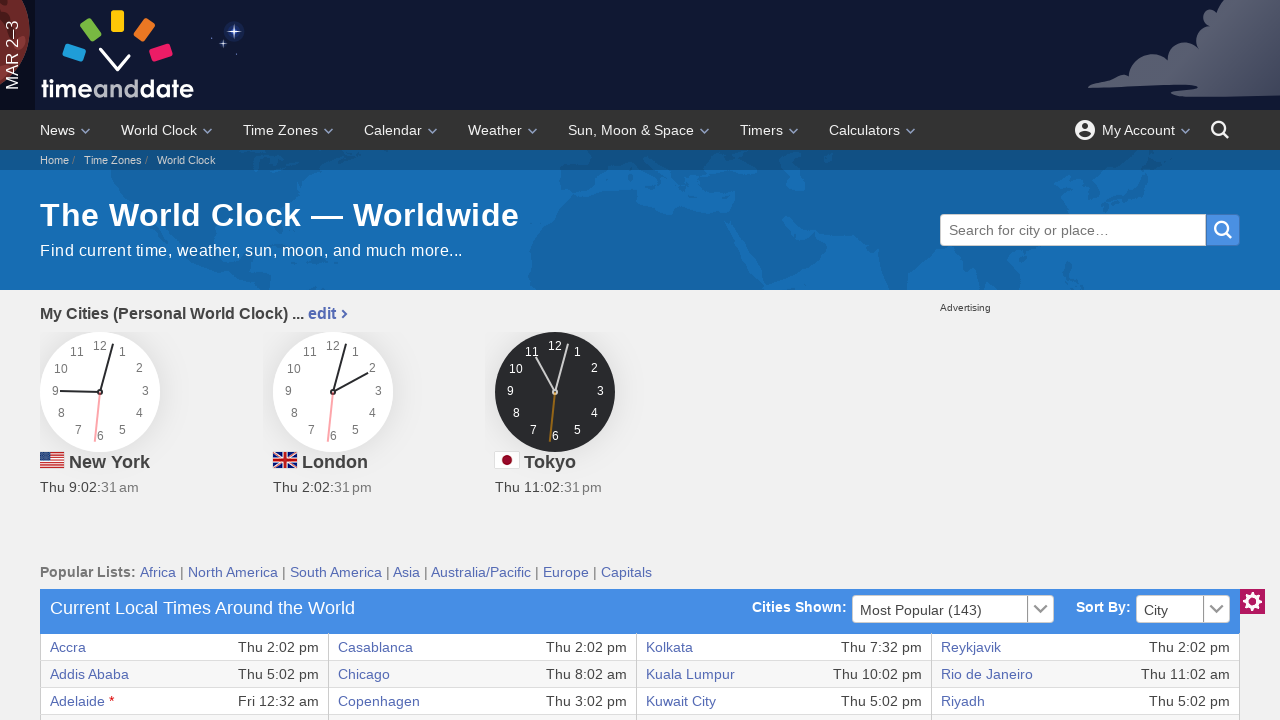

Retrieved content from table cell at row 1, column 2
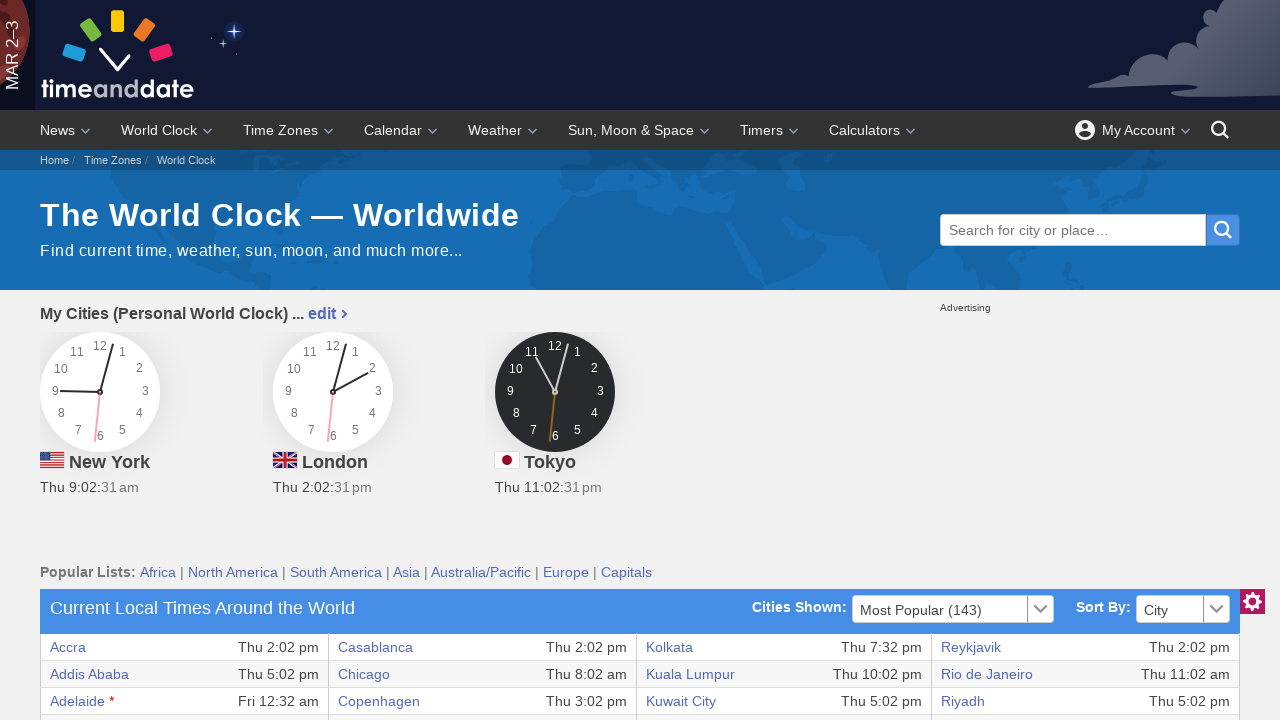

Retrieved content from table cell at row 1, column 3
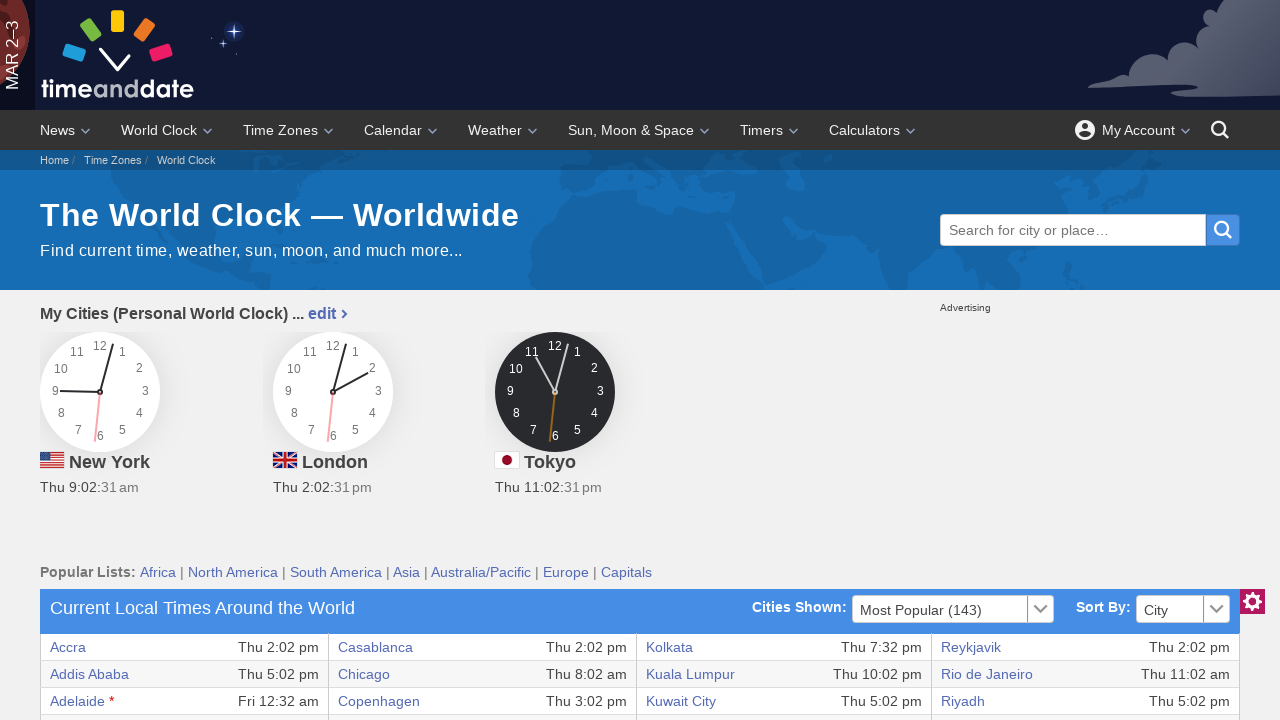

Retrieved content from table cell at row 1, column 4
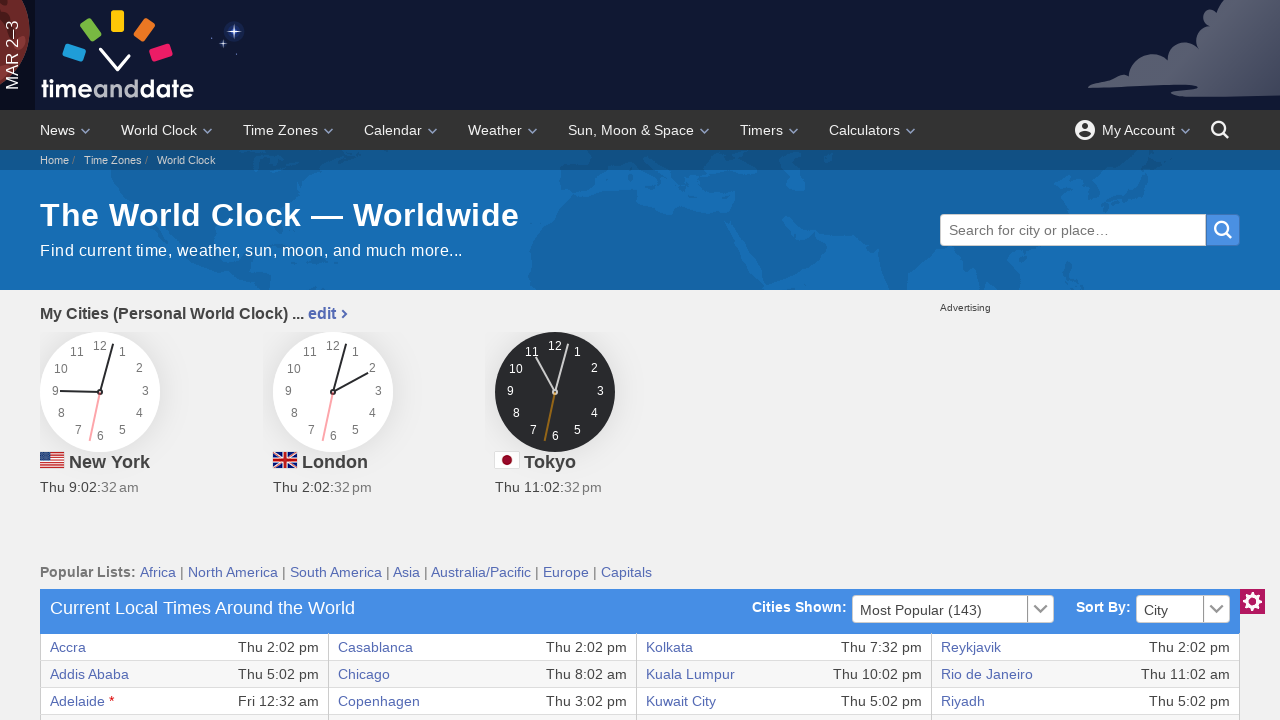

Retrieved content from table cell at row 1, column 5
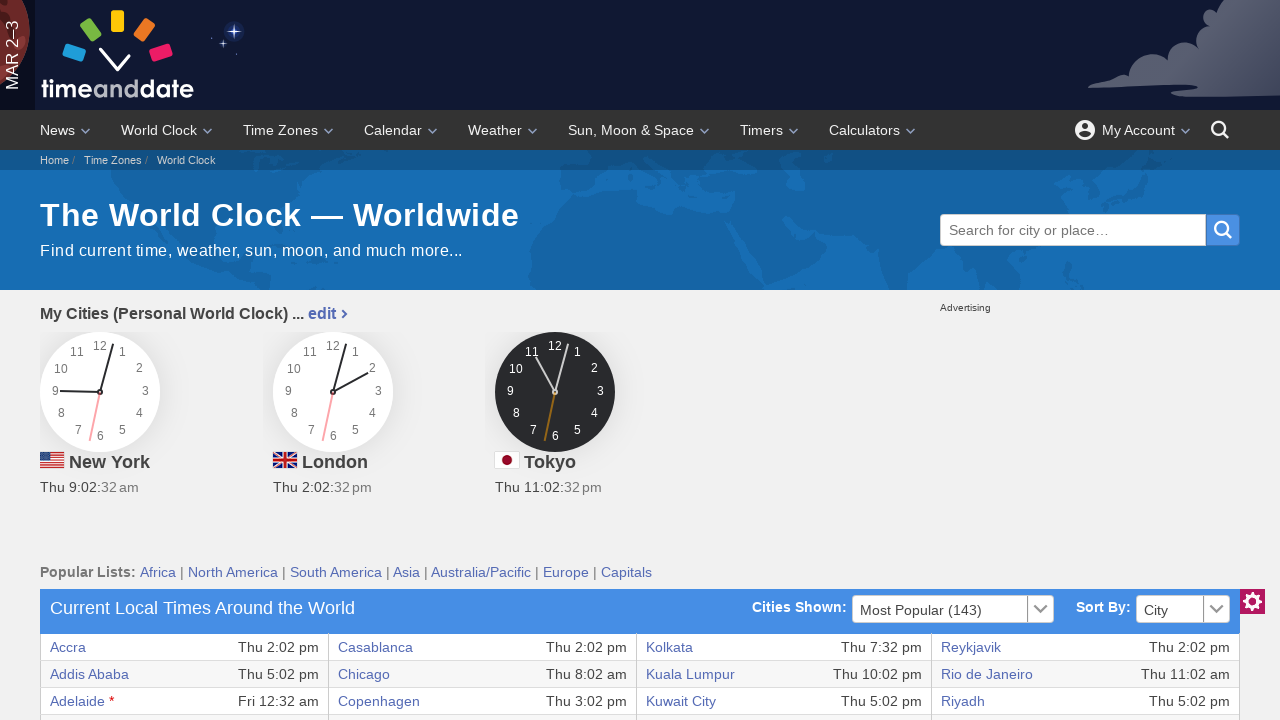

Retrieved content from table cell at row 1, column 6
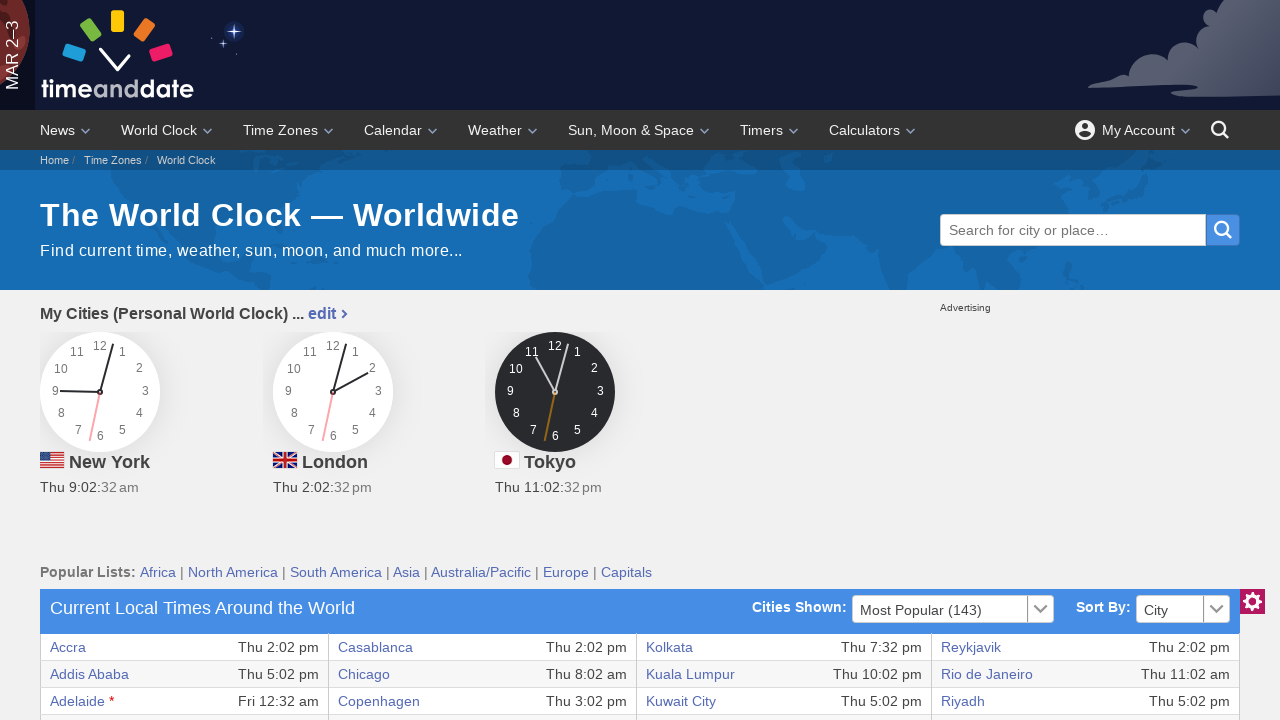

Retrieved content from table cell at row 1, column 7
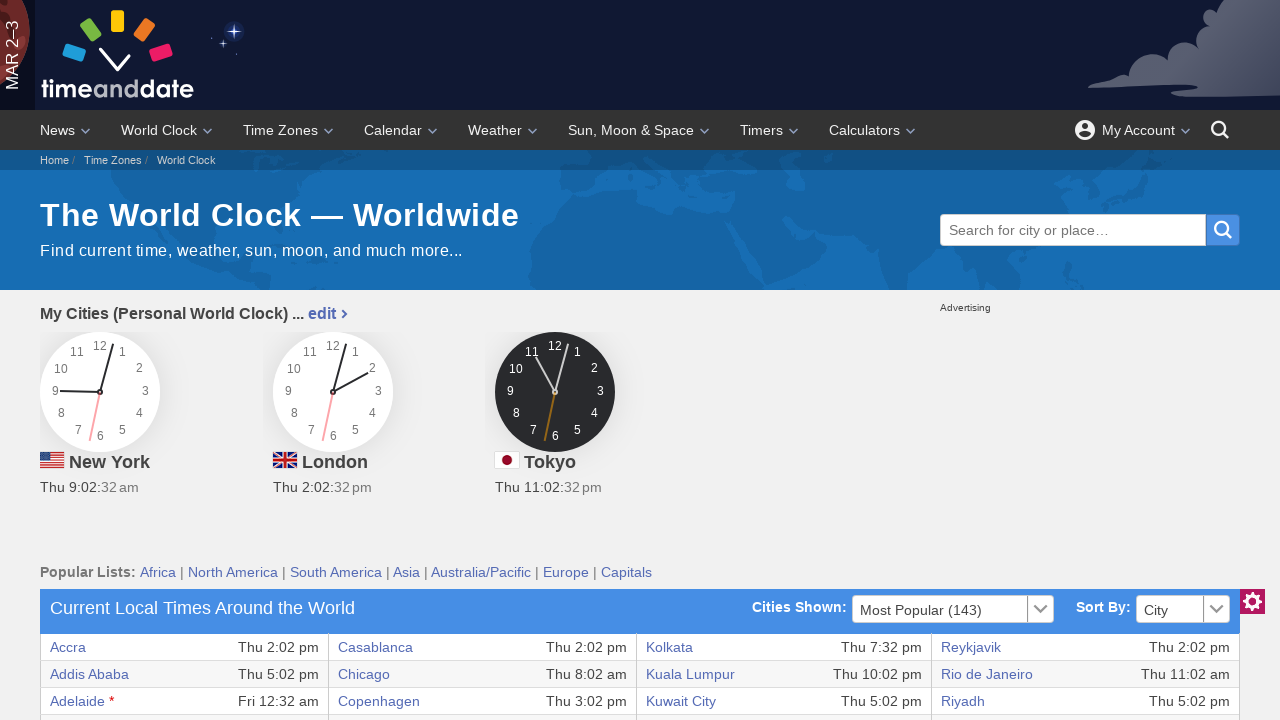

Retrieved content from table cell at row 1, column 8
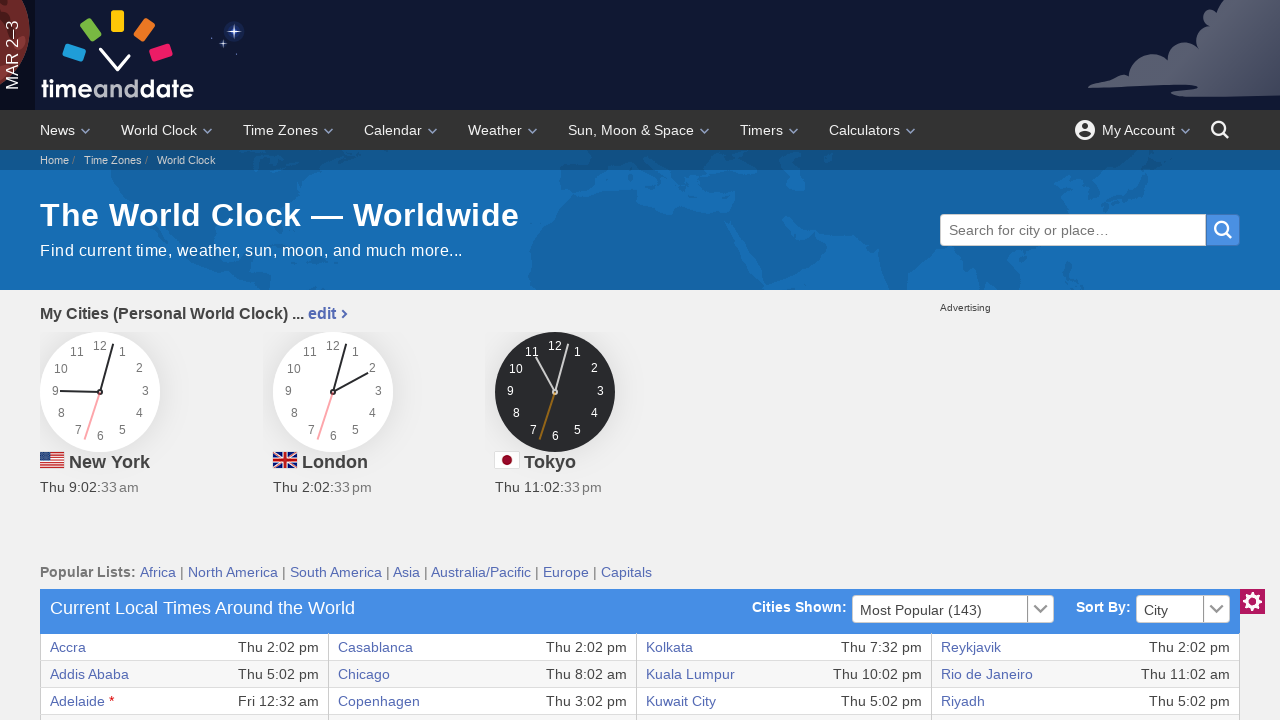

Retrieved content from table cell at row 2, column 1
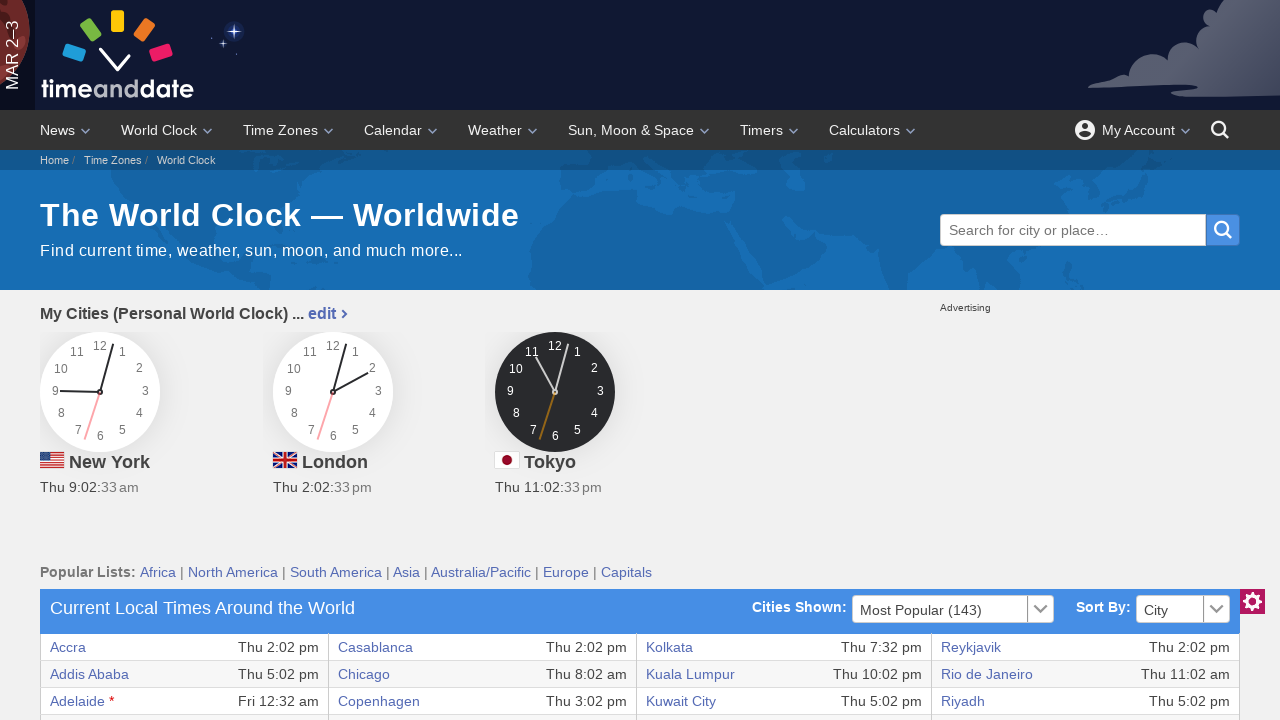

Retrieved content from table cell at row 2, column 2
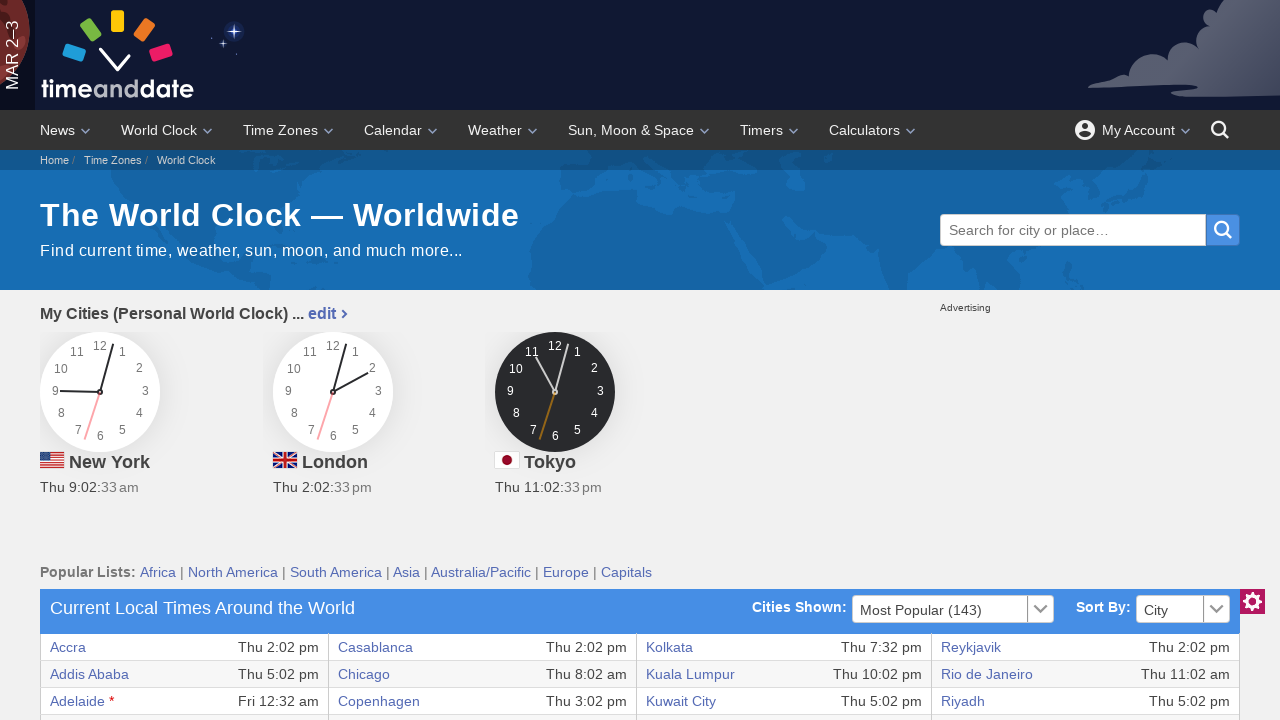

Retrieved content from table cell at row 2, column 3
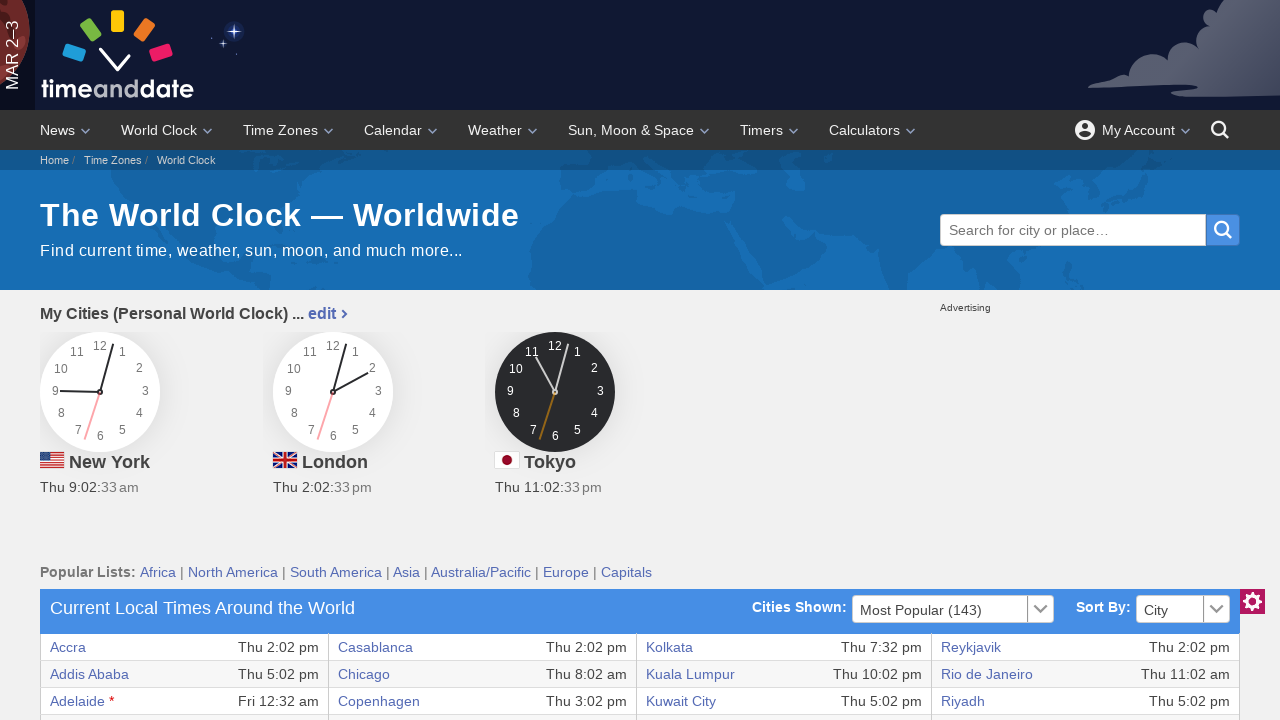

Retrieved content from table cell at row 2, column 4
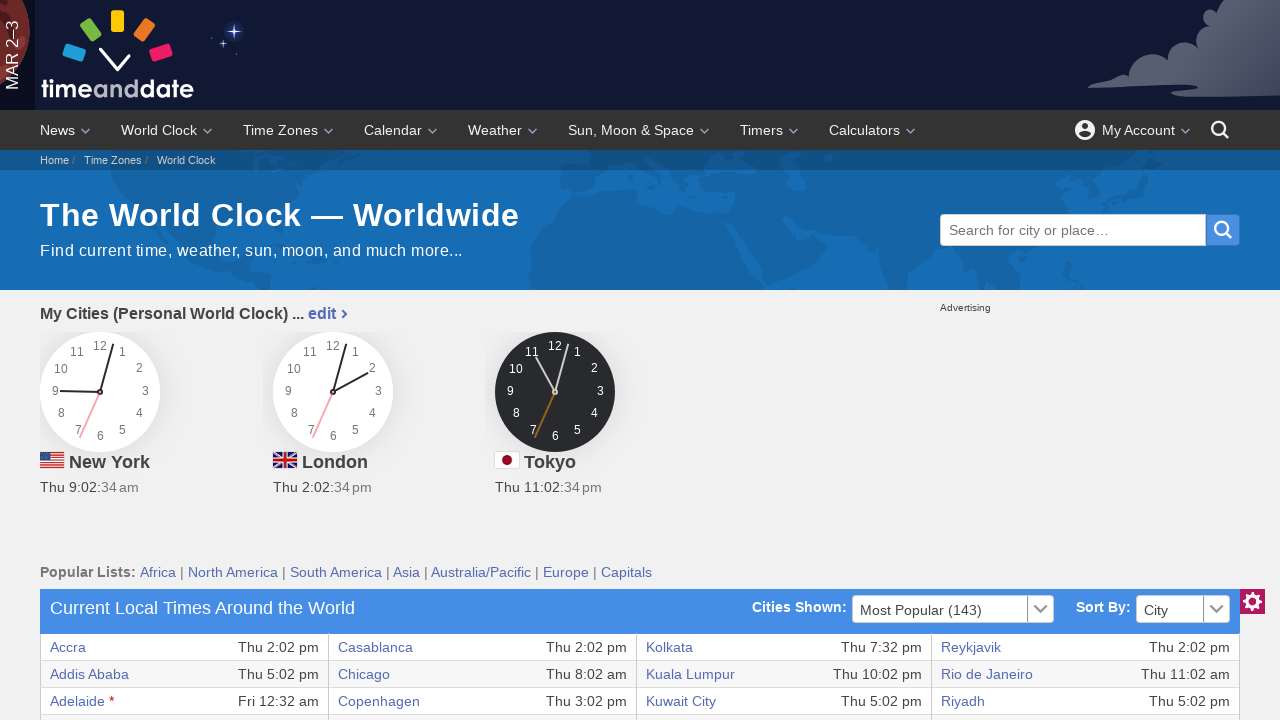

Retrieved content from table cell at row 2, column 5
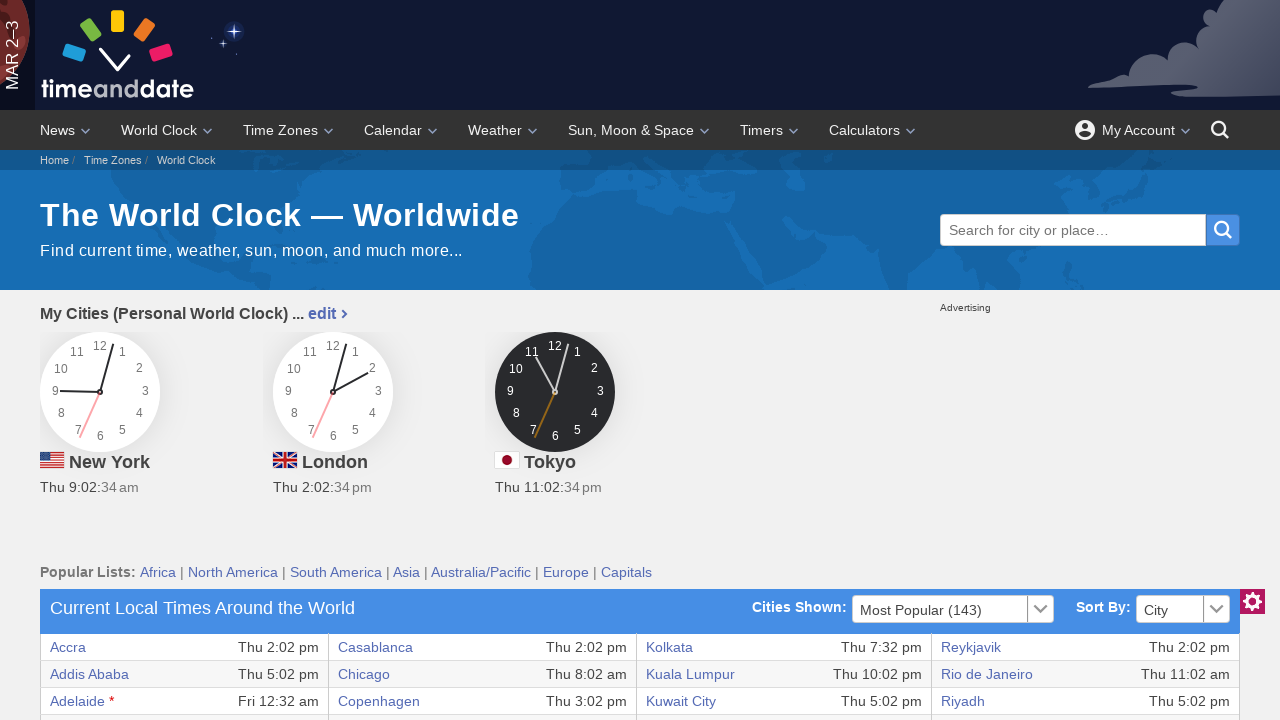

Retrieved content from table cell at row 2, column 6
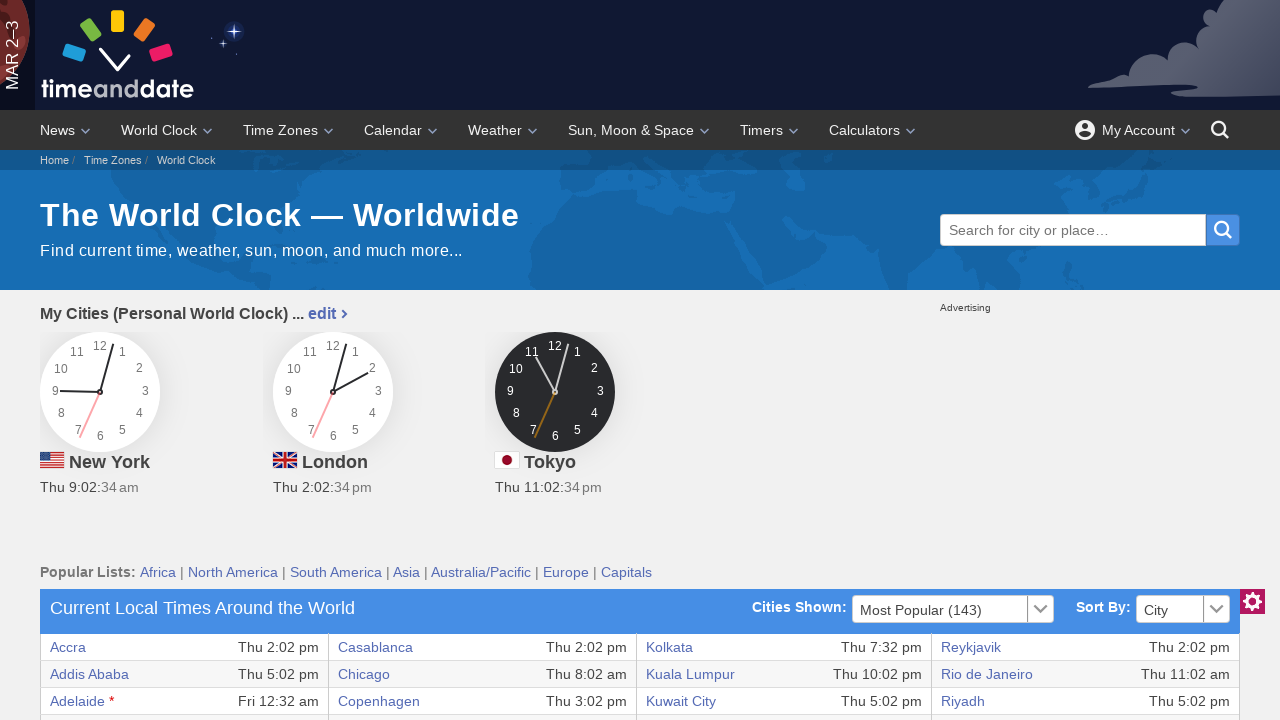

Retrieved content from table cell at row 2, column 7
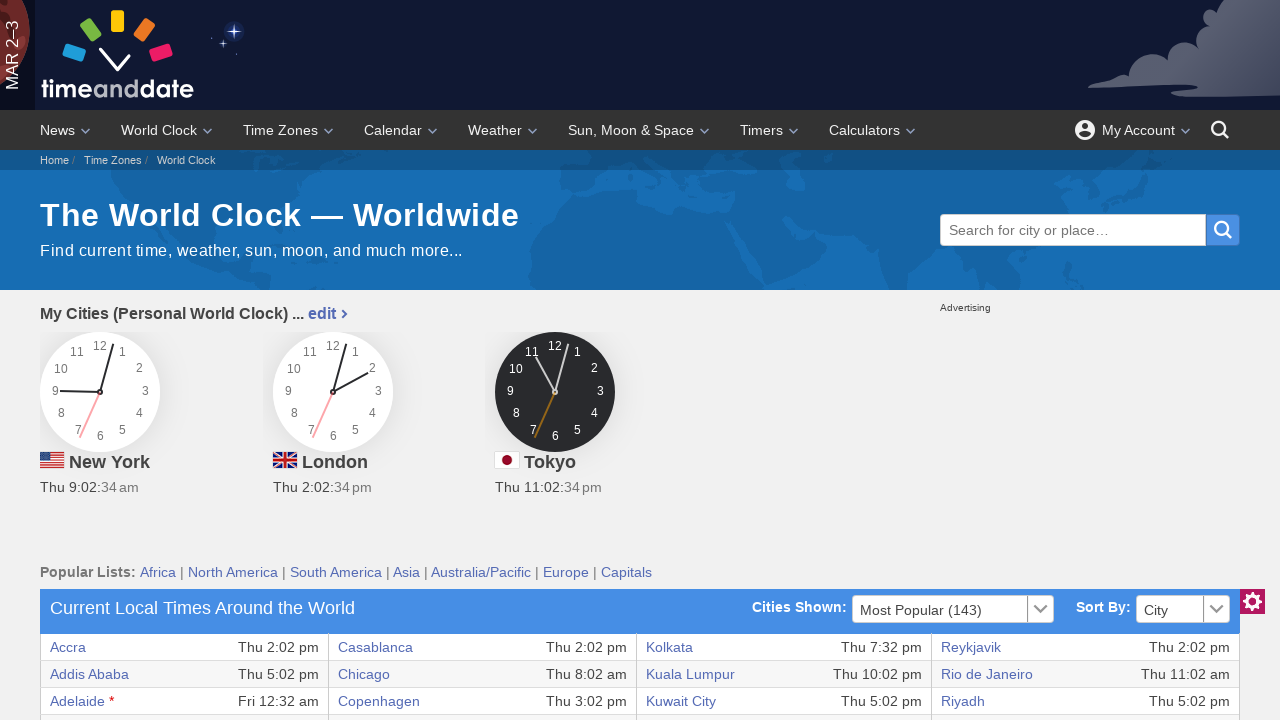

Retrieved content from table cell at row 2, column 8
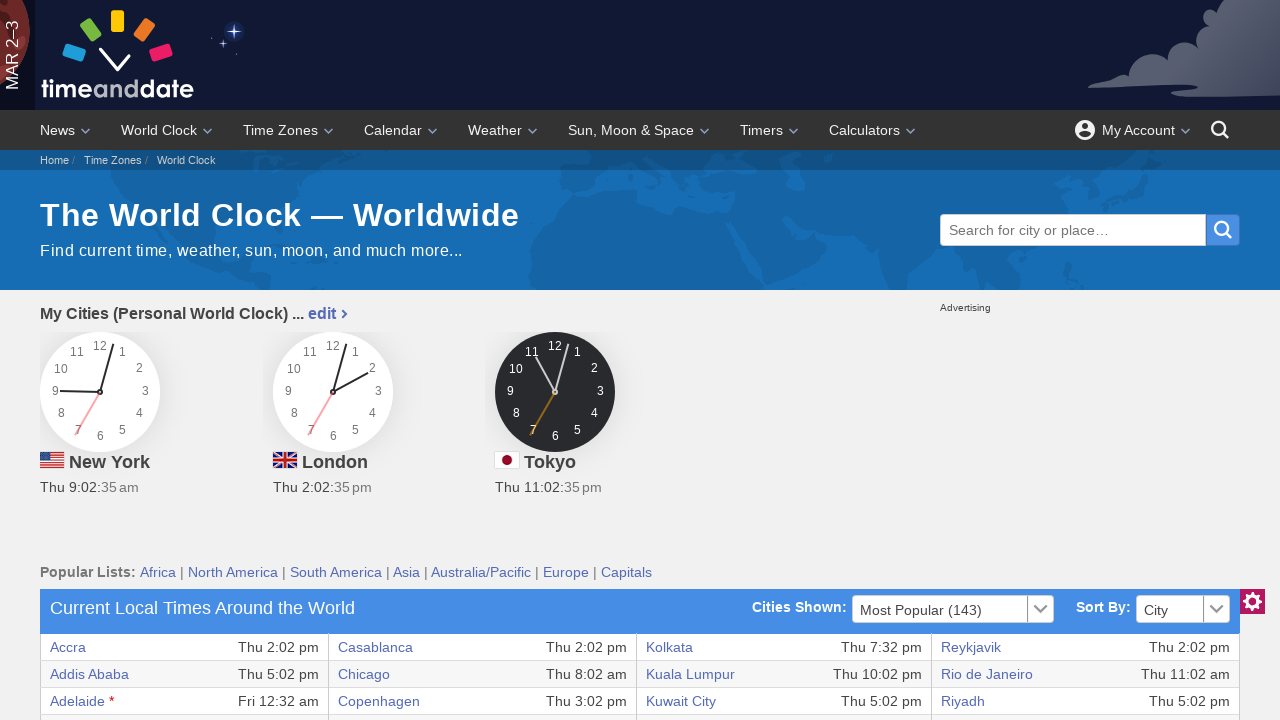

Retrieved content from table cell at row 3, column 1
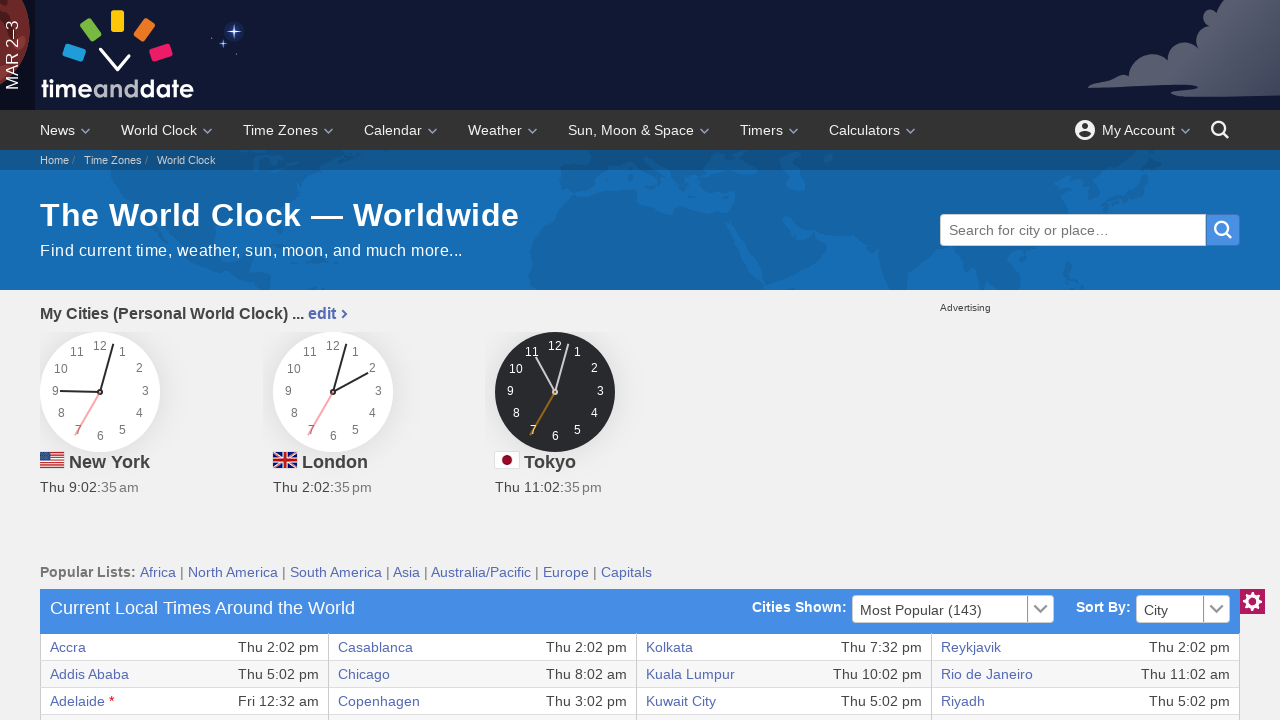

Retrieved content from table cell at row 3, column 2
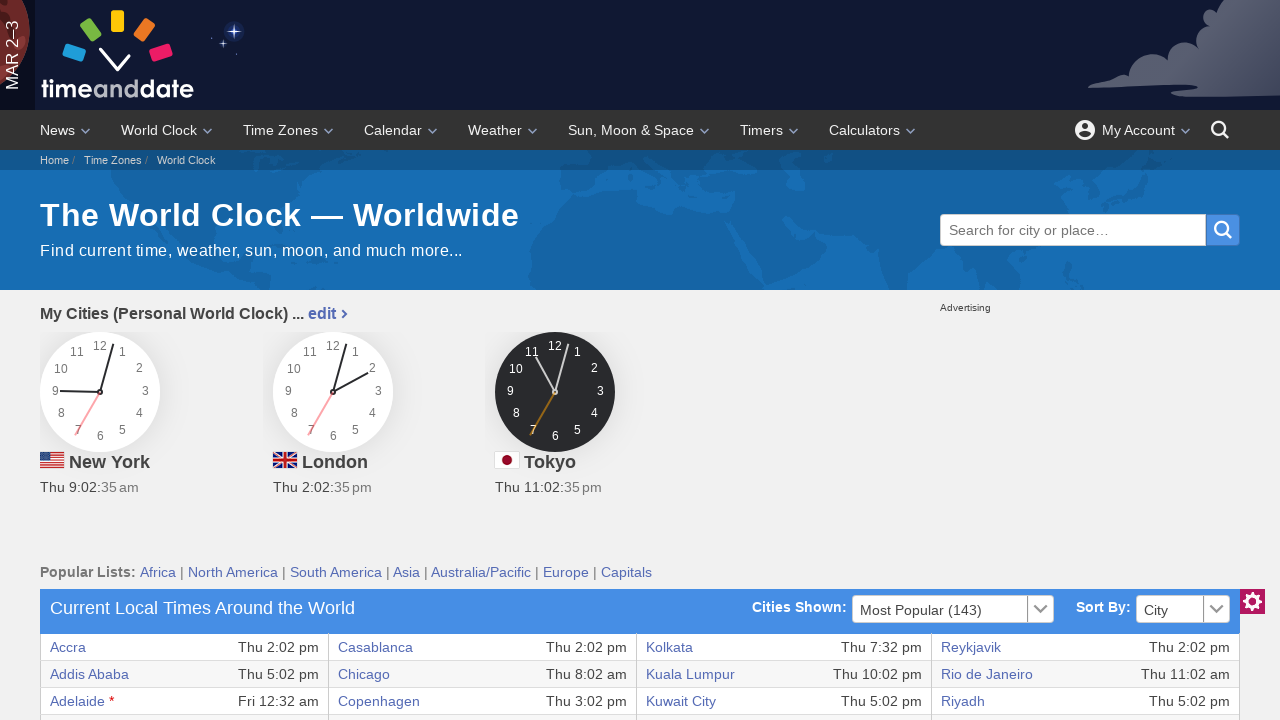

Retrieved content from table cell at row 3, column 3
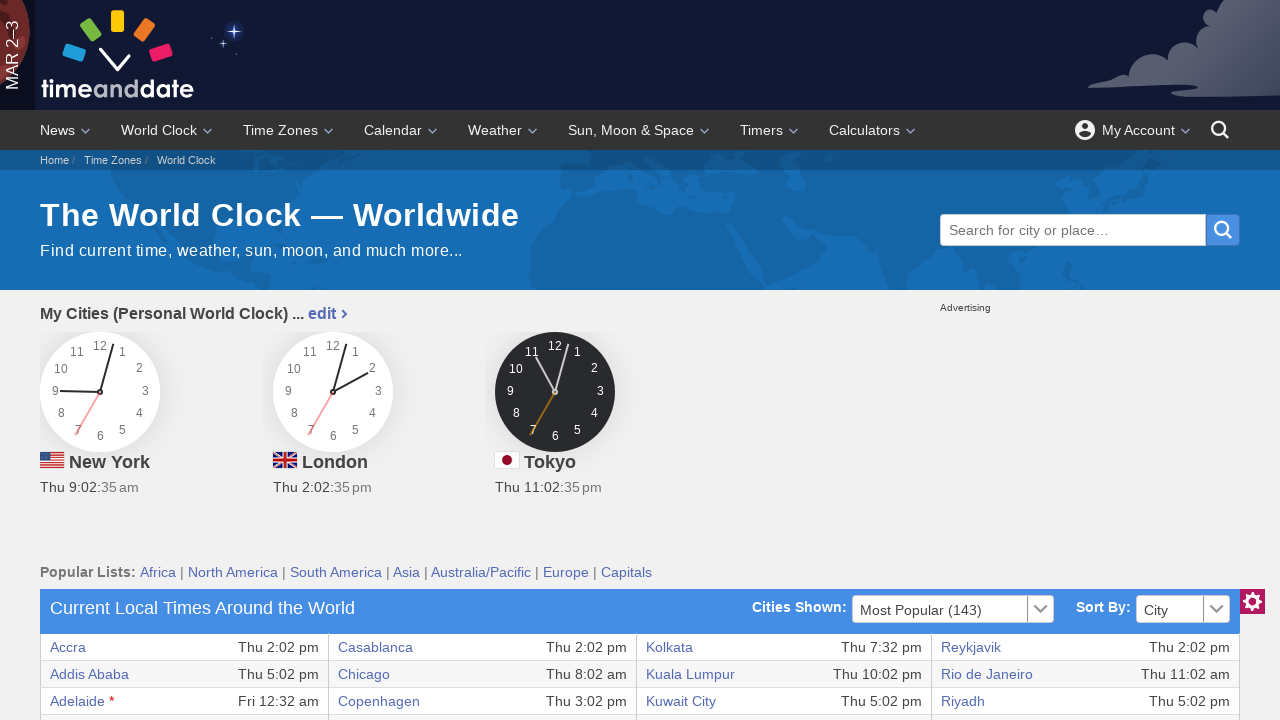

Retrieved content from table cell at row 3, column 4
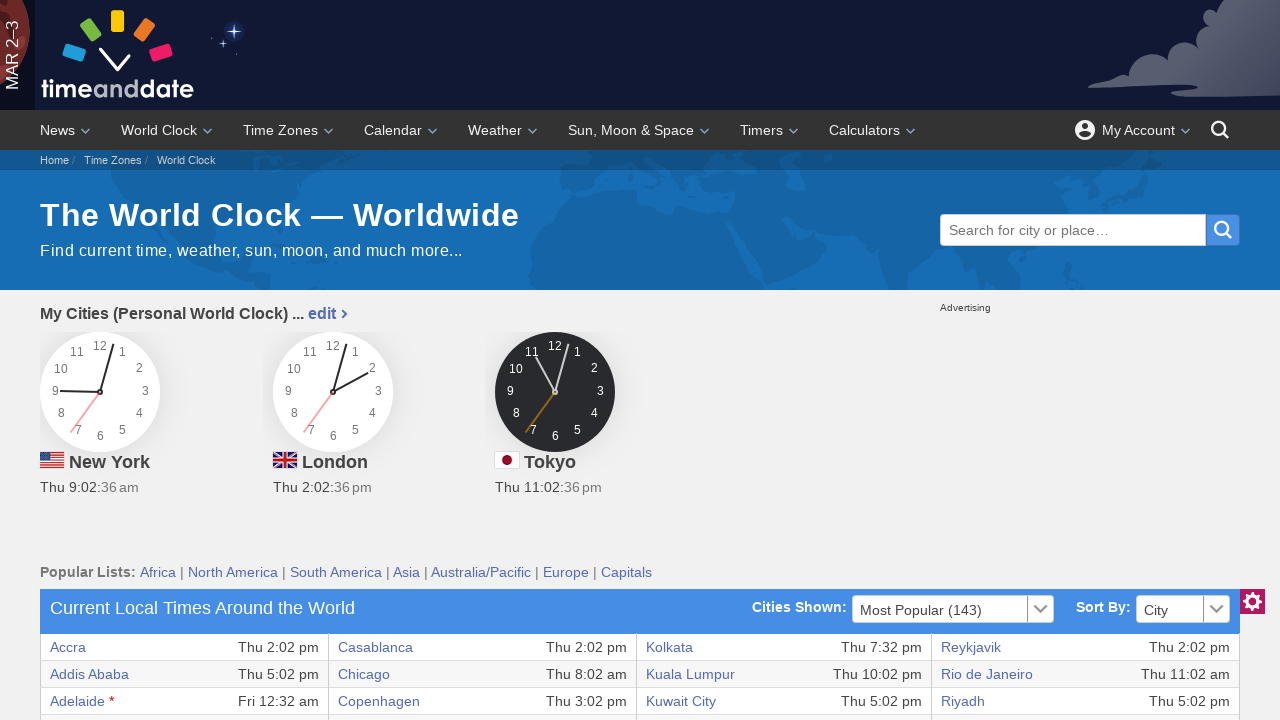

Retrieved content from table cell at row 3, column 5
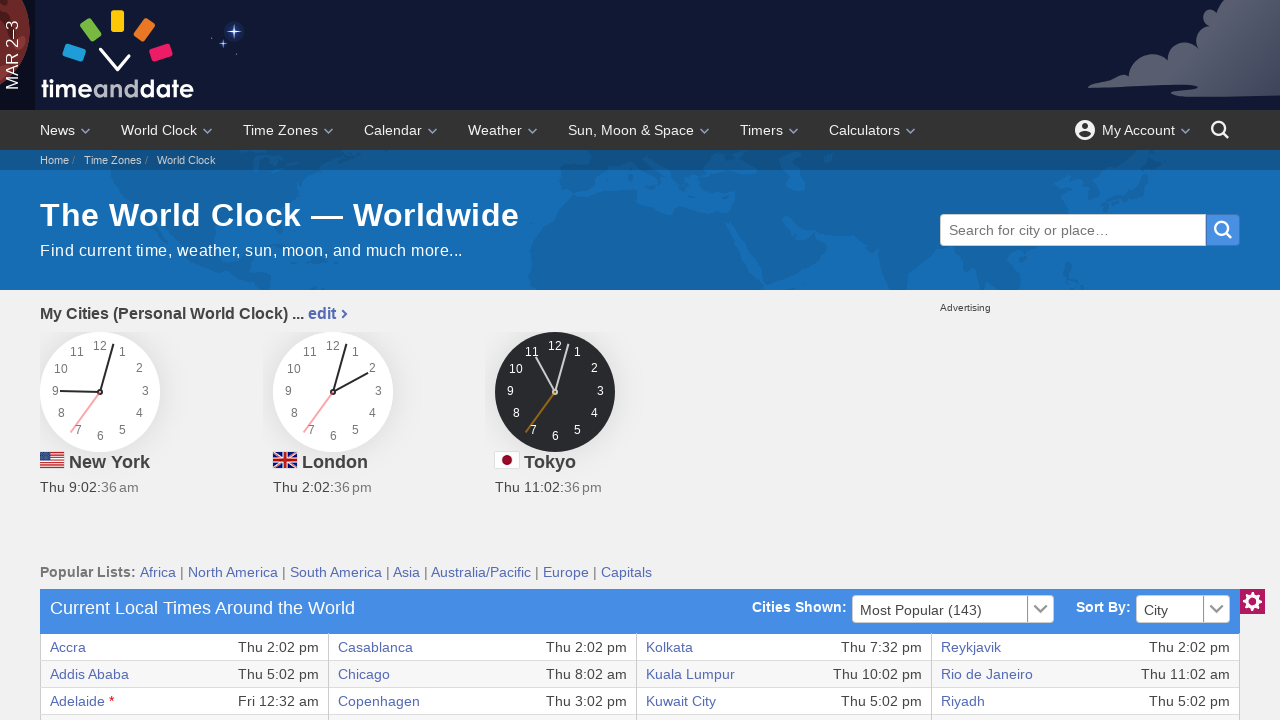

Retrieved content from table cell at row 3, column 6
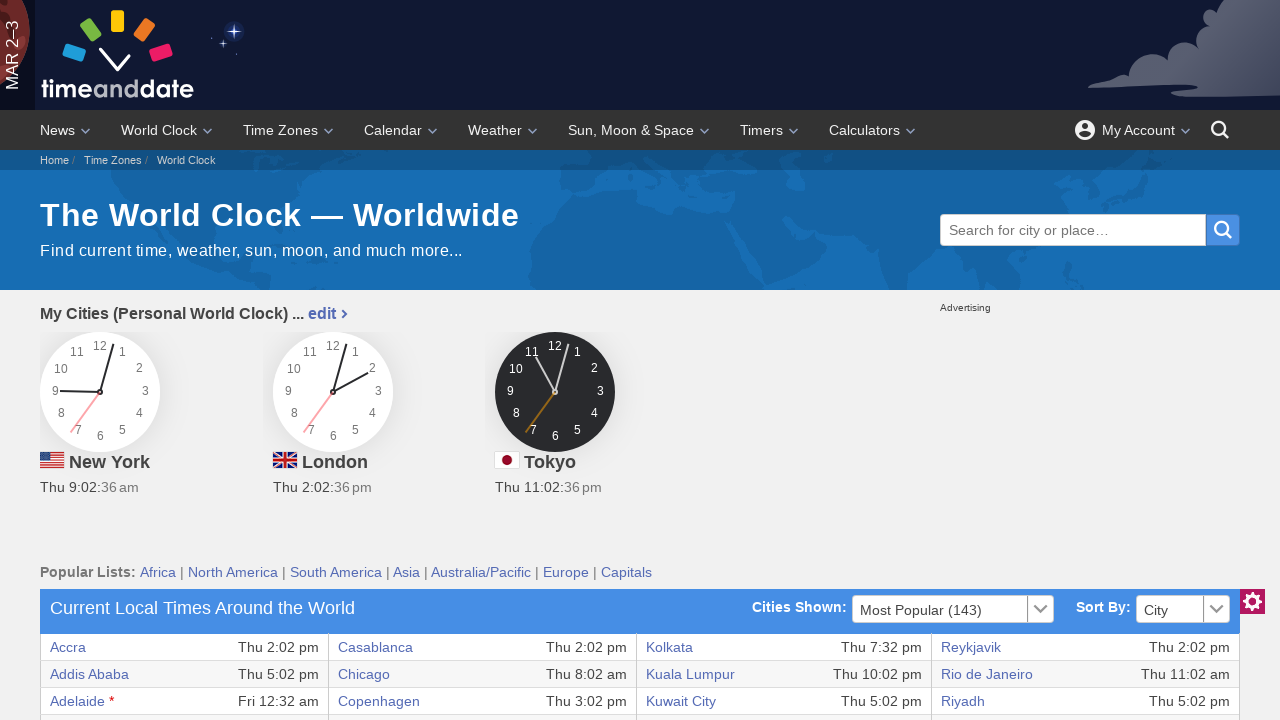

Retrieved content from table cell at row 3, column 7
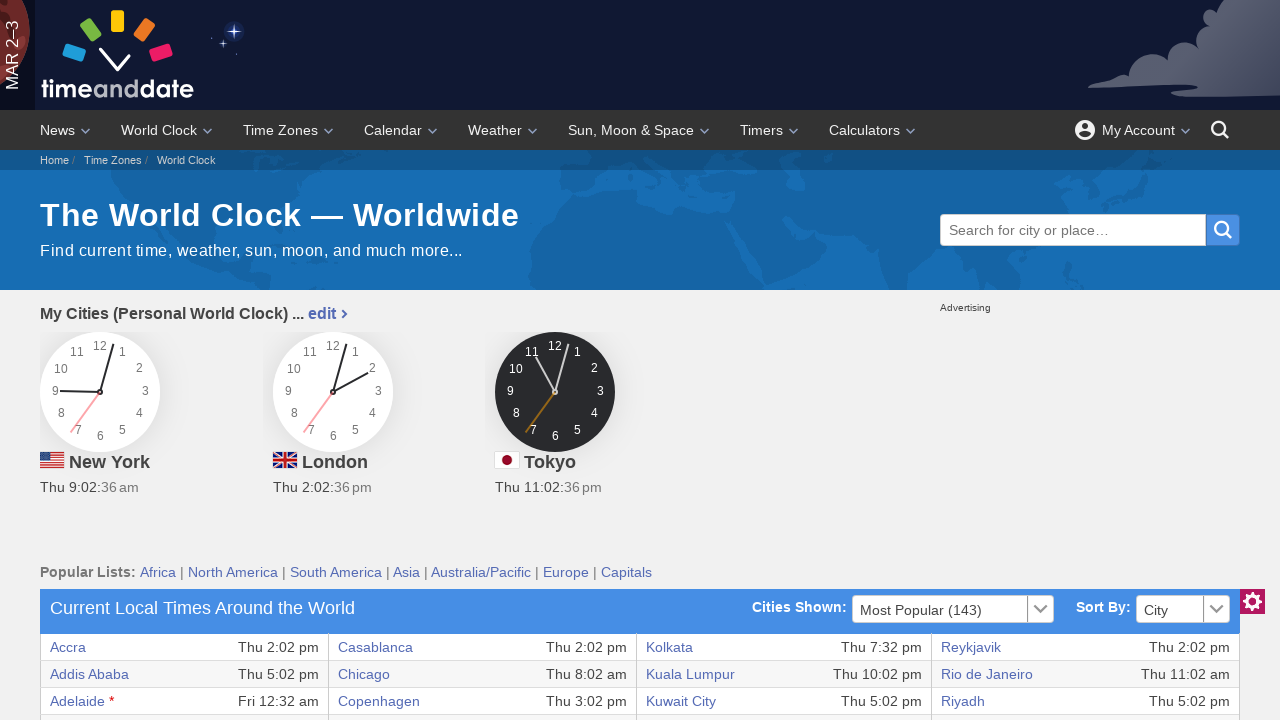

Retrieved content from table cell at row 3, column 8
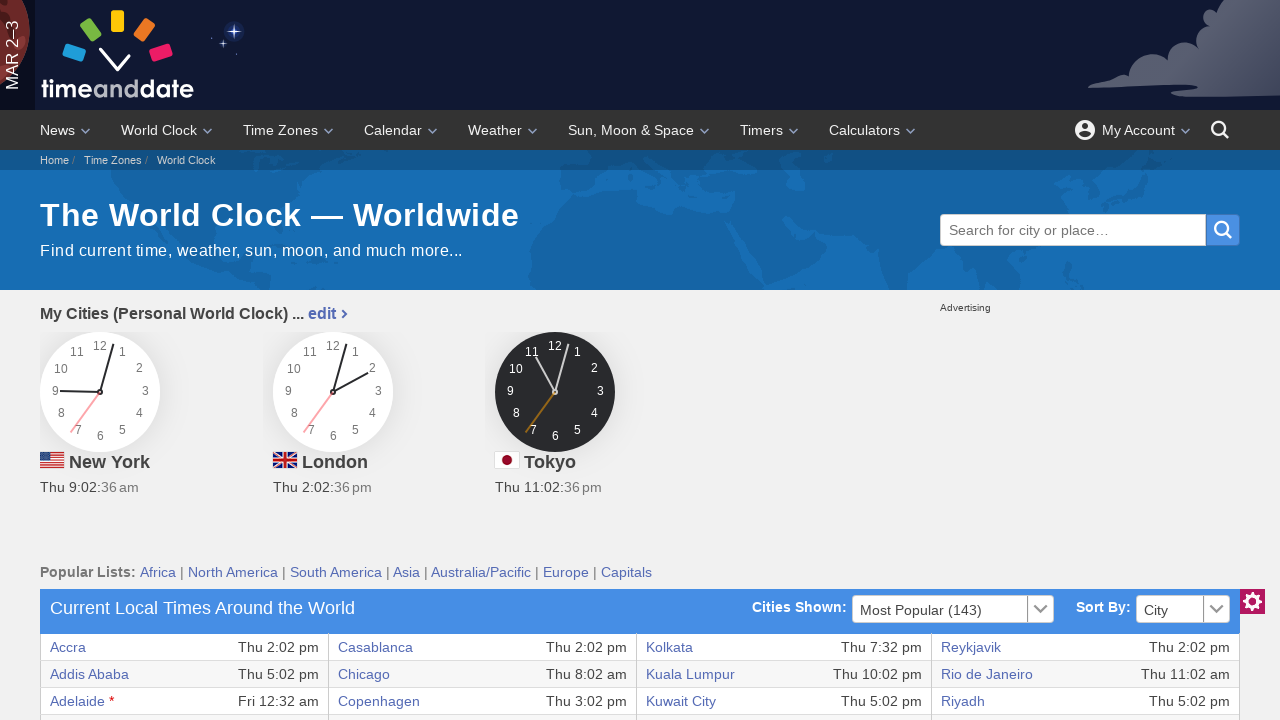

Retrieved content from table cell at row 4, column 1
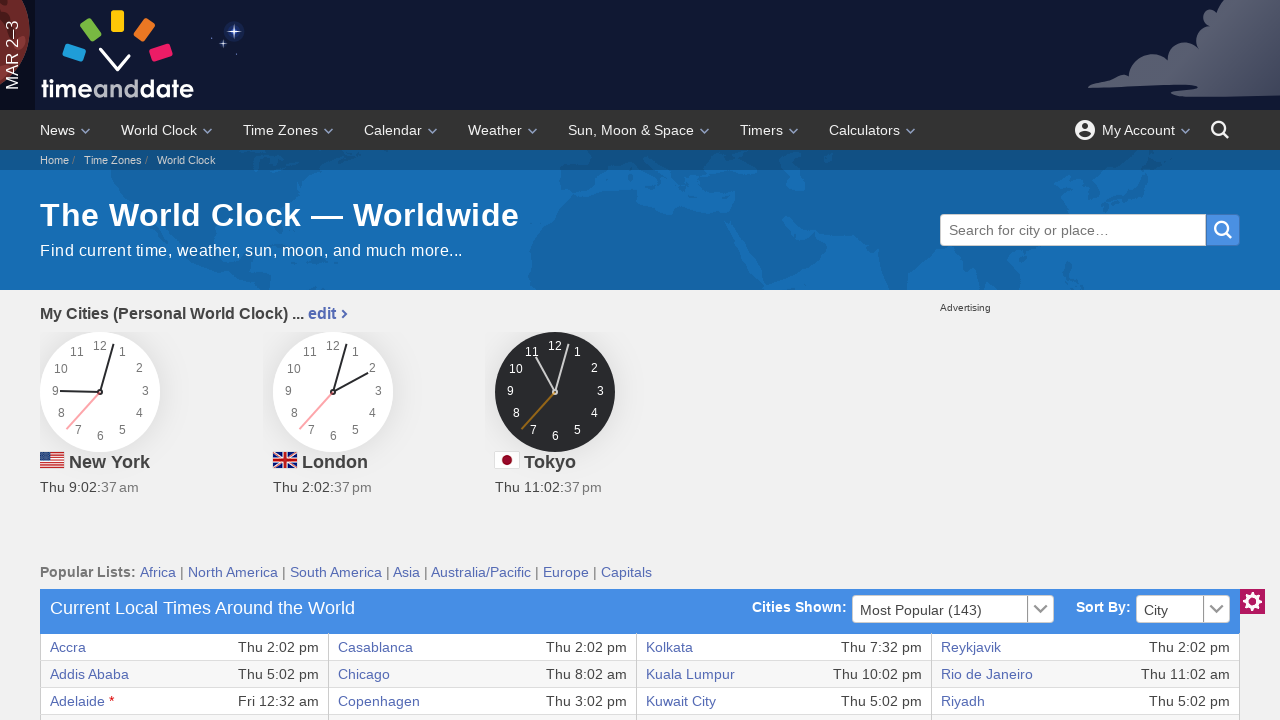

Retrieved content from table cell at row 4, column 2
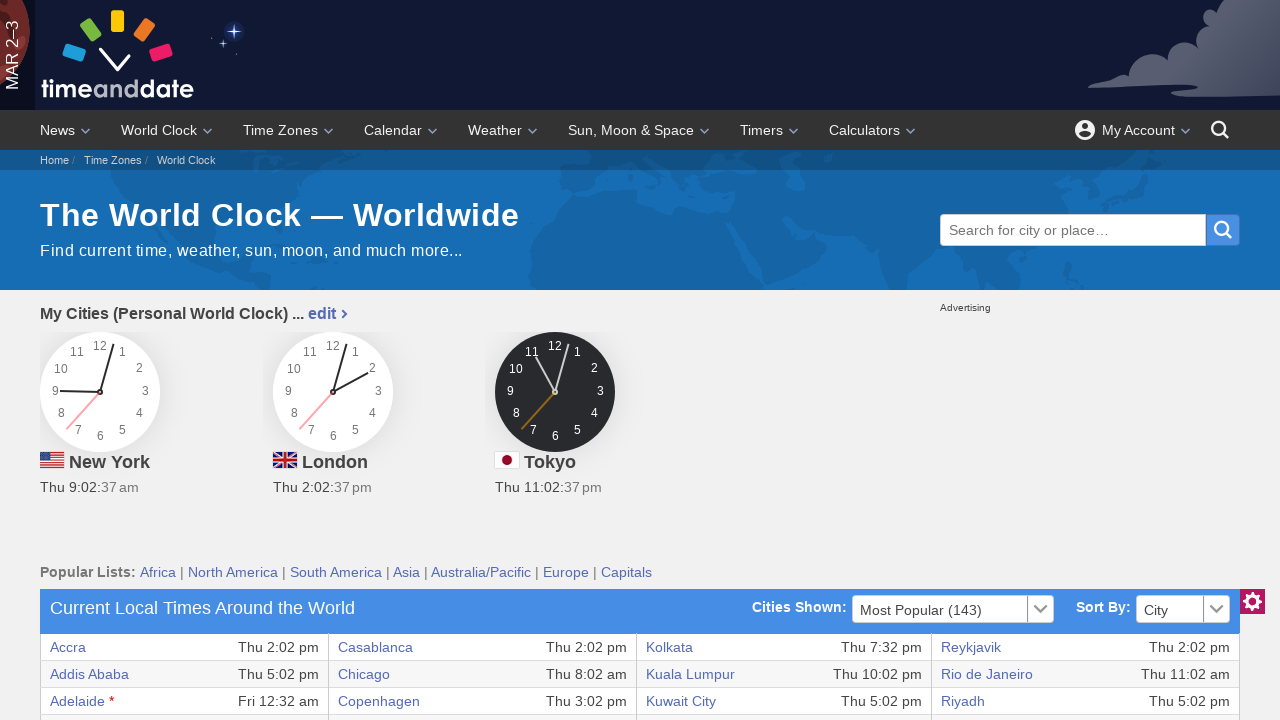

Retrieved content from table cell at row 4, column 3
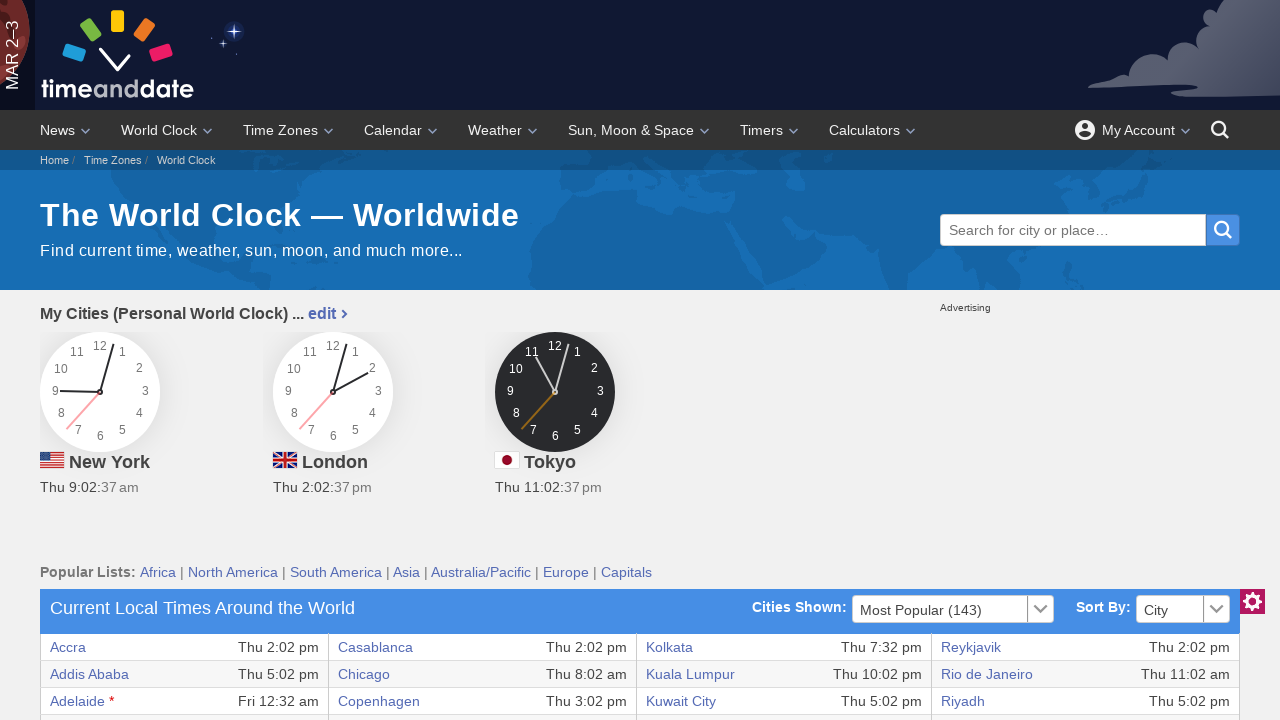

Retrieved content from table cell at row 4, column 4
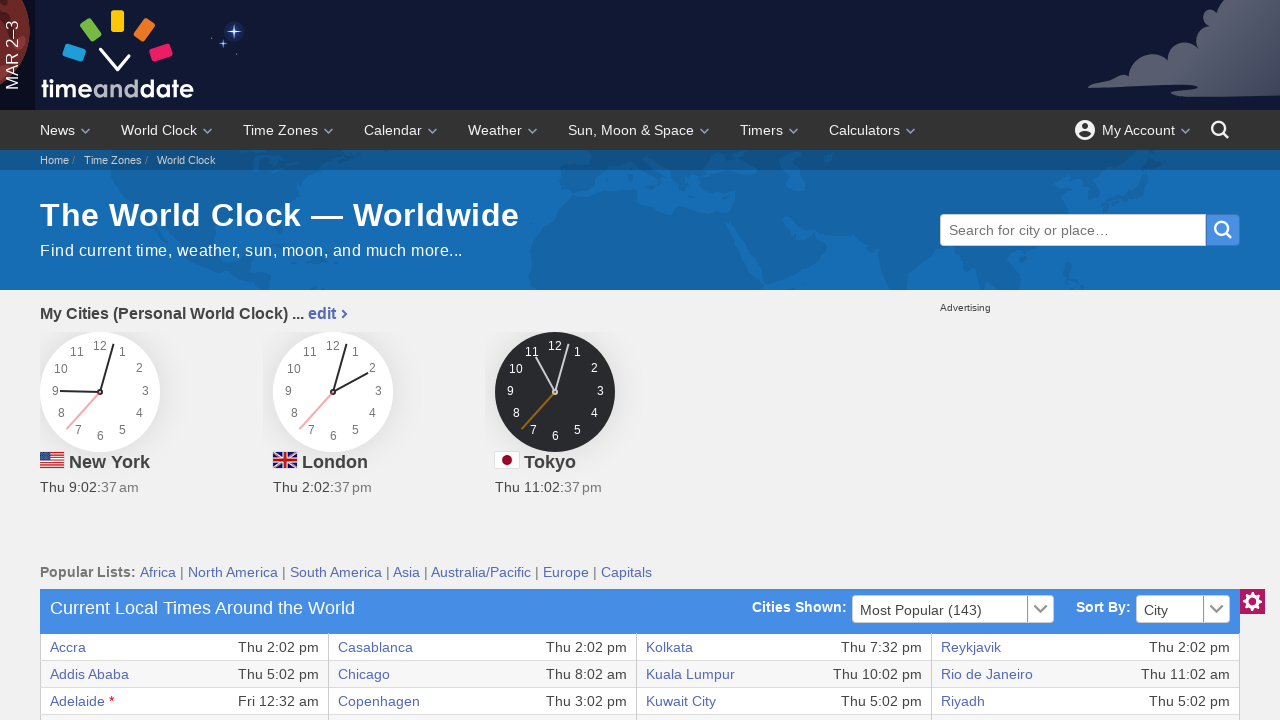

Retrieved content from table cell at row 4, column 5
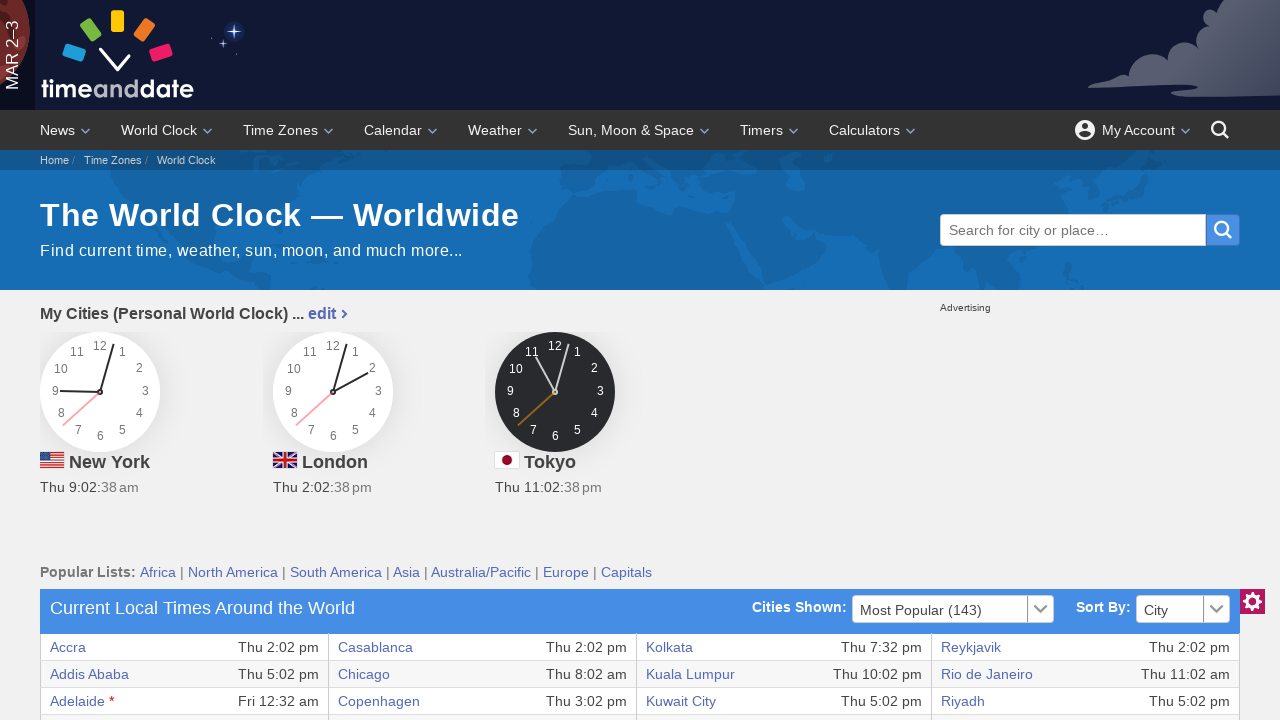

Retrieved content from table cell at row 4, column 6
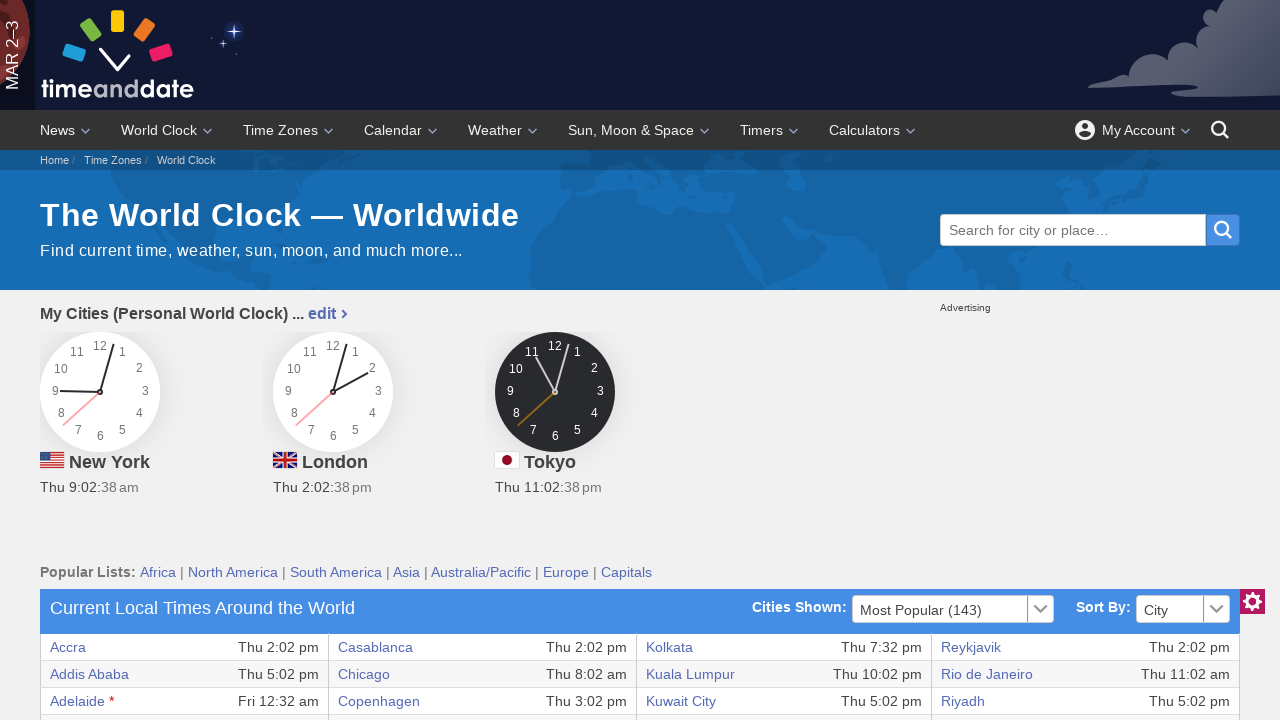

Retrieved content from table cell at row 4, column 7
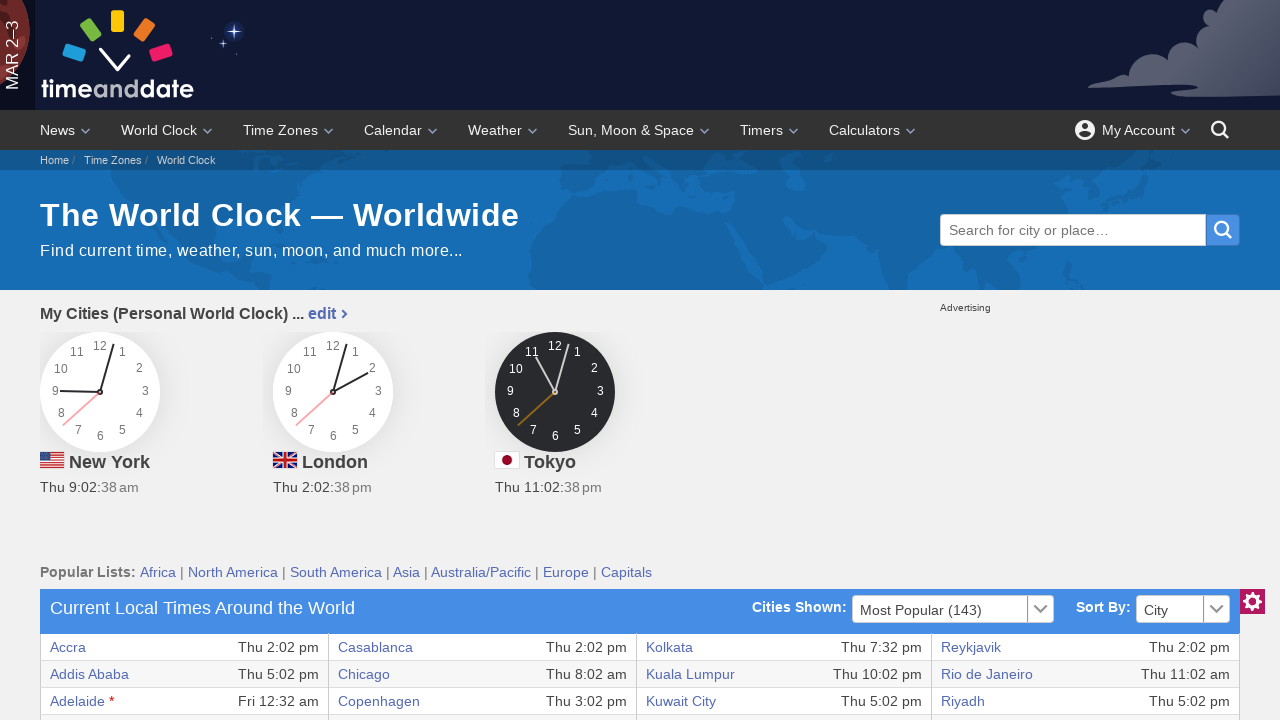

Retrieved content from table cell at row 4, column 8
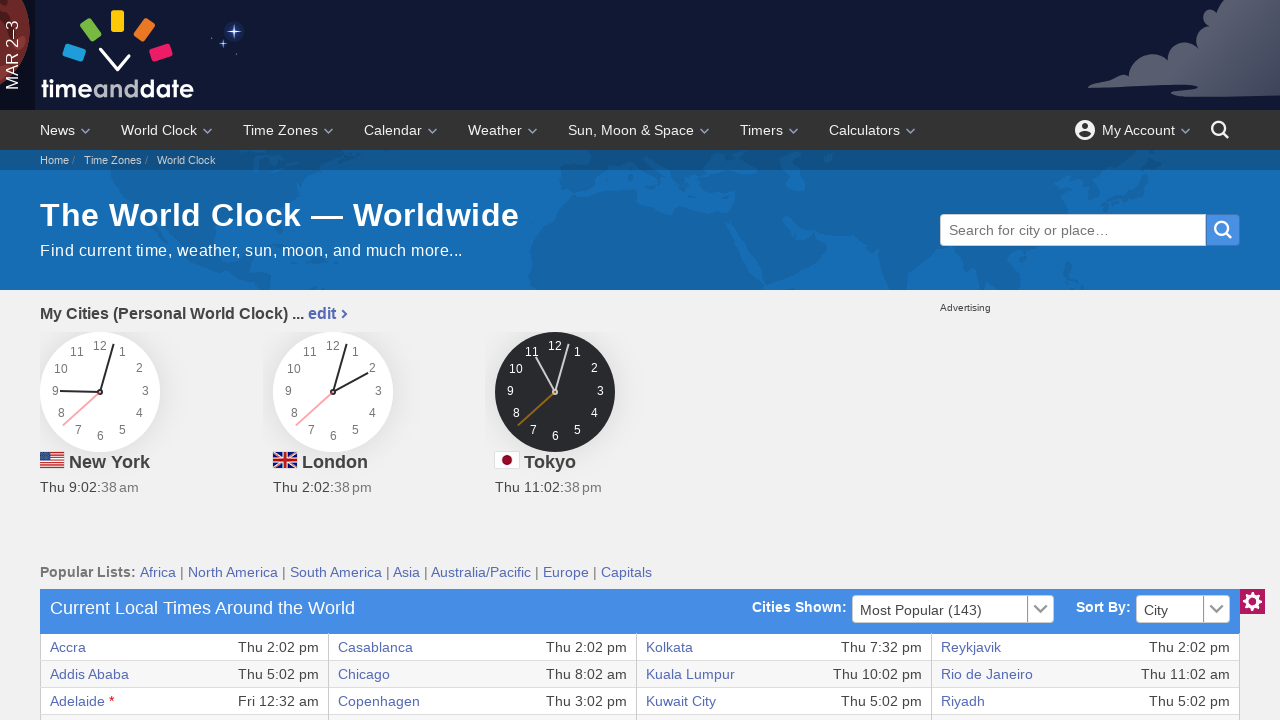

Retrieved content from table cell at row 5, column 1
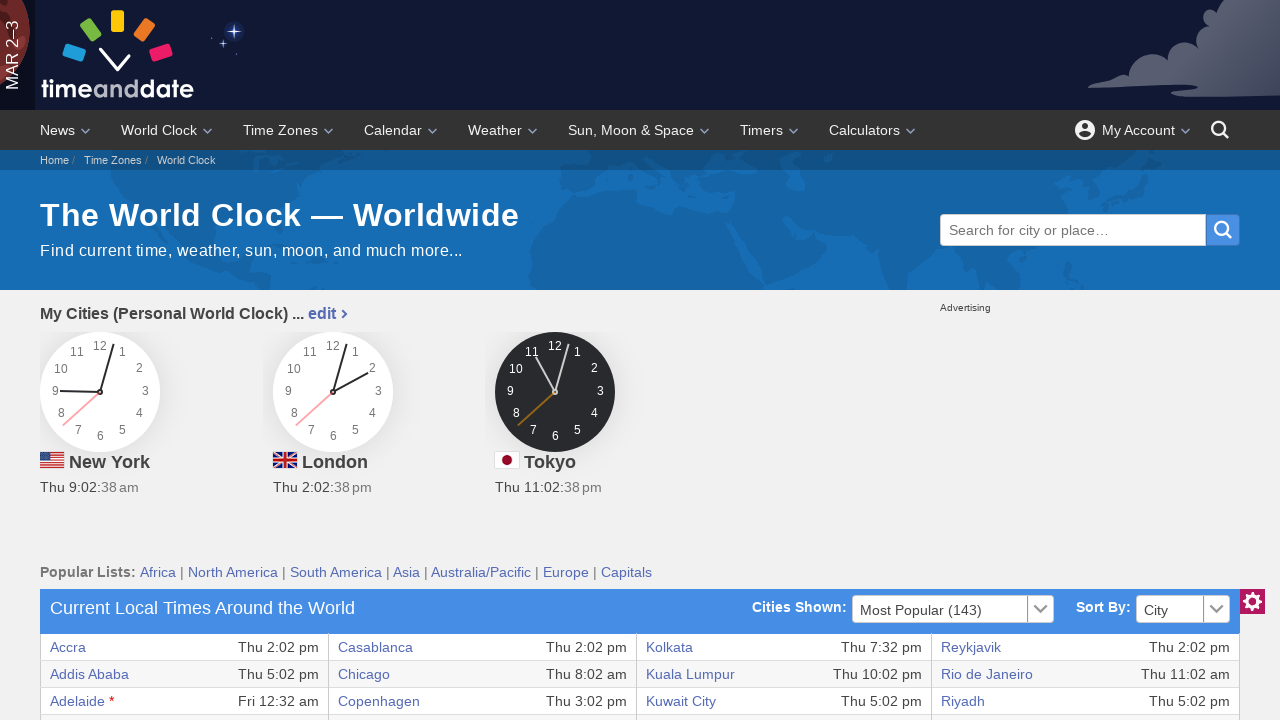

Retrieved content from table cell at row 5, column 2
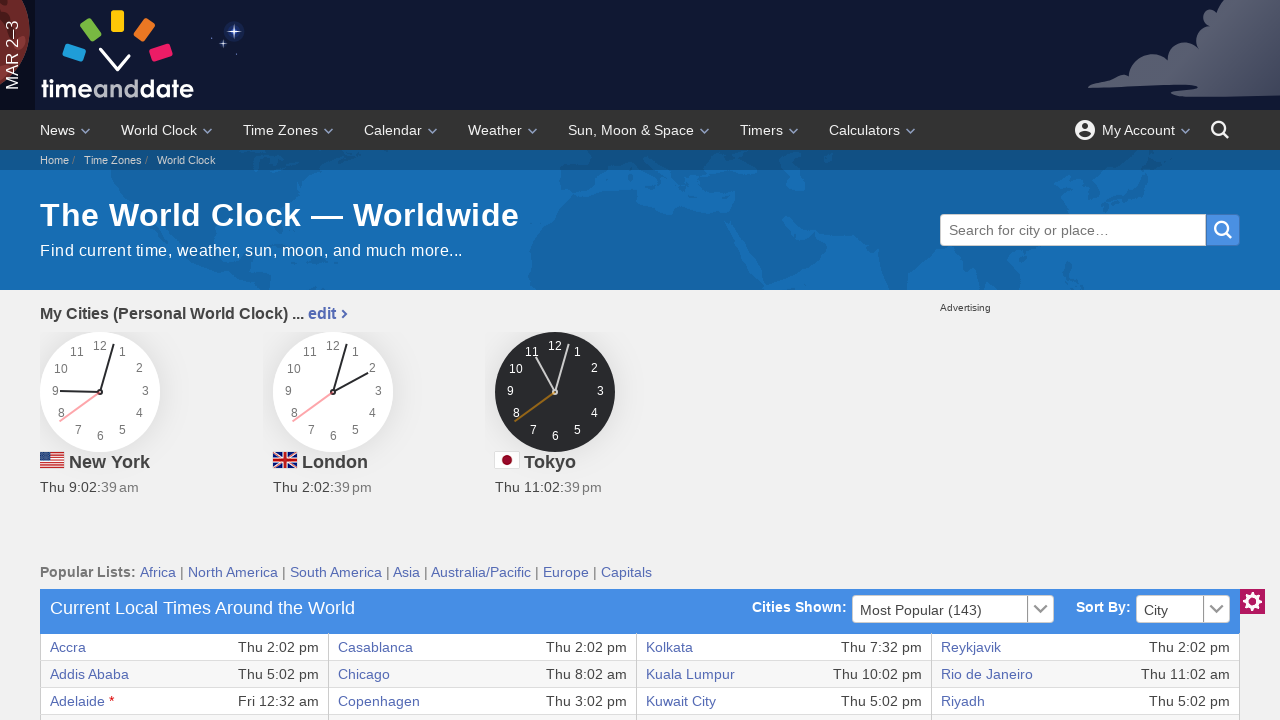

Retrieved content from table cell at row 5, column 3
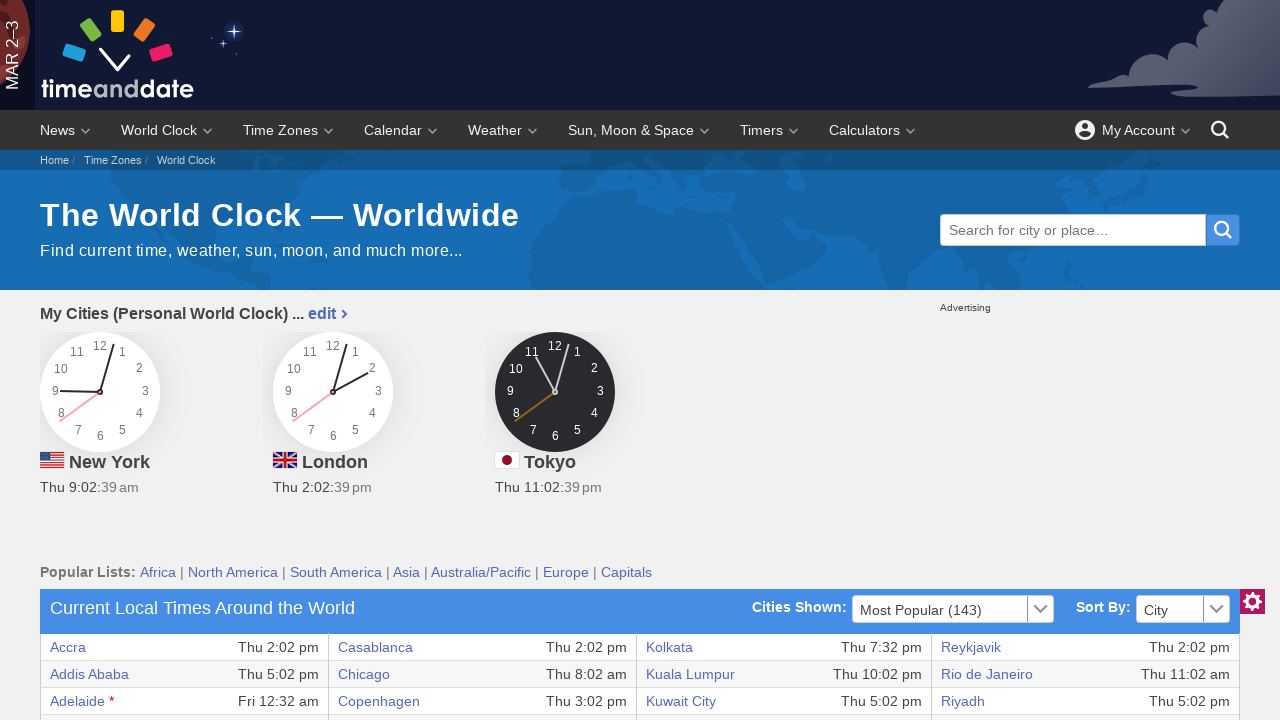

Retrieved content from table cell at row 5, column 4
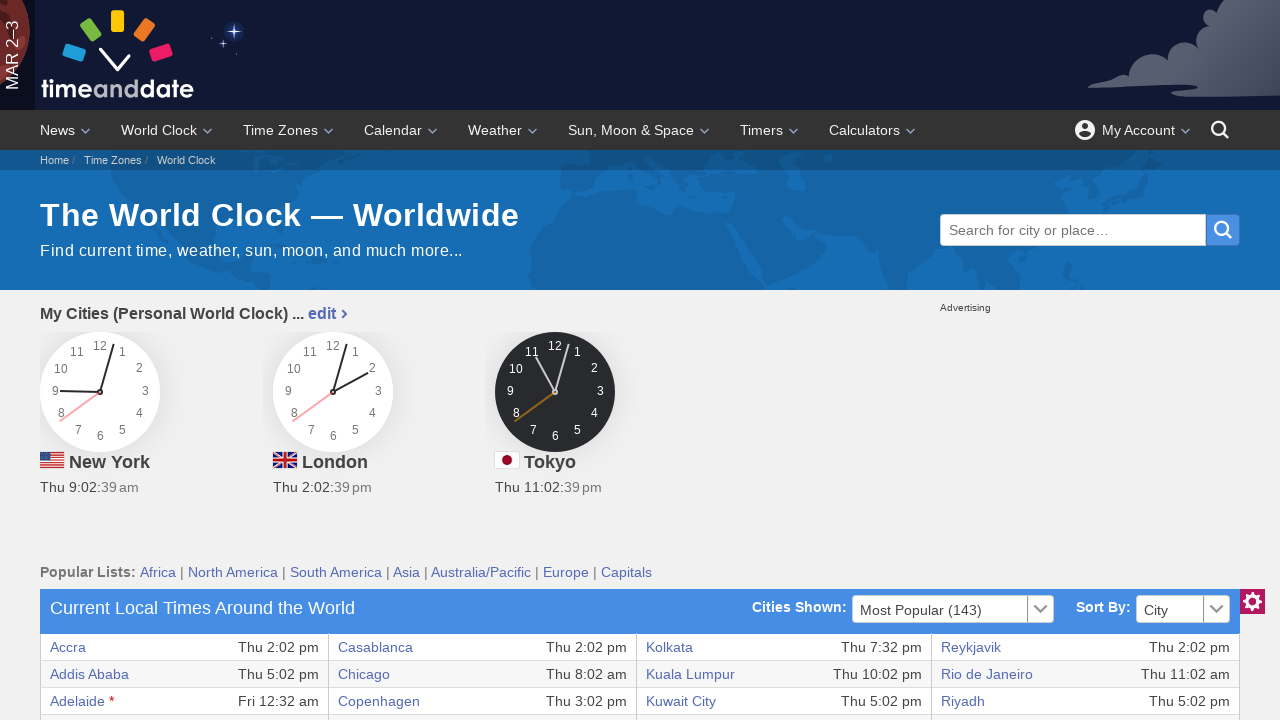

Retrieved content from table cell at row 5, column 5
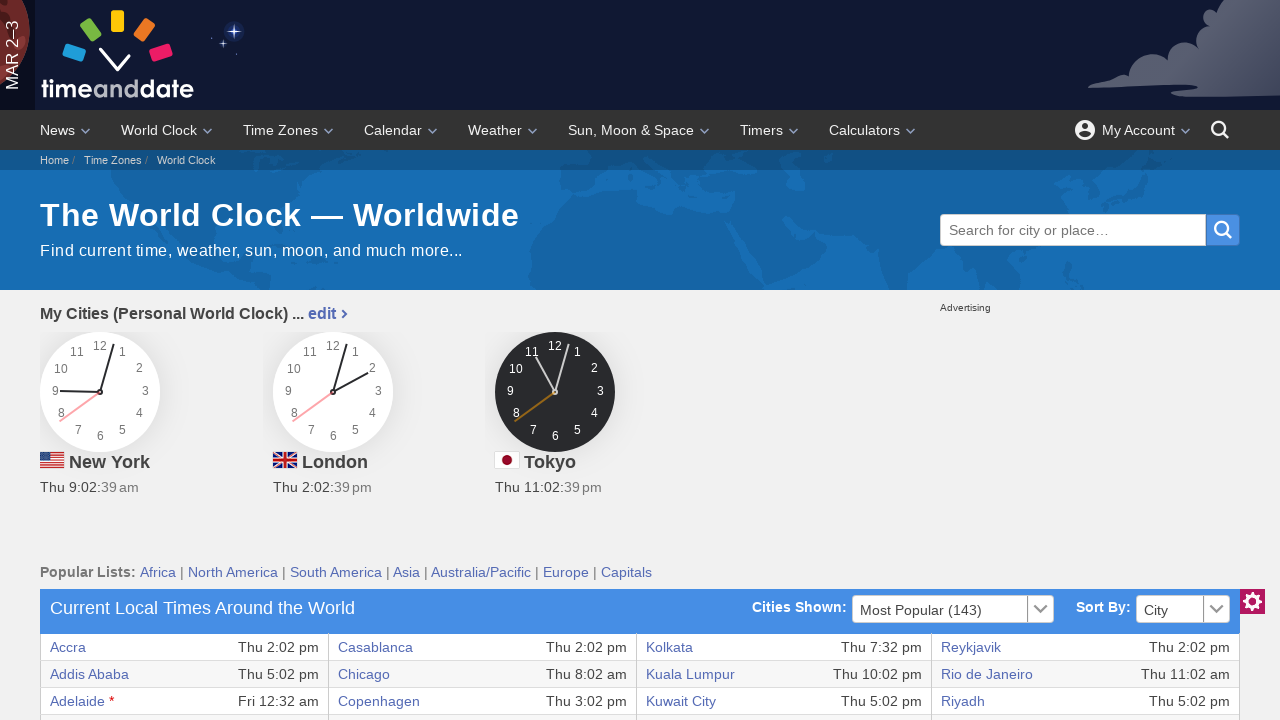

Retrieved content from table cell at row 5, column 6
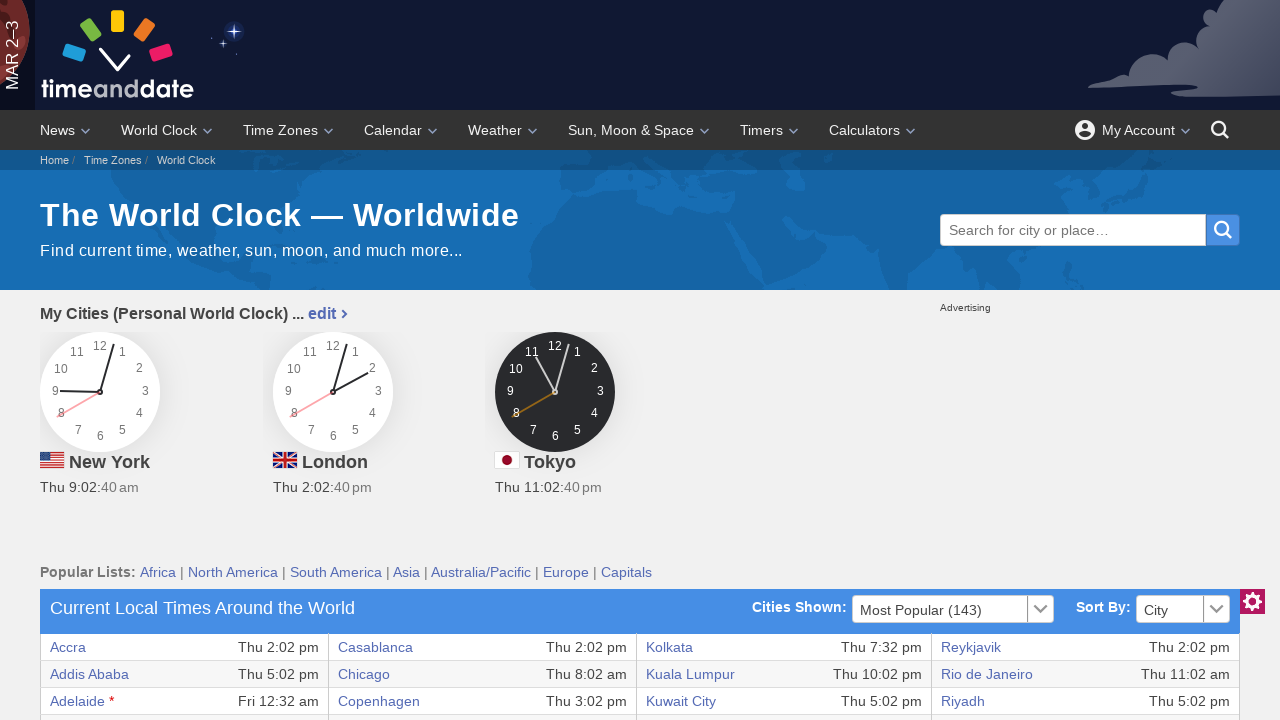

Retrieved content from table cell at row 5, column 7
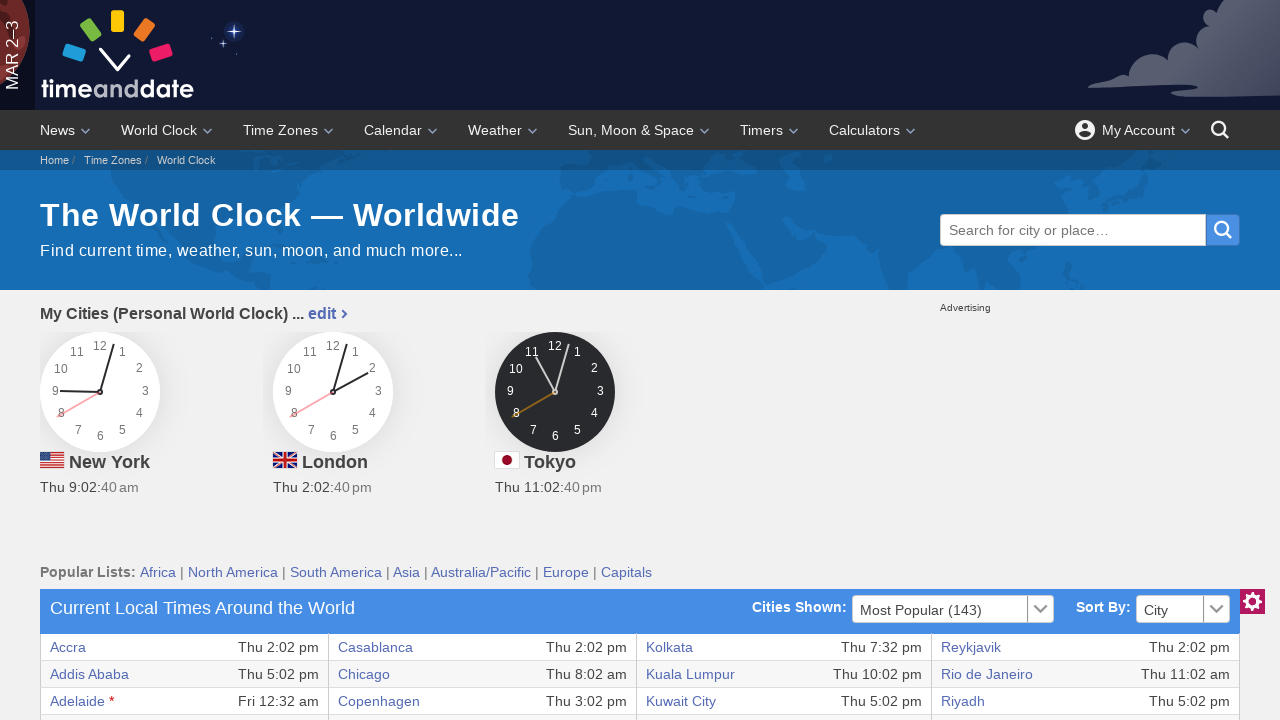

Retrieved content from table cell at row 5, column 8
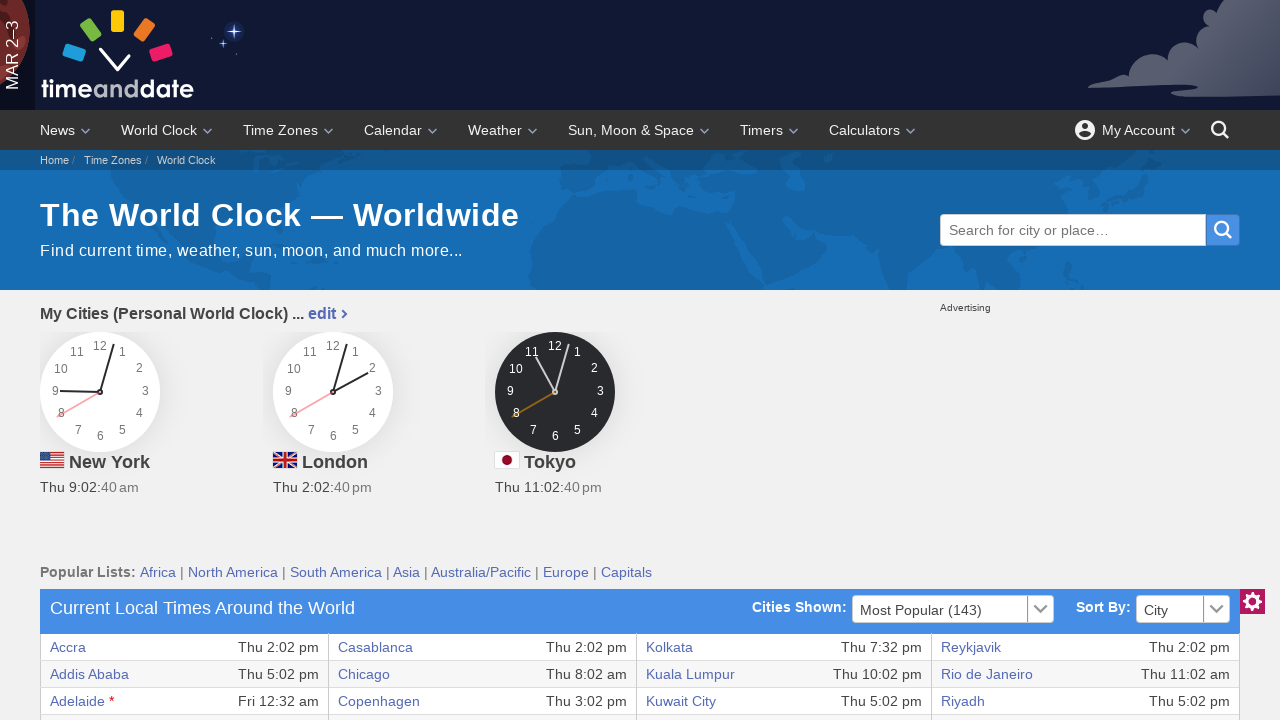

Retrieved content from table cell at row 6, column 1
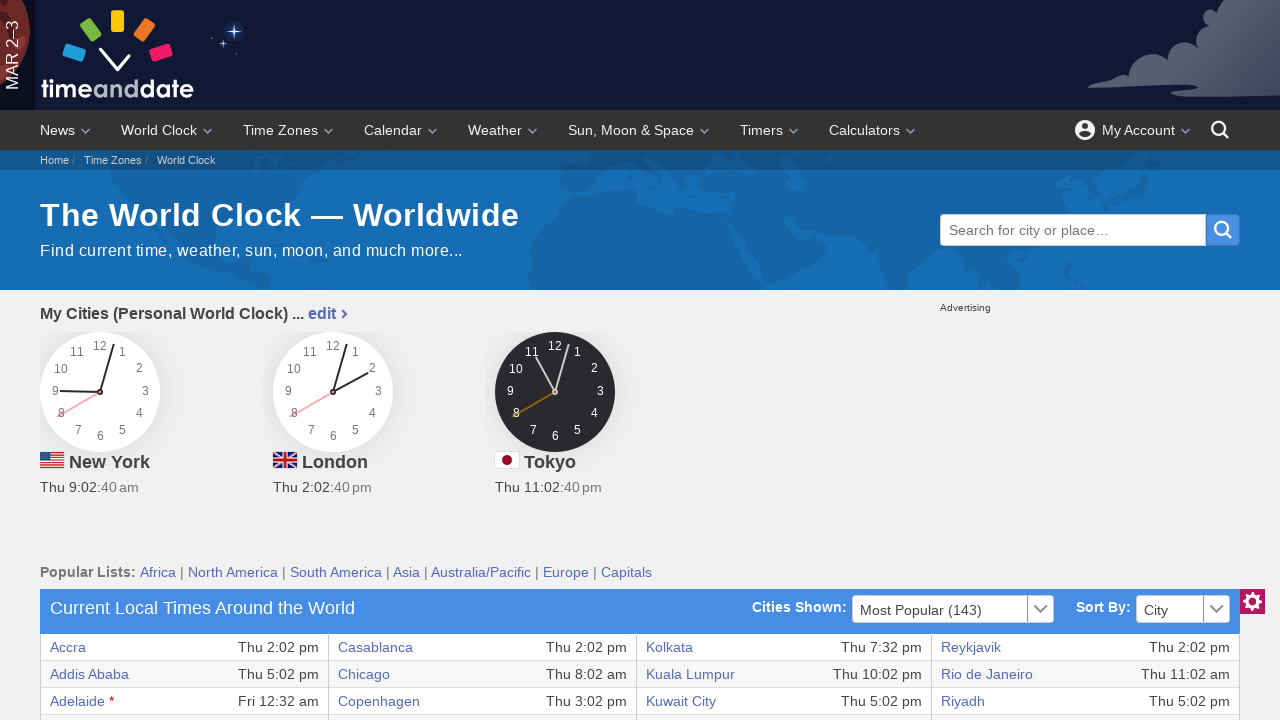

Retrieved content from table cell at row 6, column 2
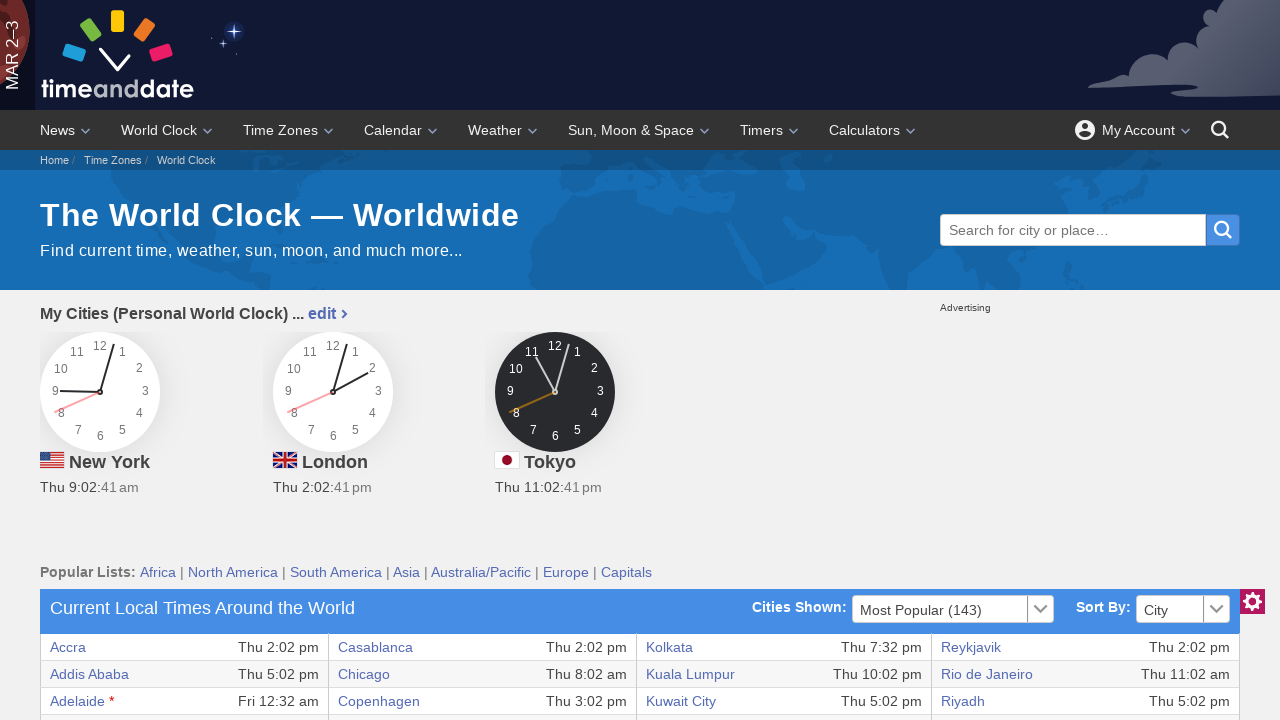

Retrieved content from table cell at row 6, column 3
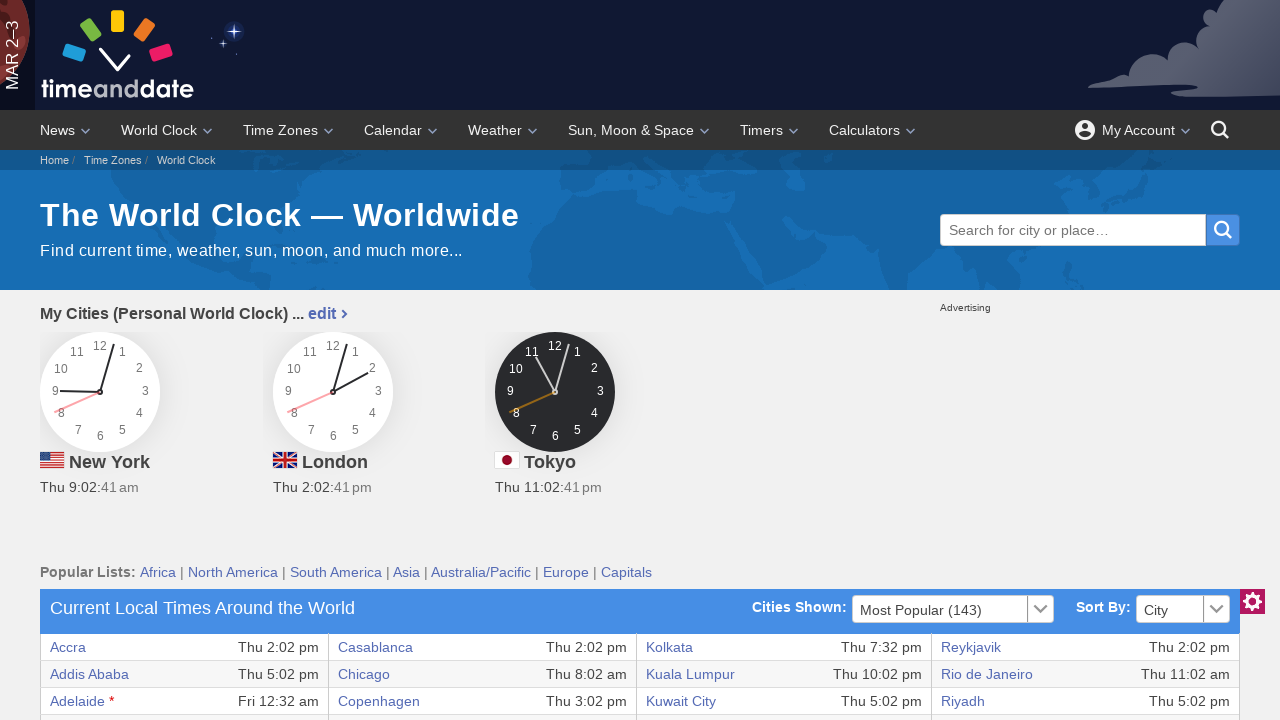

Retrieved content from table cell at row 6, column 4
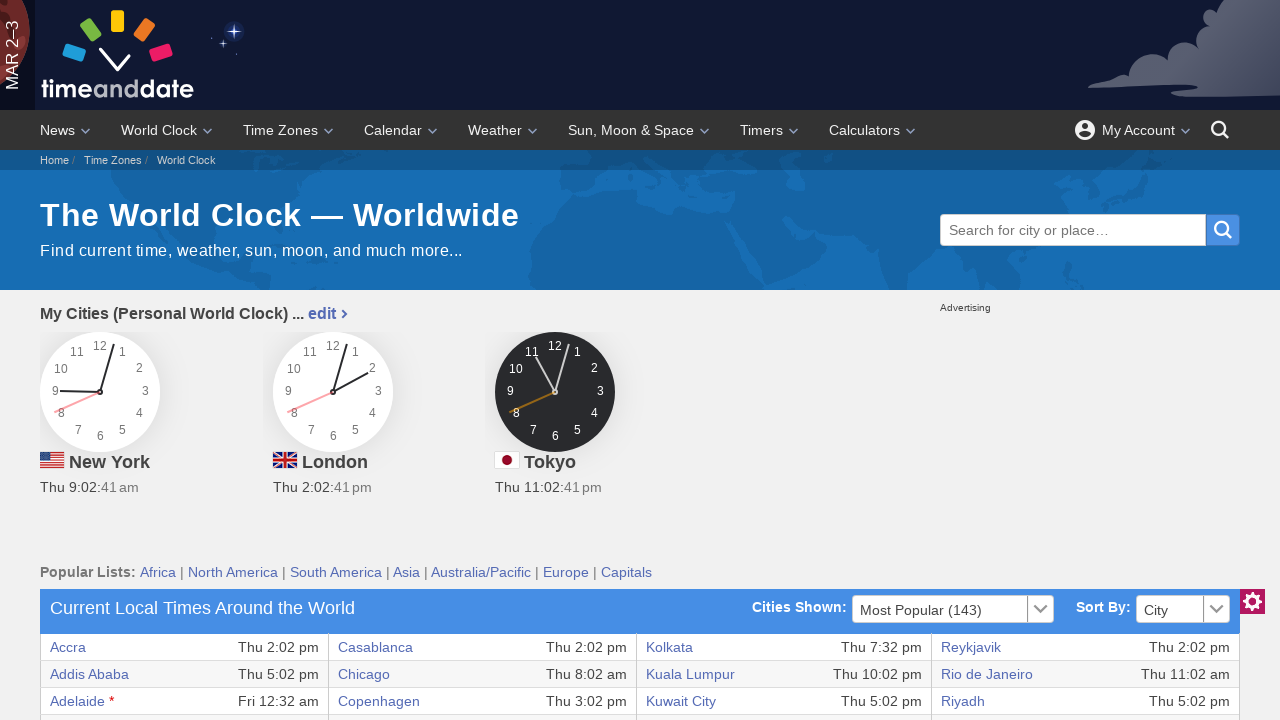

Retrieved content from table cell at row 6, column 5
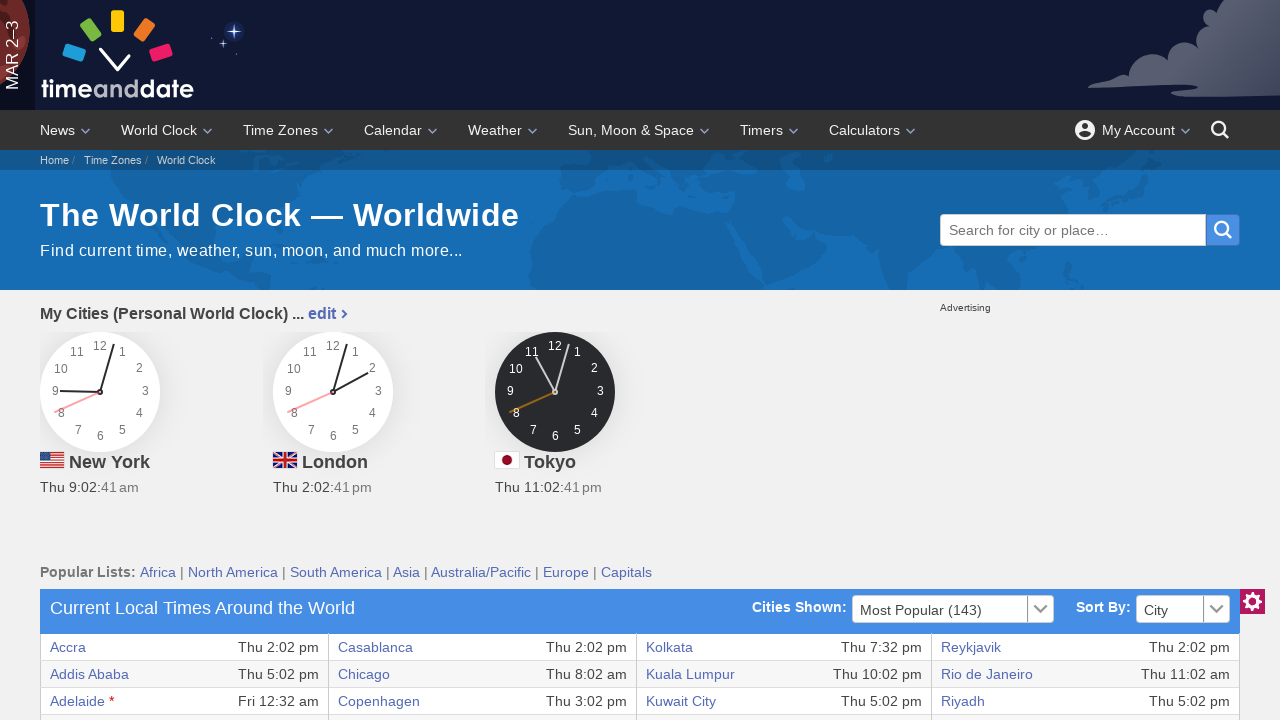

Retrieved content from table cell at row 6, column 6
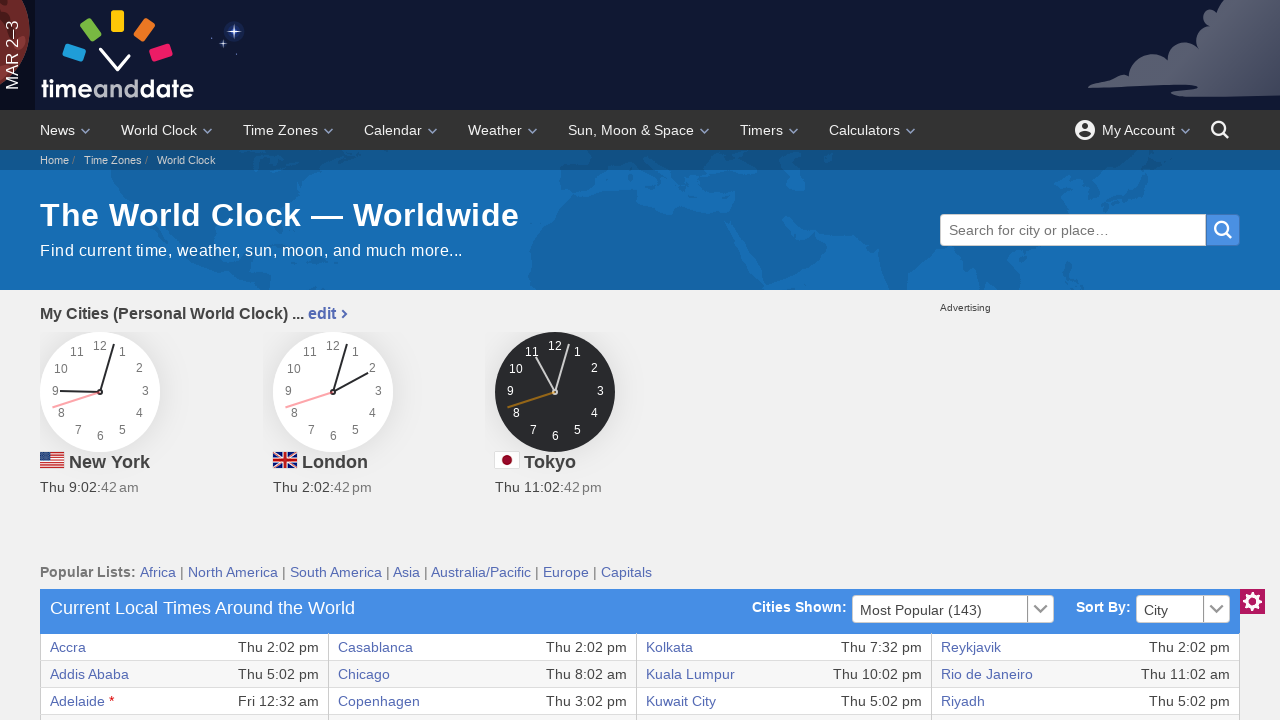

Retrieved content from table cell at row 6, column 7
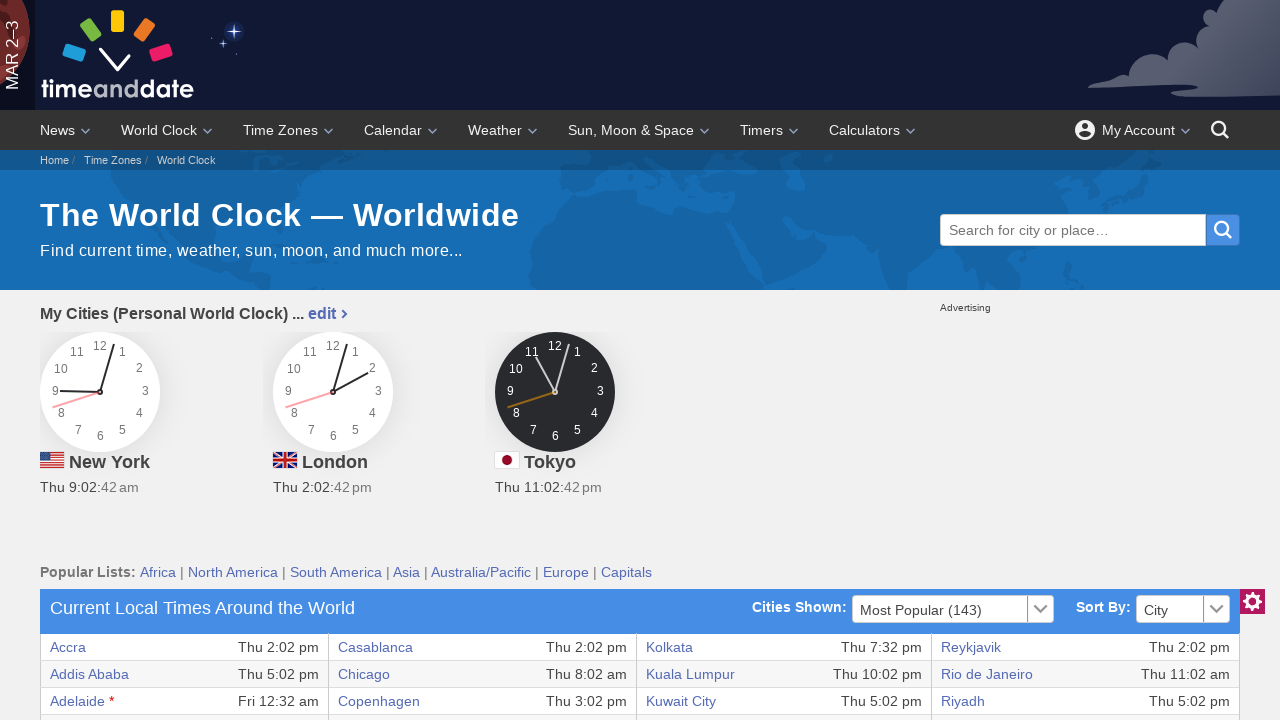

Retrieved content from table cell at row 6, column 8
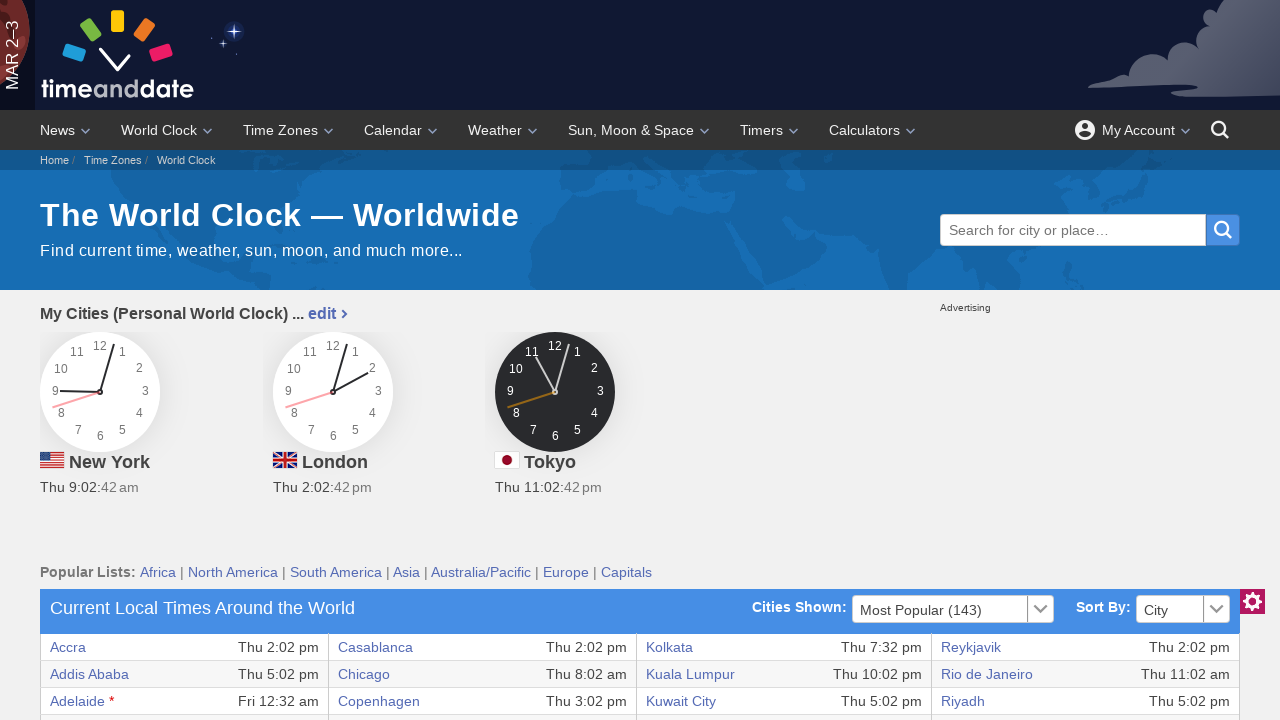

Retrieved content from table cell at row 7, column 1
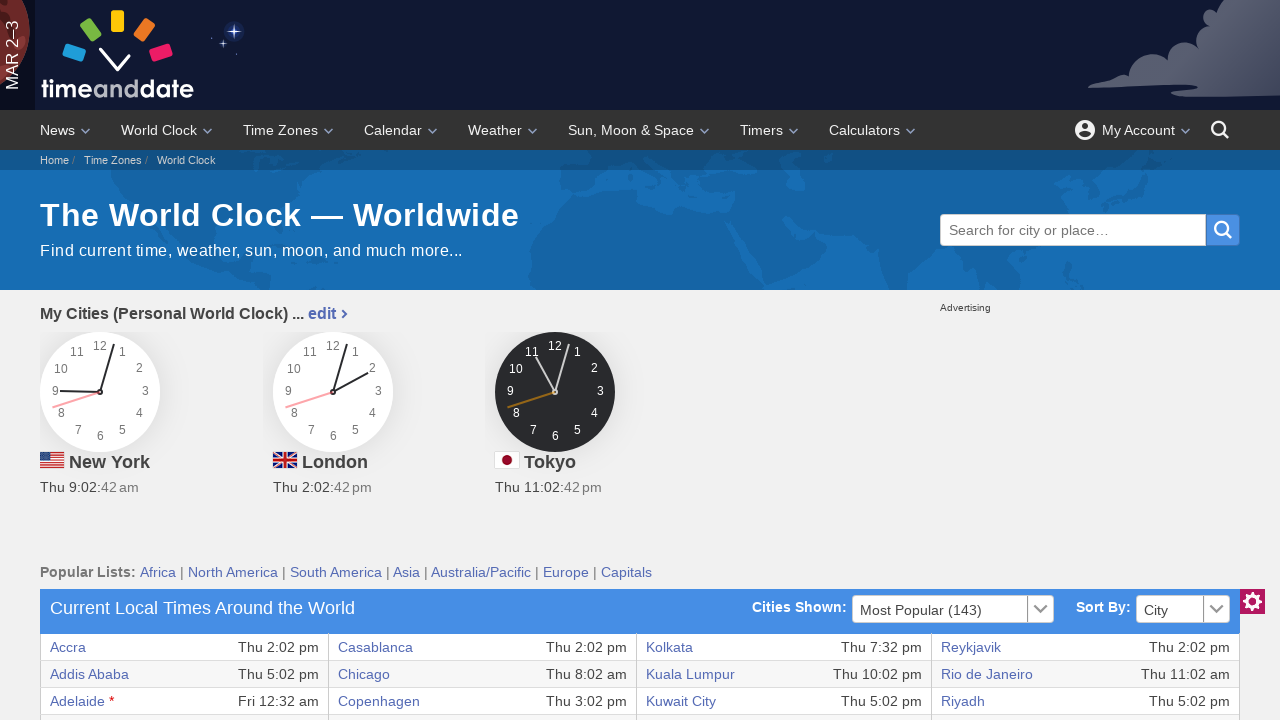

Retrieved content from table cell at row 7, column 2
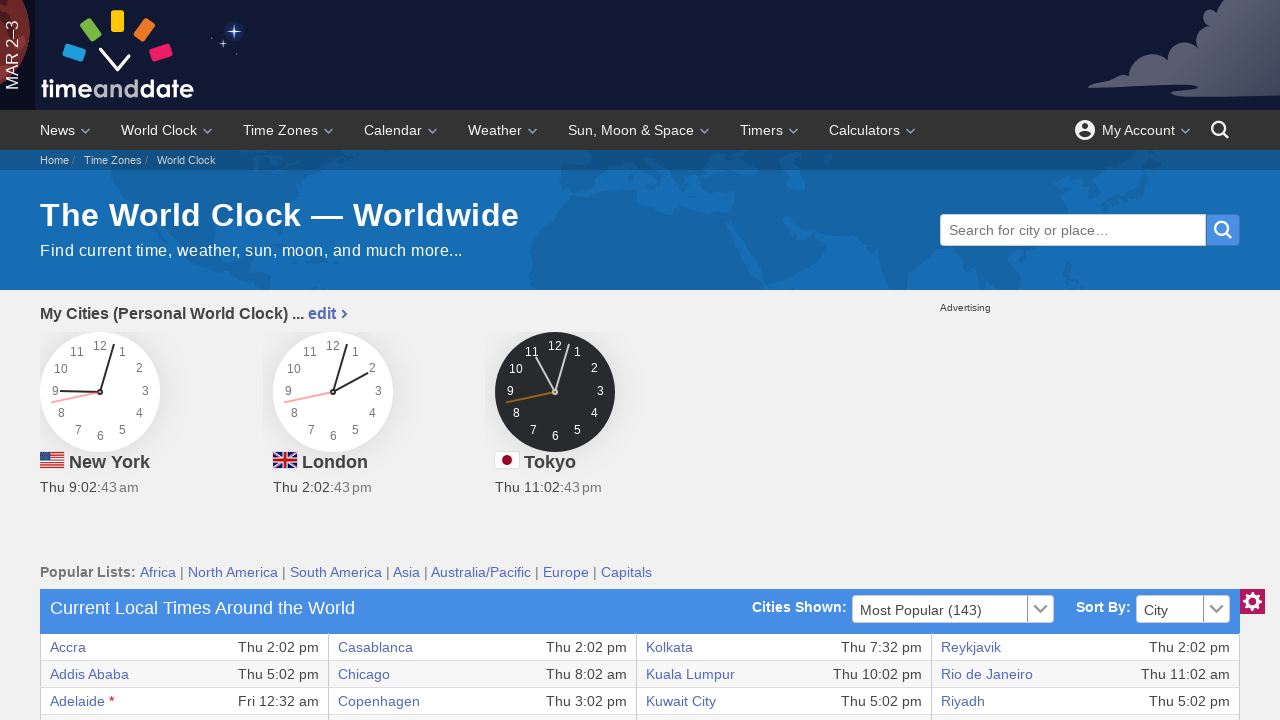

Retrieved content from table cell at row 7, column 3
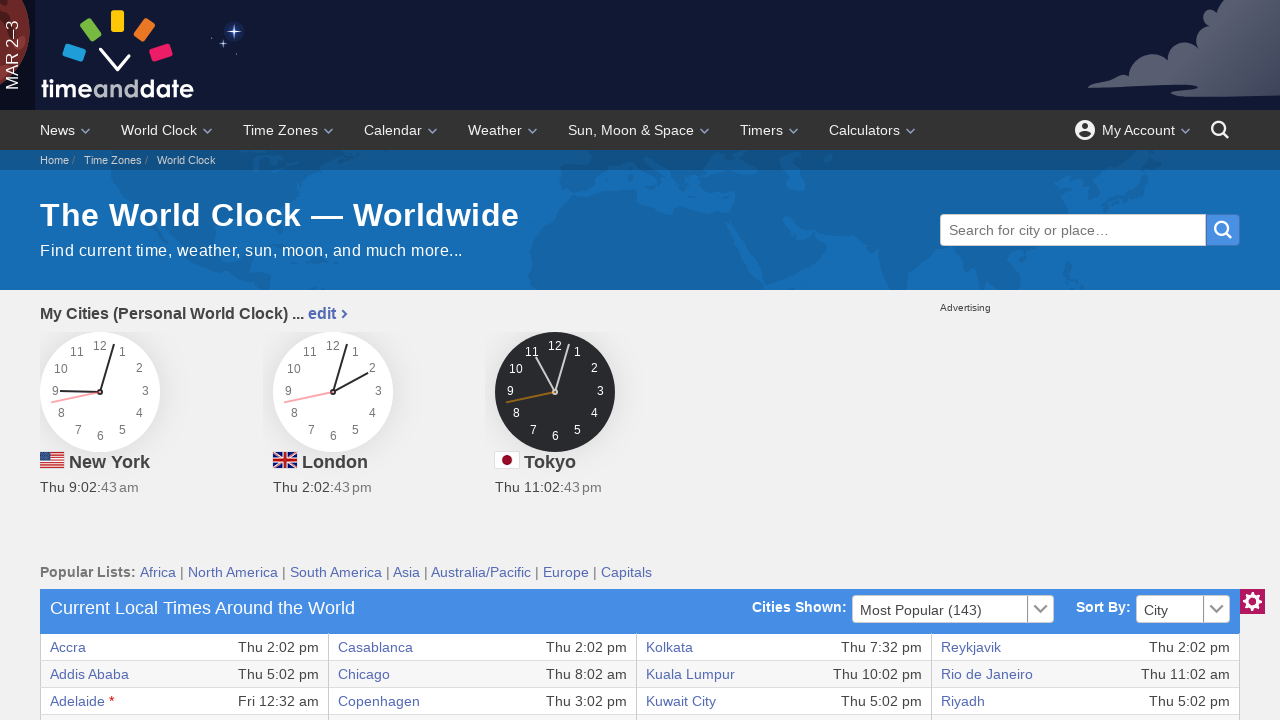

Retrieved content from table cell at row 7, column 4
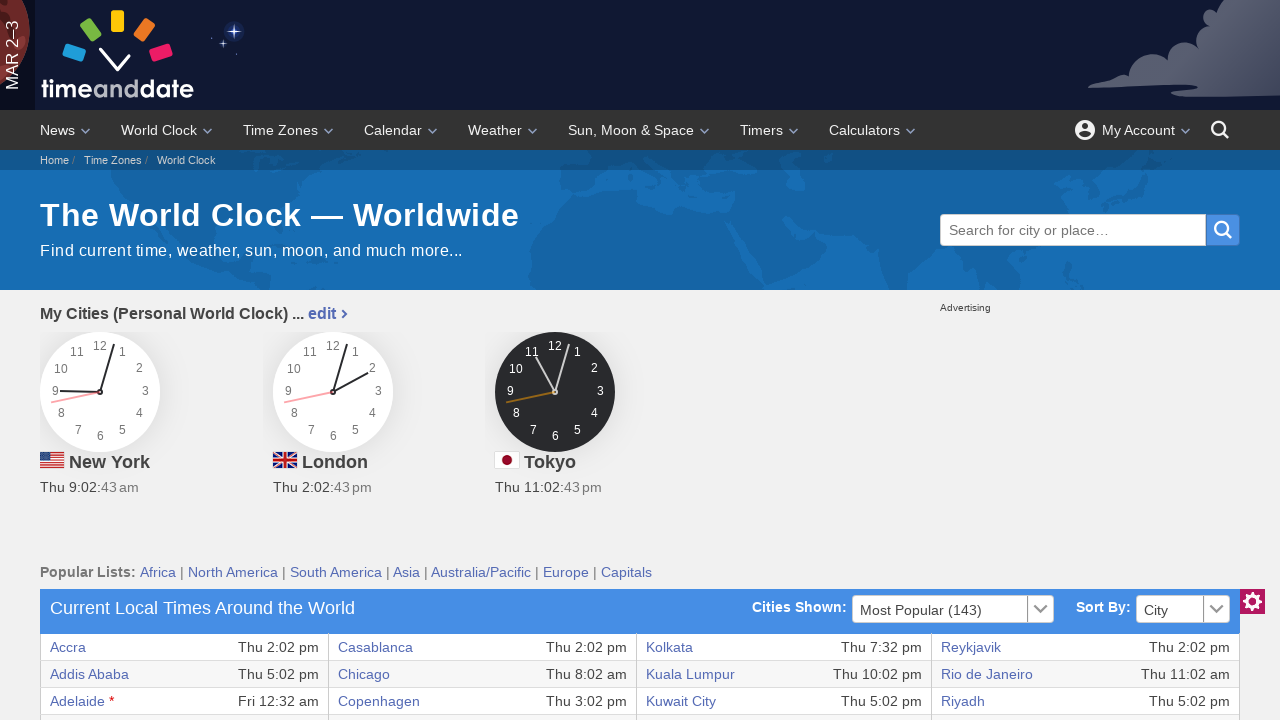

Retrieved content from table cell at row 7, column 5
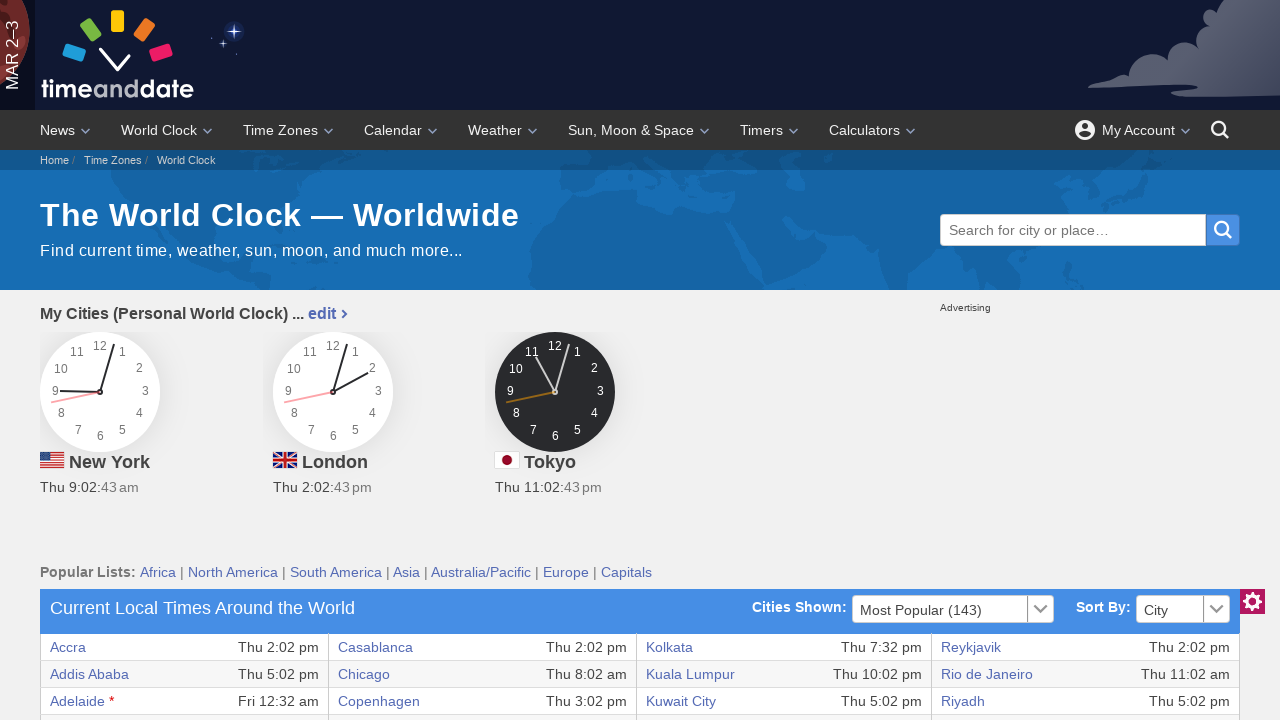

Retrieved content from table cell at row 7, column 6
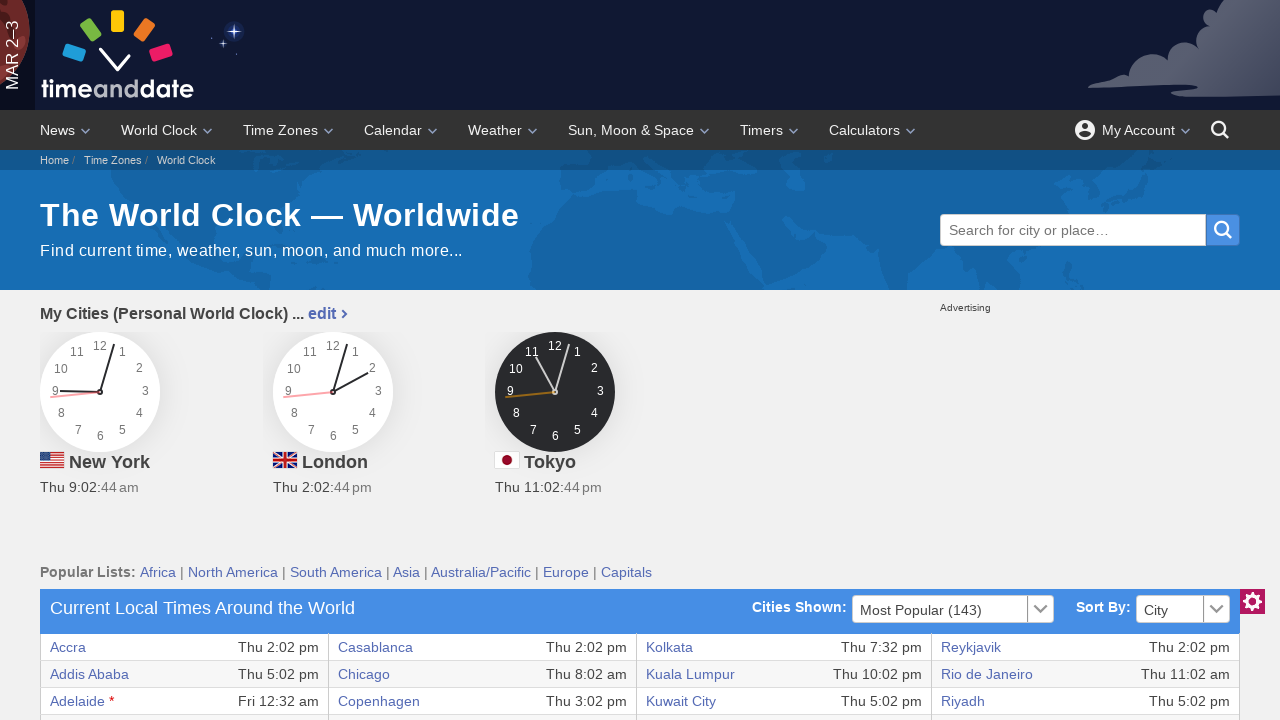

Retrieved content from table cell at row 7, column 7
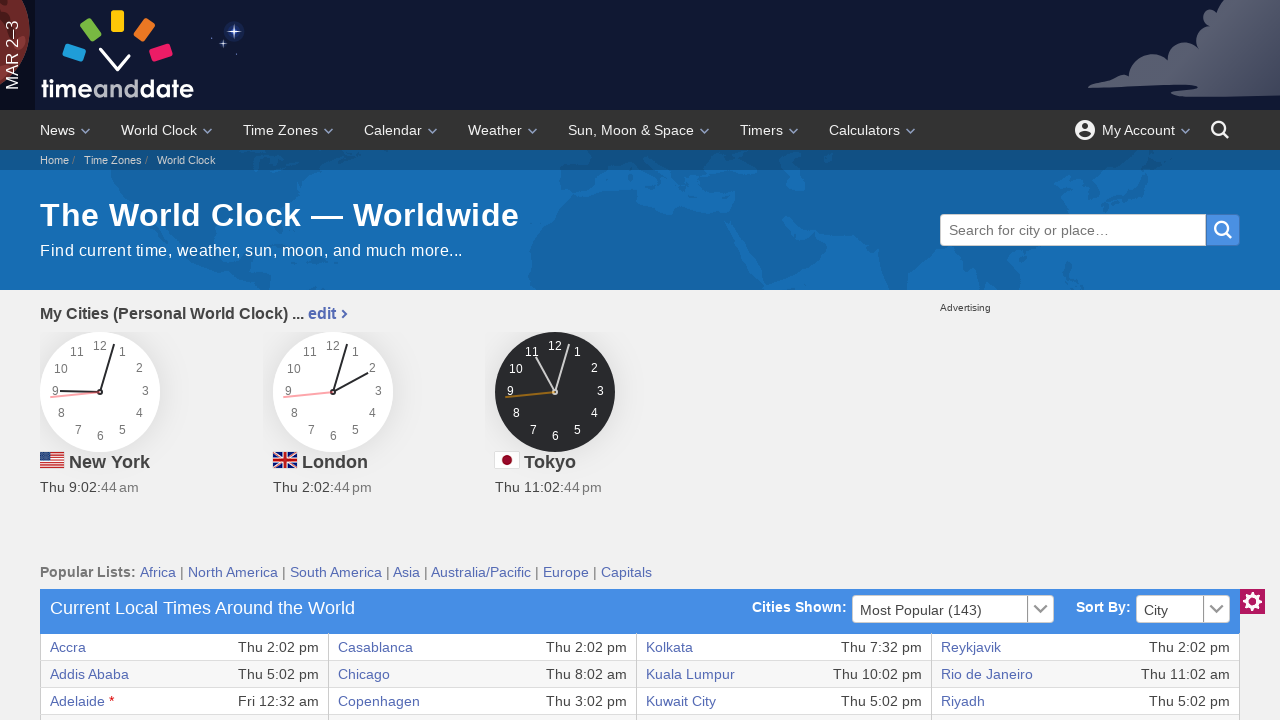

Retrieved content from table cell at row 7, column 8
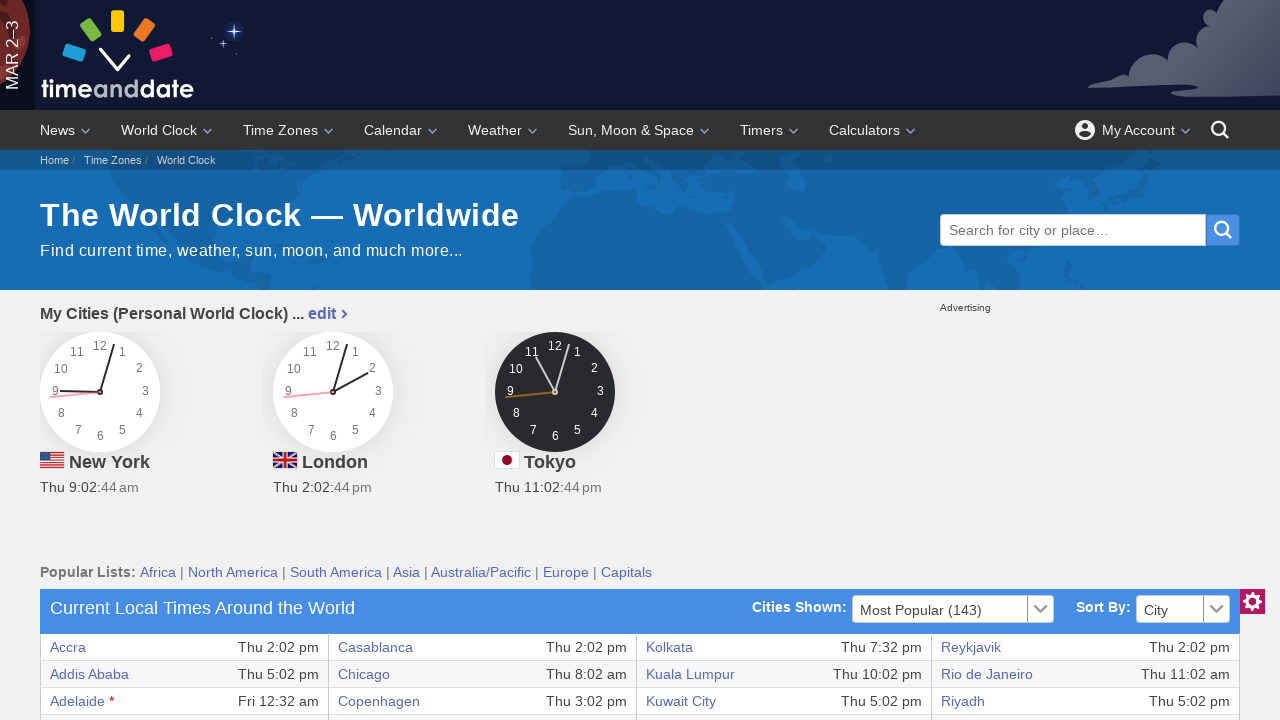

Retrieved content from table cell at row 8, column 1
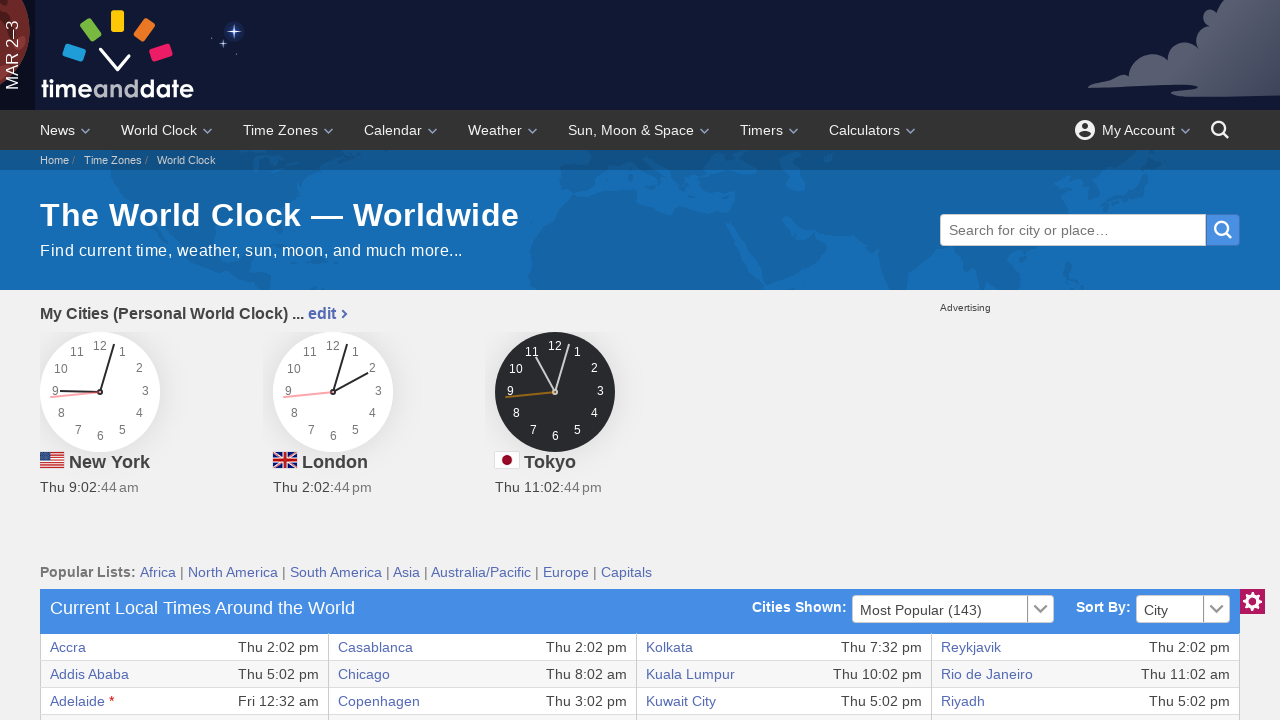

Retrieved content from table cell at row 8, column 2
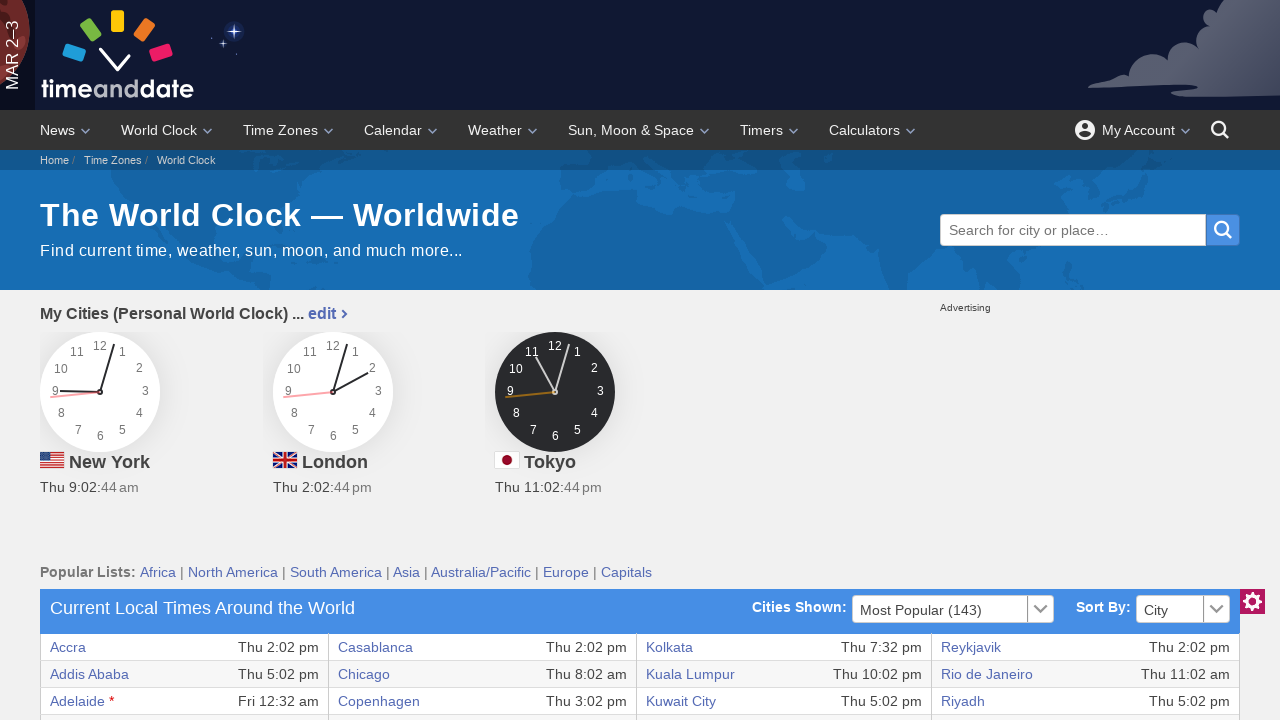

Retrieved content from table cell at row 8, column 3
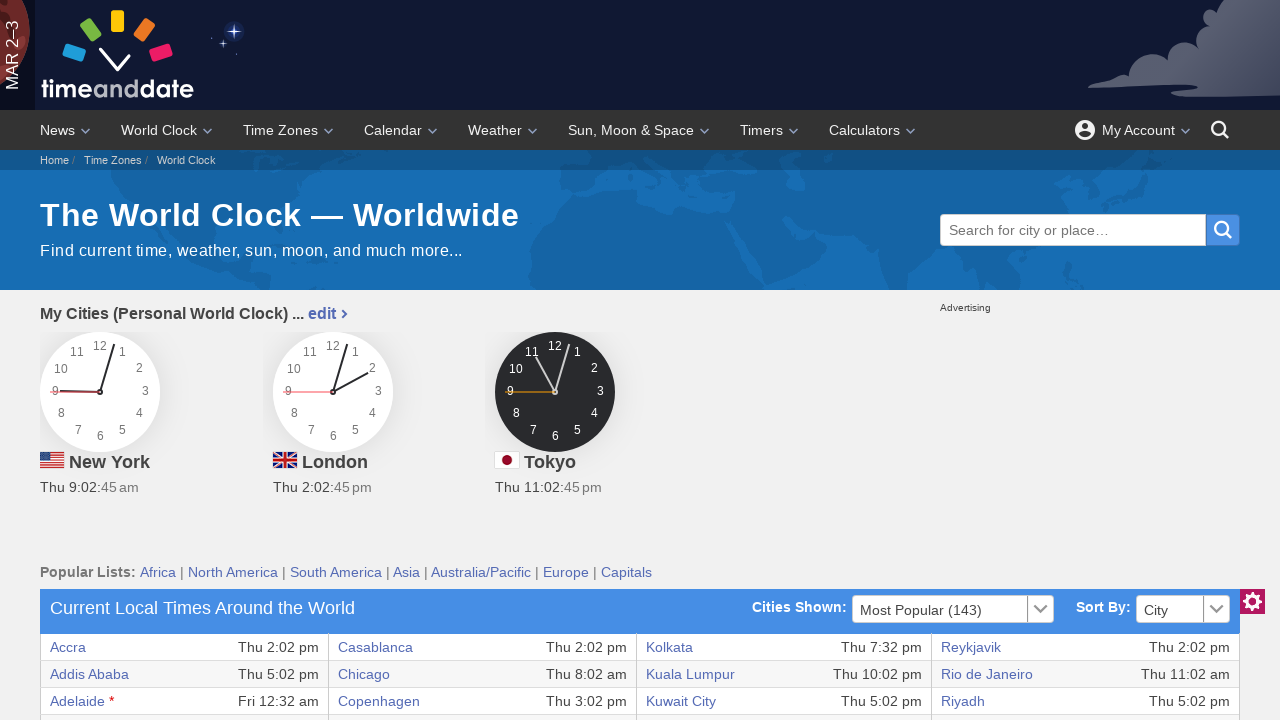

Retrieved content from table cell at row 8, column 4
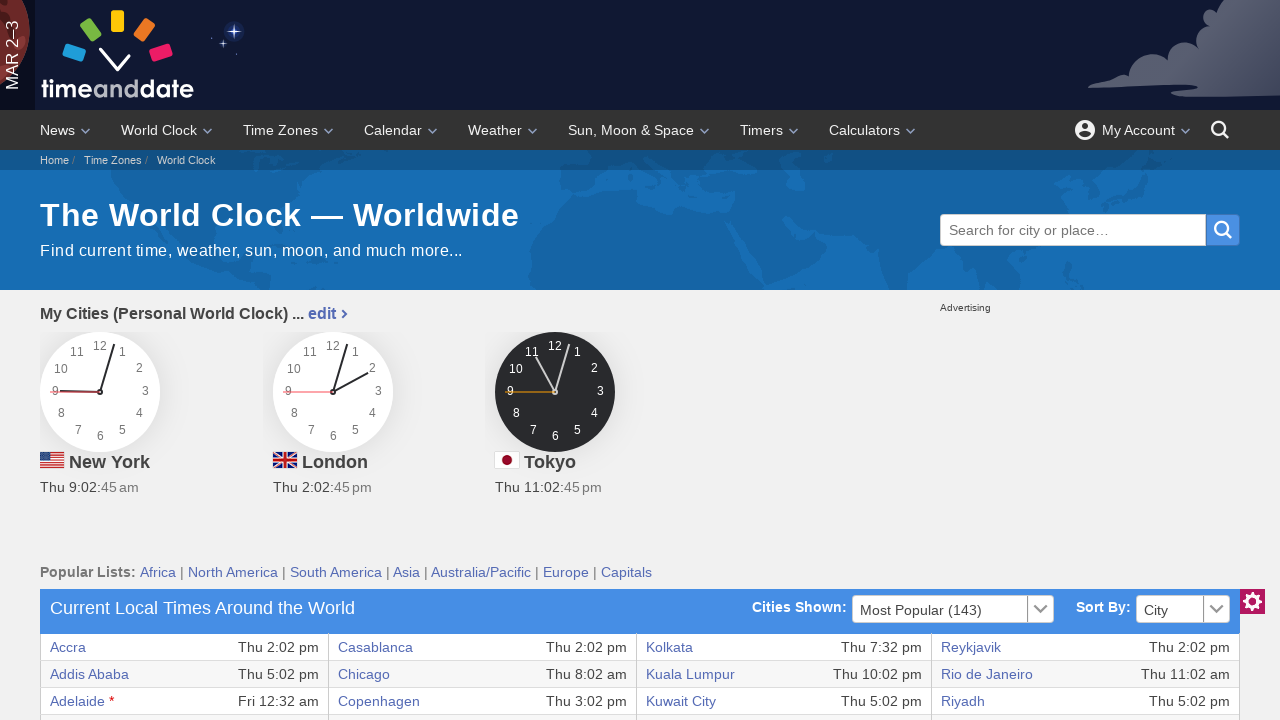

Retrieved content from table cell at row 8, column 5
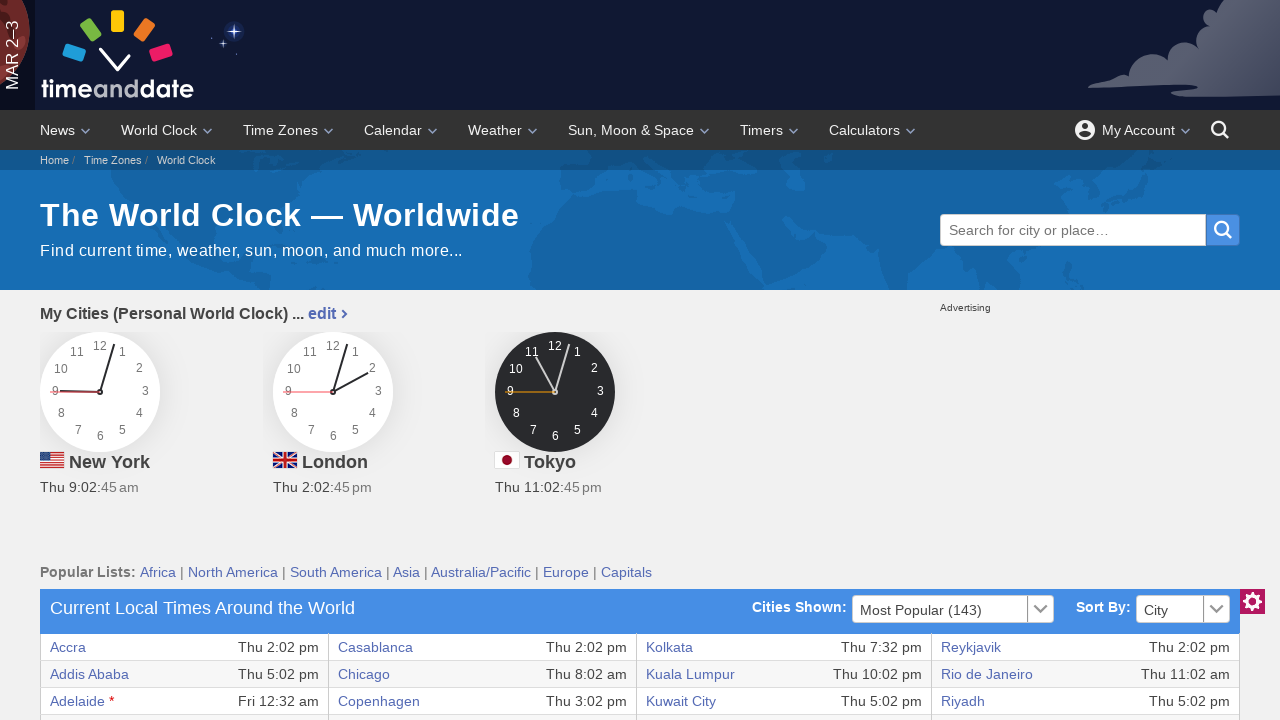

Retrieved content from table cell at row 8, column 6
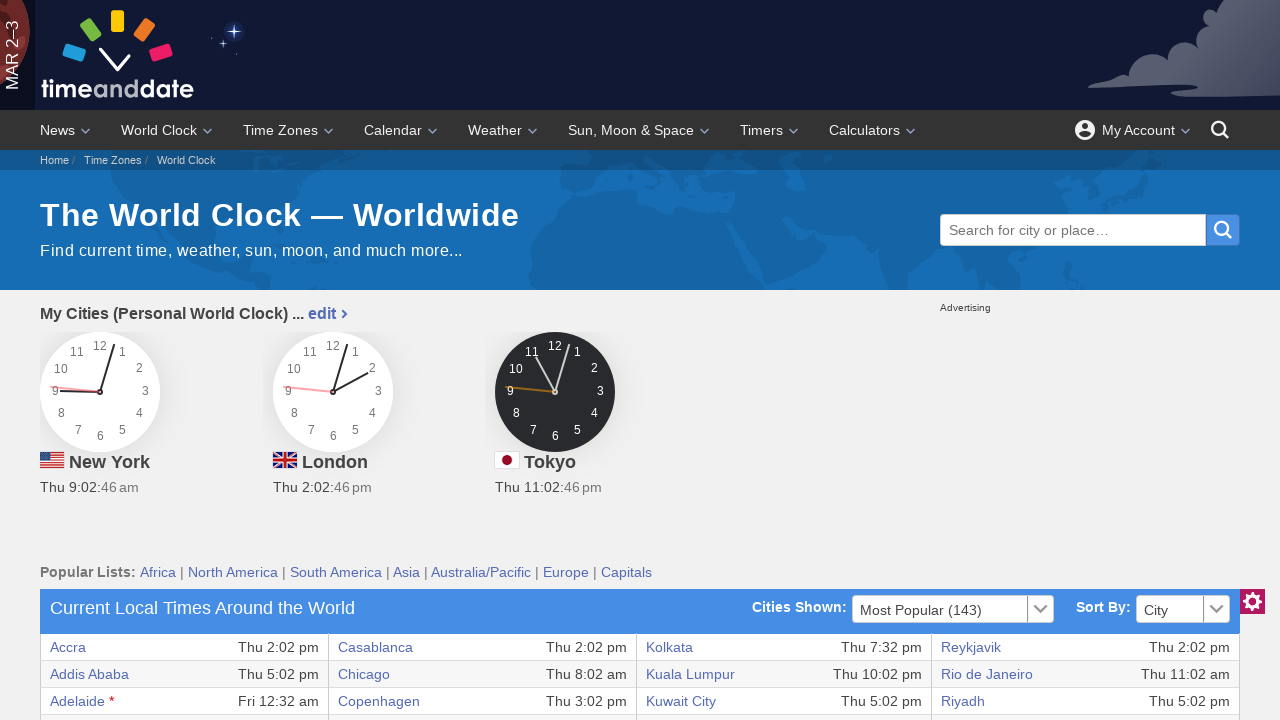

Retrieved content from table cell at row 8, column 7
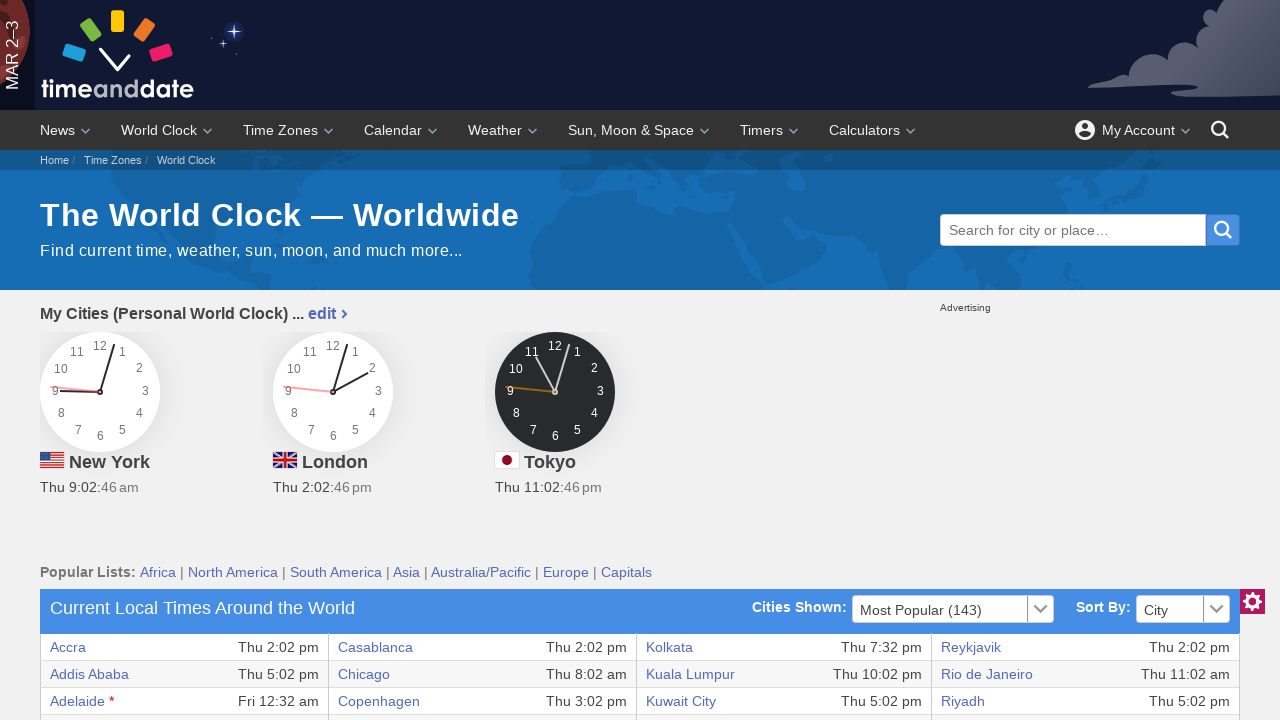

Retrieved content from table cell at row 8, column 8
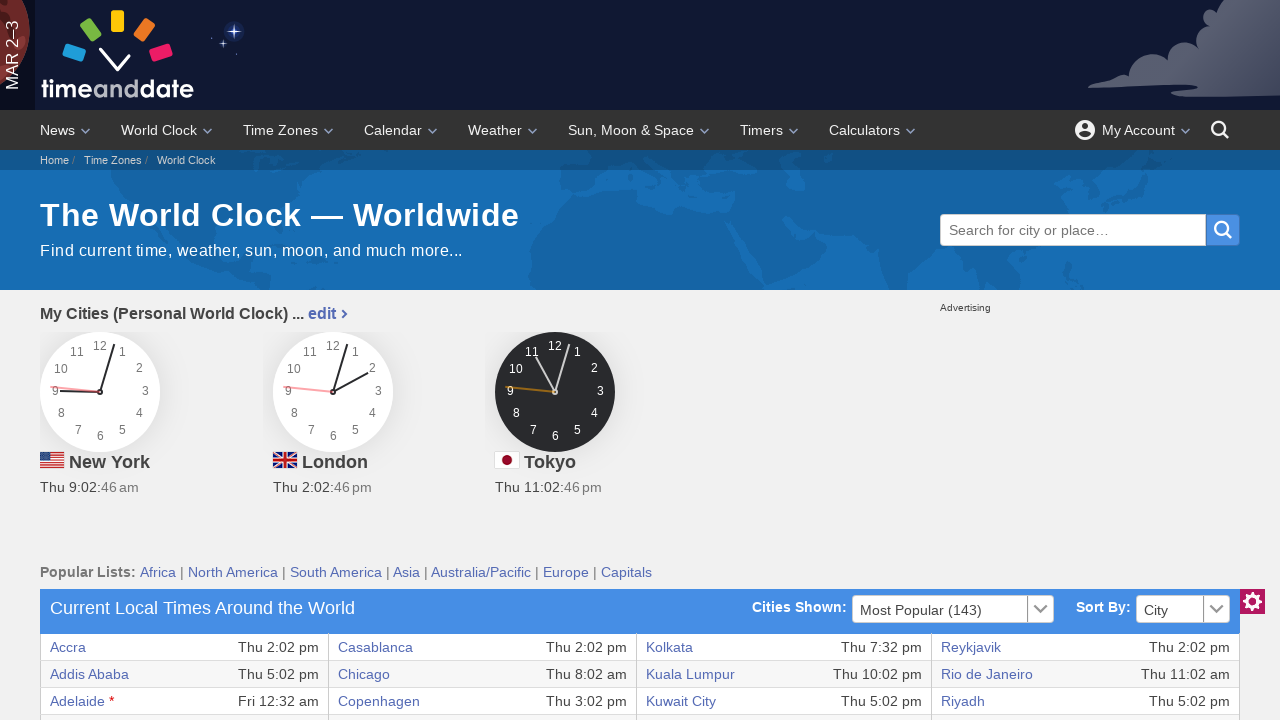

Retrieved content from table cell at row 9, column 1
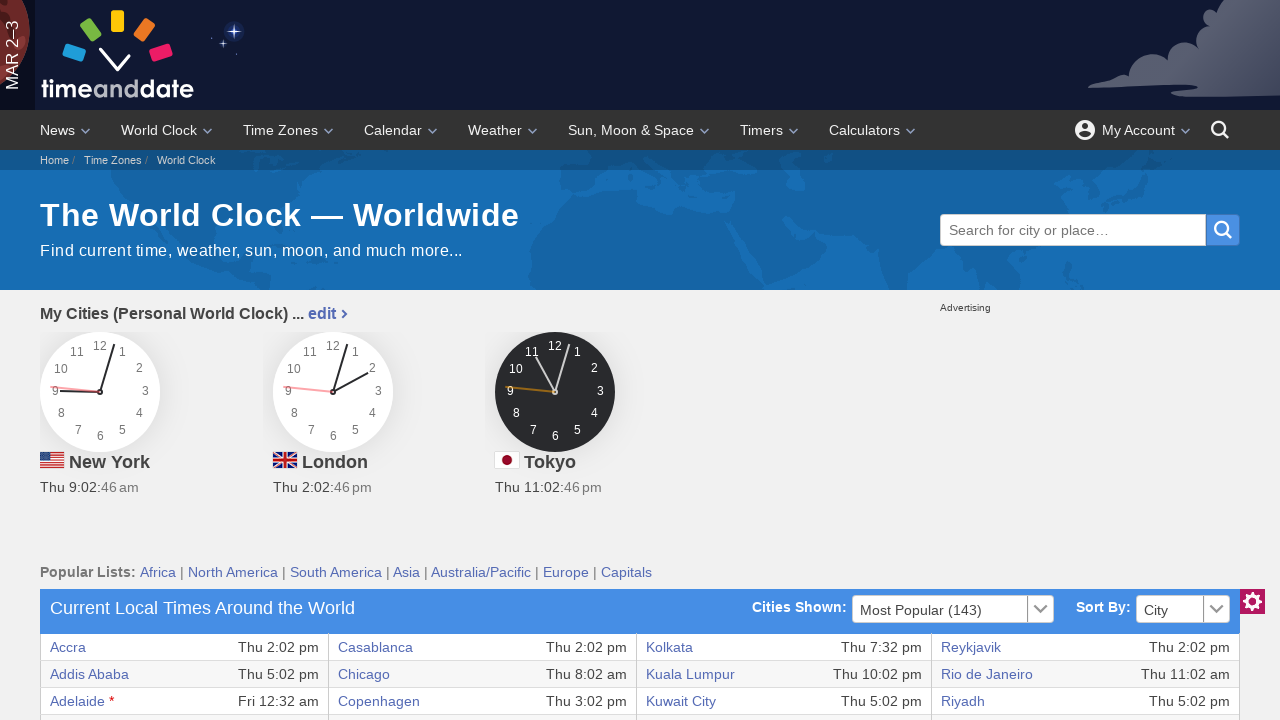

Retrieved content from table cell at row 9, column 2
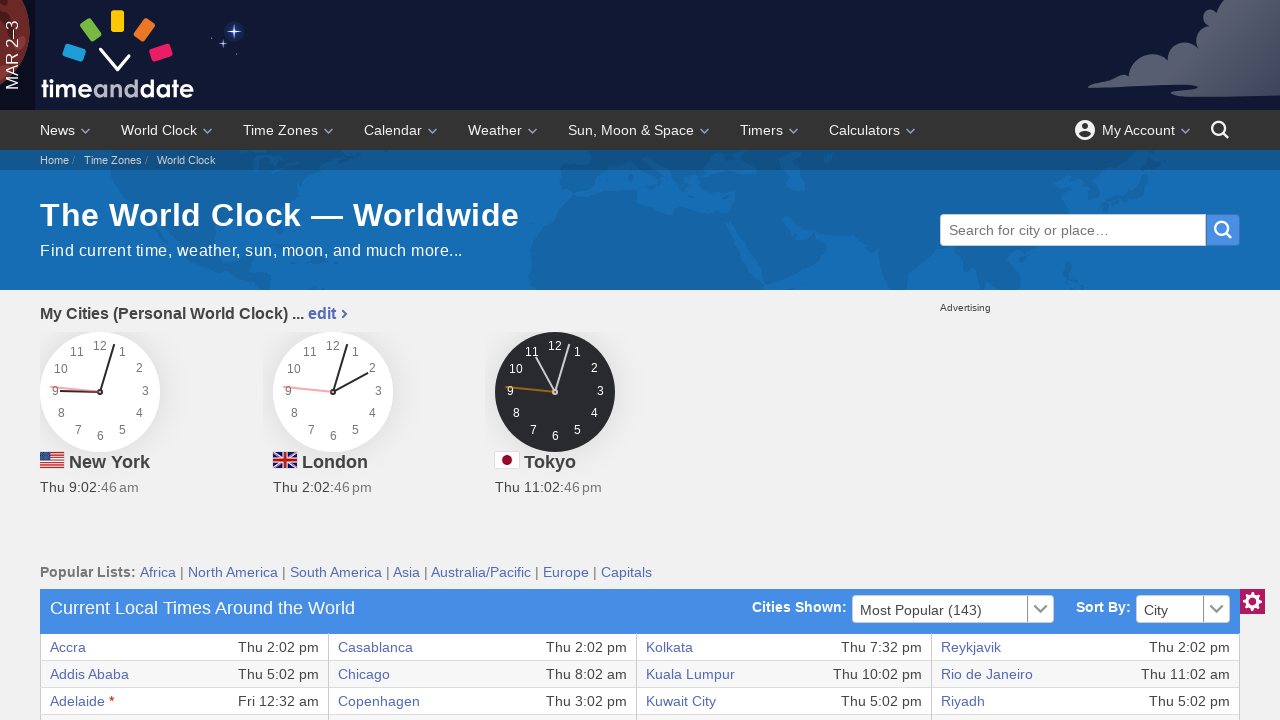

Retrieved content from table cell at row 9, column 3
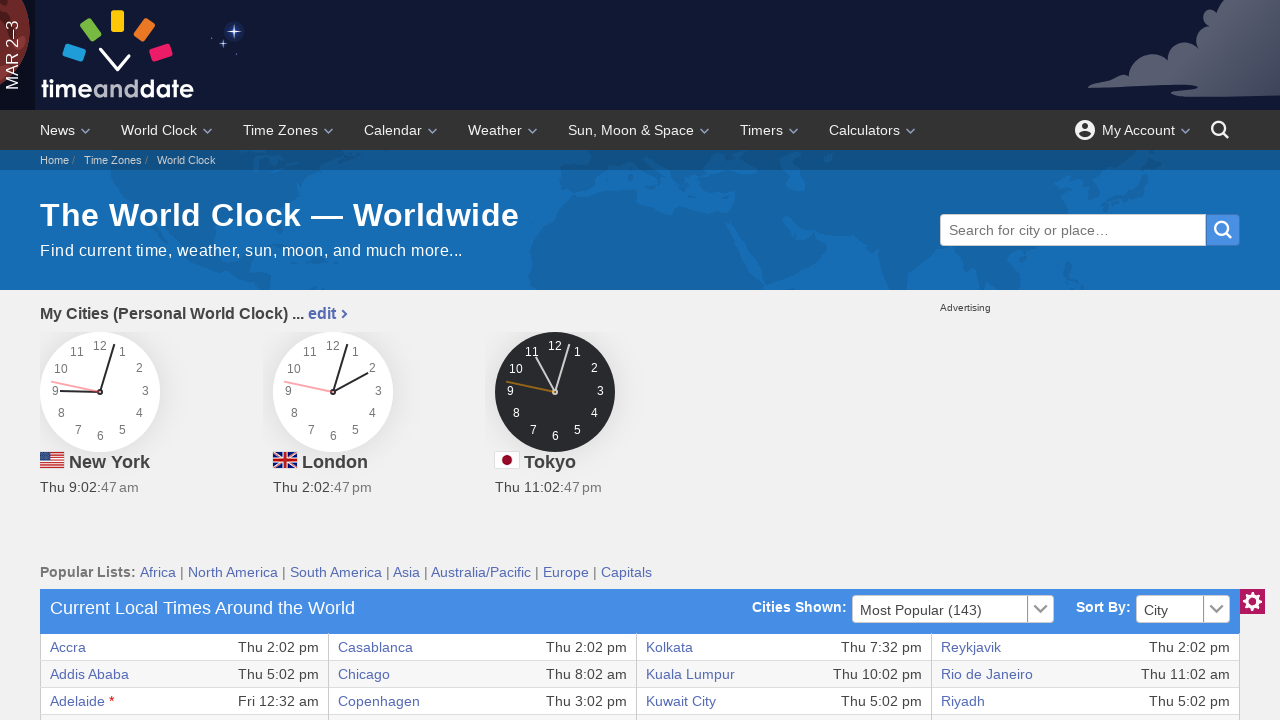

Retrieved content from table cell at row 9, column 4
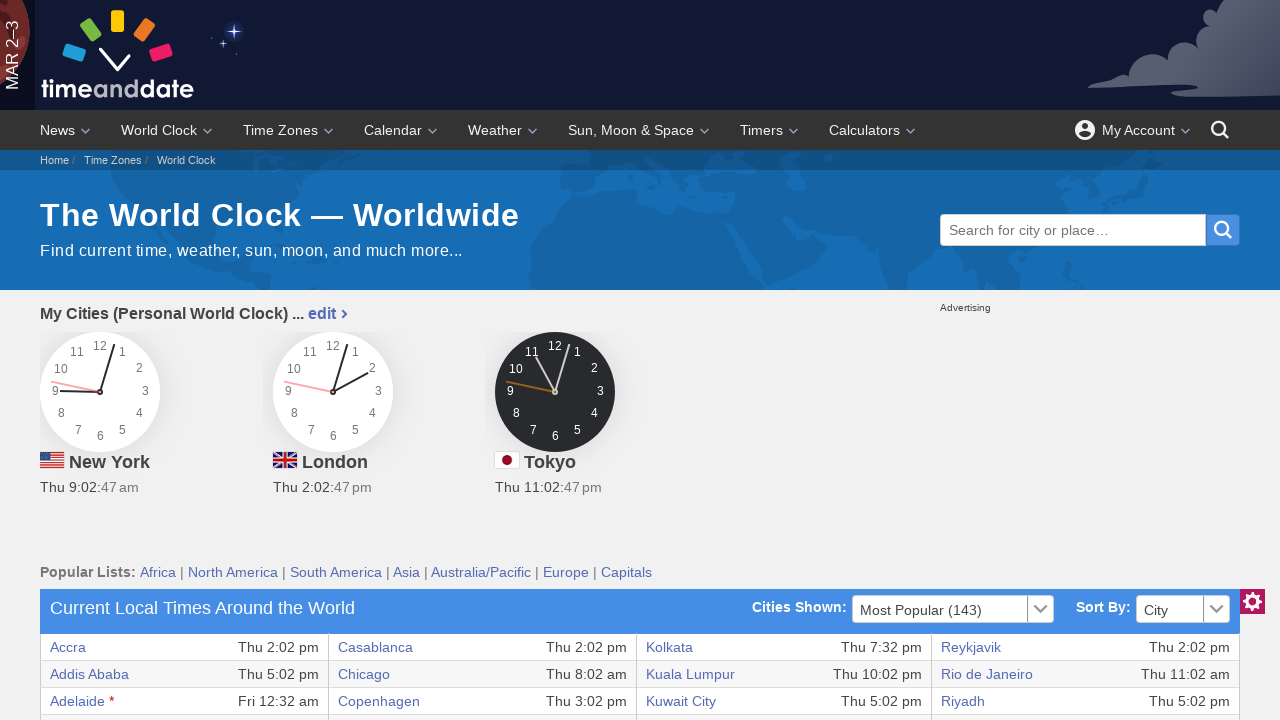

Retrieved content from table cell at row 9, column 5
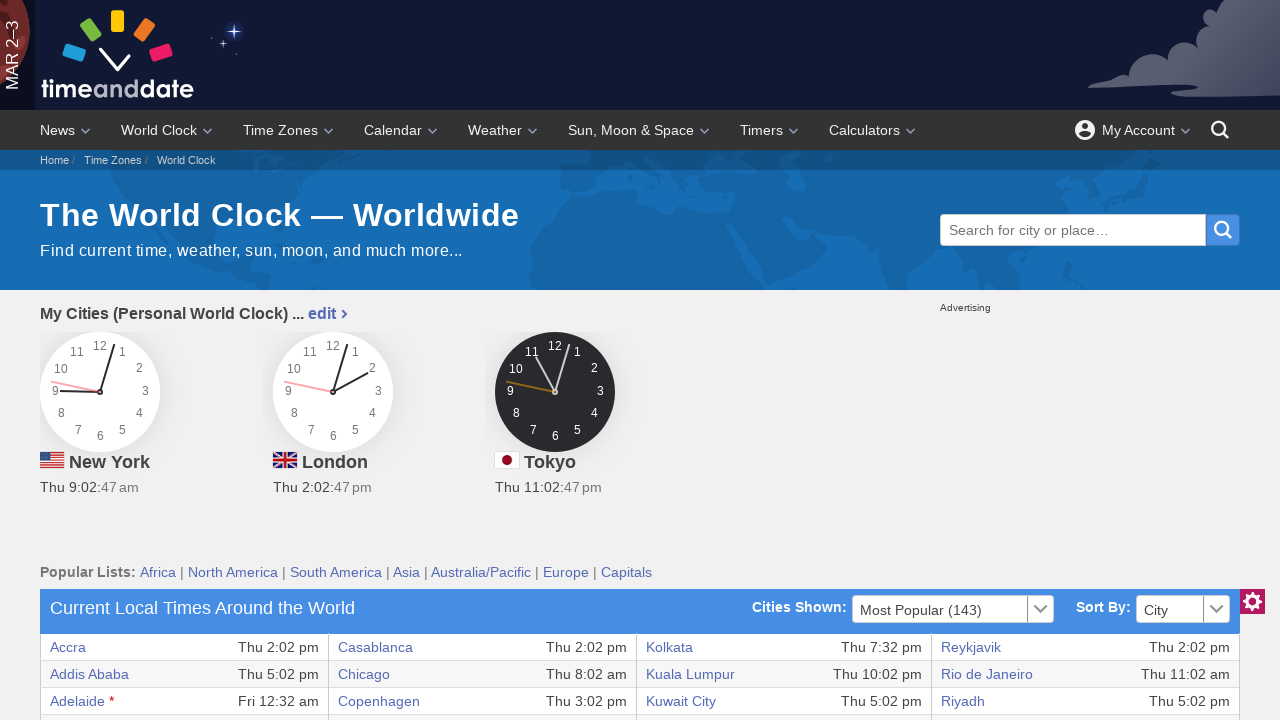

Retrieved content from table cell at row 9, column 6
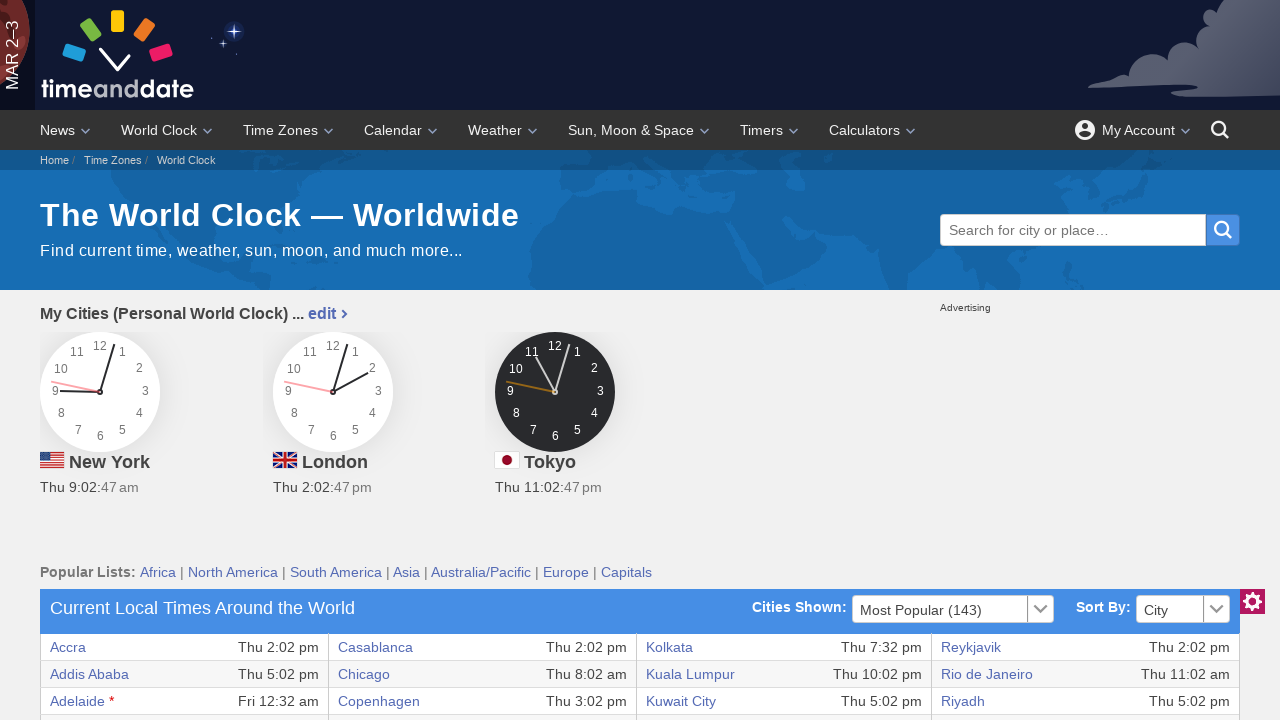

Retrieved content from table cell at row 9, column 7
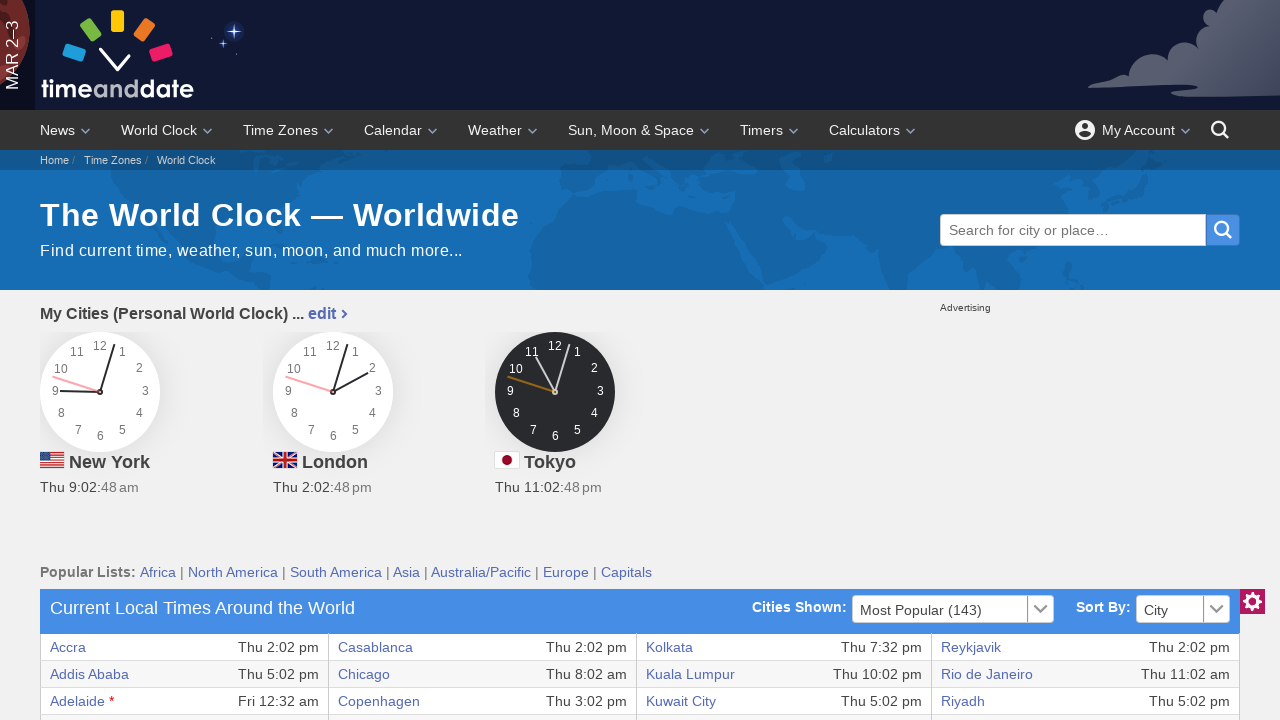

Retrieved content from table cell at row 9, column 8
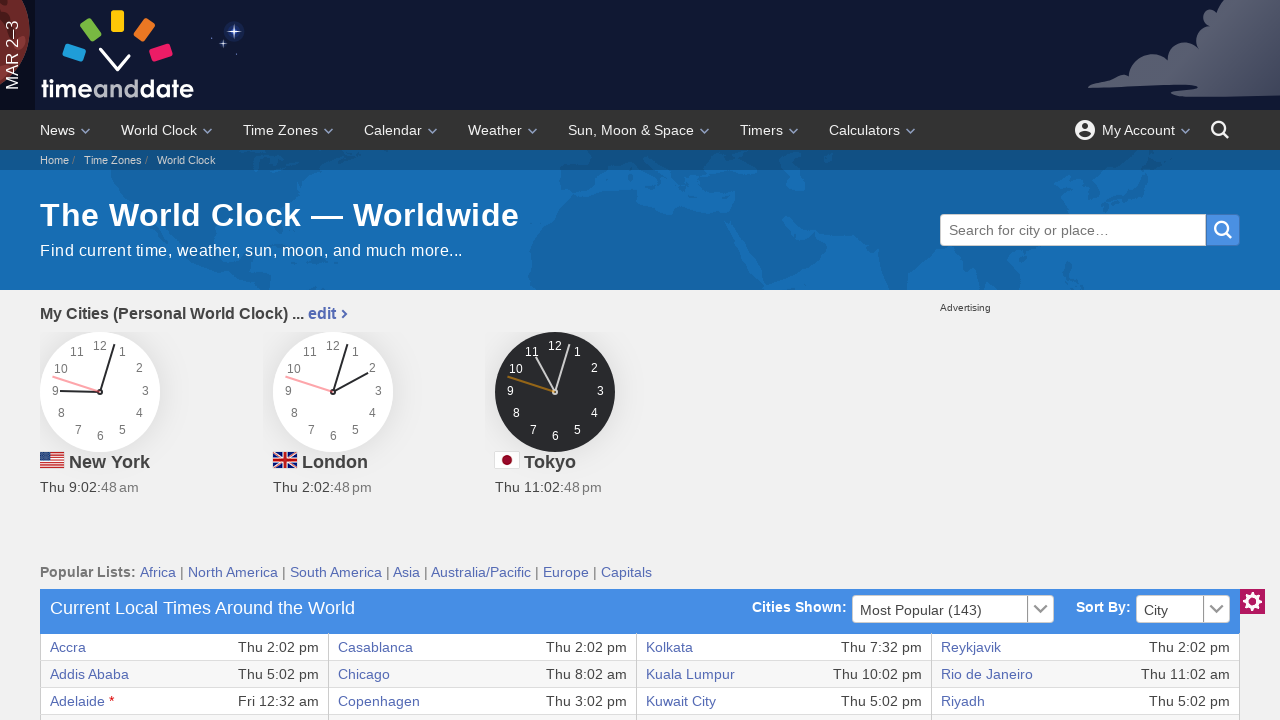

Retrieved content from table cell at row 10, column 1
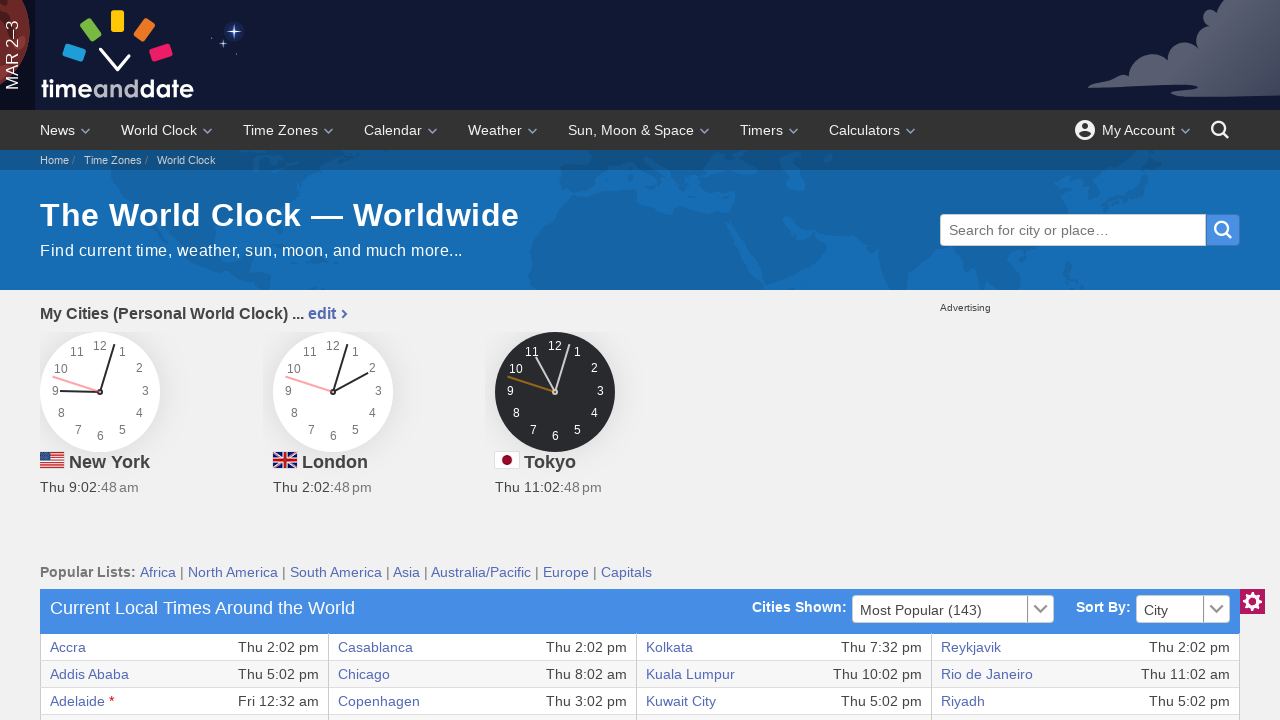

Retrieved content from table cell at row 10, column 2
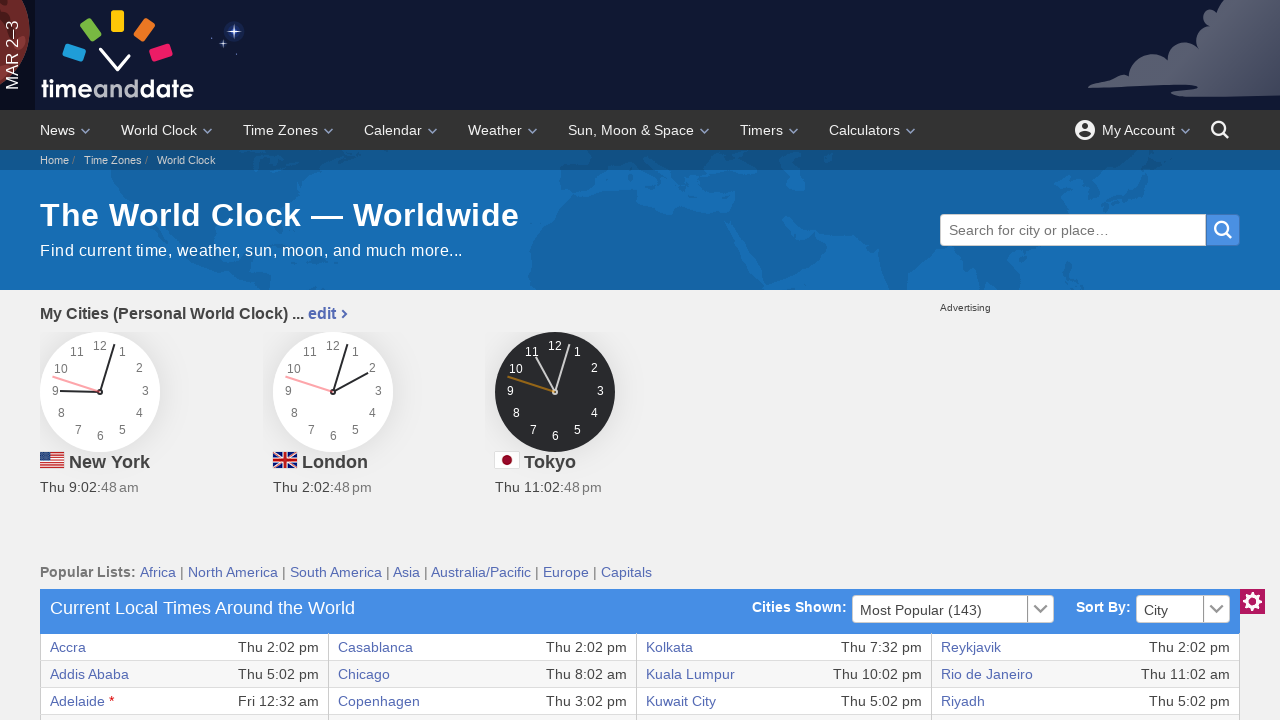

Retrieved content from table cell at row 10, column 3
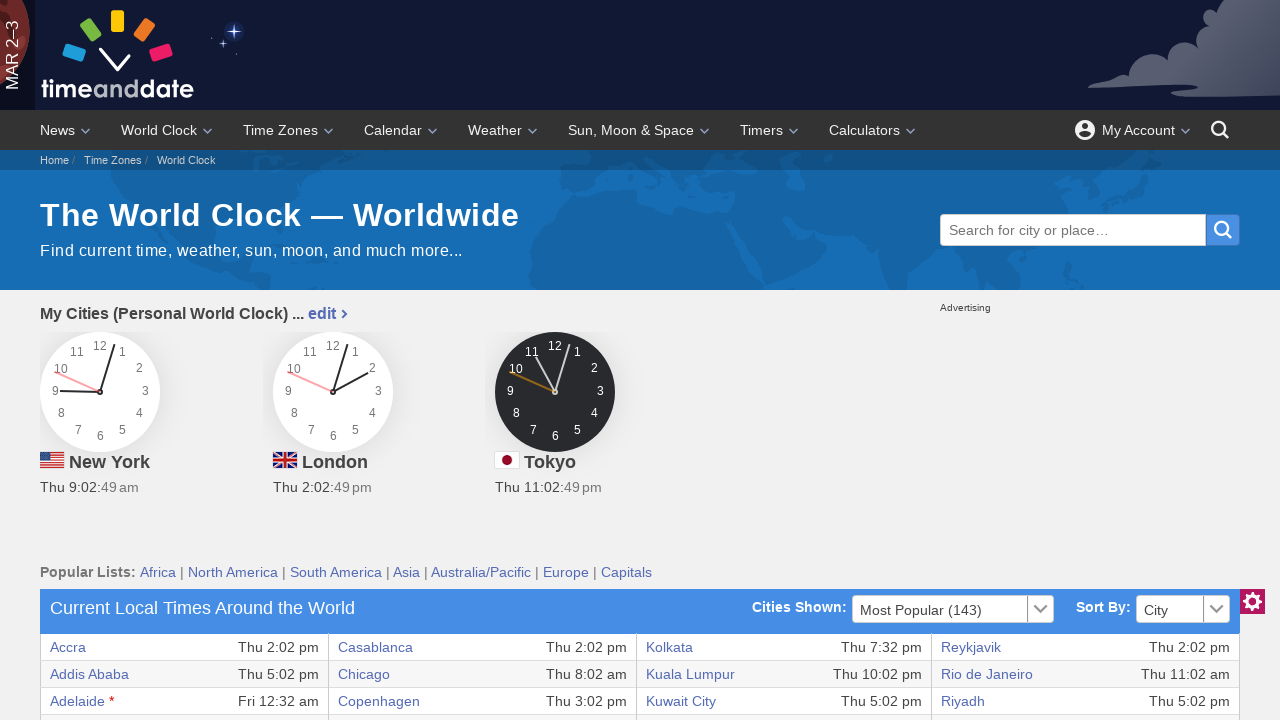

Retrieved content from table cell at row 10, column 4
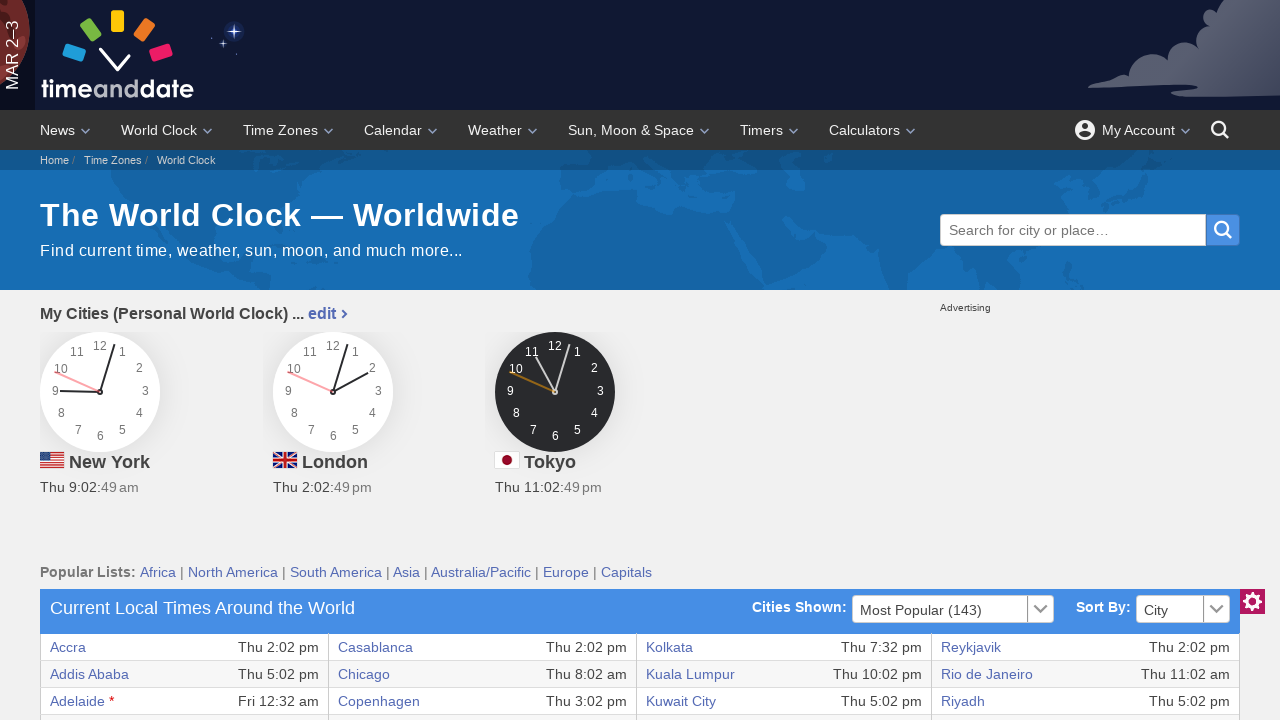

Retrieved content from table cell at row 10, column 5
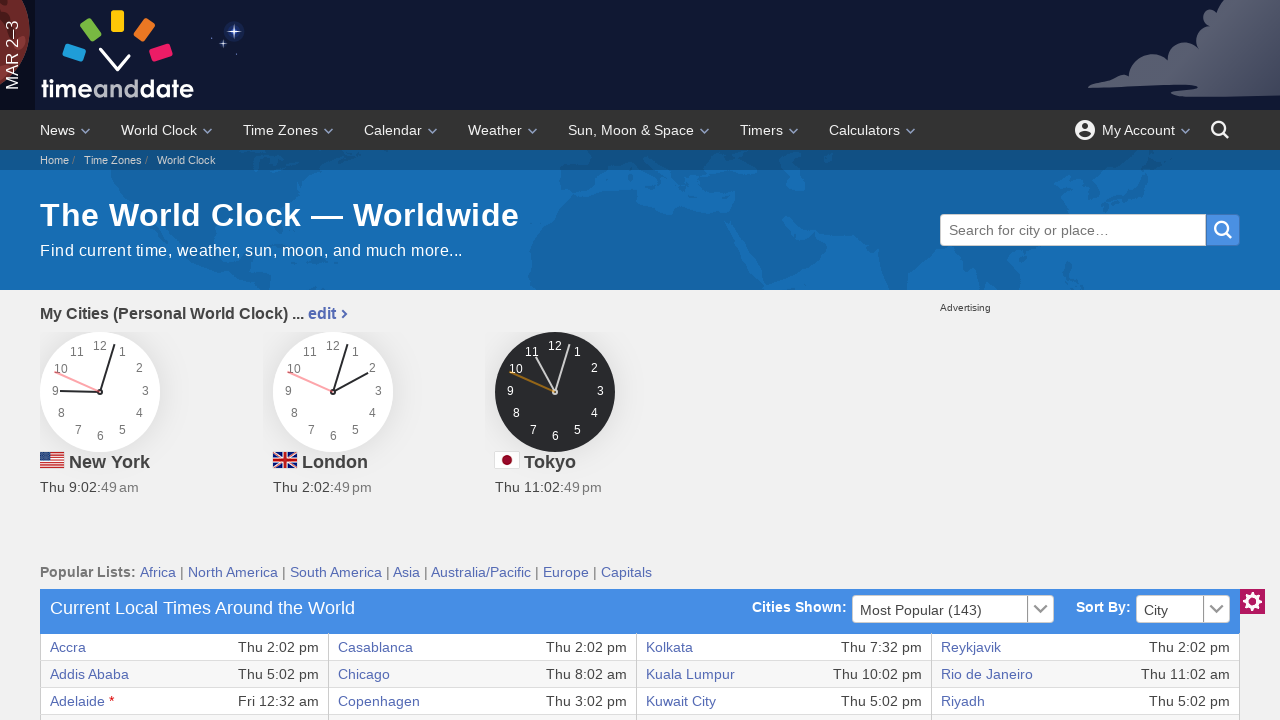

Retrieved content from table cell at row 10, column 6
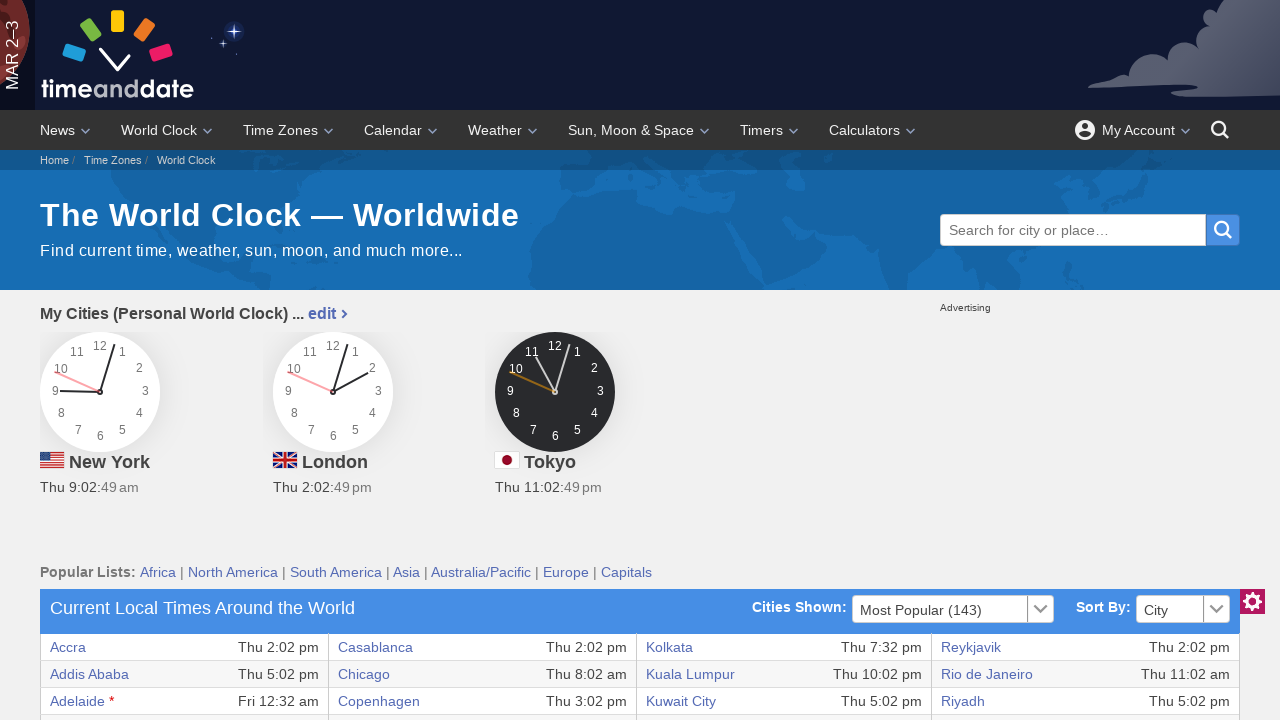

Retrieved content from table cell at row 10, column 7
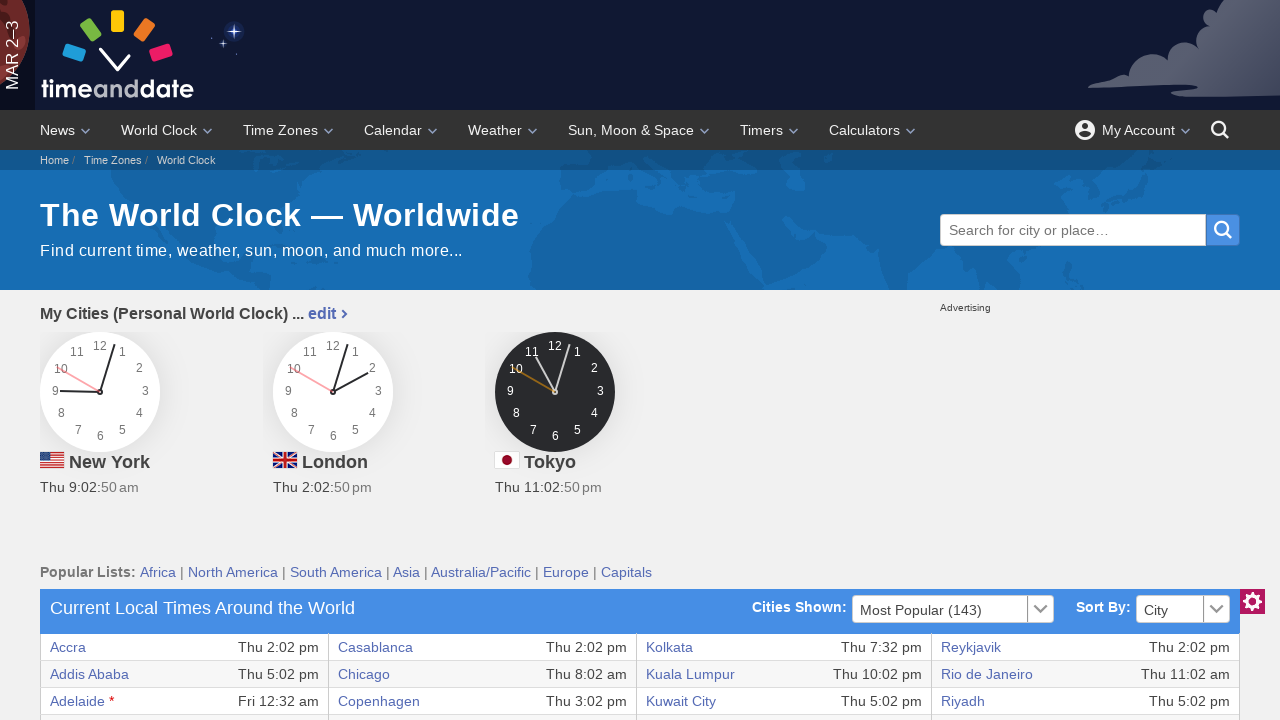

Retrieved content from table cell at row 10, column 8
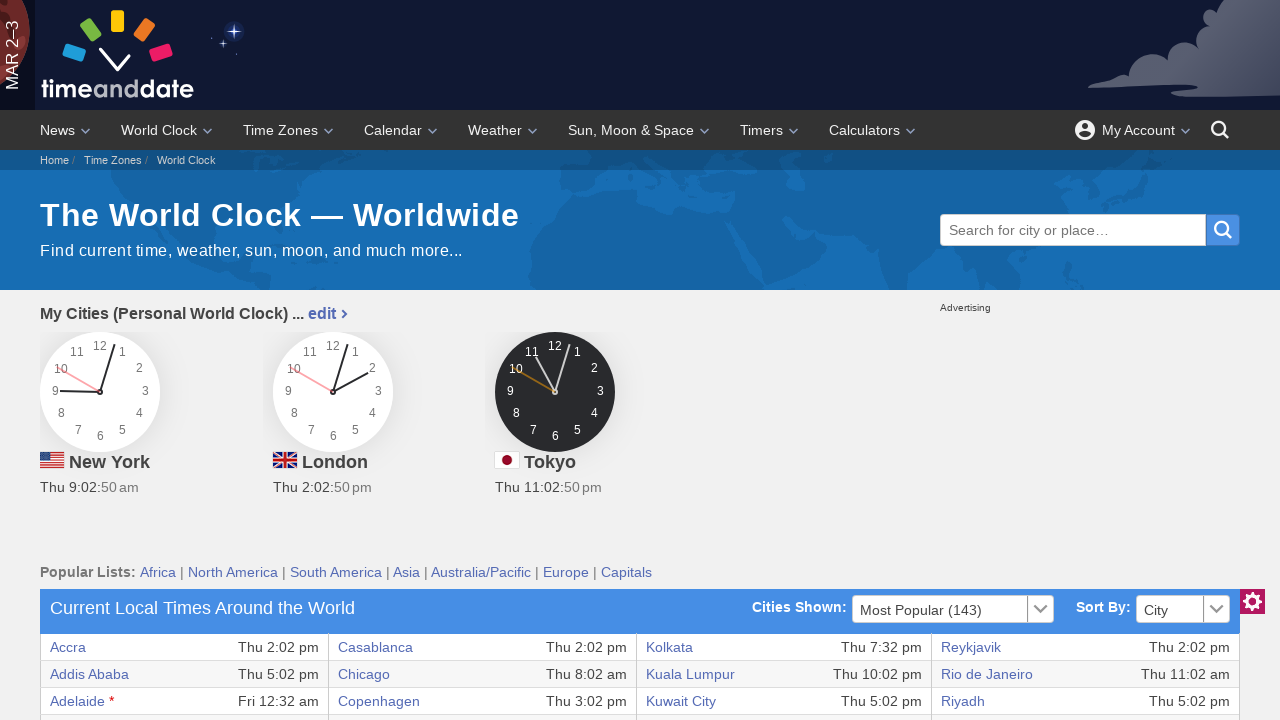

Retrieved content from table cell at row 11, column 1
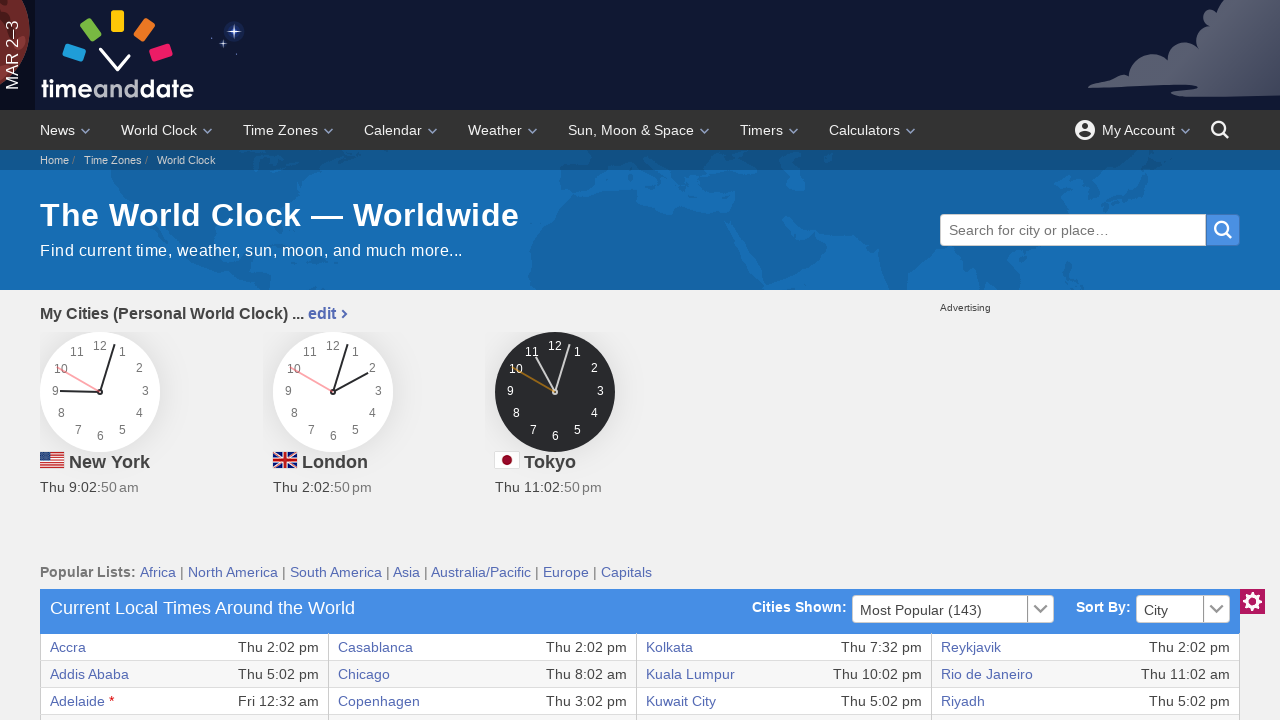

Retrieved content from table cell at row 11, column 2
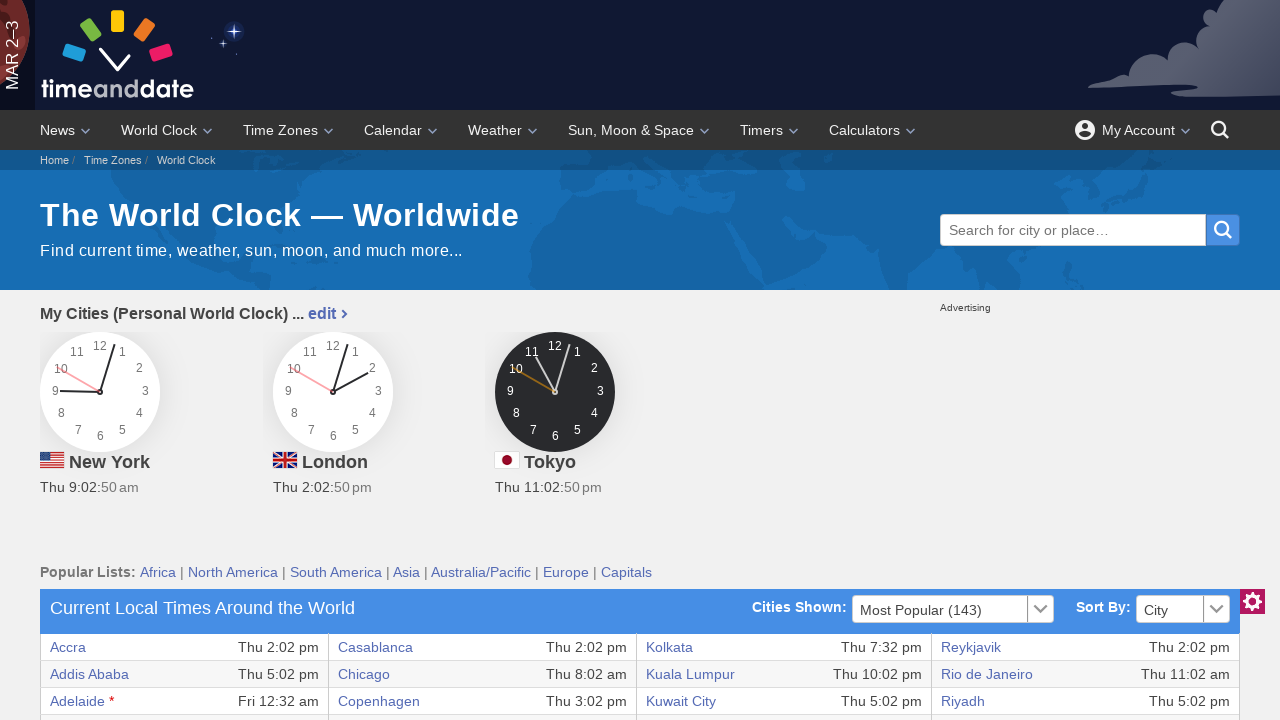

Retrieved content from table cell at row 11, column 3
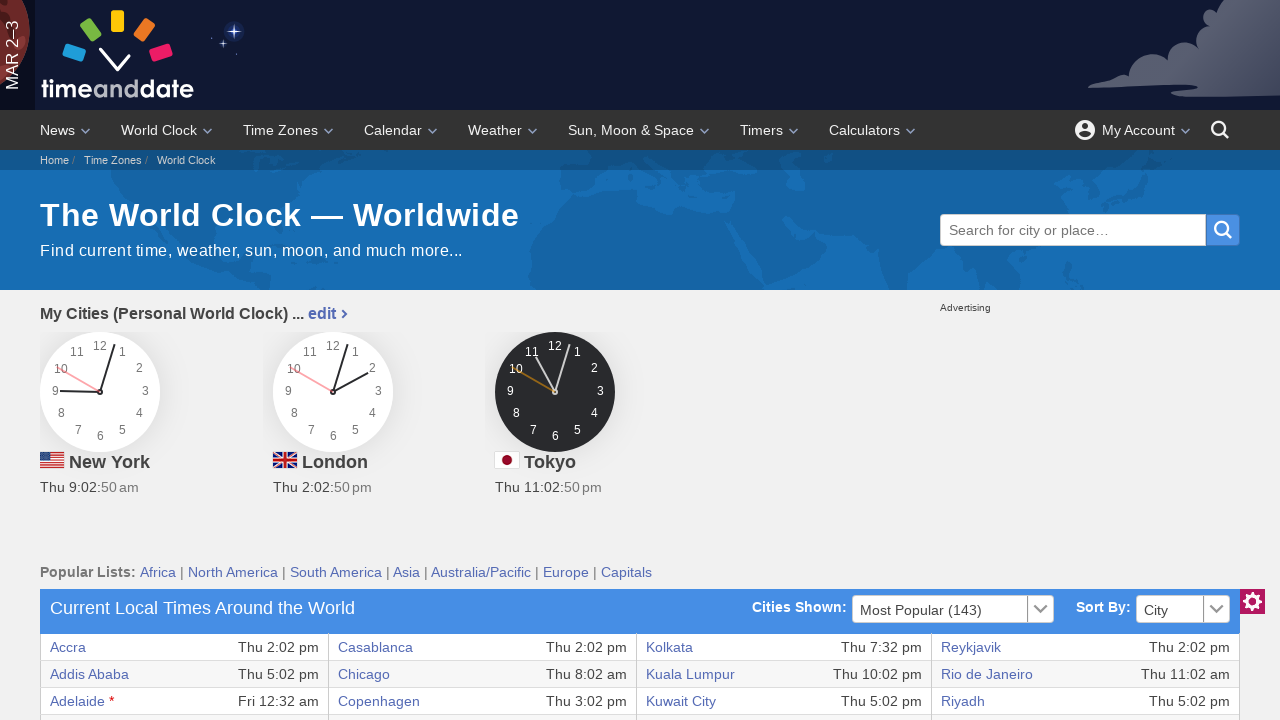

Retrieved content from table cell at row 11, column 4
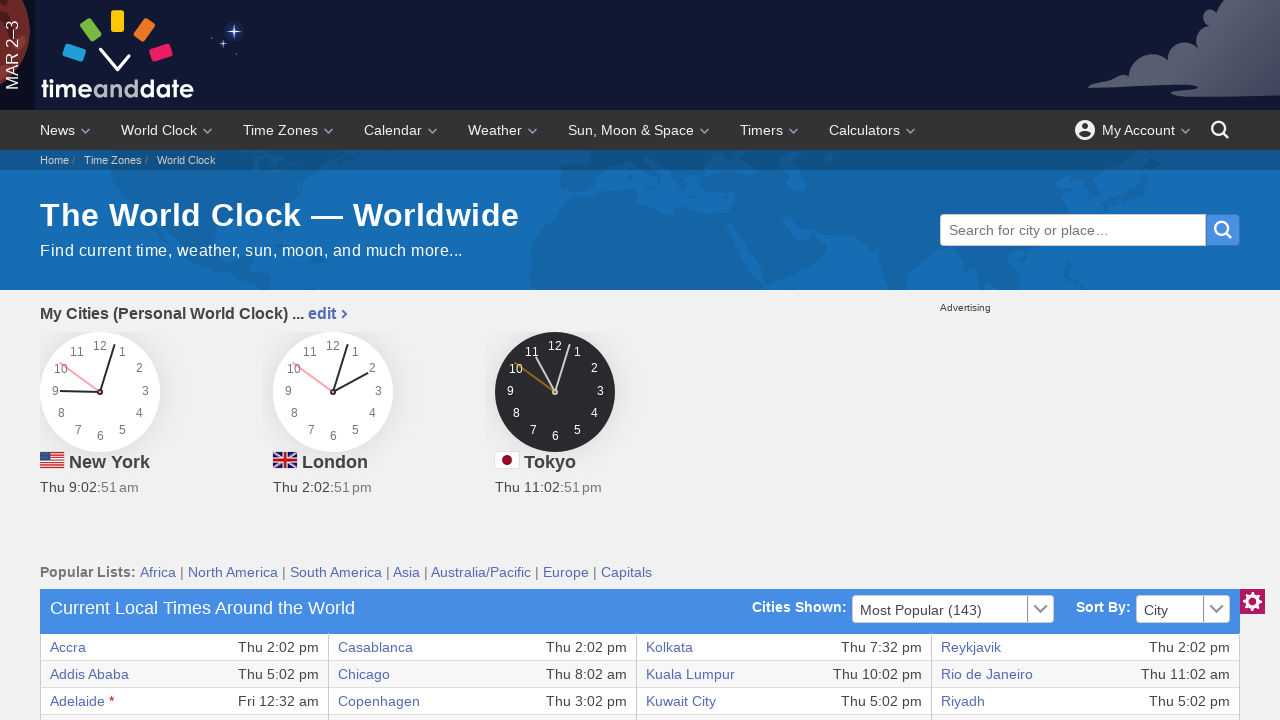

Retrieved content from table cell at row 11, column 5
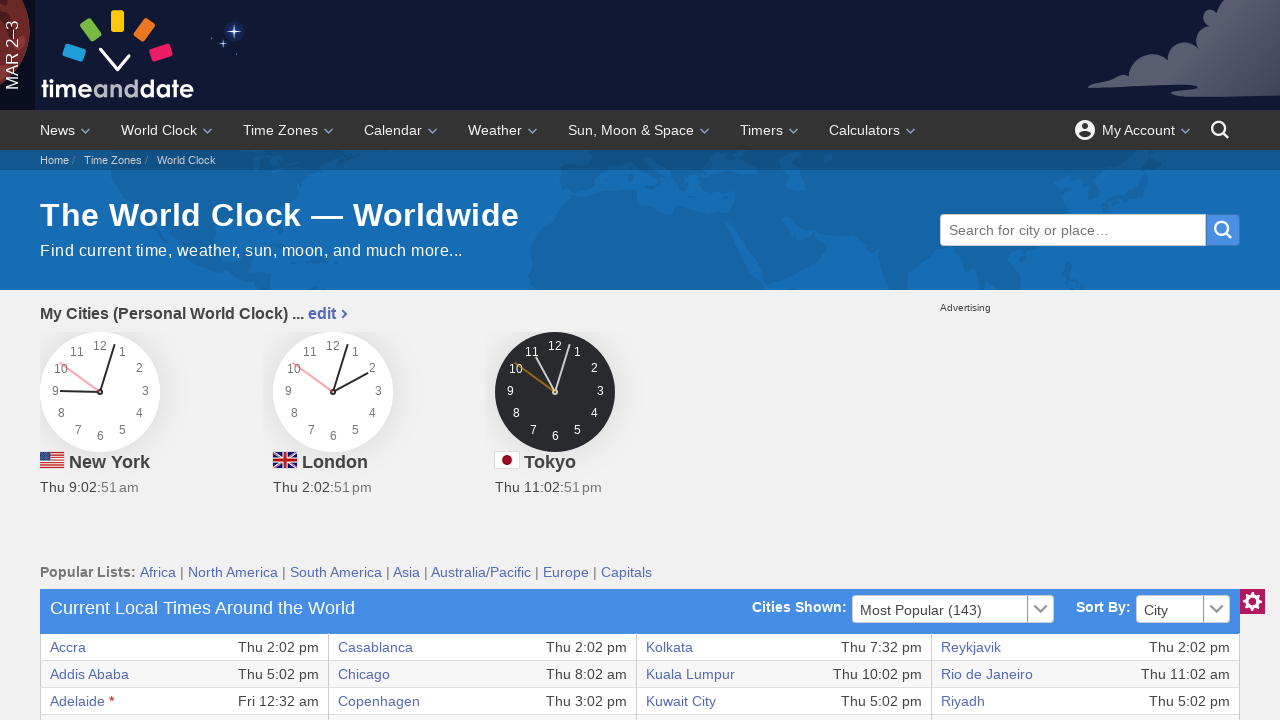

Retrieved content from table cell at row 11, column 6
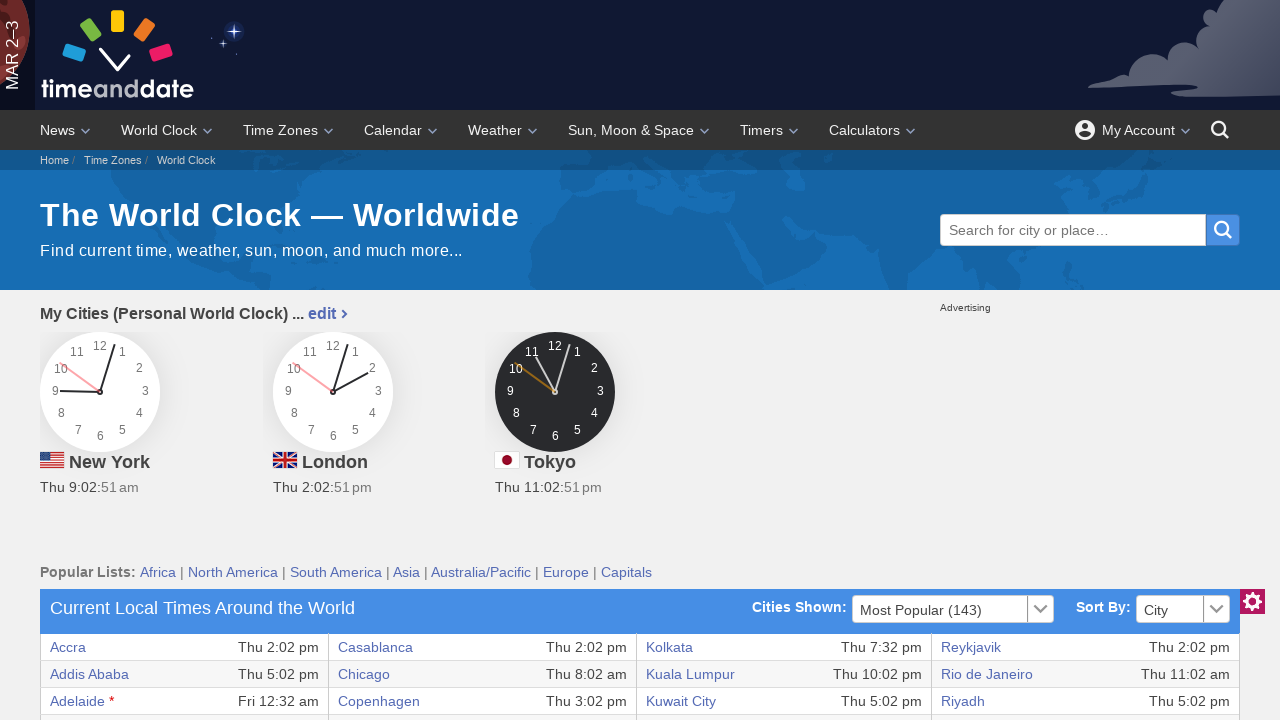

Retrieved content from table cell at row 11, column 7
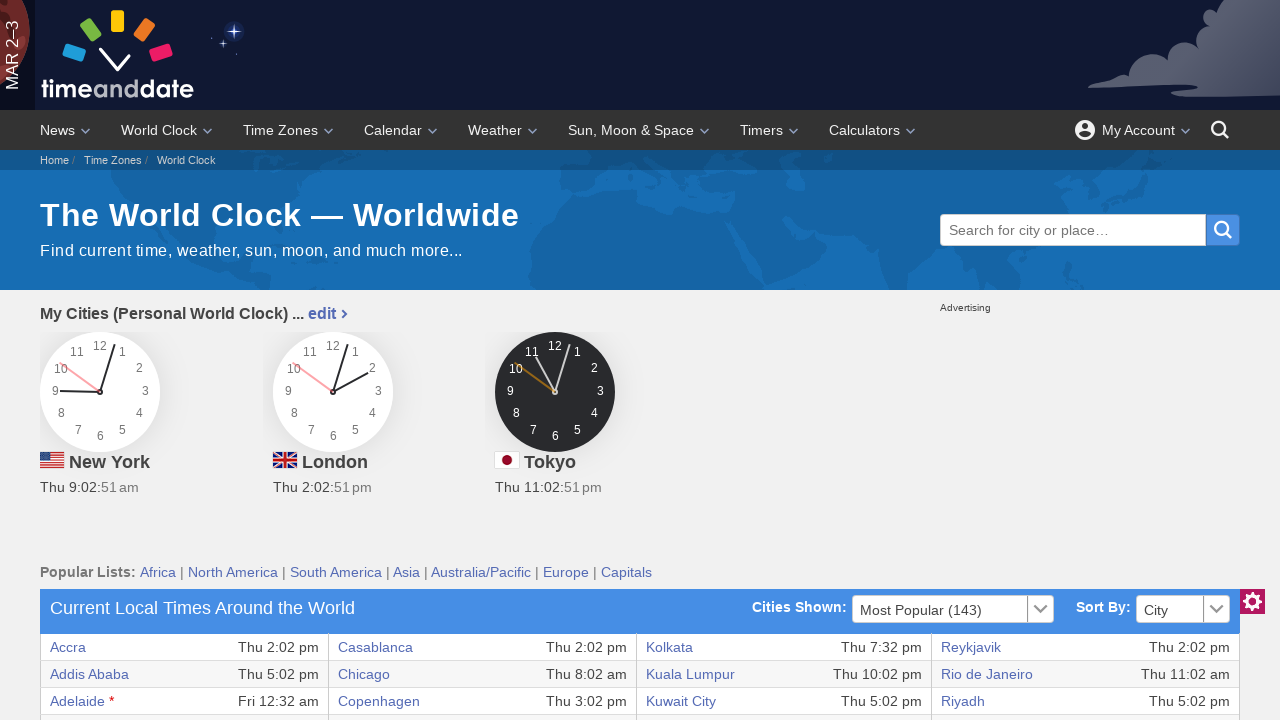

Retrieved content from table cell at row 11, column 8
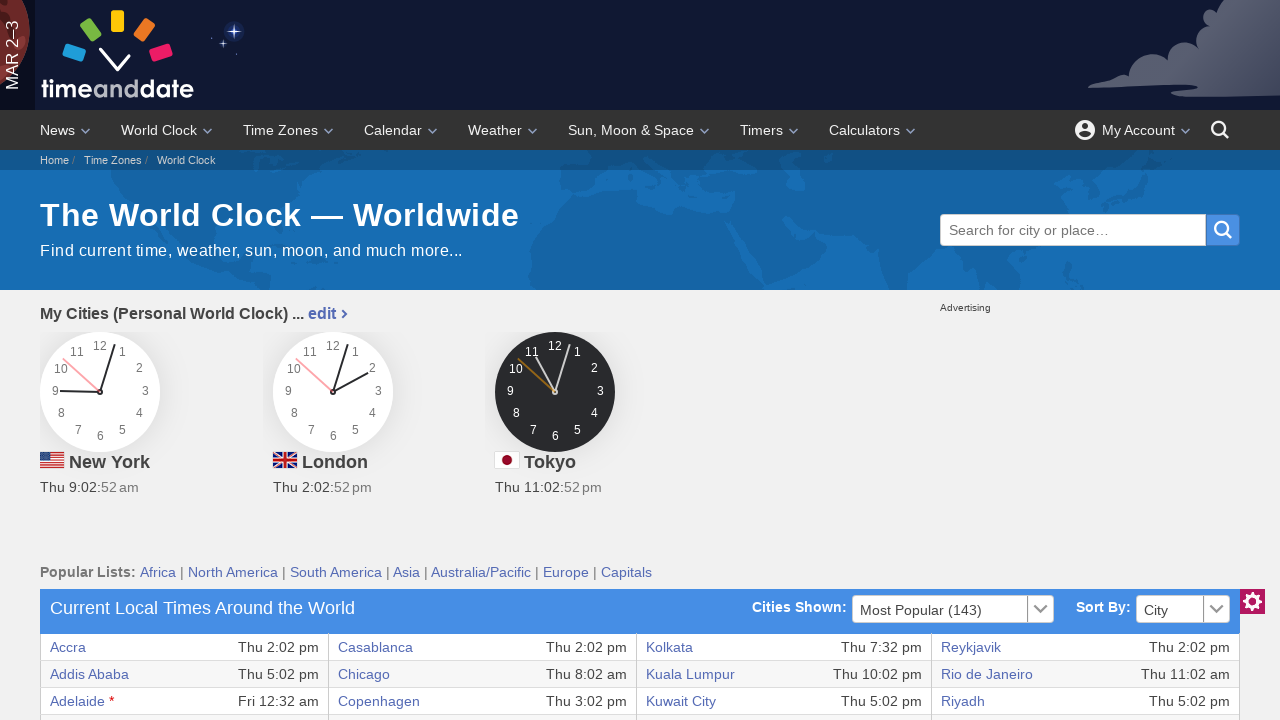

Retrieved content from table cell at row 12, column 1
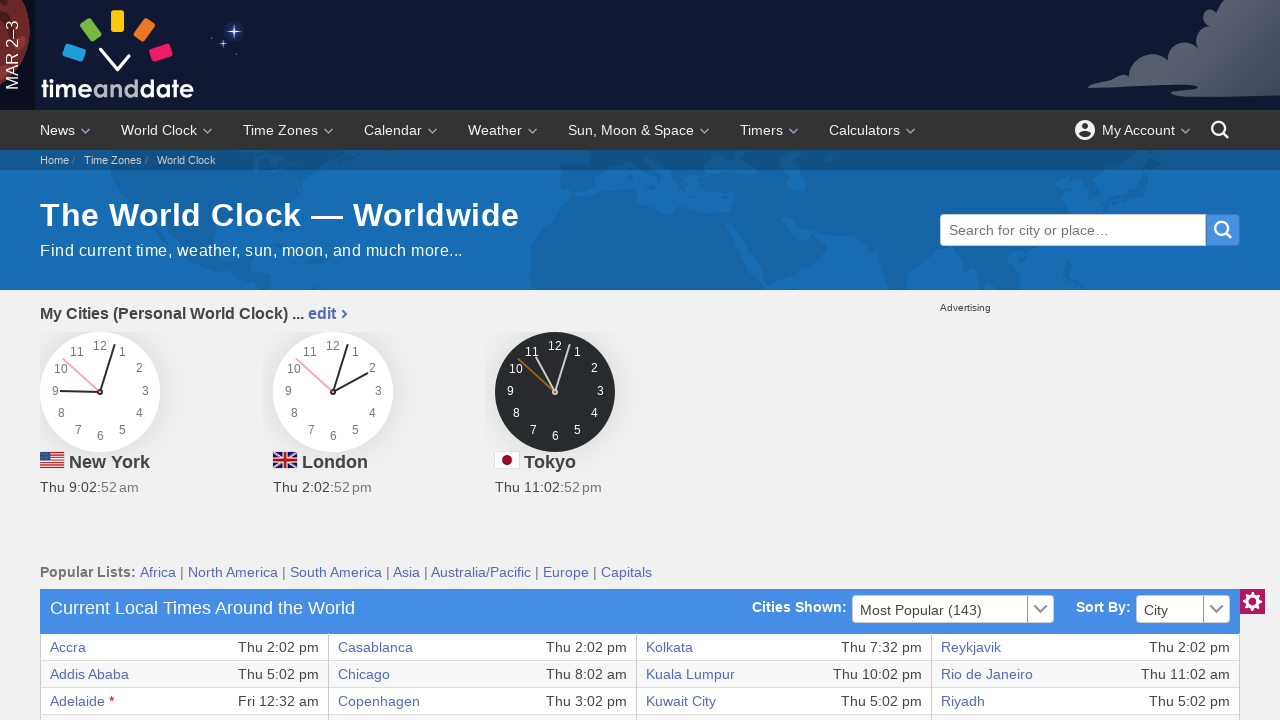

Retrieved content from table cell at row 12, column 2
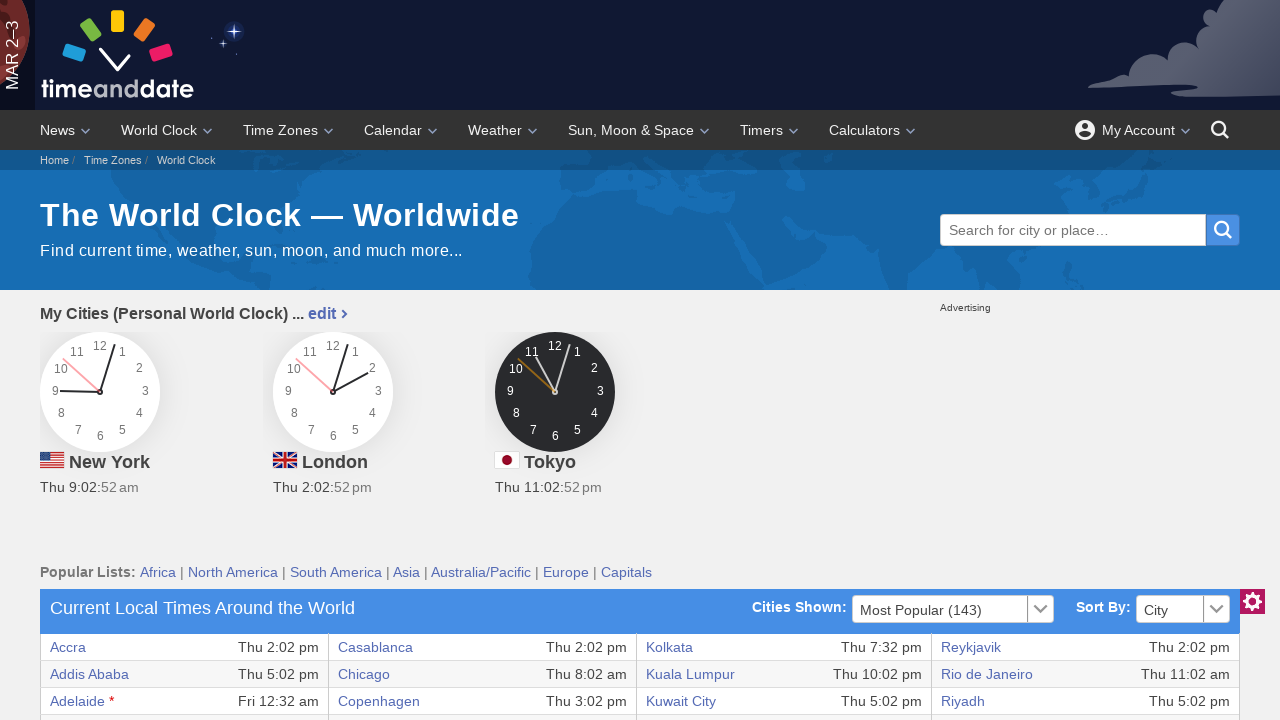

Retrieved content from table cell at row 12, column 3
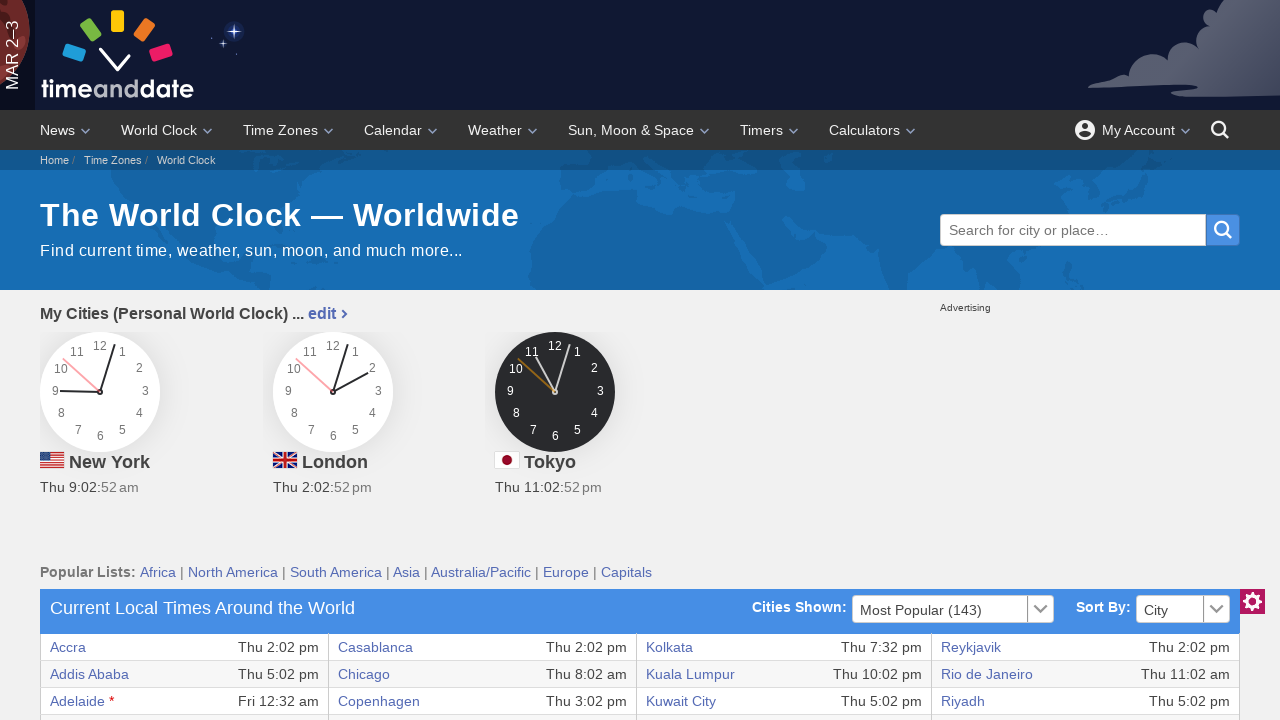

Retrieved content from table cell at row 12, column 4
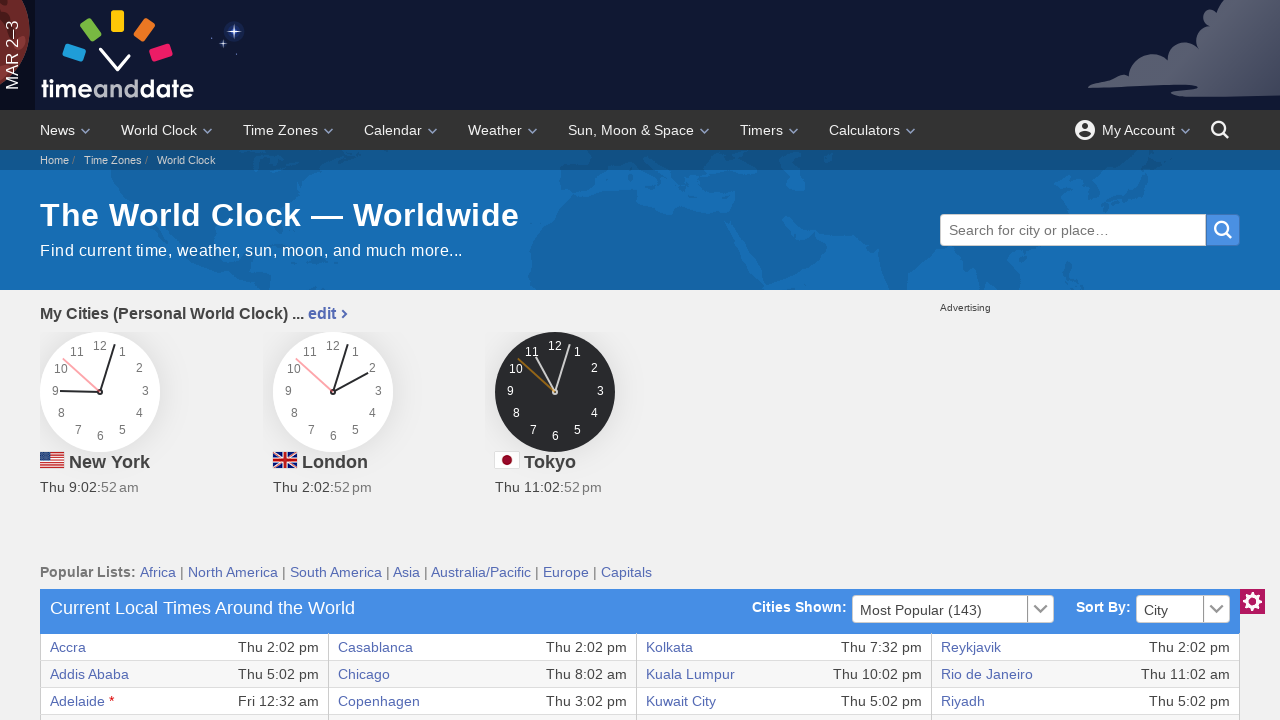

Retrieved content from table cell at row 12, column 5
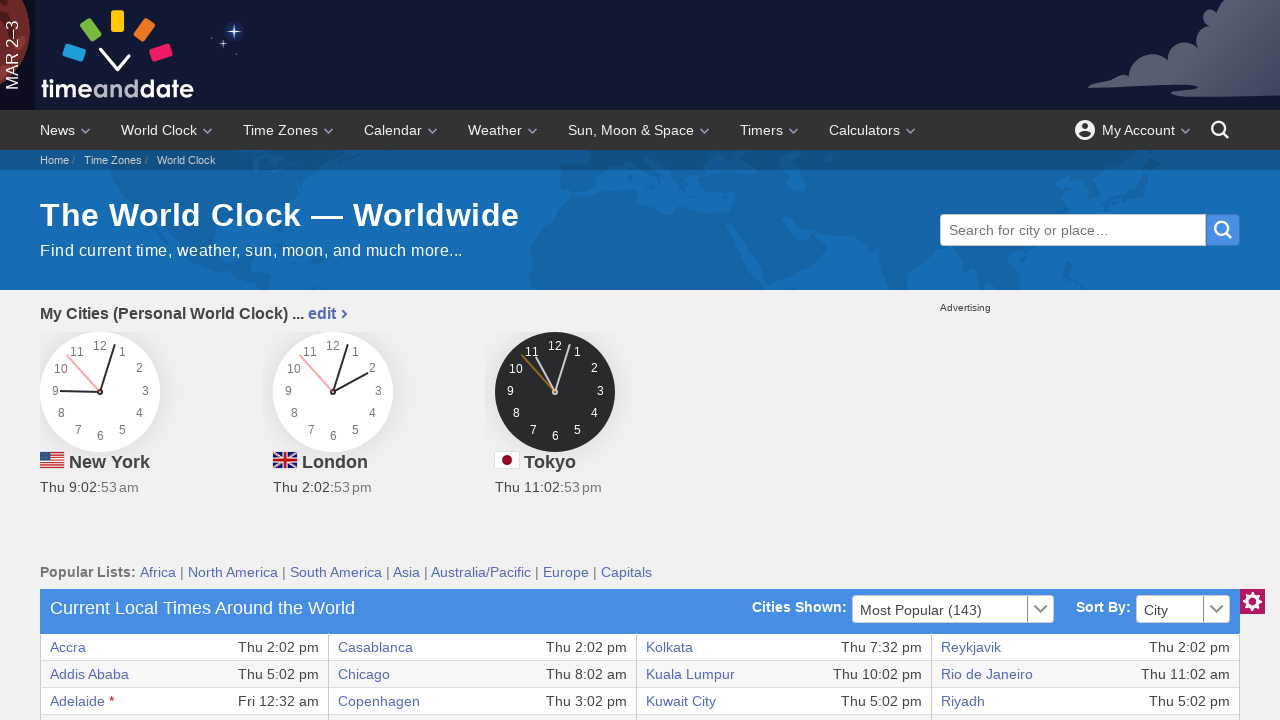

Retrieved content from table cell at row 12, column 6
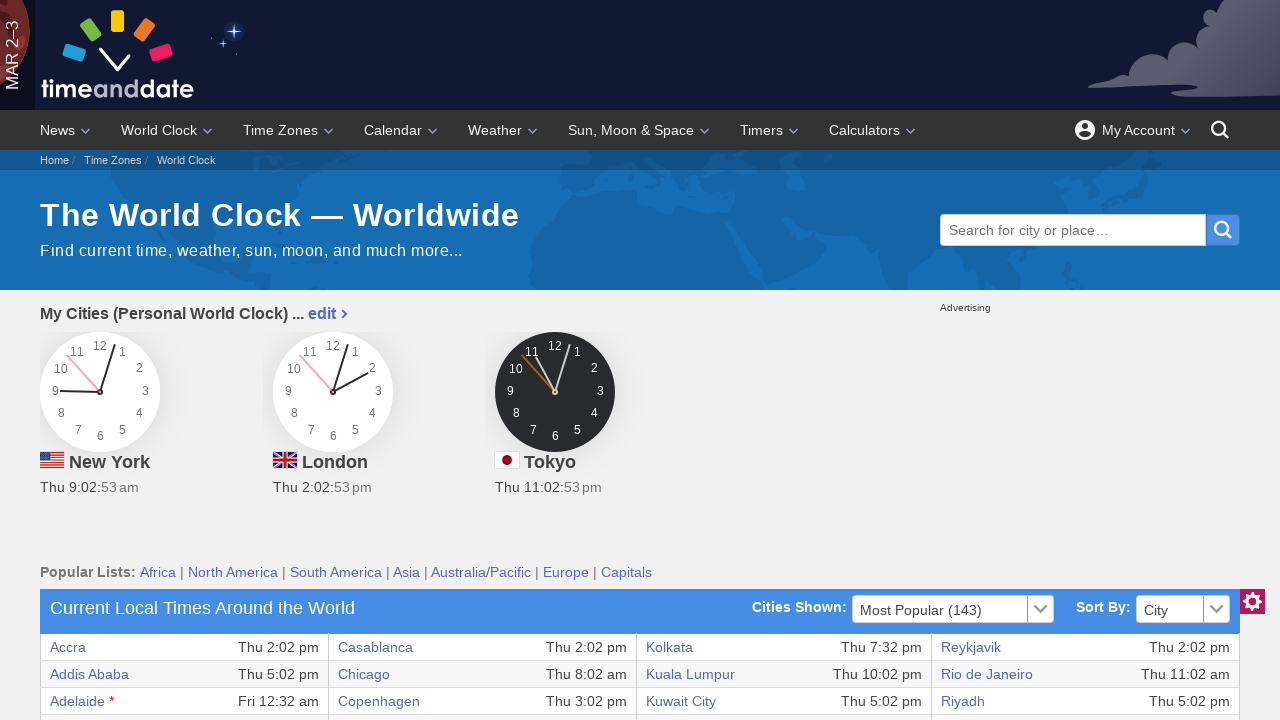

Retrieved content from table cell at row 12, column 7
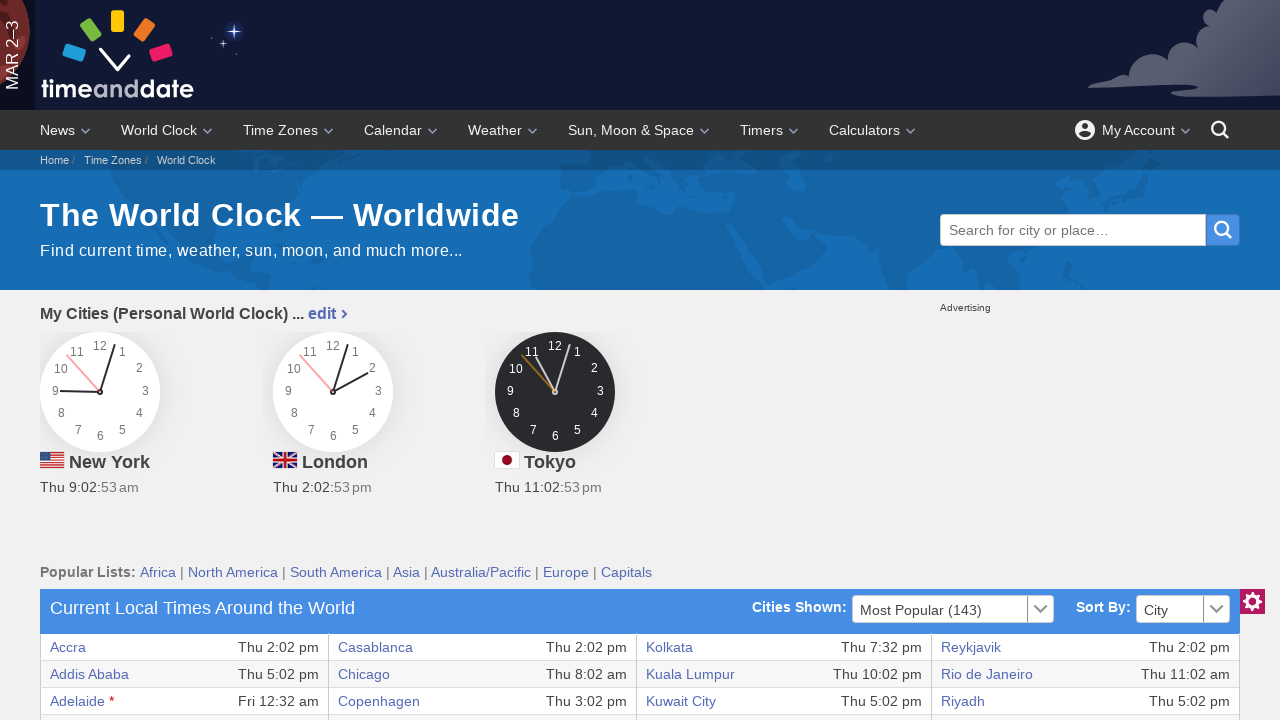

Retrieved content from table cell at row 12, column 8
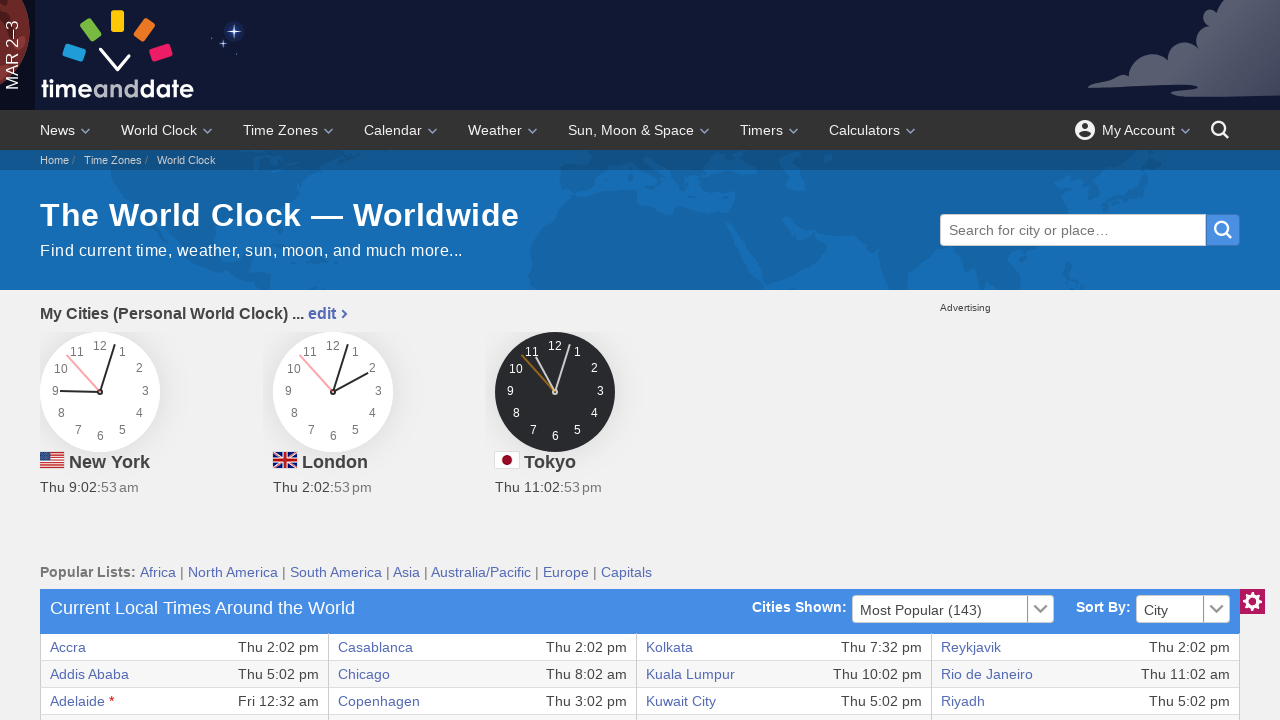

Retrieved content from table cell at row 13, column 1
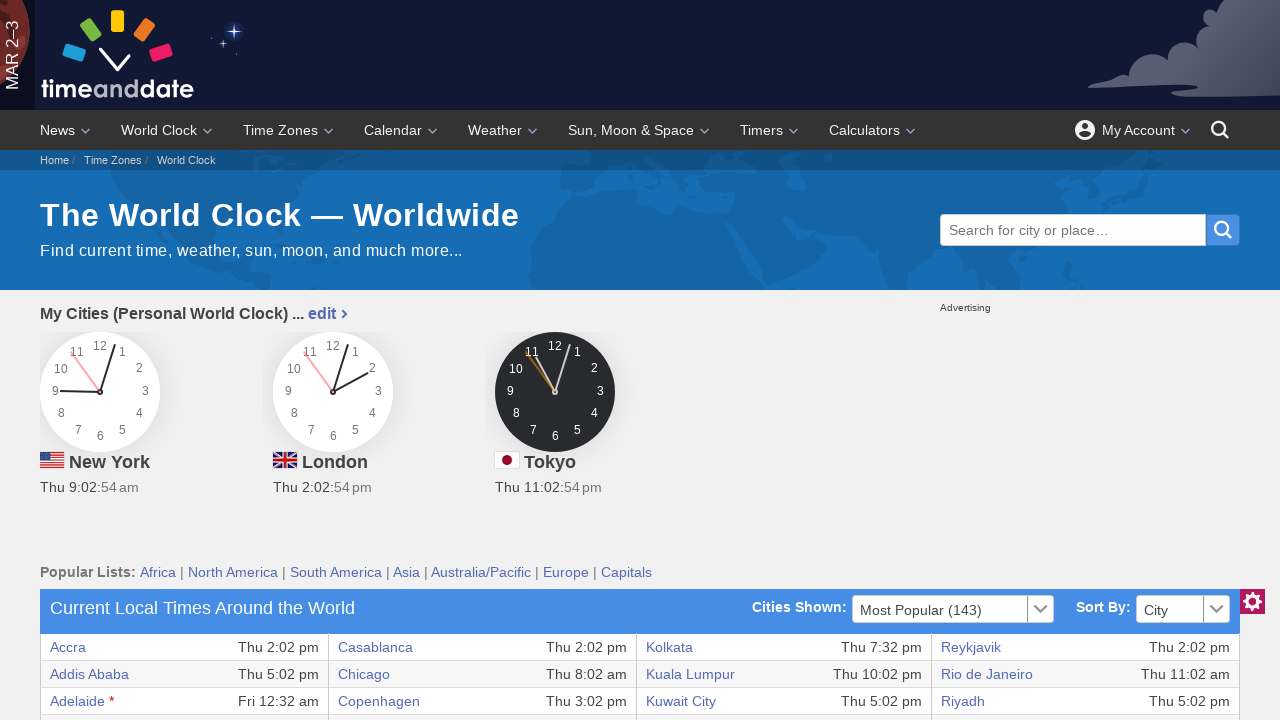

Retrieved content from table cell at row 13, column 2
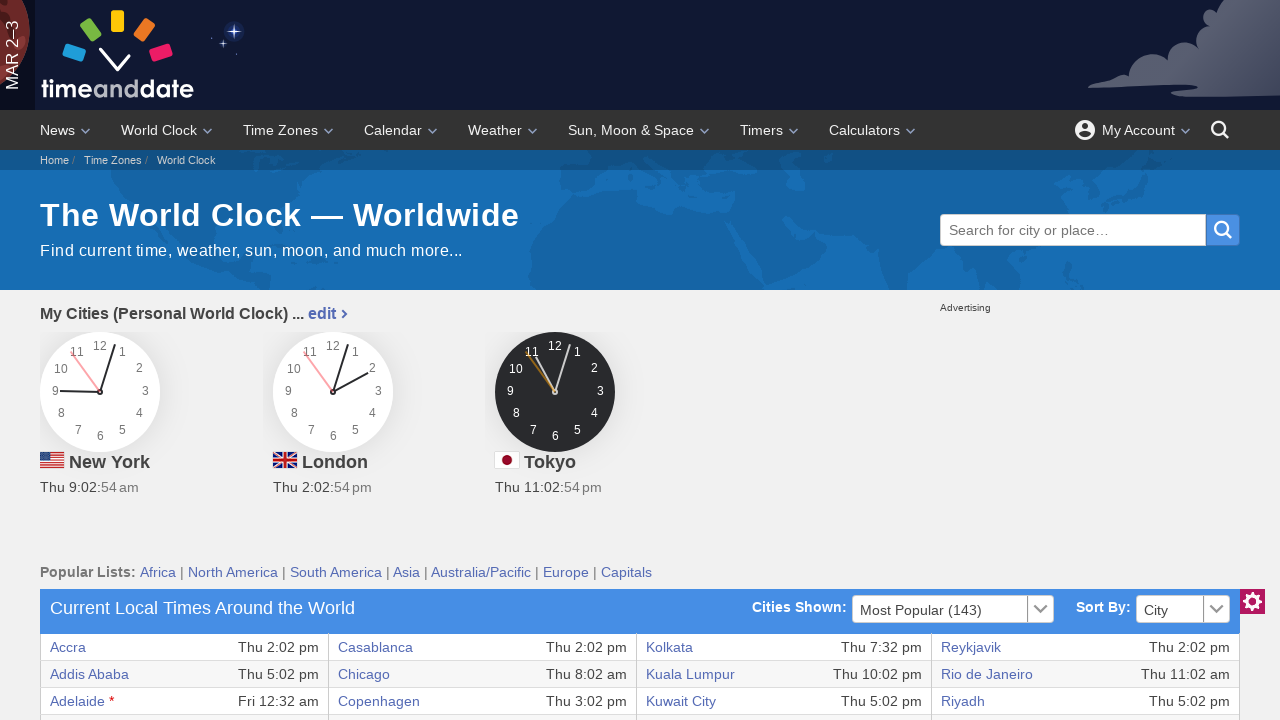

Retrieved content from table cell at row 13, column 3
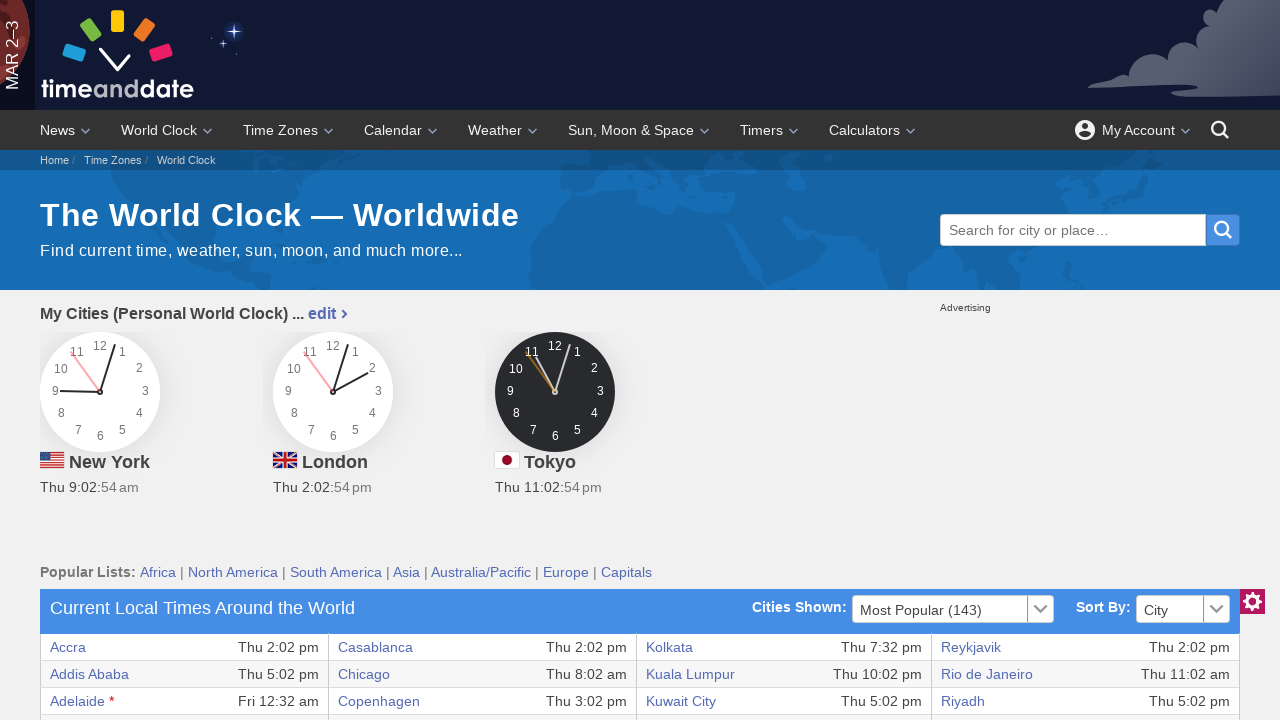

Retrieved content from table cell at row 13, column 4
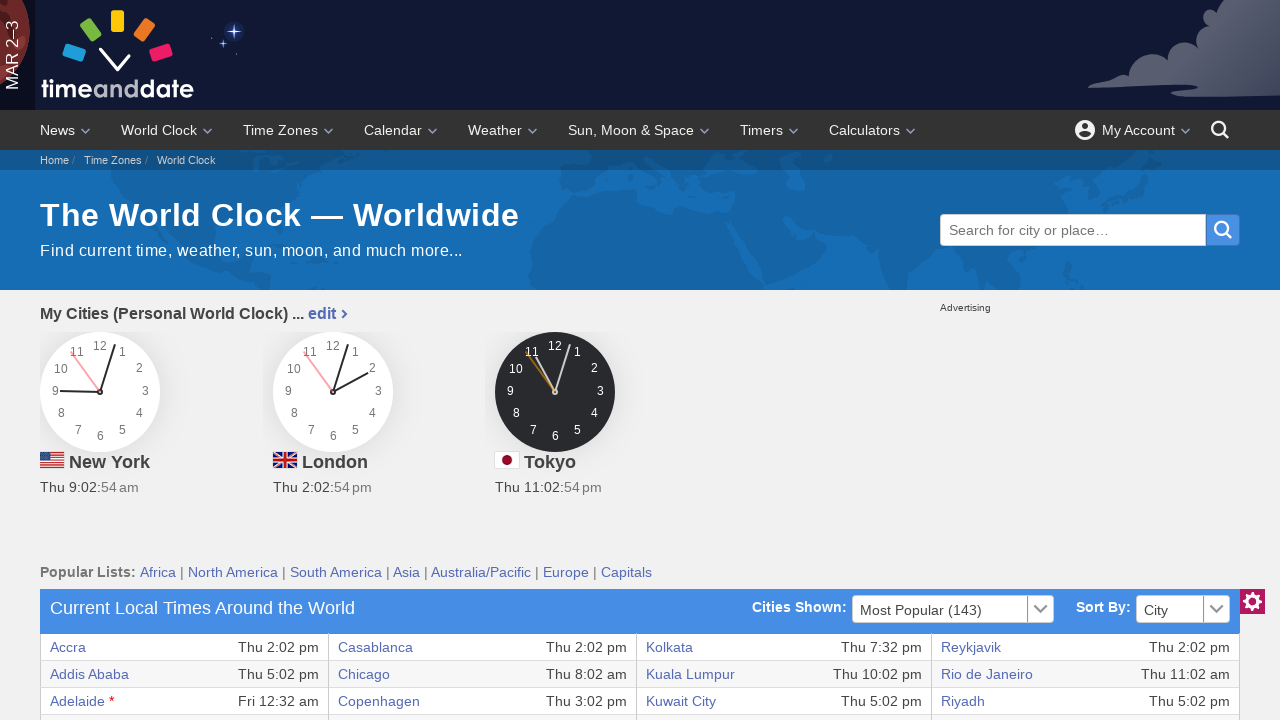

Retrieved content from table cell at row 13, column 5
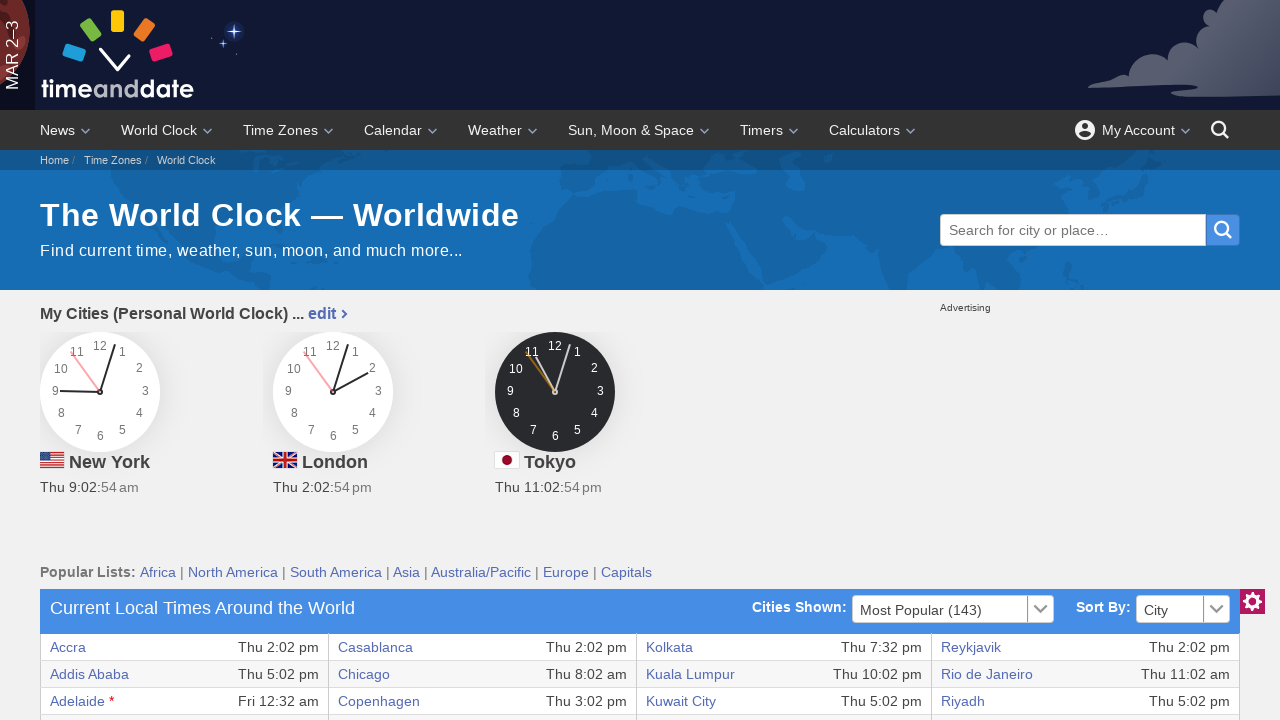

Retrieved content from table cell at row 13, column 6
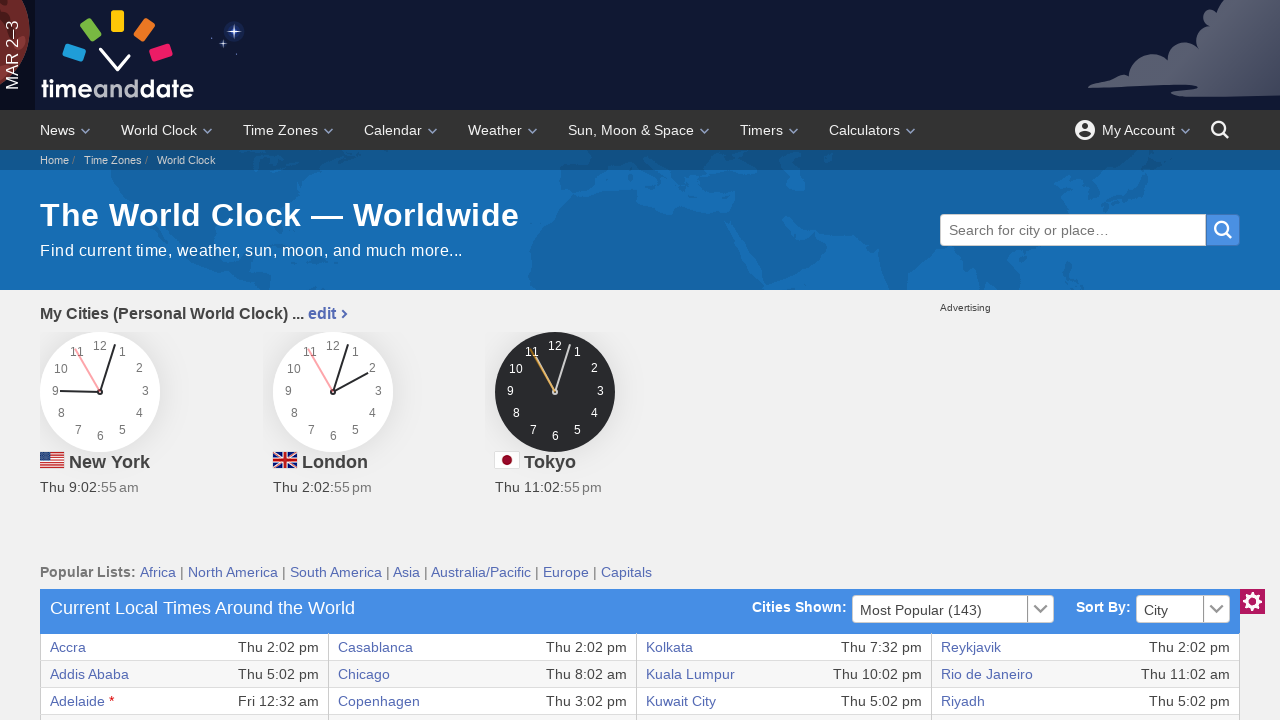

Retrieved content from table cell at row 13, column 7
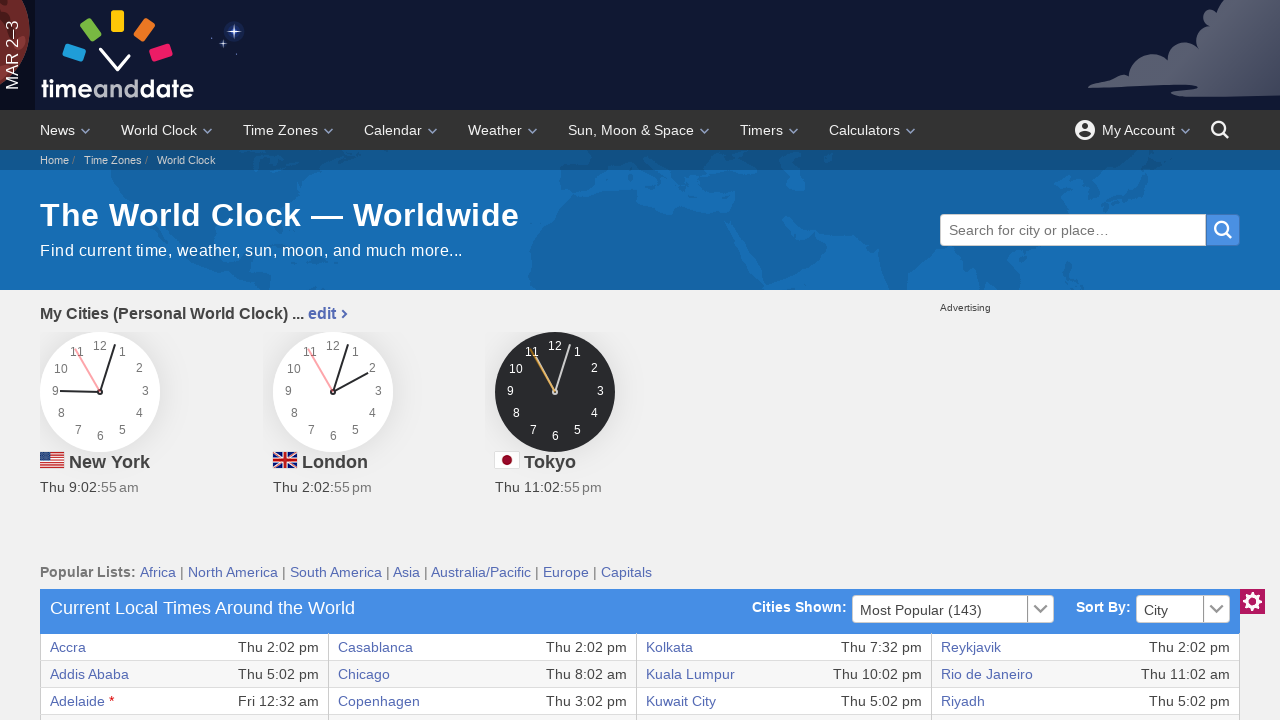

Retrieved content from table cell at row 13, column 8
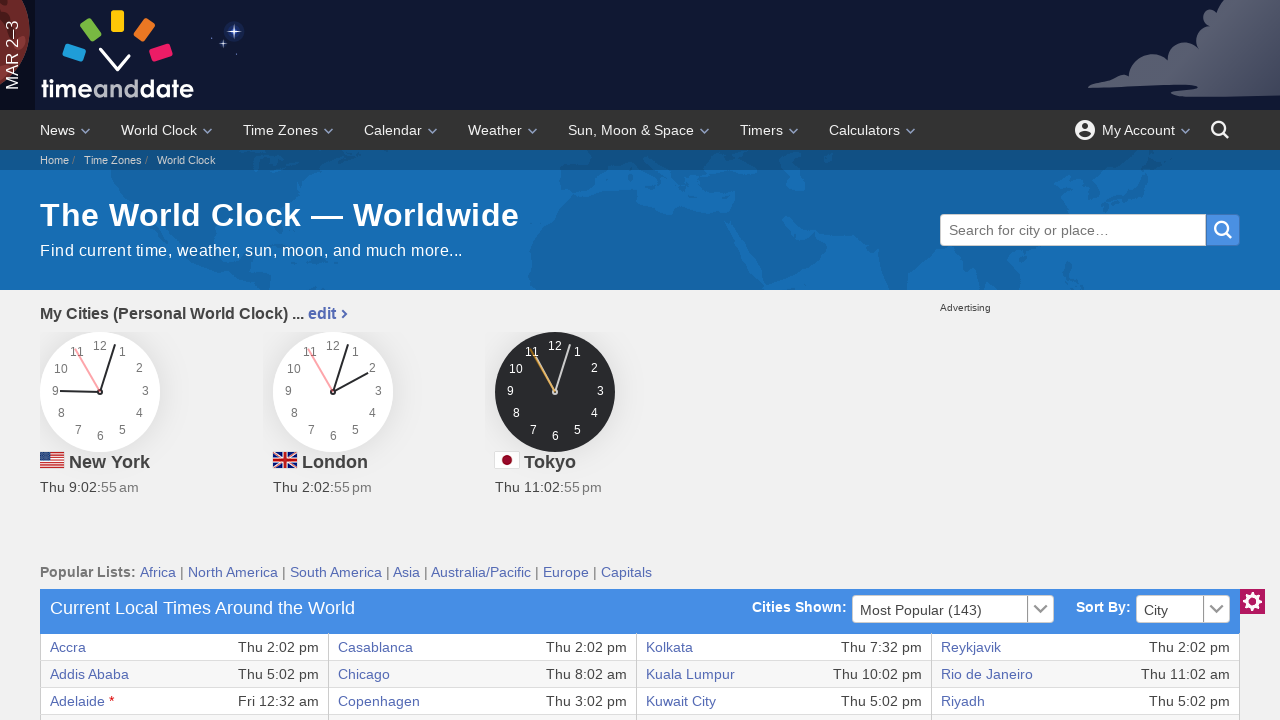

Retrieved content from table cell at row 14, column 1
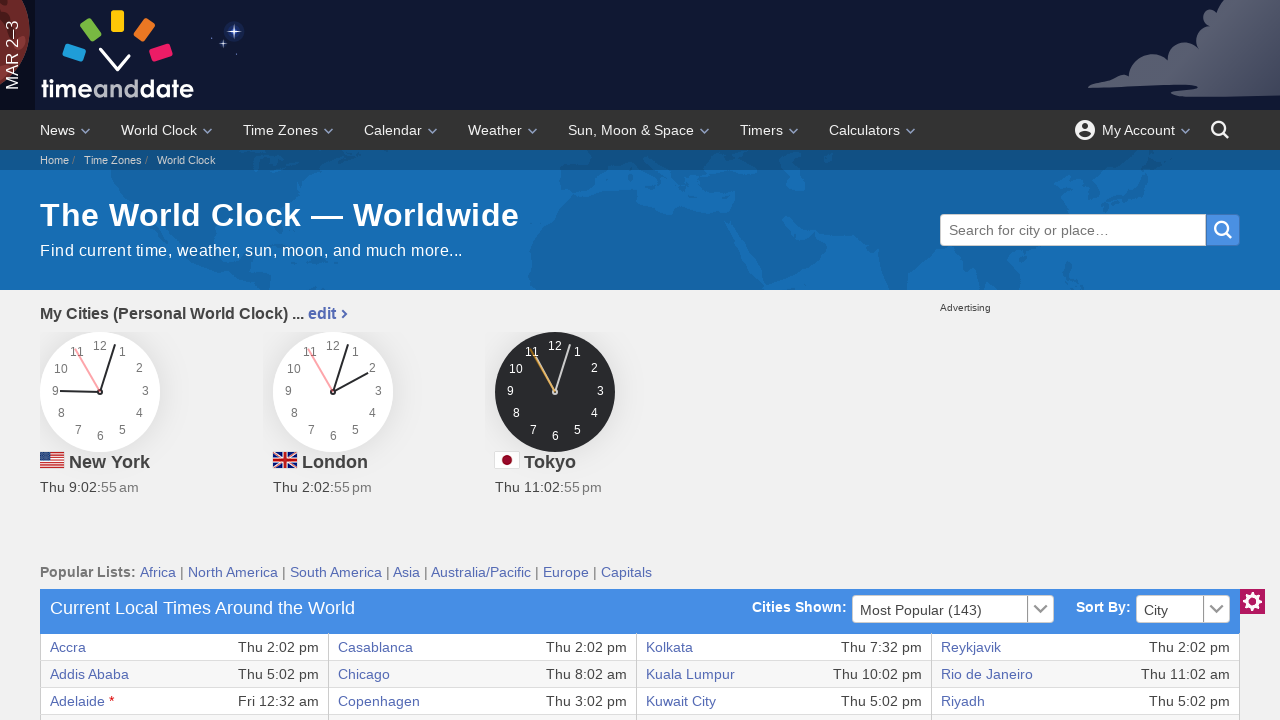

Retrieved content from table cell at row 14, column 2
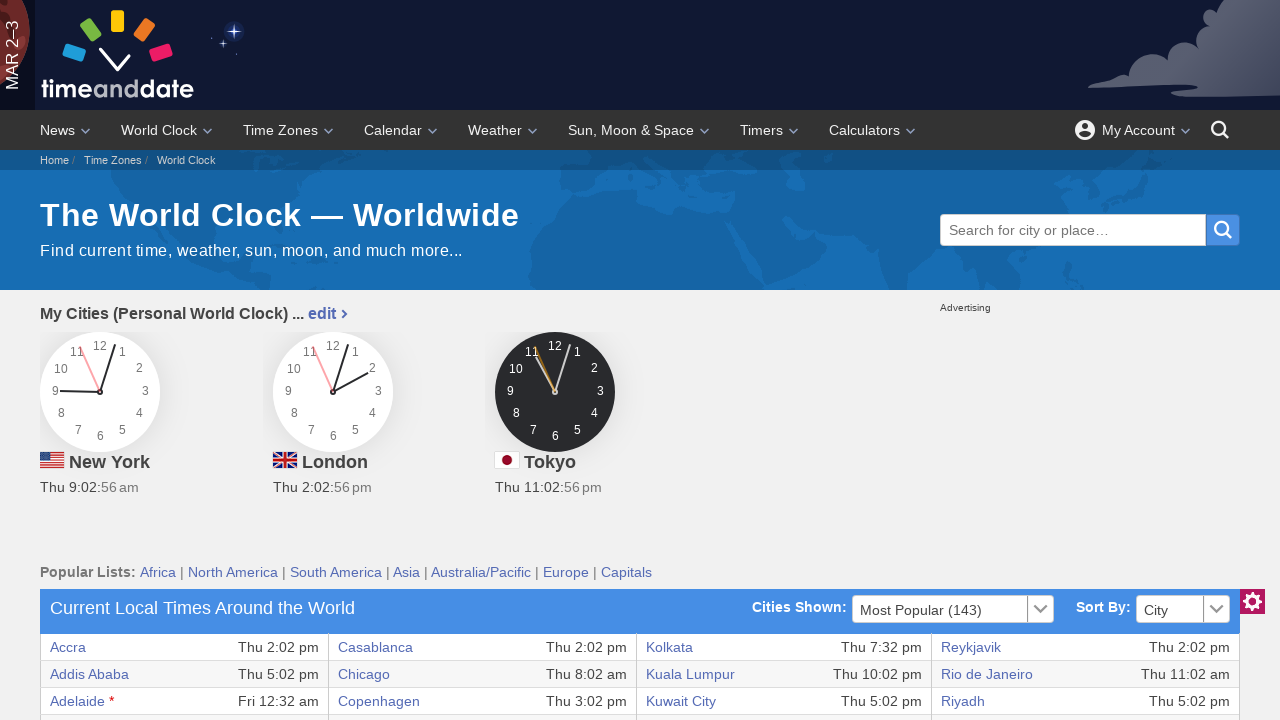

Retrieved content from table cell at row 14, column 3
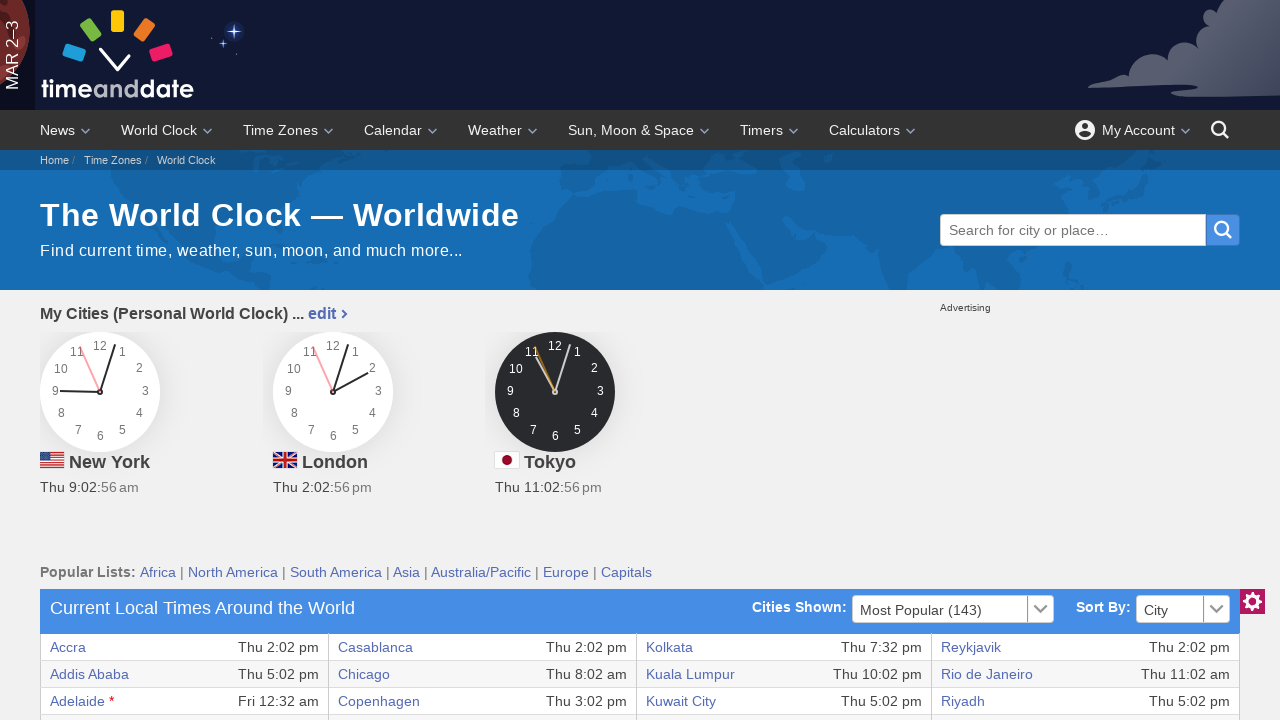

Retrieved content from table cell at row 14, column 4
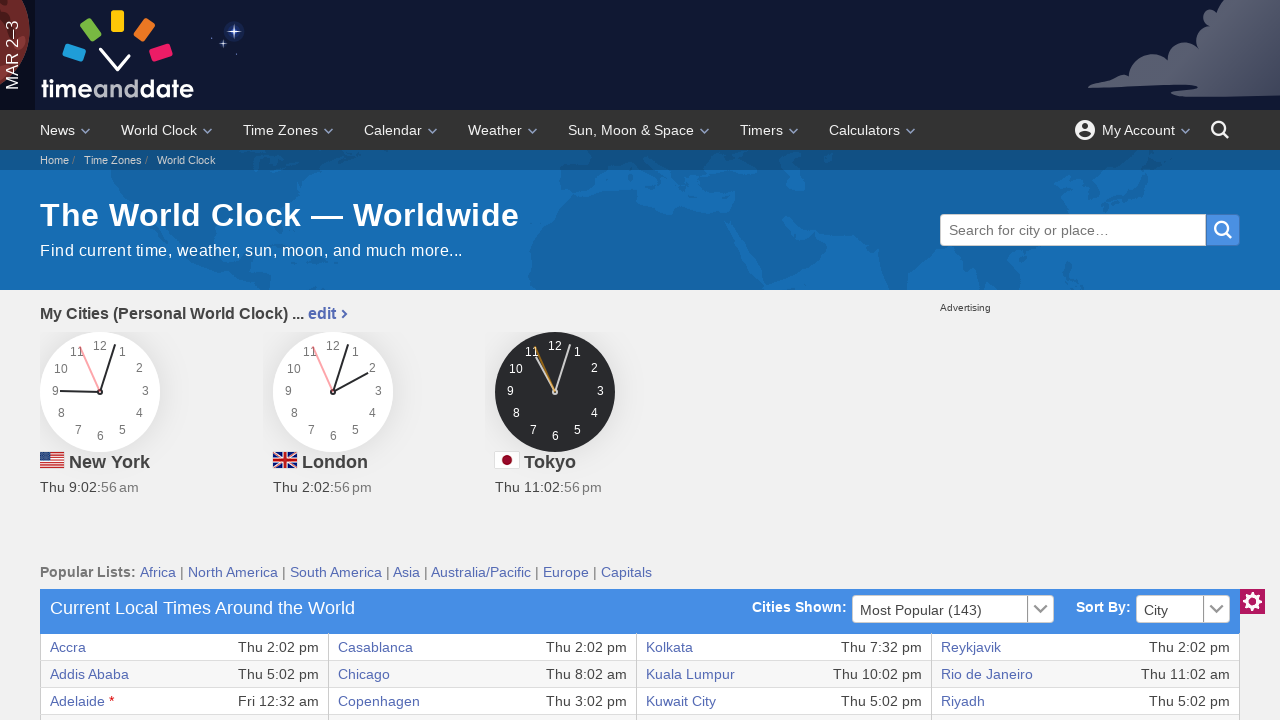

Retrieved content from table cell at row 14, column 5
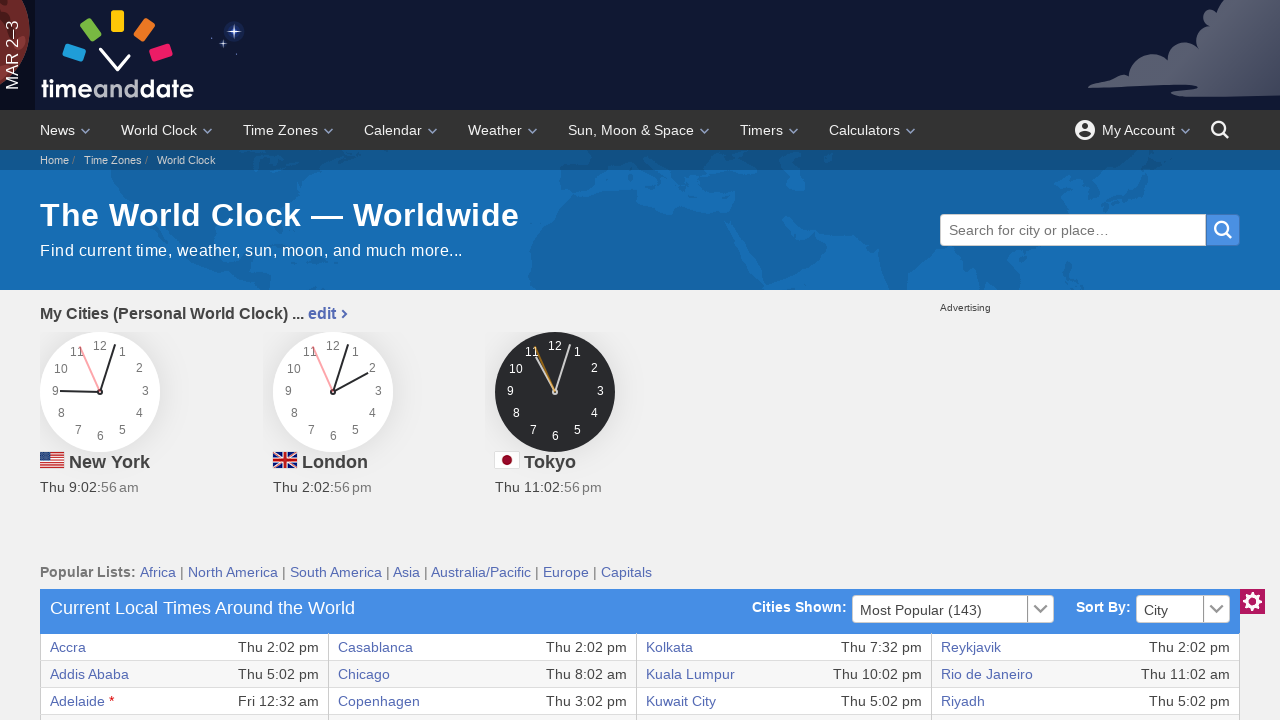

Retrieved content from table cell at row 14, column 6
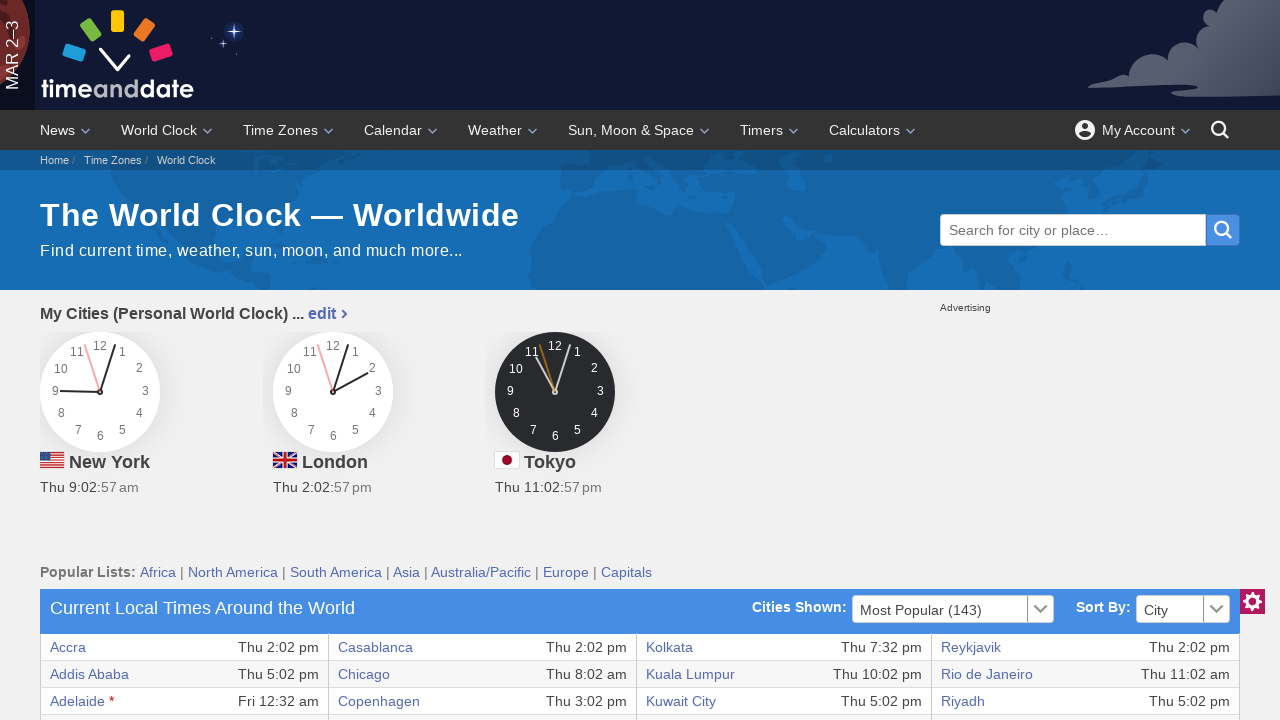

Retrieved content from table cell at row 14, column 7
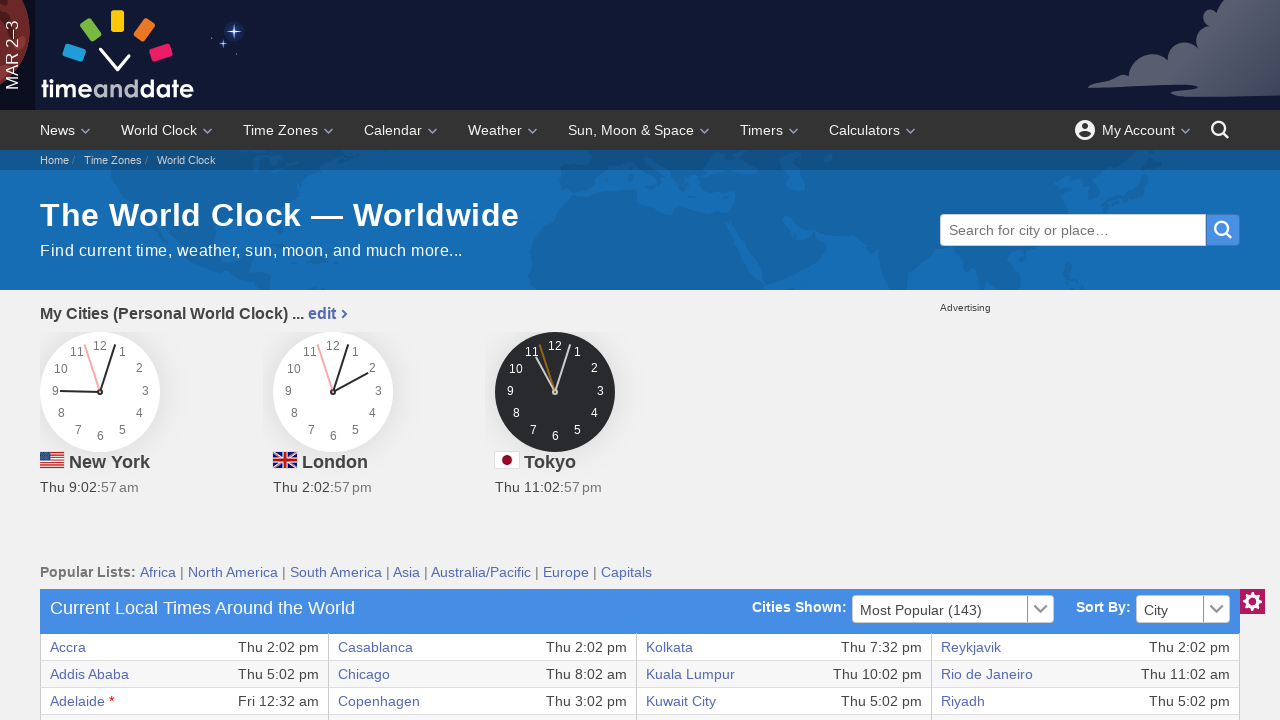

Retrieved content from table cell at row 14, column 8
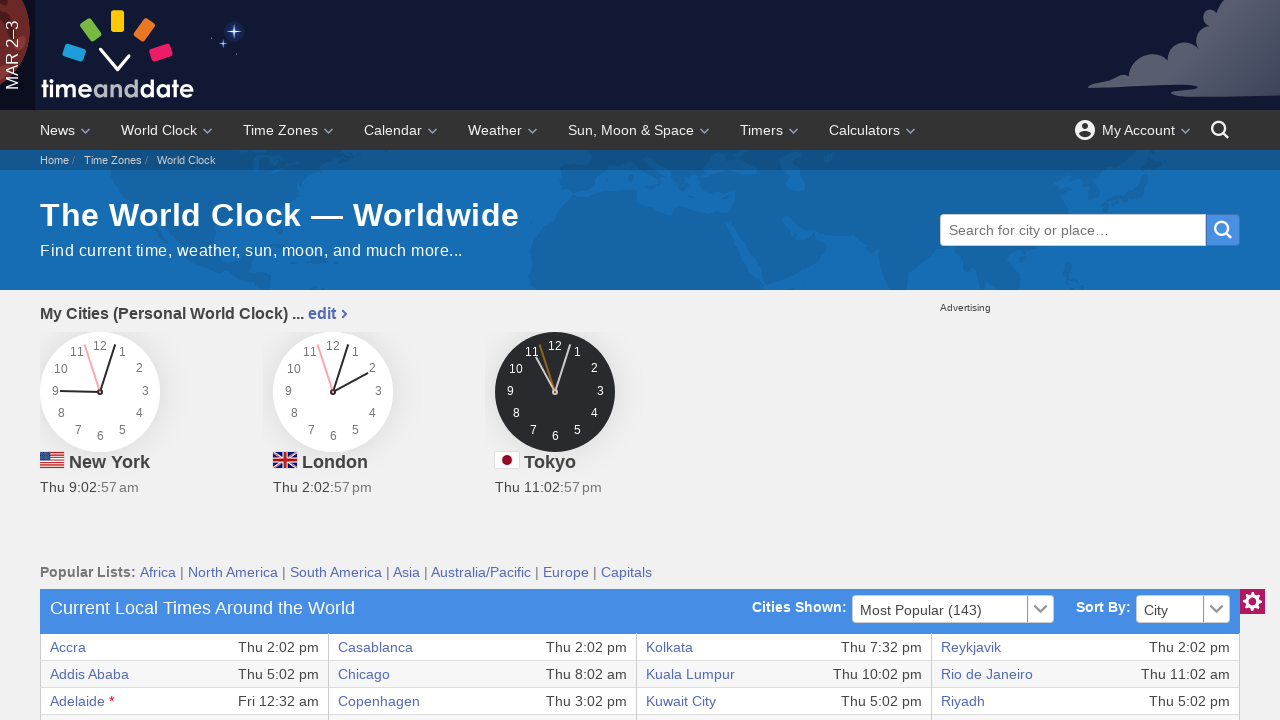

Retrieved content from table cell at row 15, column 1
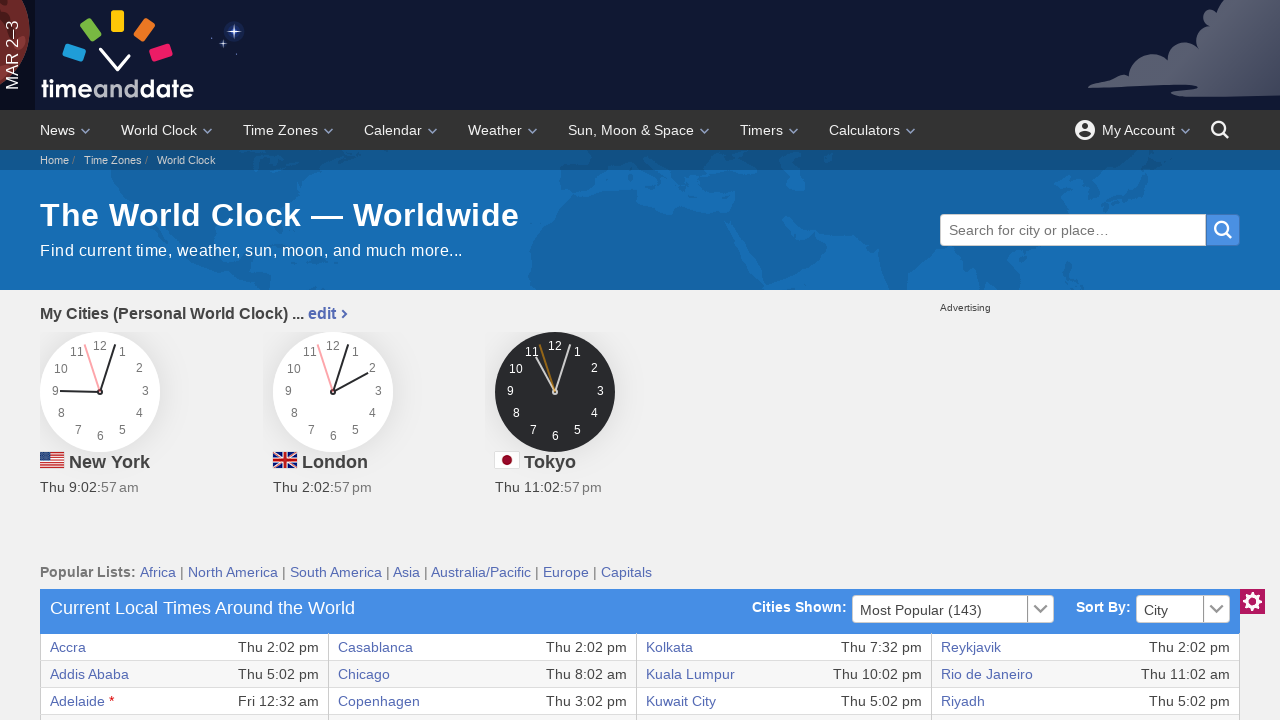

Retrieved content from table cell at row 15, column 2
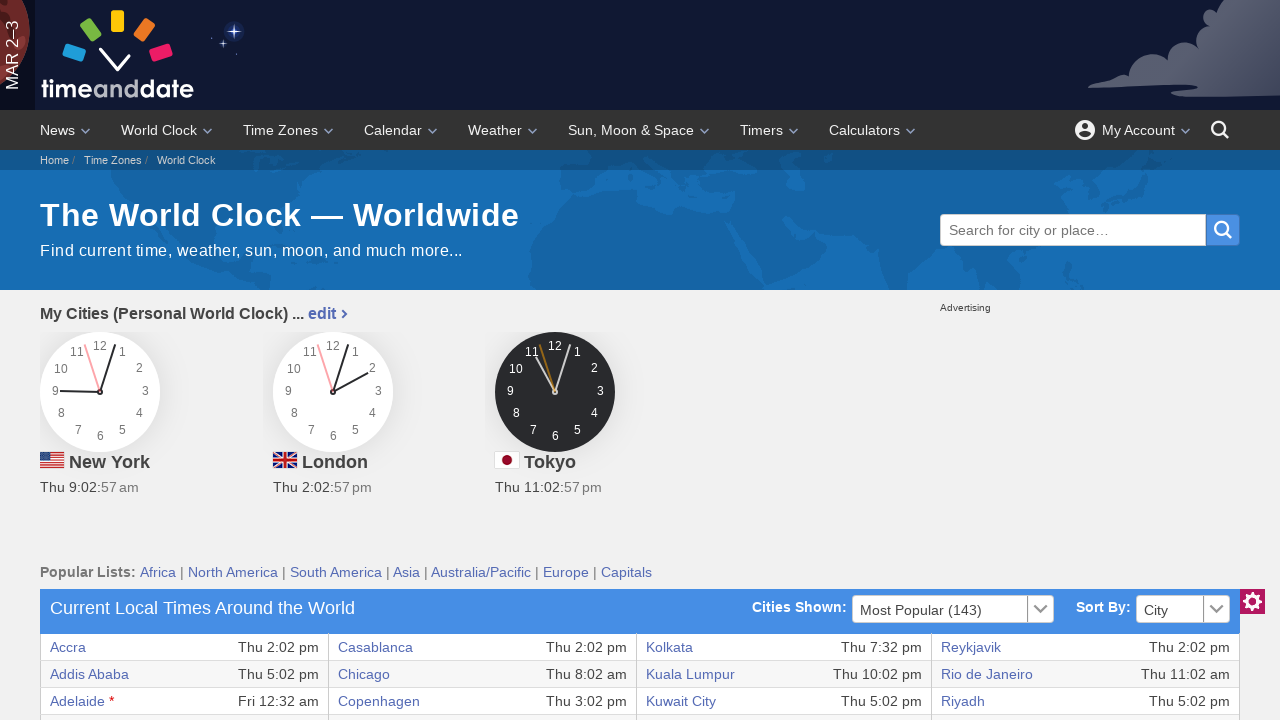

Retrieved content from table cell at row 15, column 3
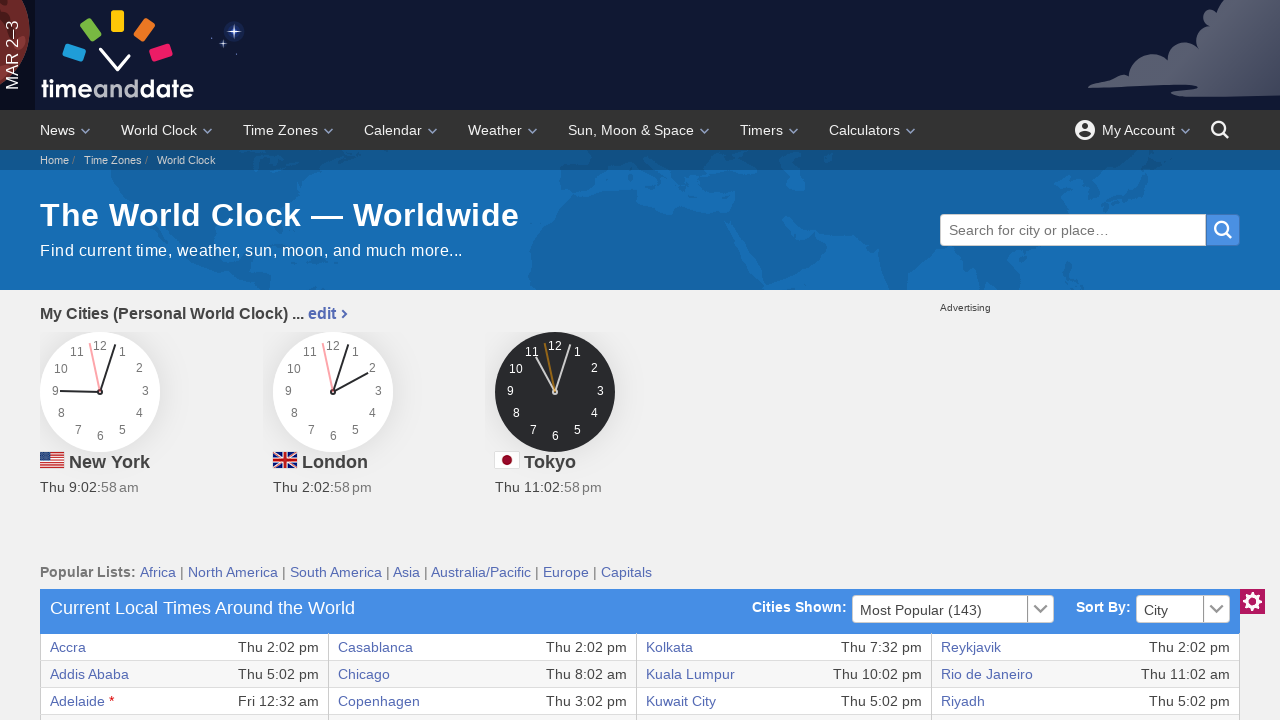

Retrieved content from table cell at row 15, column 4
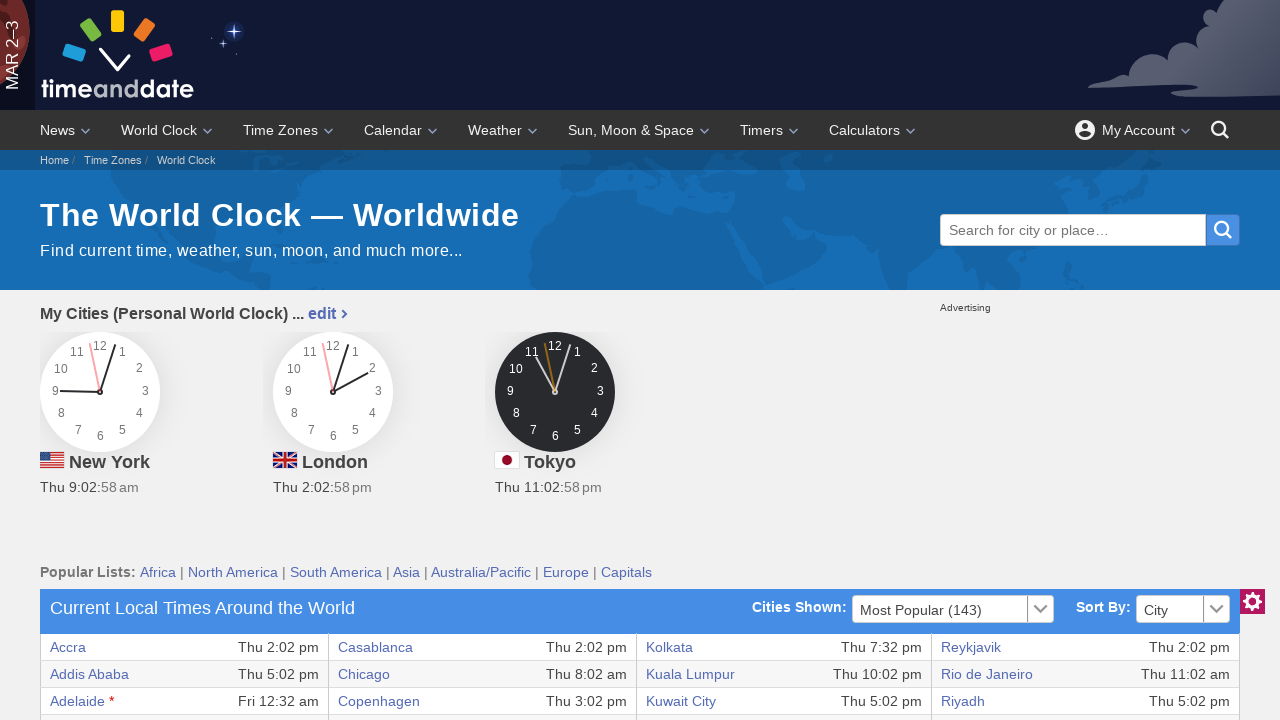

Retrieved content from table cell at row 15, column 5
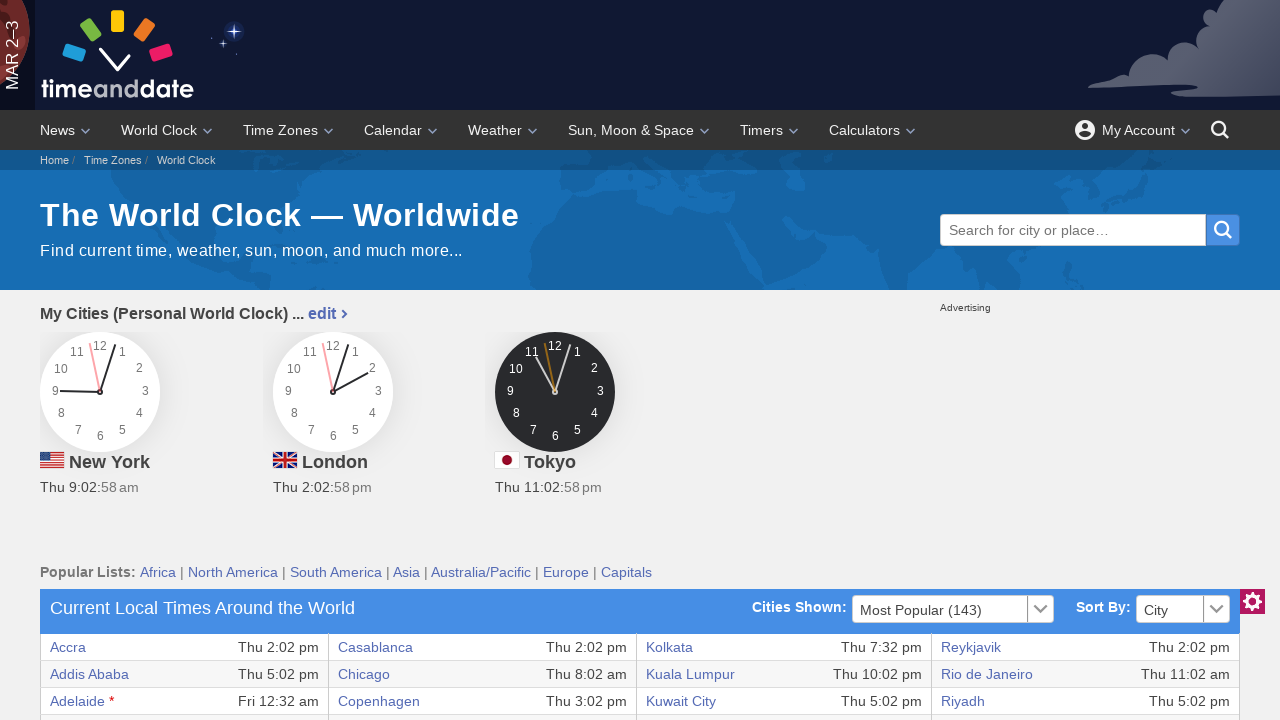

Retrieved content from table cell at row 15, column 6
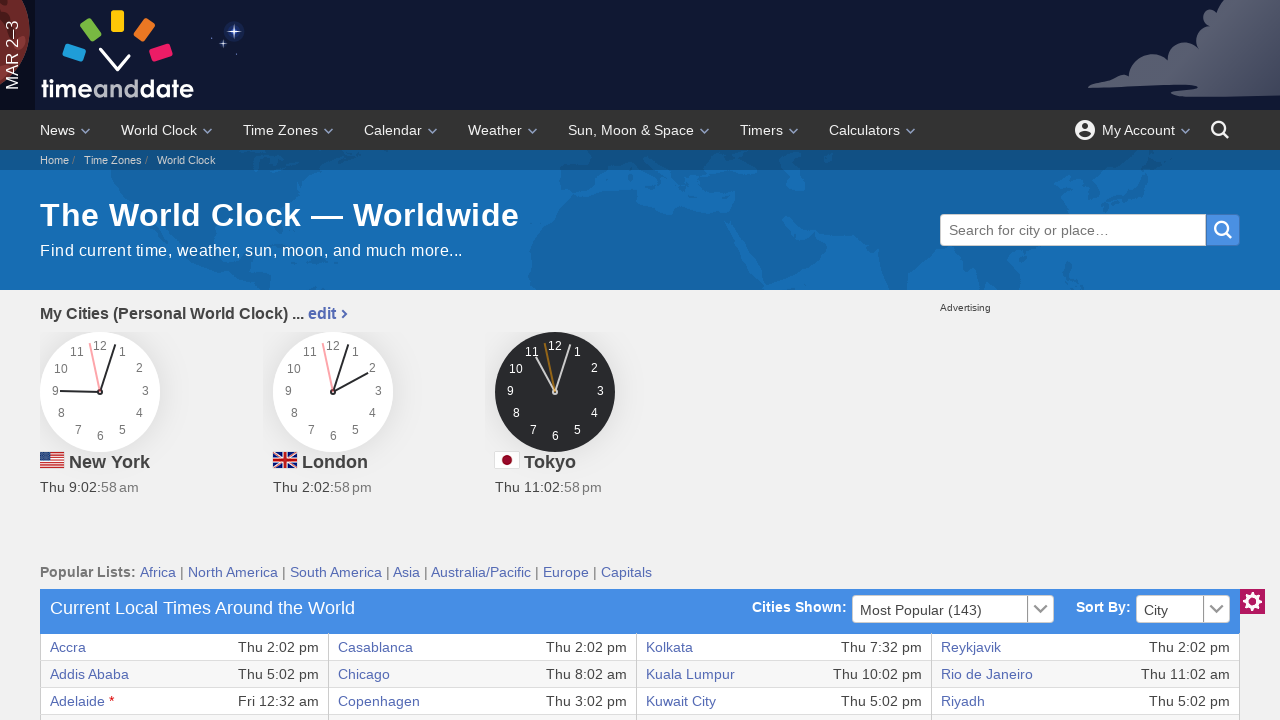

Retrieved content from table cell at row 15, column 7
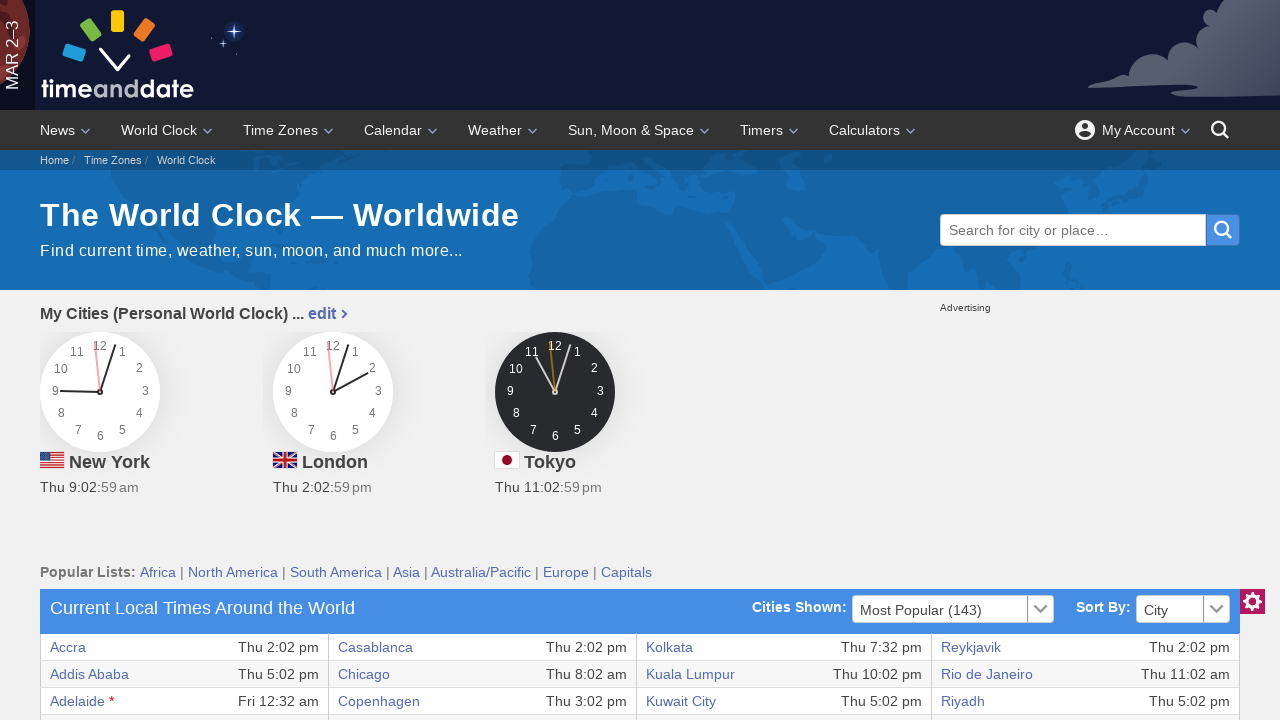

Retrieved content from table cell at row 15, column 8
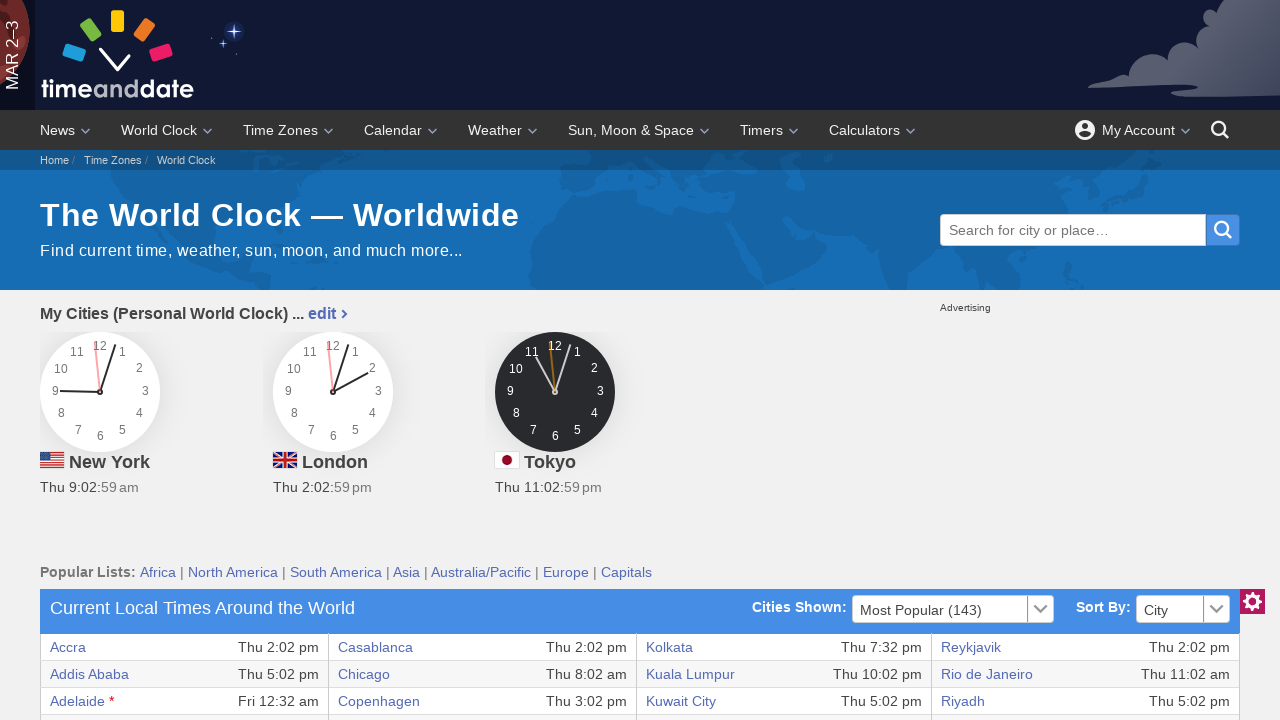

Retrieved content from table cell at row 16, column 1
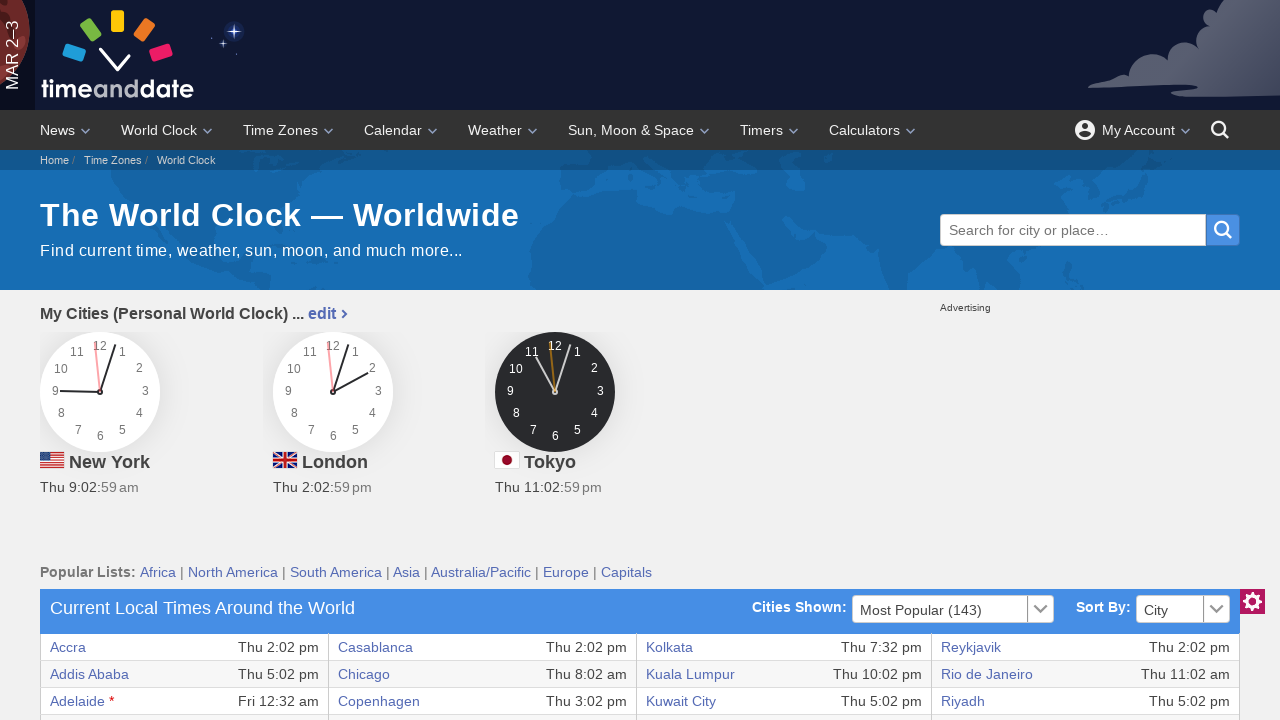

Retrieved content from table cell at row 16, column 2
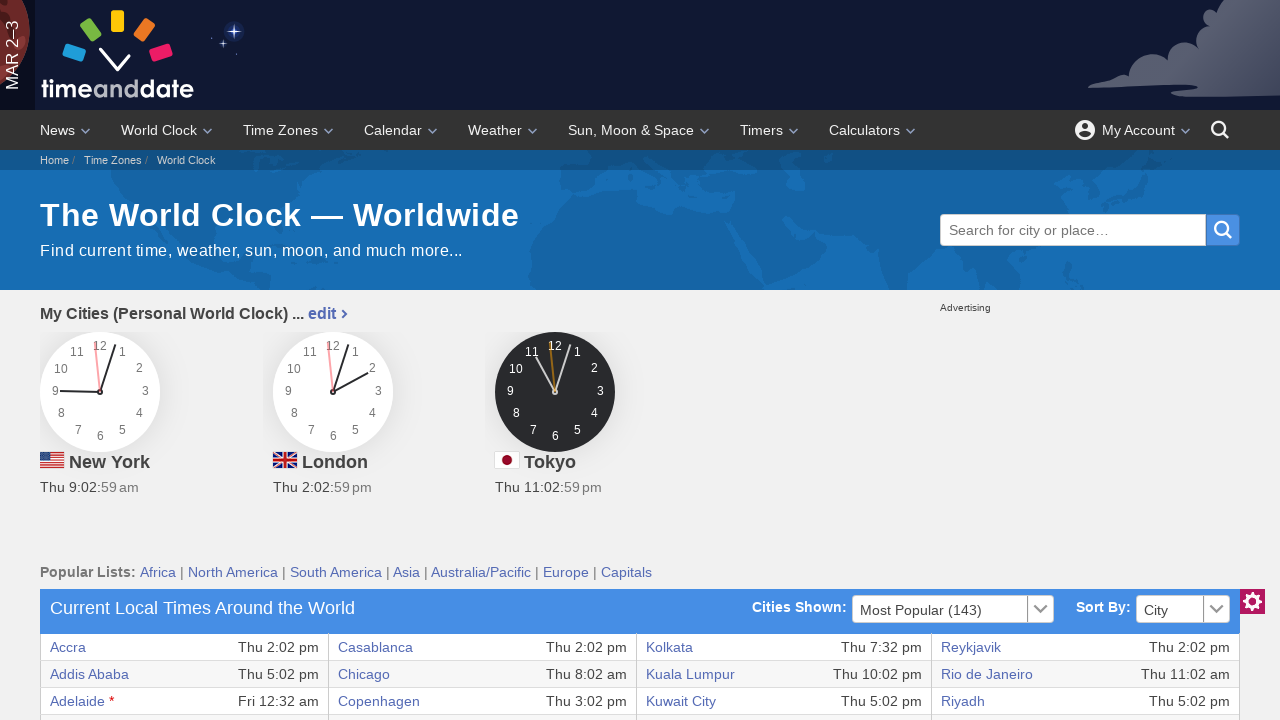

Retrieved content from table cell at row 16, column 3
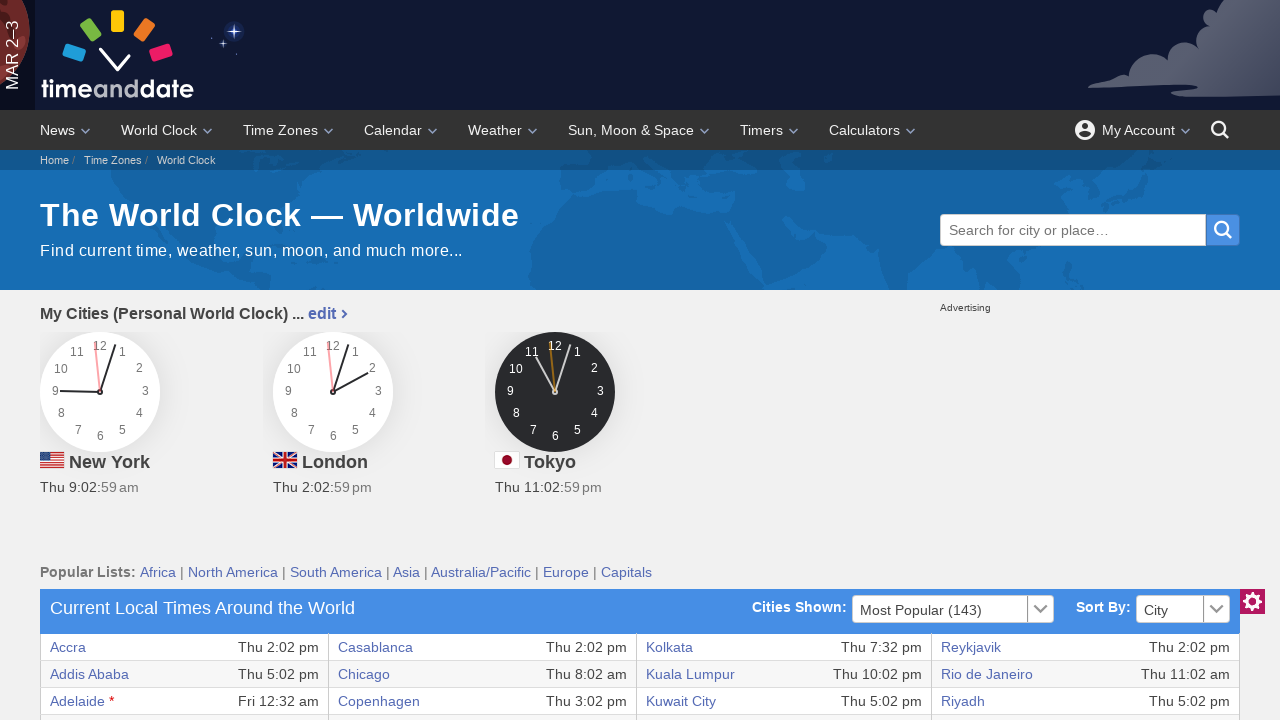

Retrieved content from table cell at row 16, column 4
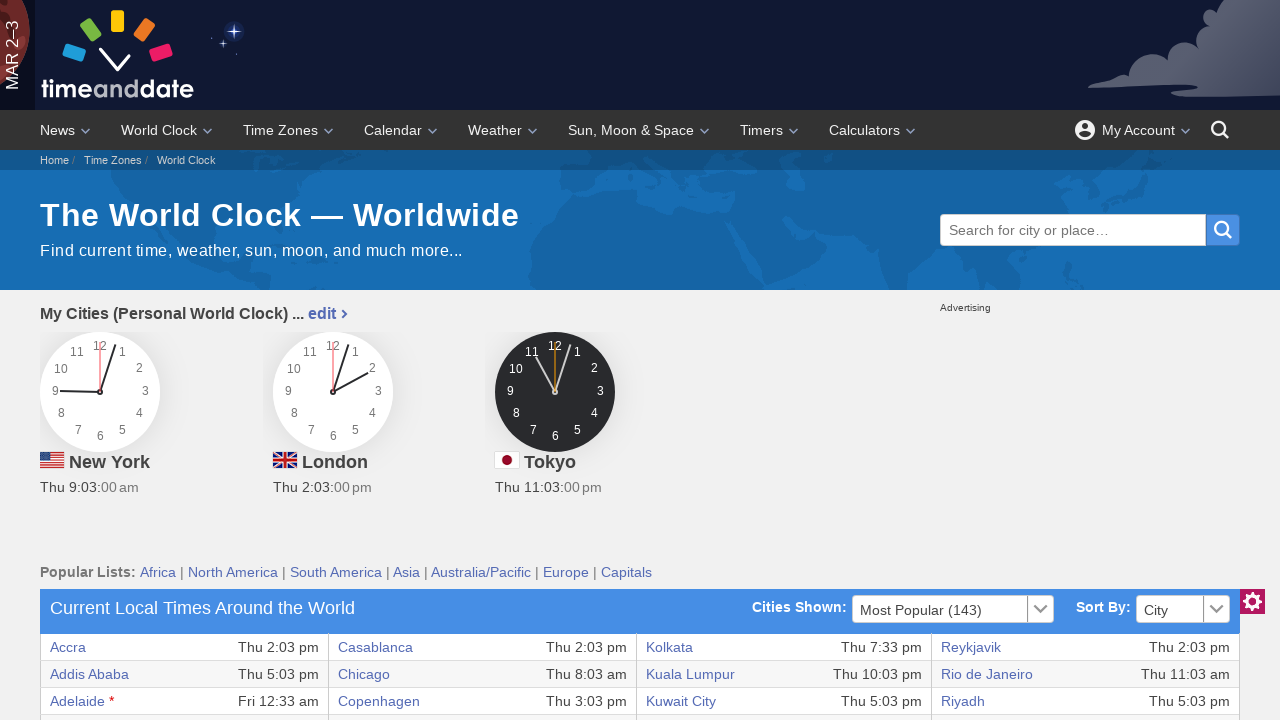

Retrieved content from table cell at row 16, column 5
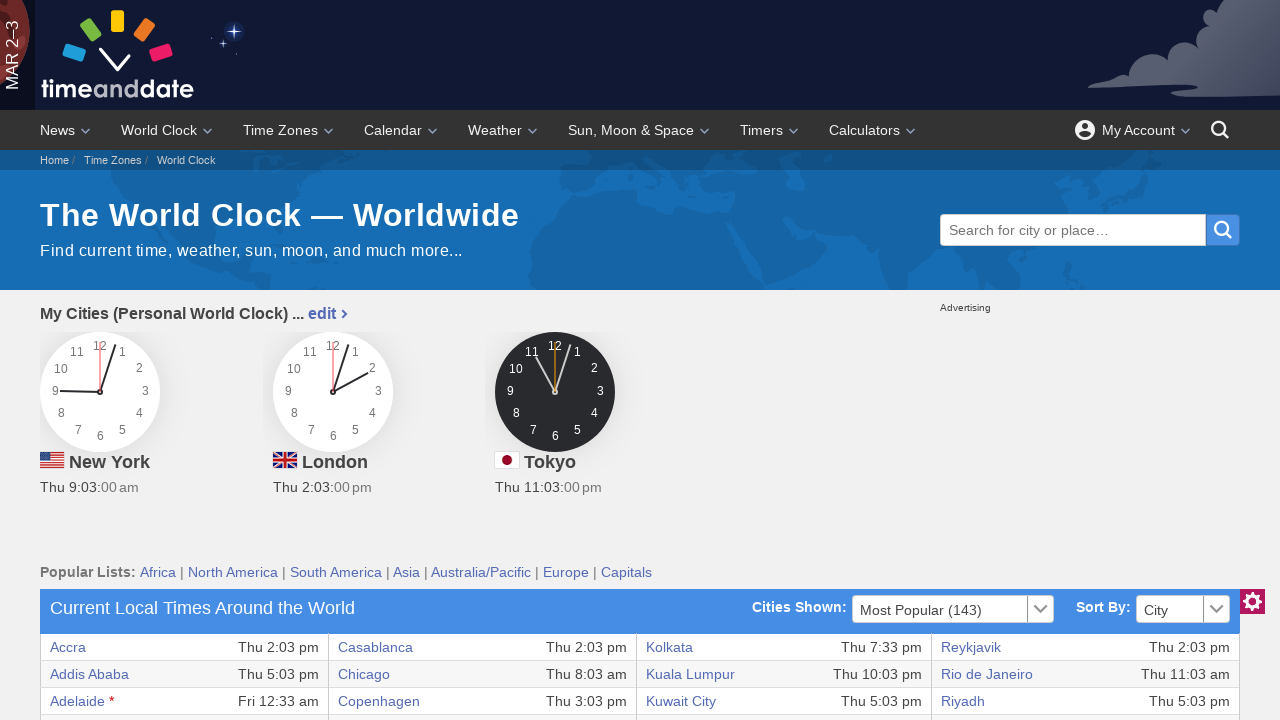

Retrieved content from table cell at row 16, column 6
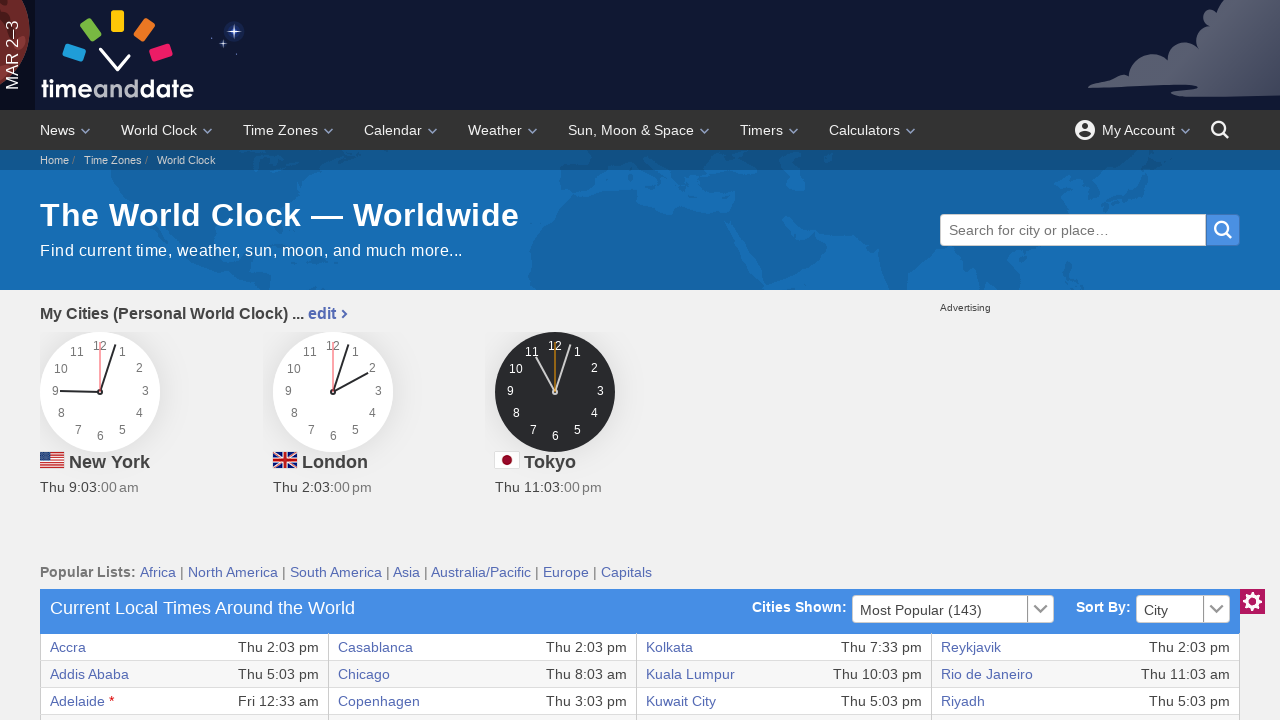

Retrieved content from table cell at row 16, column 7
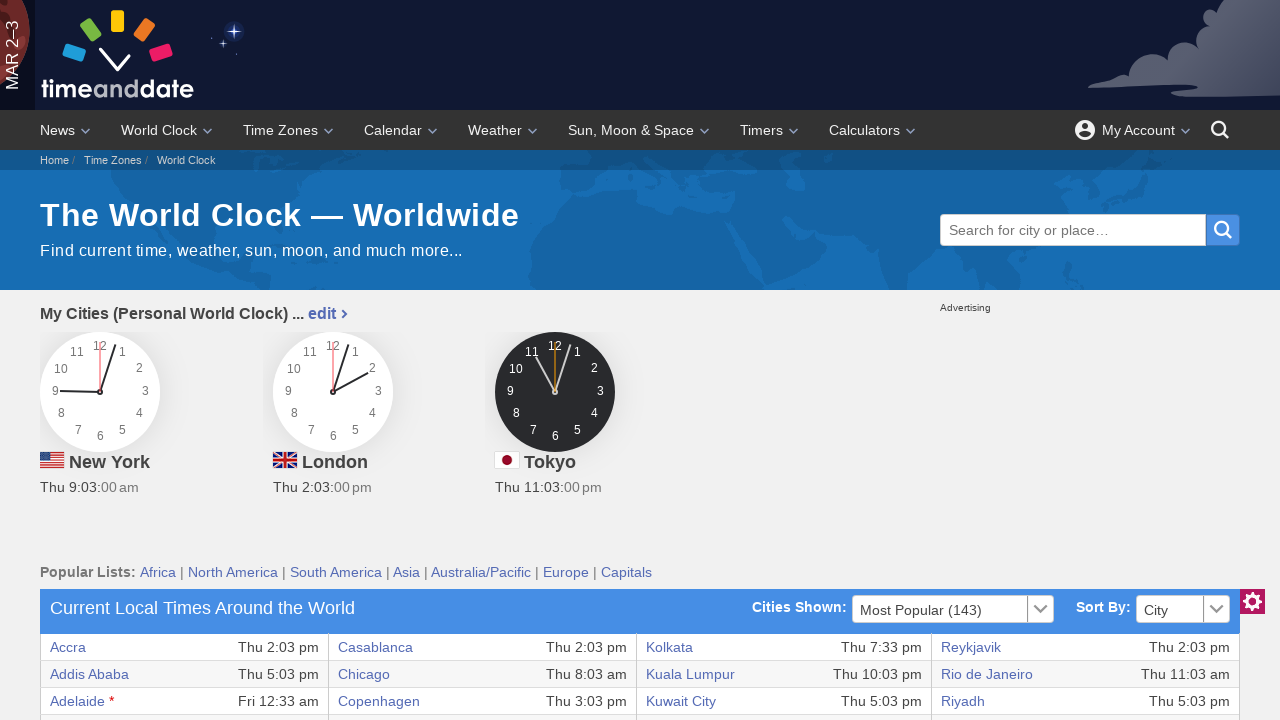

Retrieved content from table cell at row 16, column 8
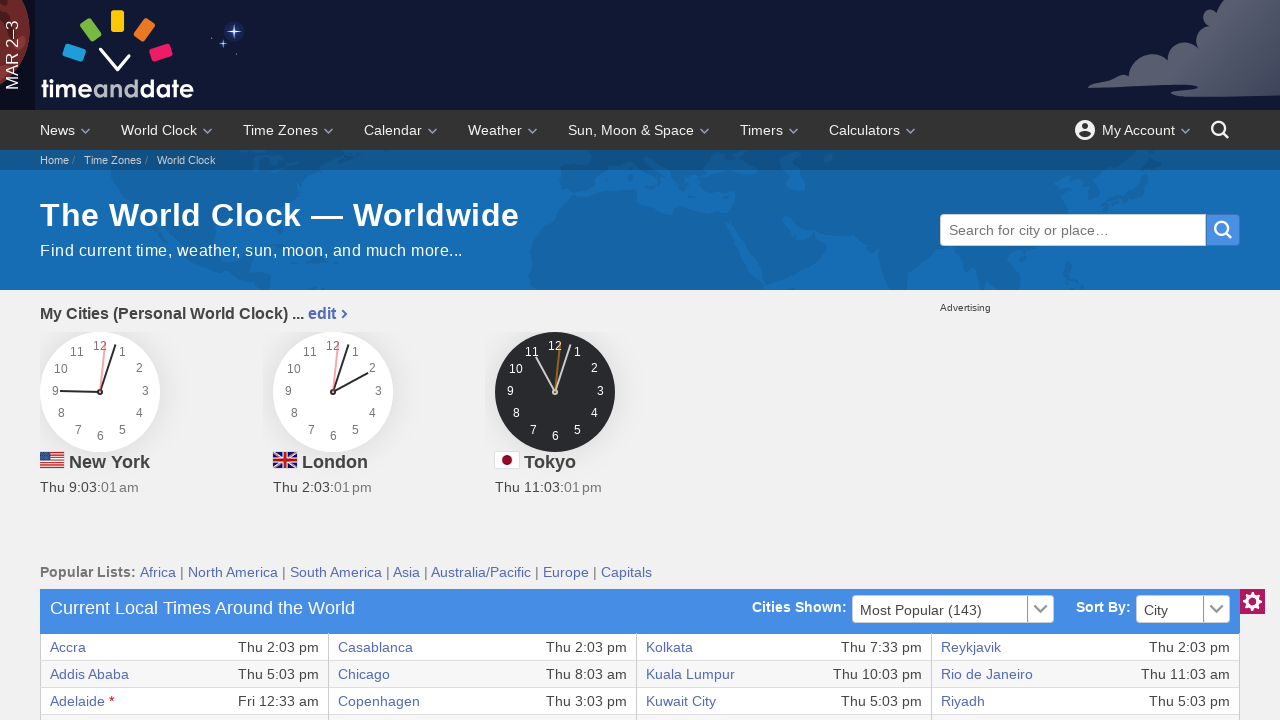

Retrieved content from table cell at row 17, column 1
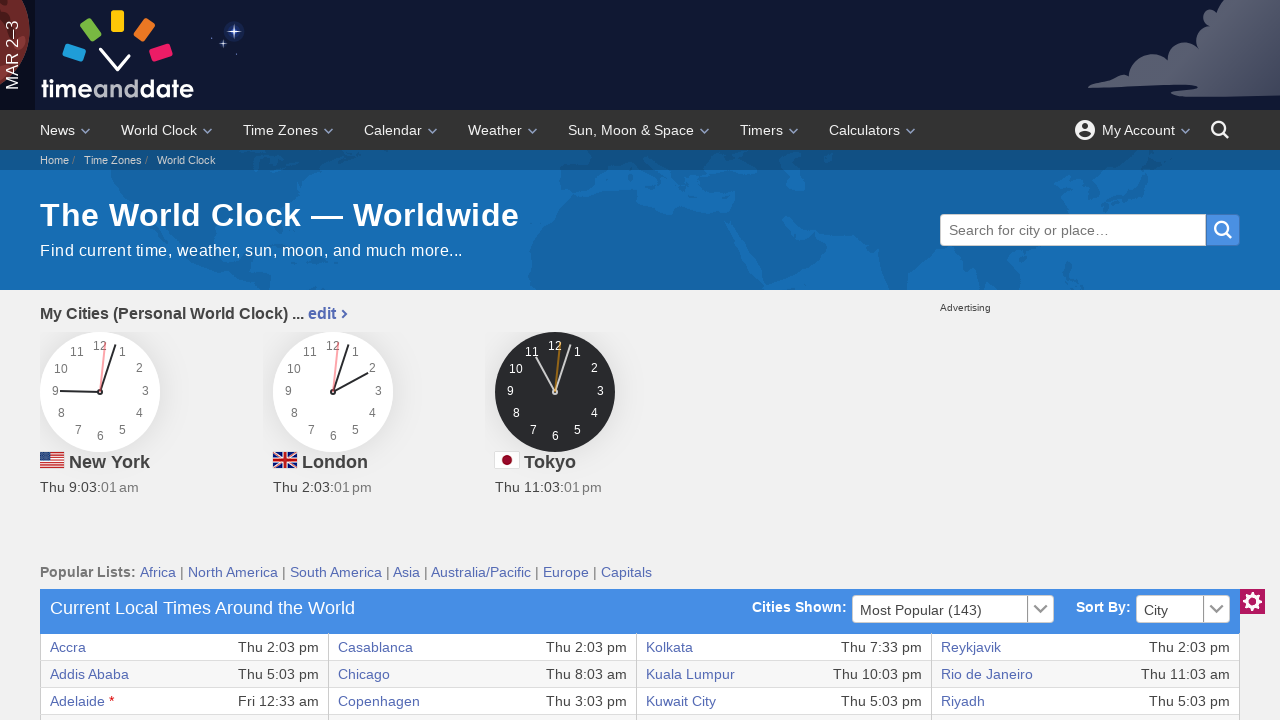

Retrieved content from table cell at row 17, column 2
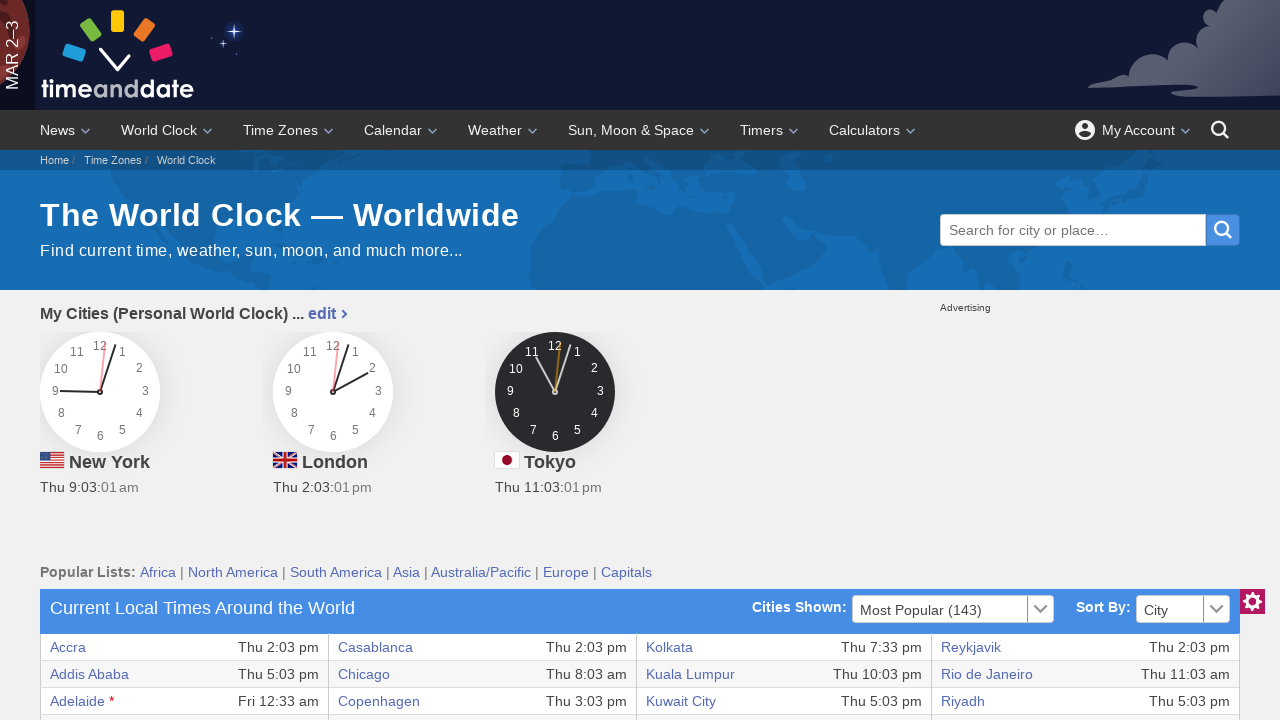

Retrieved content from table cell at row 17, column 3
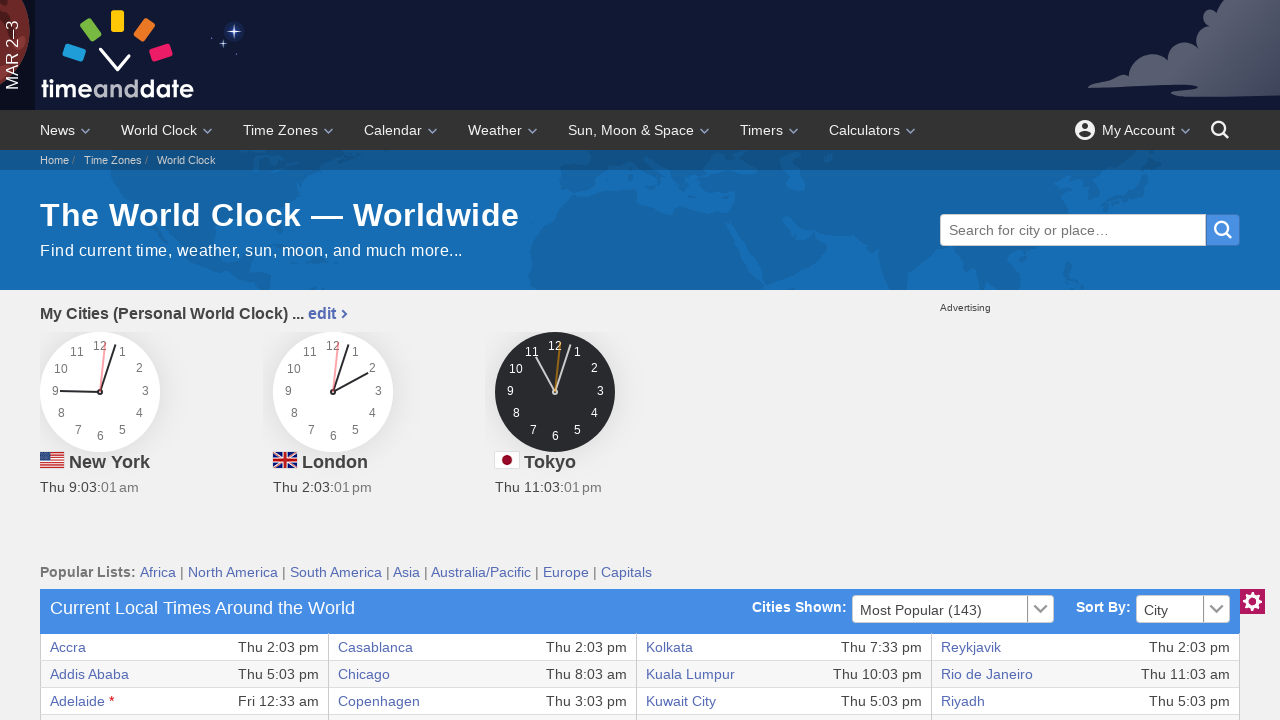

Retrieved content from table cell at row 17, column 4
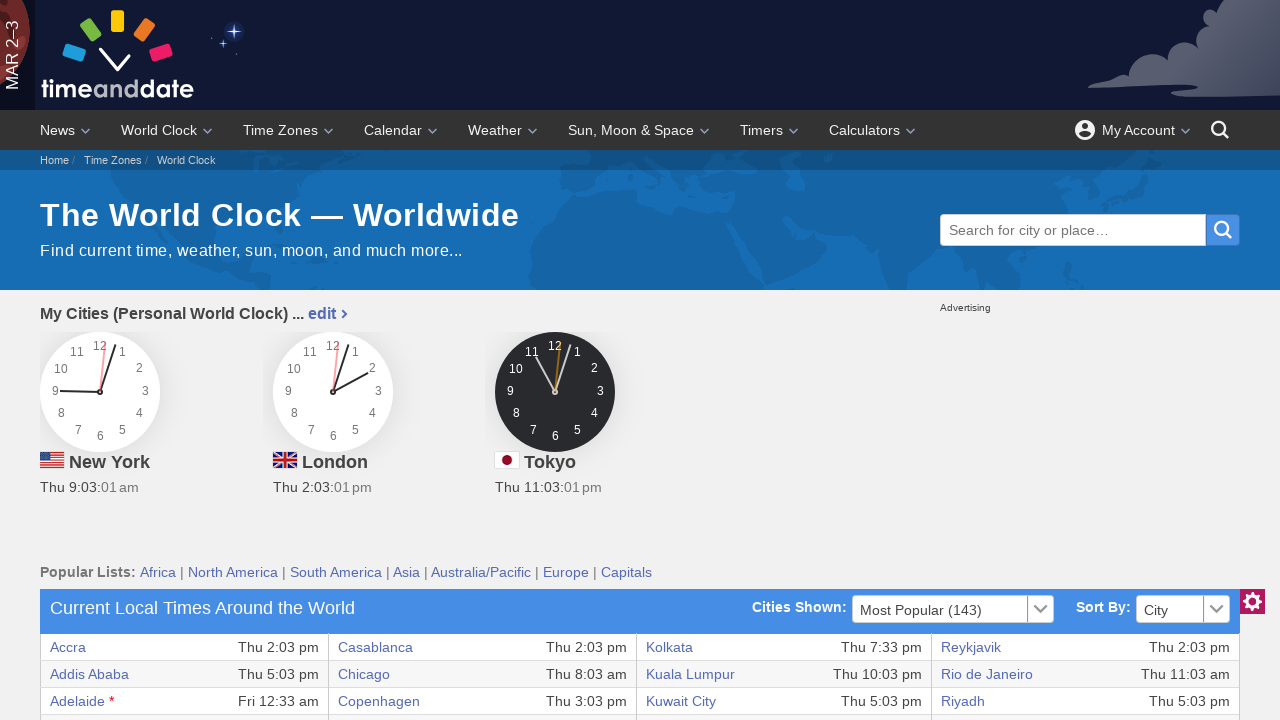

Retrieved content from table cell at row 17, column 5
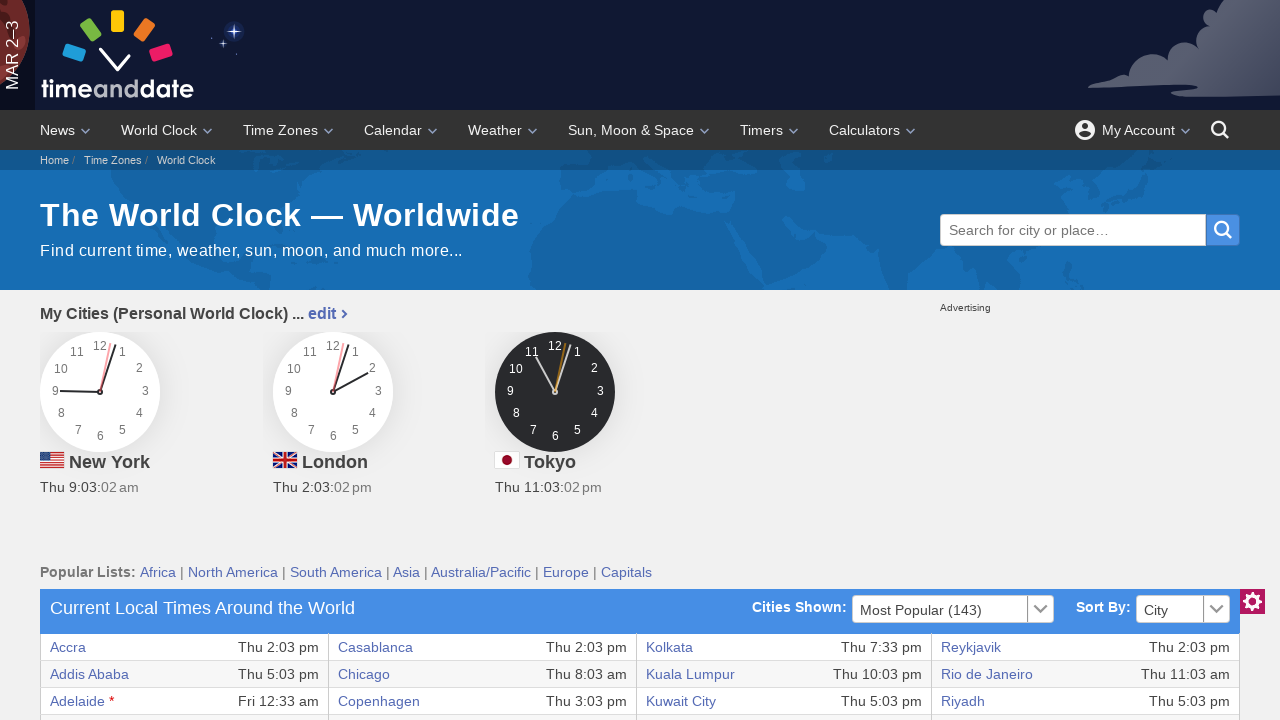

Retrieved content from table cell at row 17, column 6
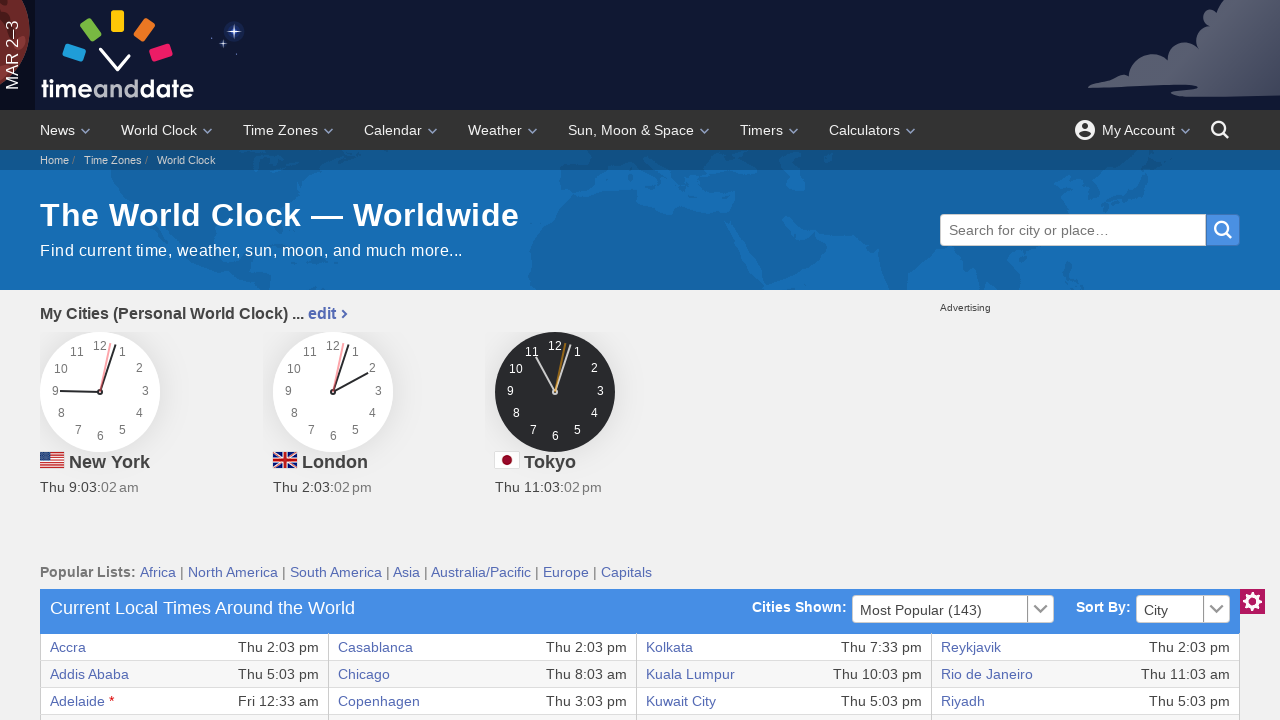

Retrieved content from table cell at row 17, column 7
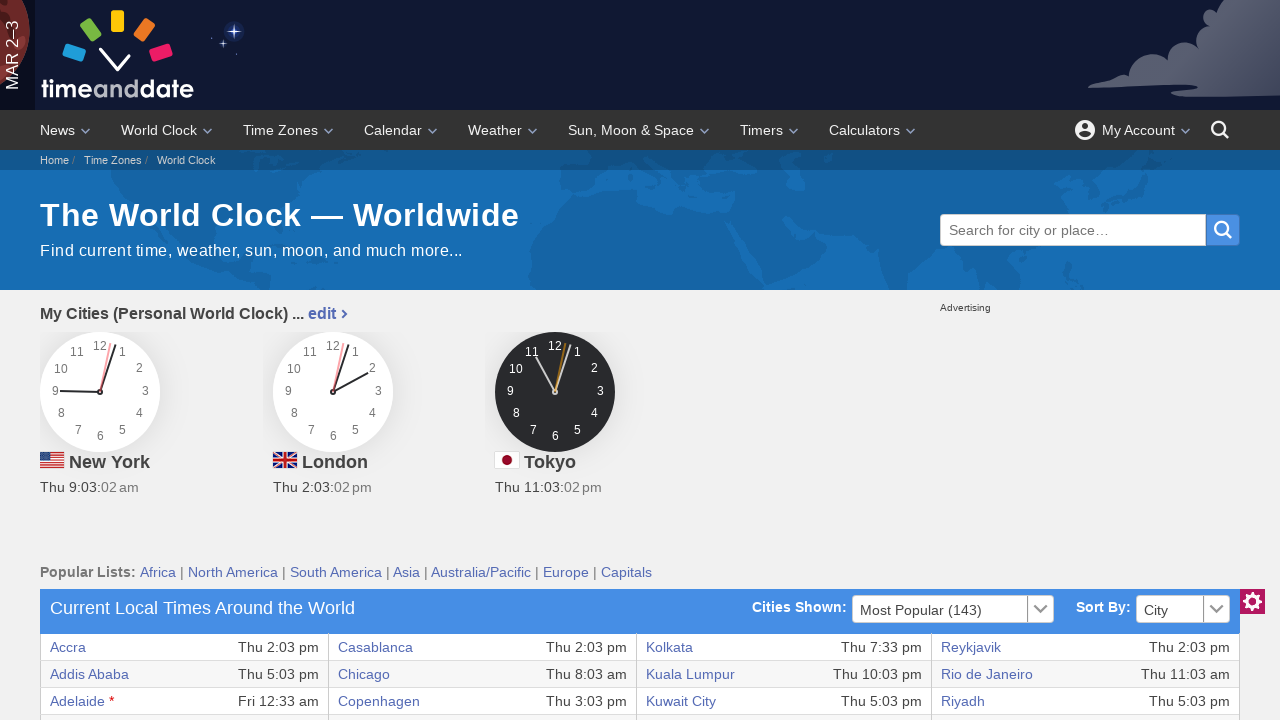

Retrieved content from table cell at row 17, column 8
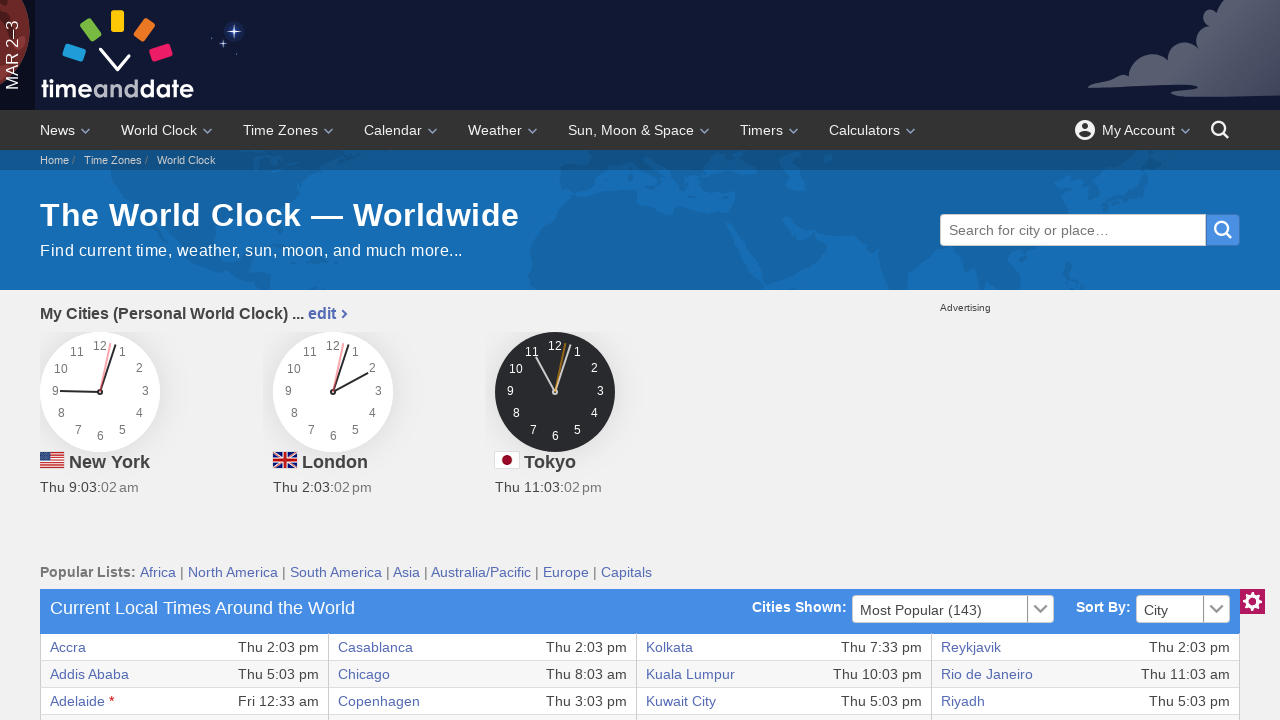

Retrieved content from table cell at row 18, column 1
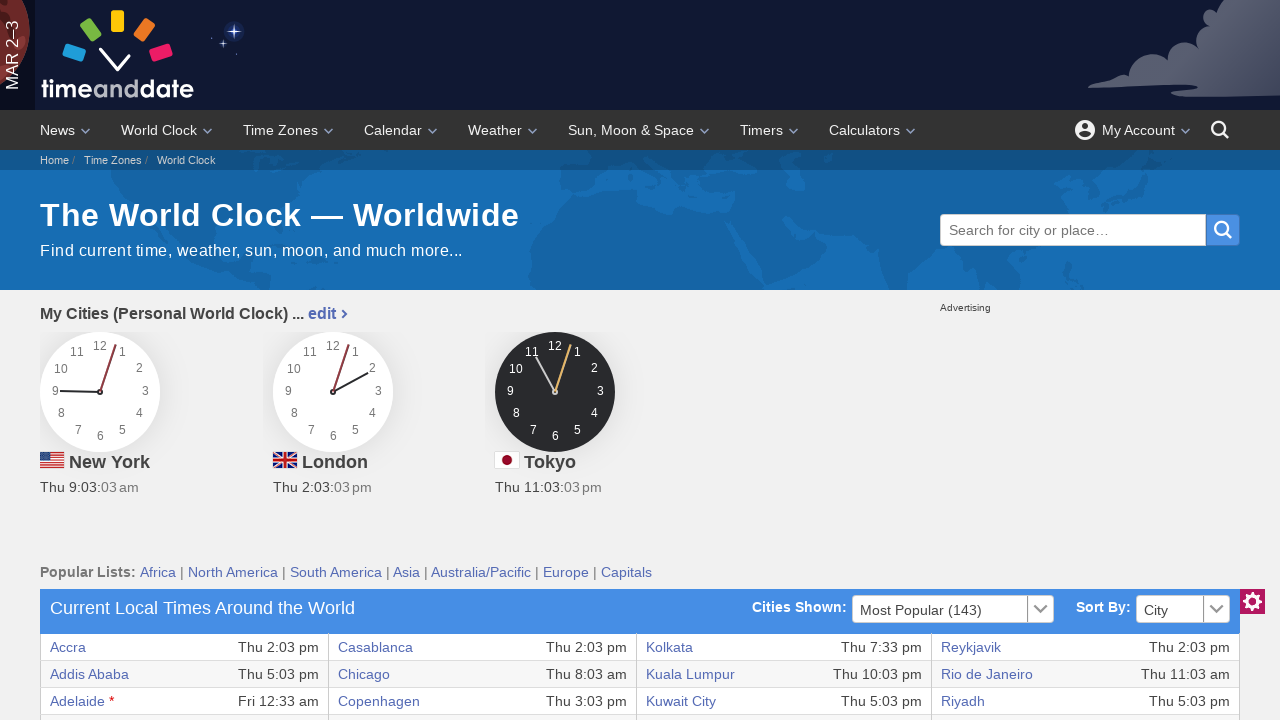

Retrieved content from table cell at row 18, column 2
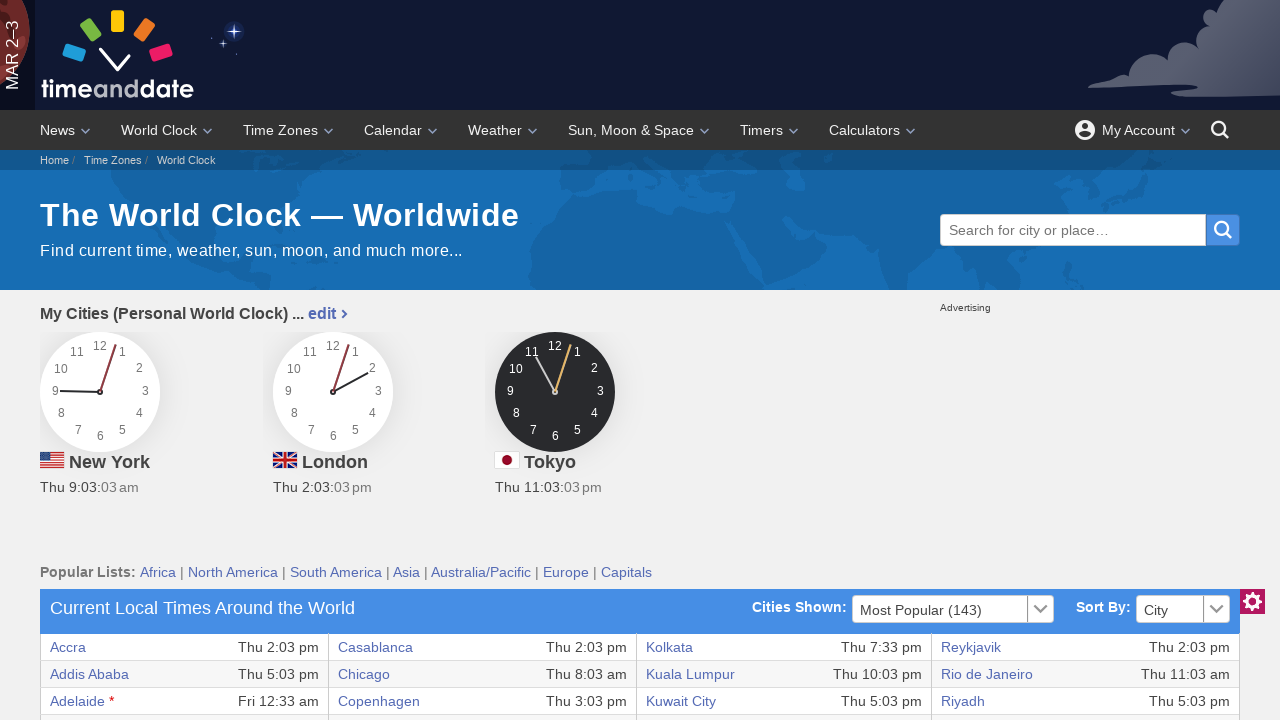

Retrieved content from table cell at row 18, column 3
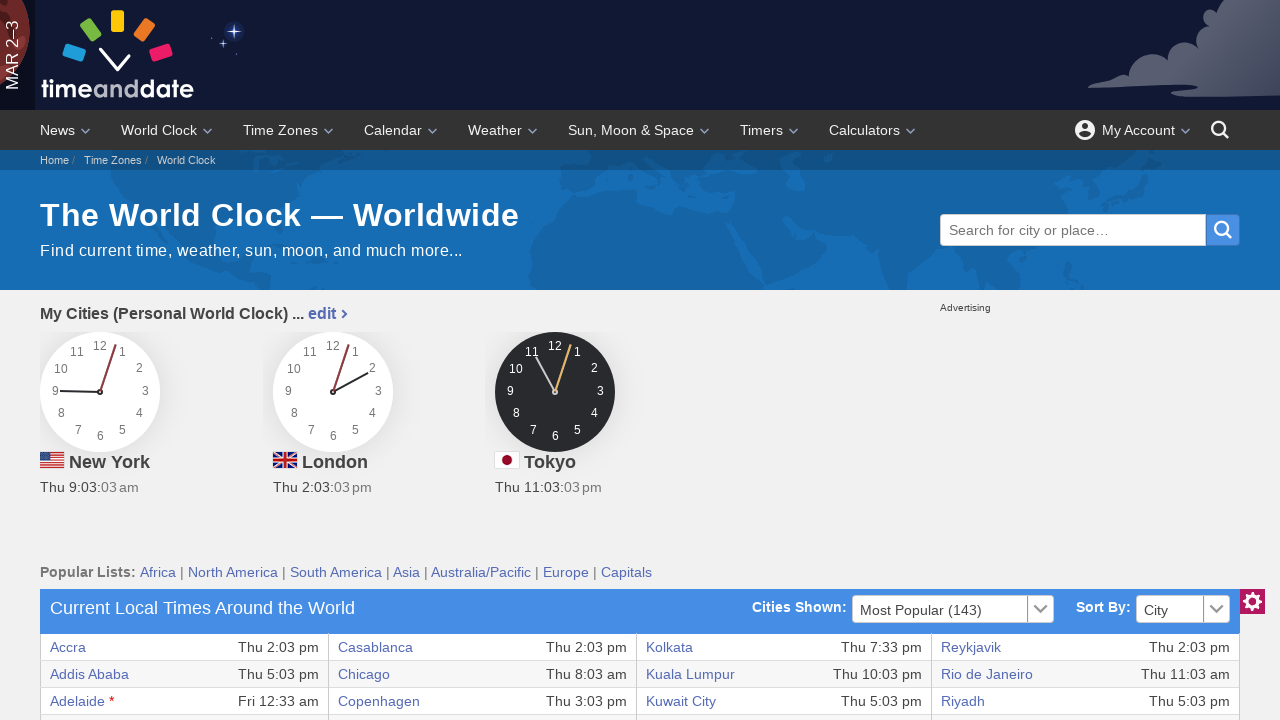

Retrieved content from table cell at row 18, column 4
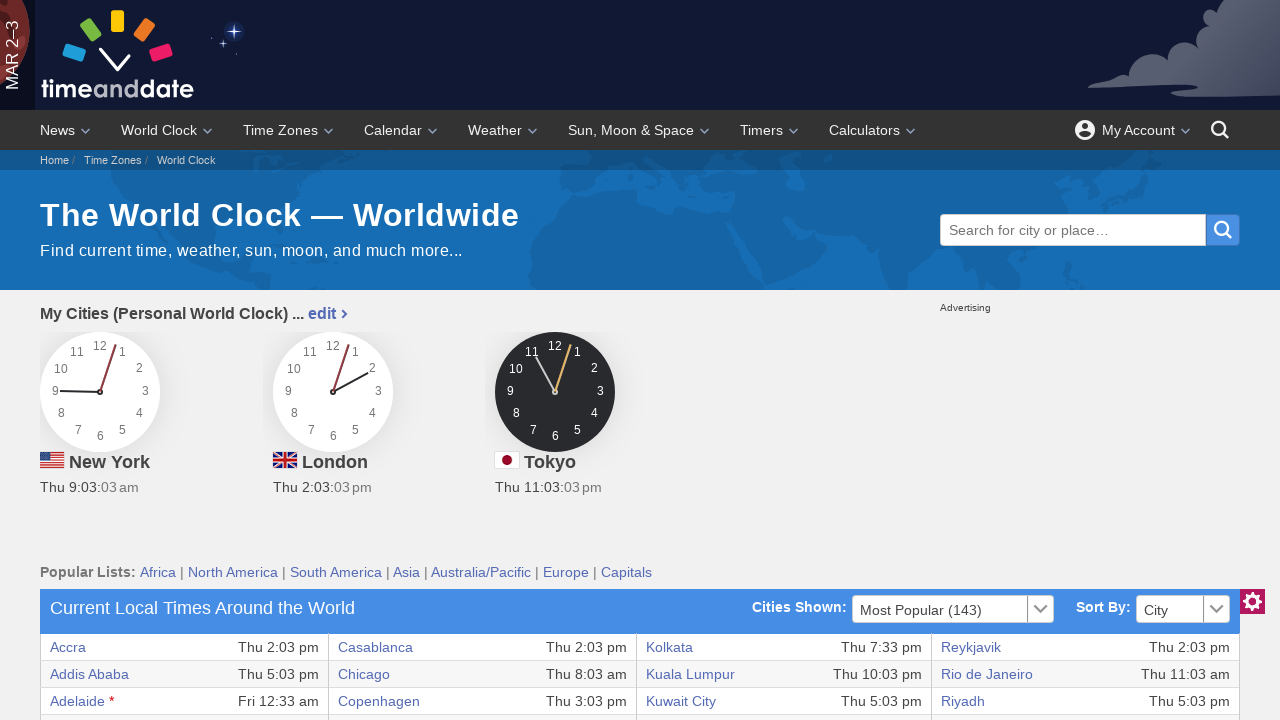

Retrieved content from table cell at row 18, column 5
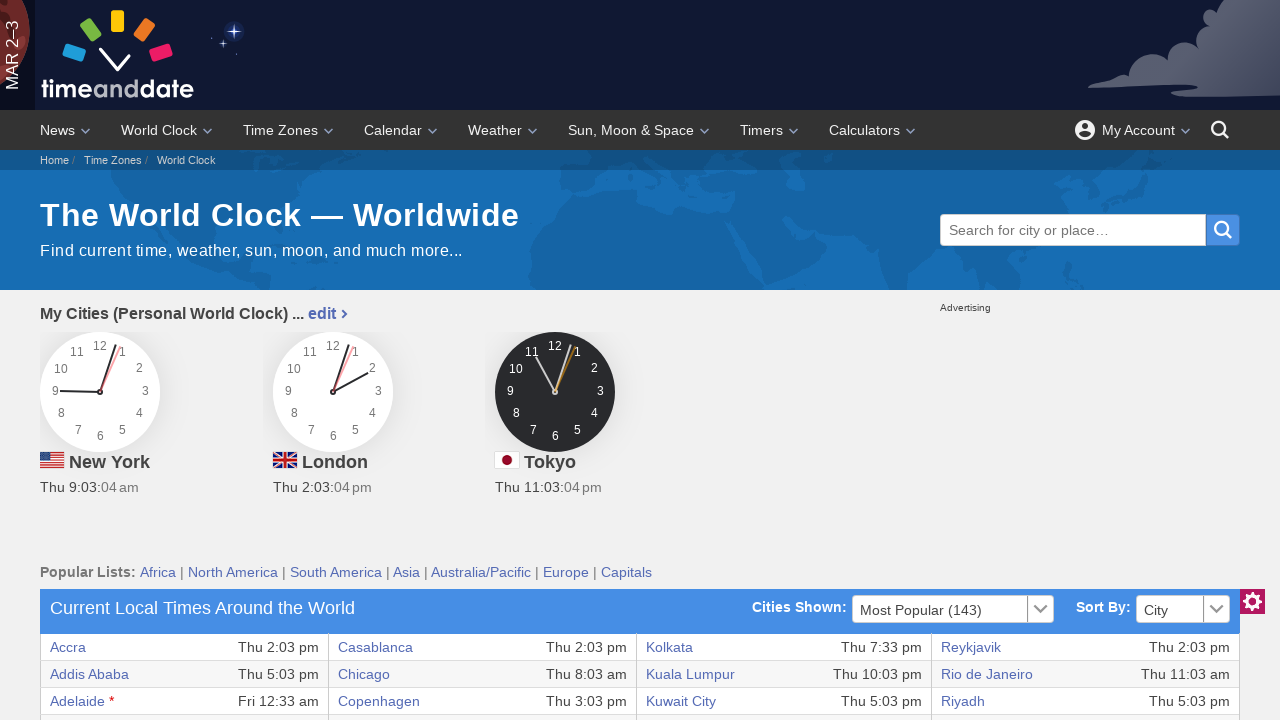

Retrieved content from table cell at row 18, column 6
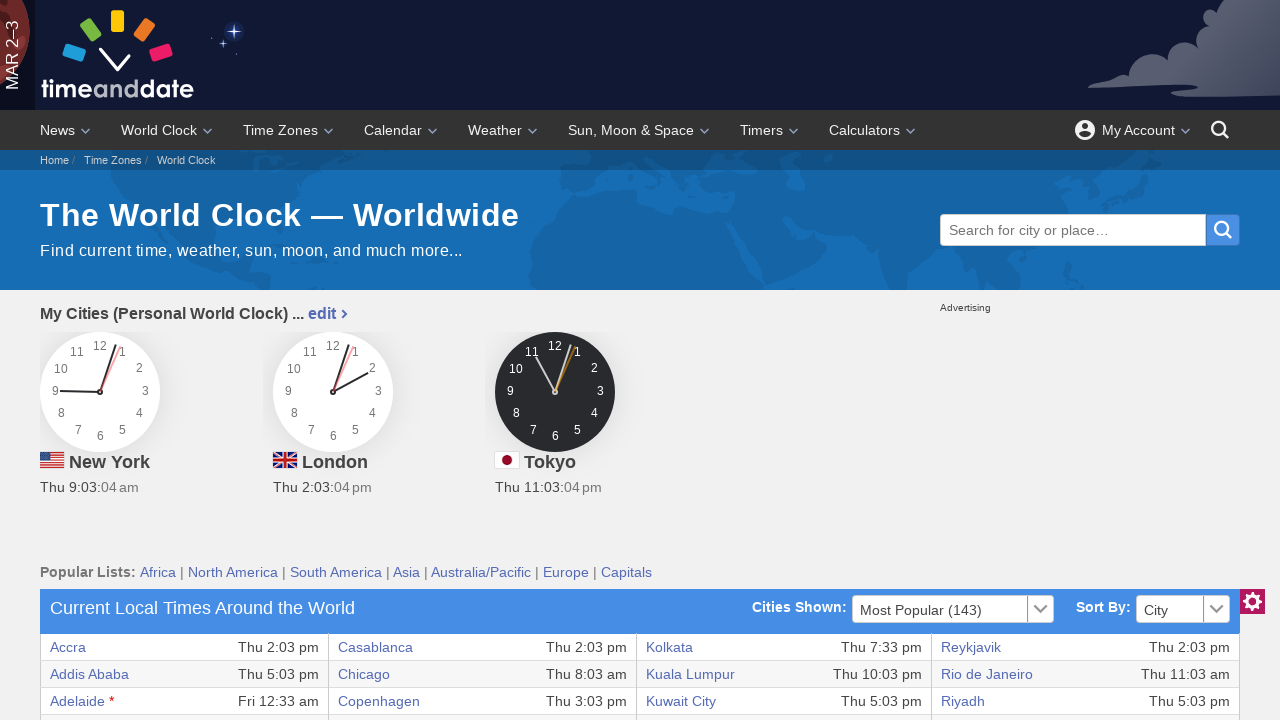

Retrieved content from table cell at row 18, column 7
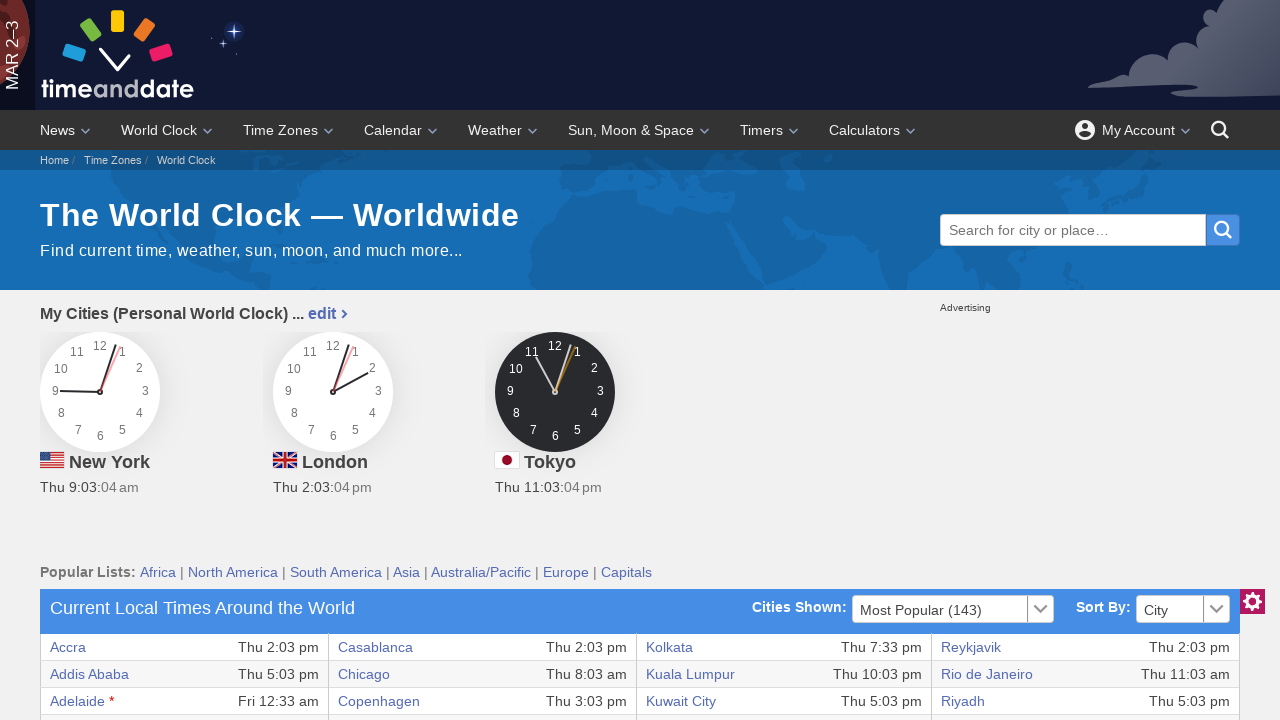

Retrieved content from table cell at row 18, column 8
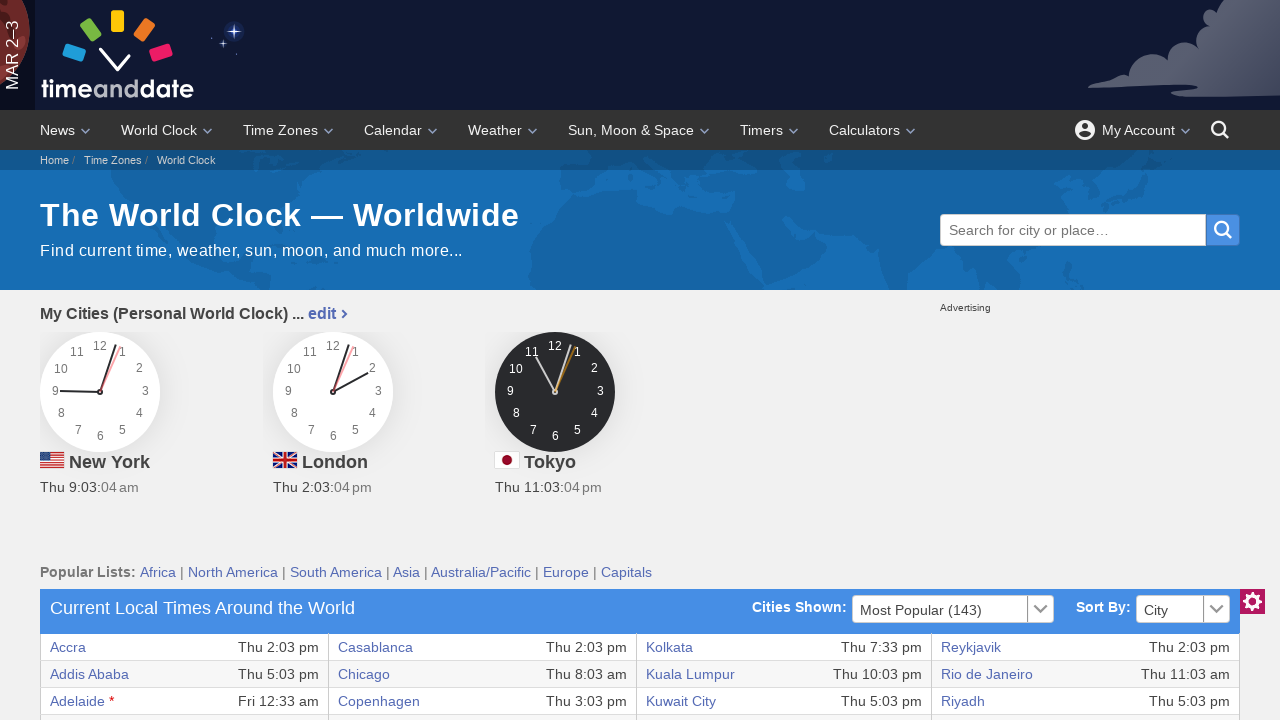

Retrieved content from table cell at row 19, column 1
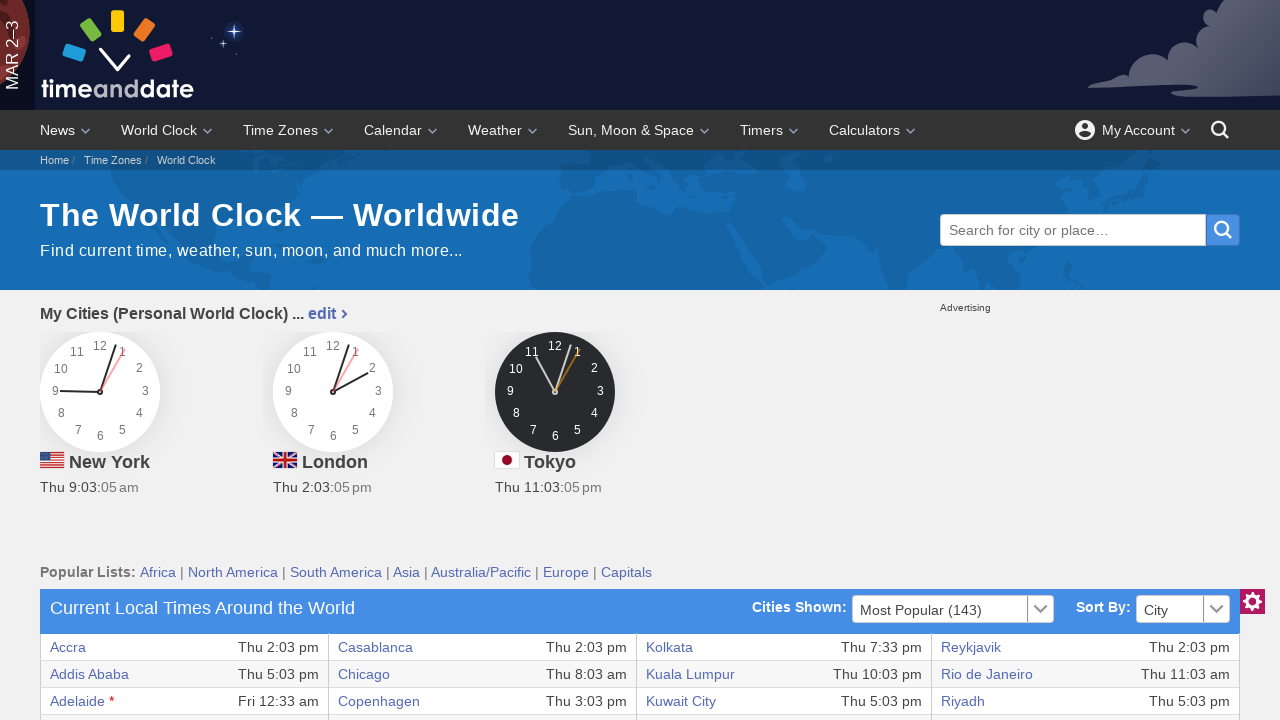

Retrieved content from table cell at row 19, column 2
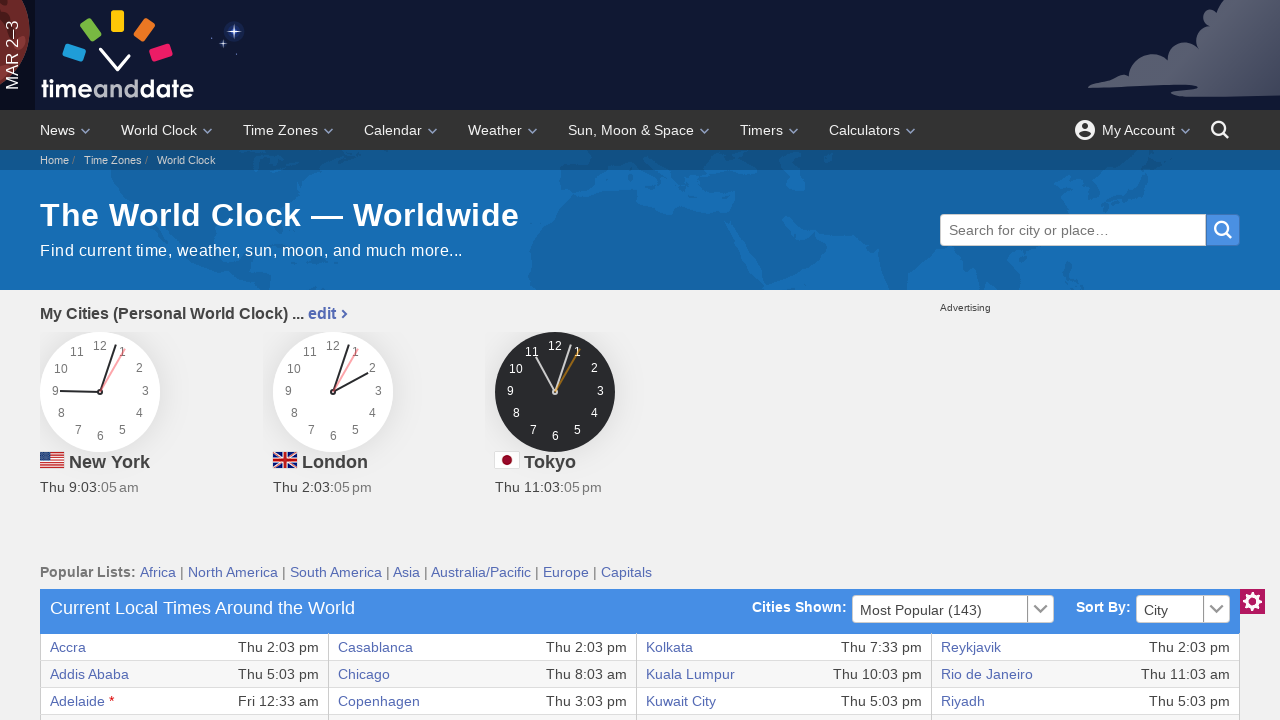

Retrieved content from table cell at row 19, column 3
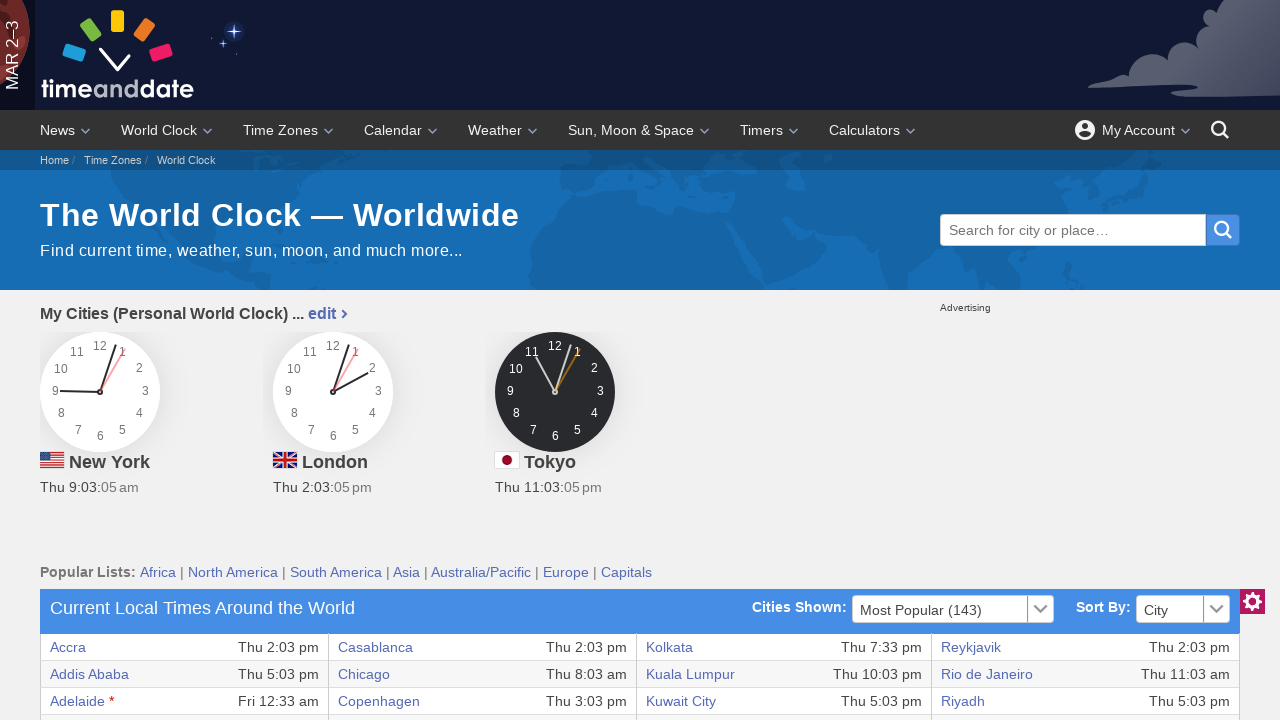

Retrieved content from table cell at row 19, column 4
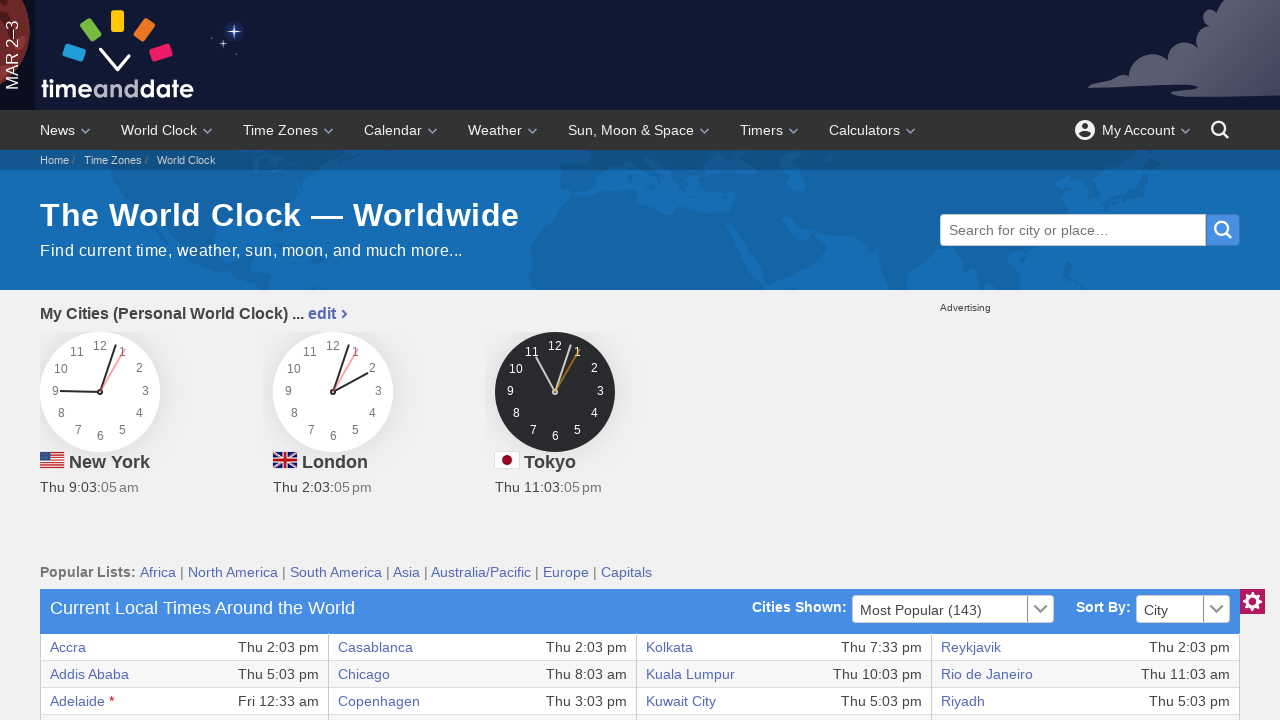

Retrieved content from table cell at row 19, column 5
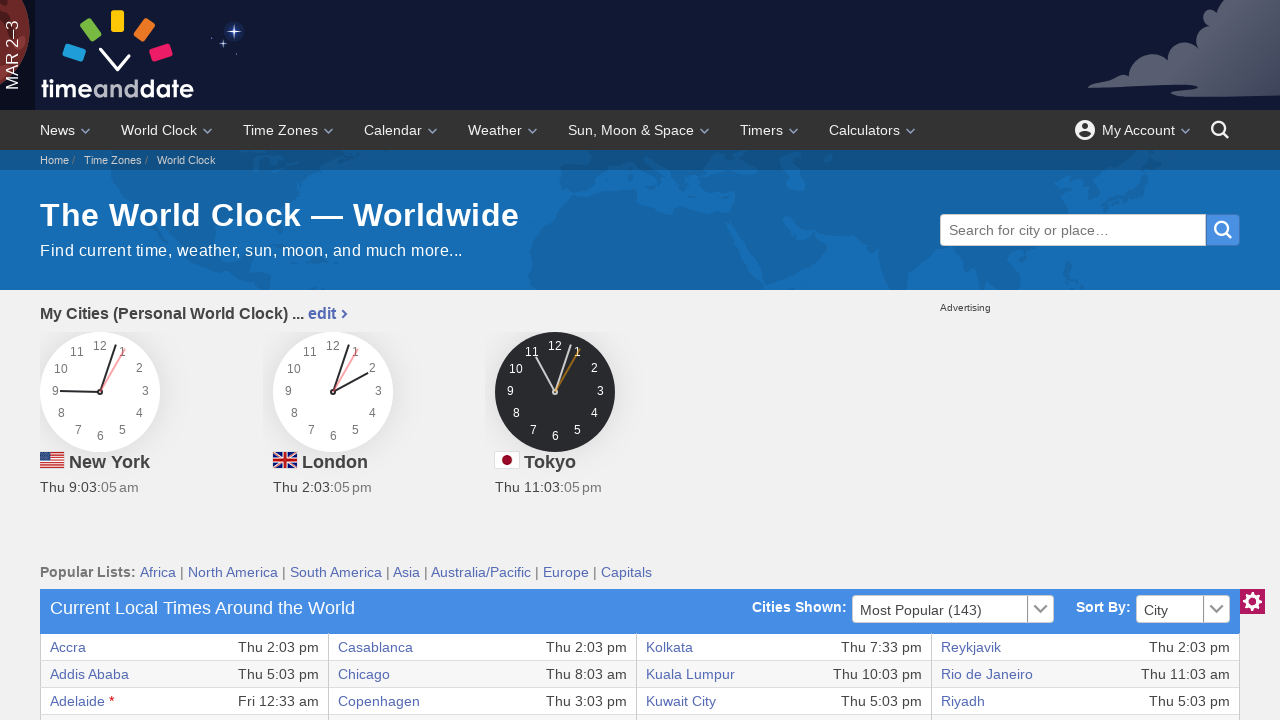

Retrieved content from table cell at row 19, column 6
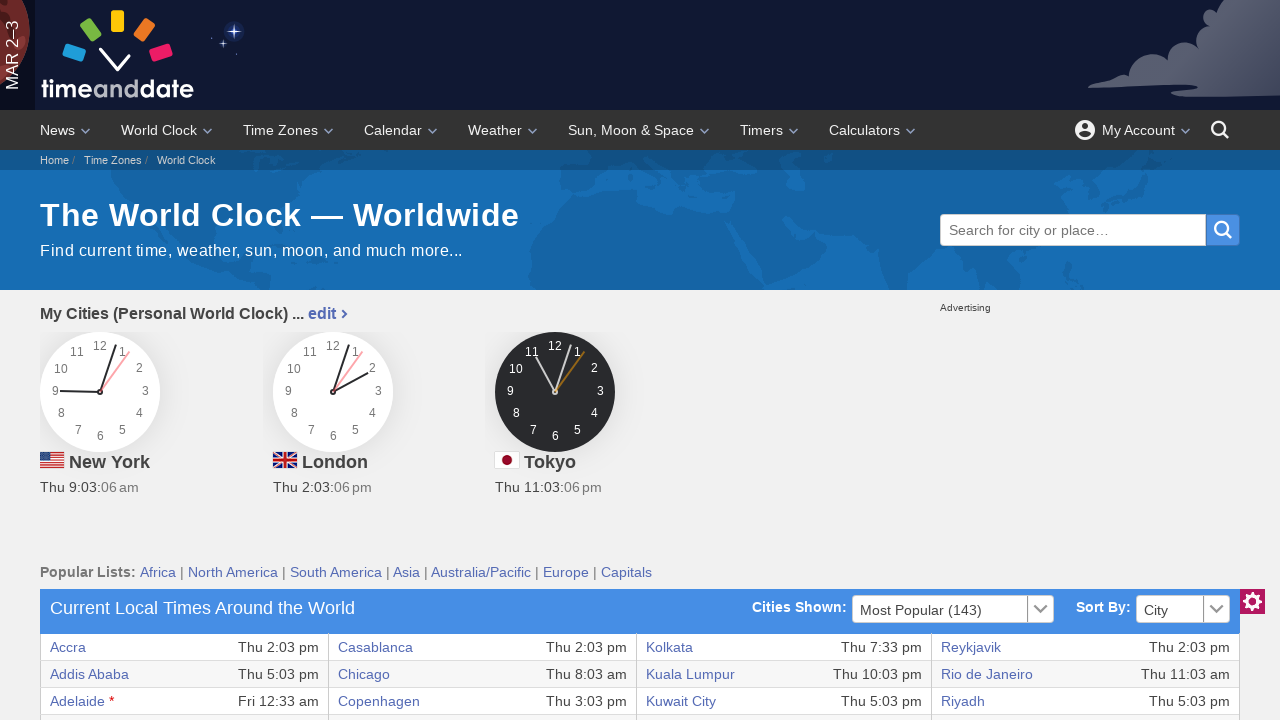

Retrieved content from table cell at row 19, column 7
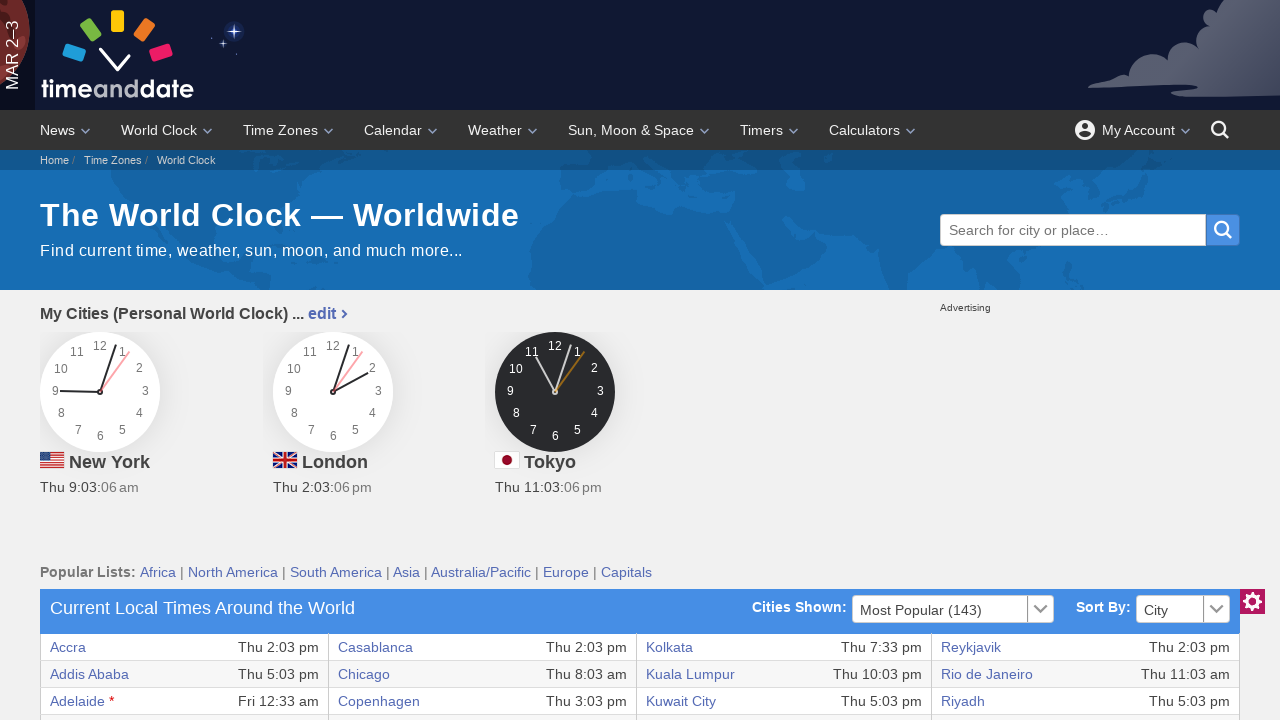

Retrieved content from table cell at row 19, column 8
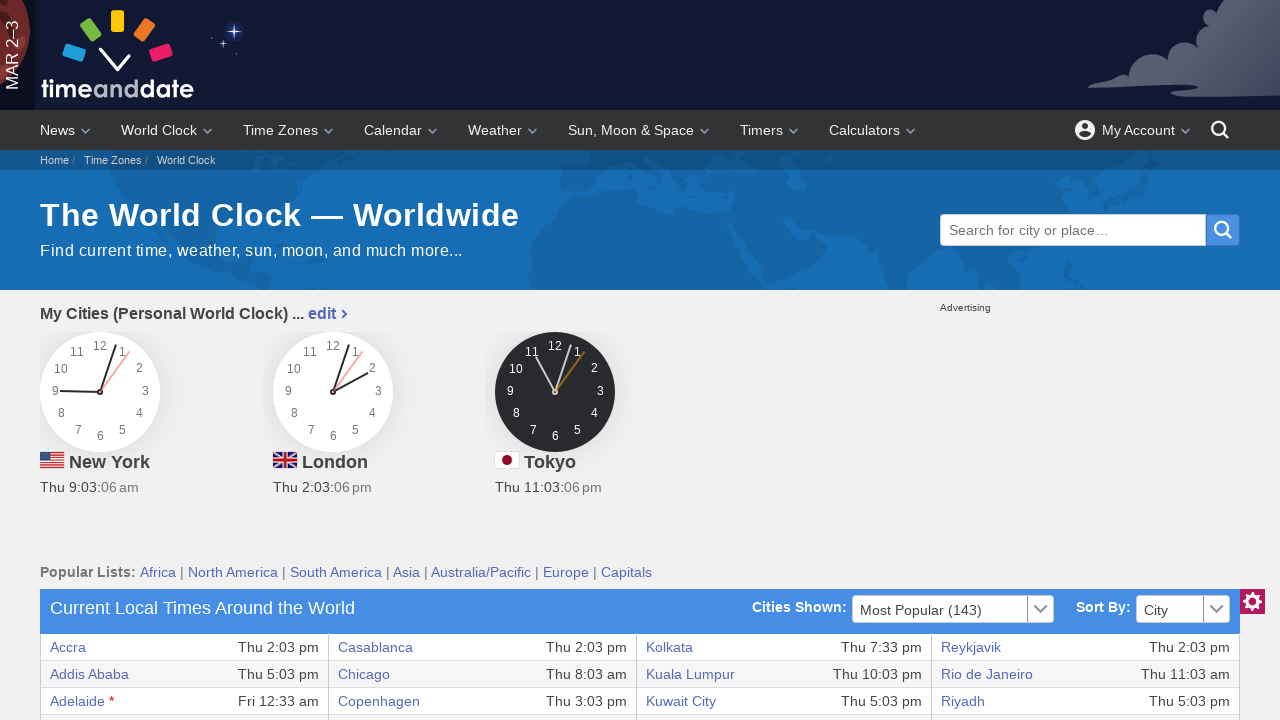

Retrieved content from table cell at row 20, column 1
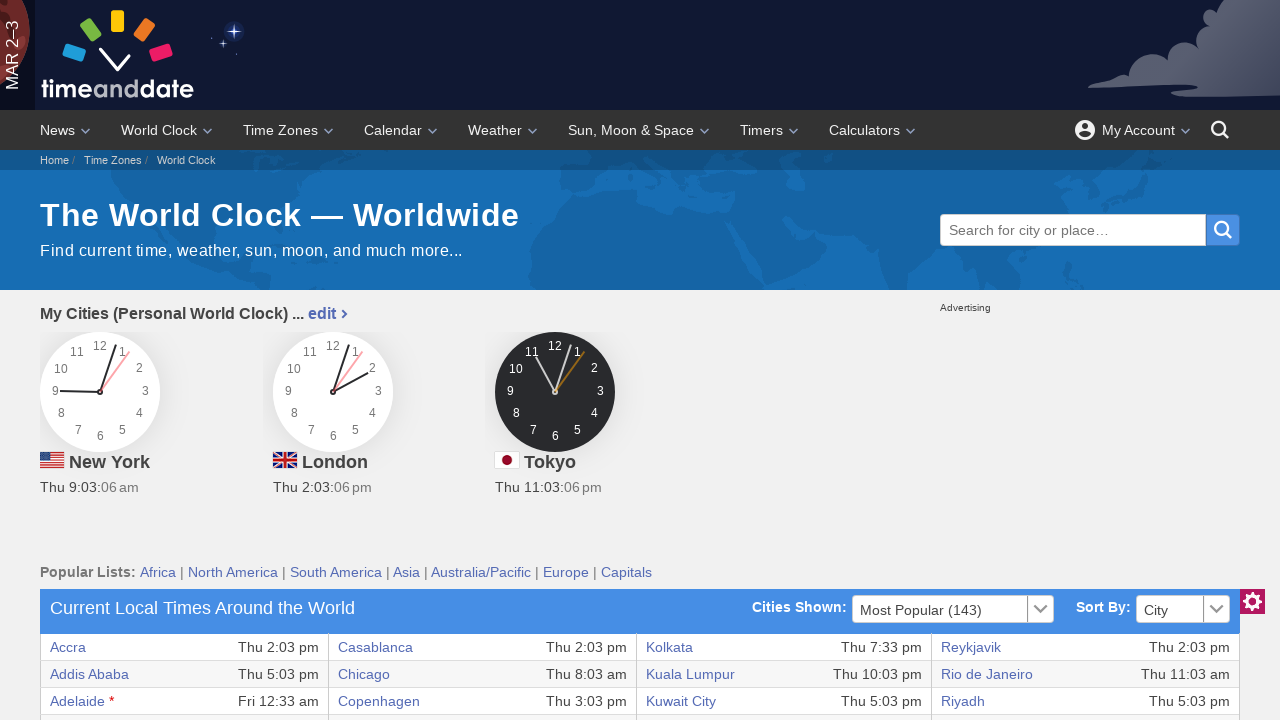

Retrieved content from table cell at row 20, column 2
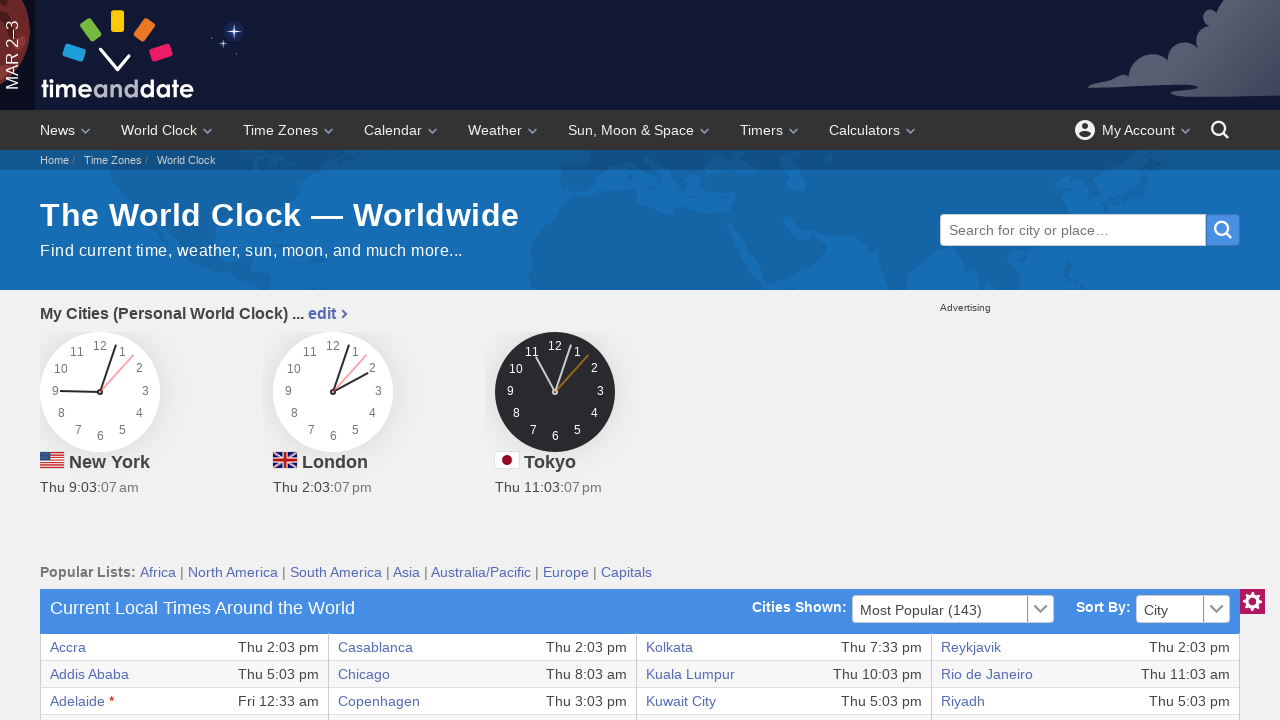

Retrieved content from table cell at row 20, column 3
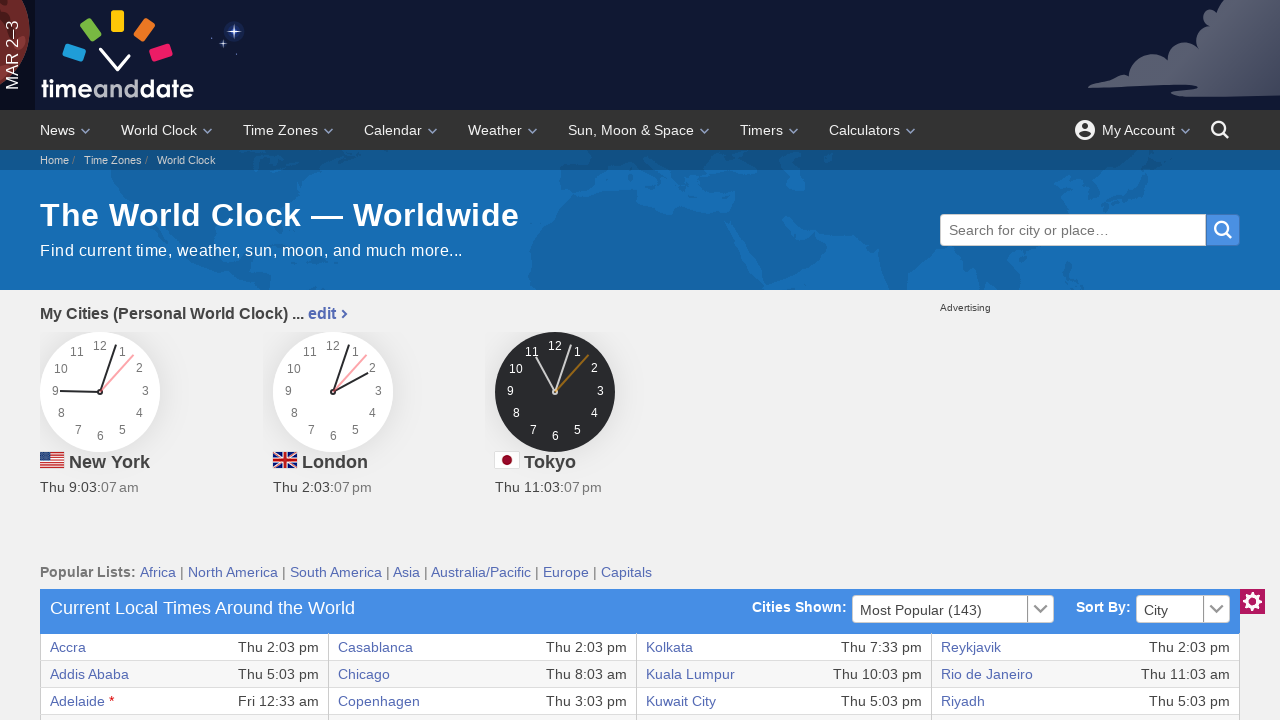

Retrieved content from table cell at row 20, column 4
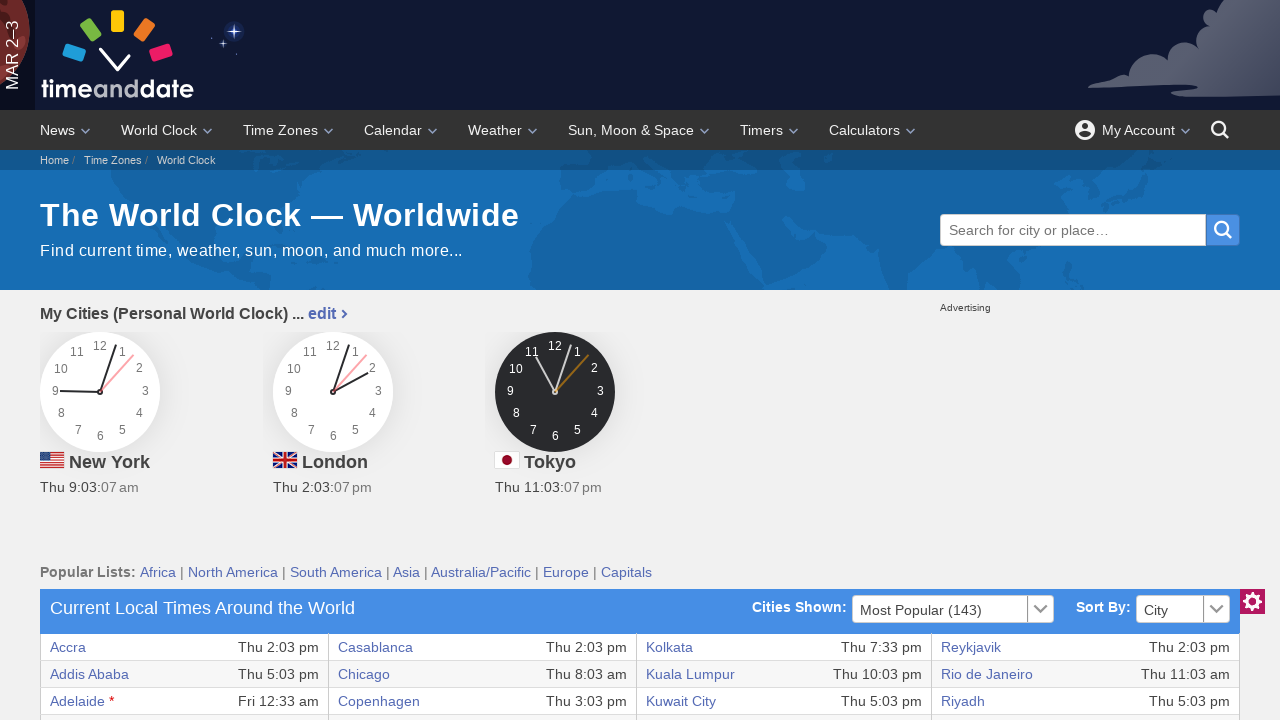

Retrieved content from table cell at row 20, column 5
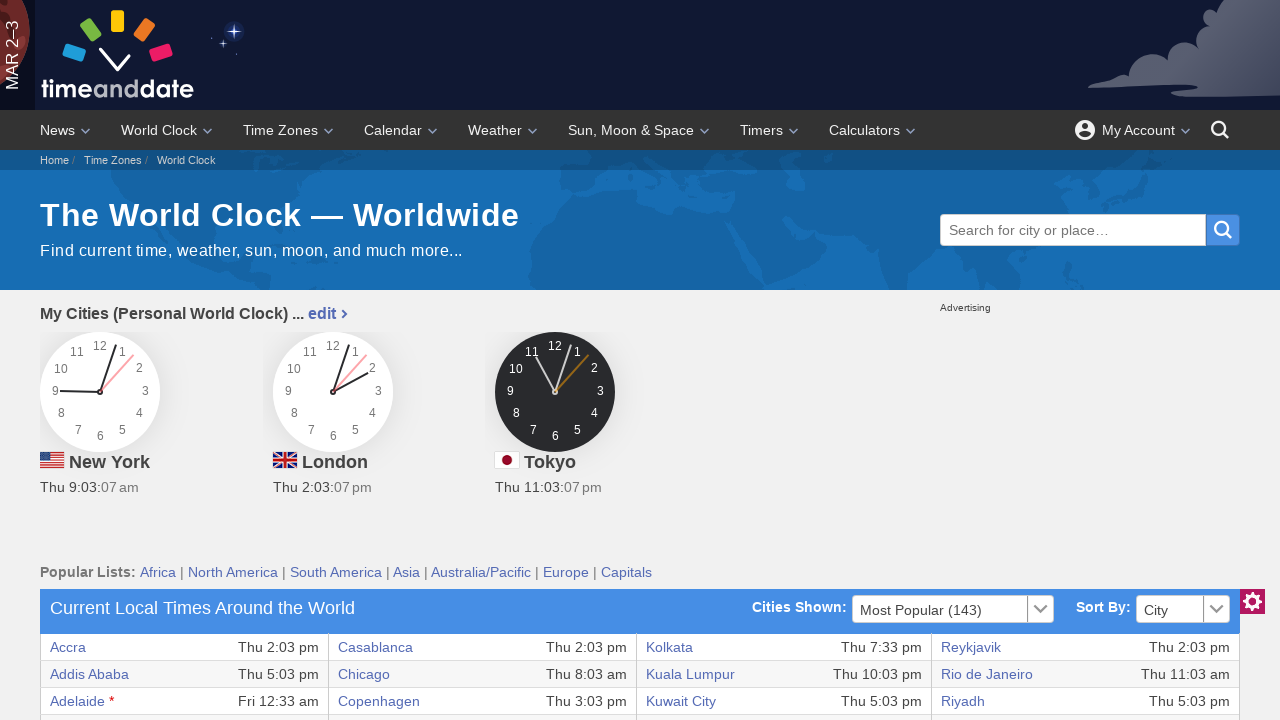

Retrieved content from table cell at row 20, column 6
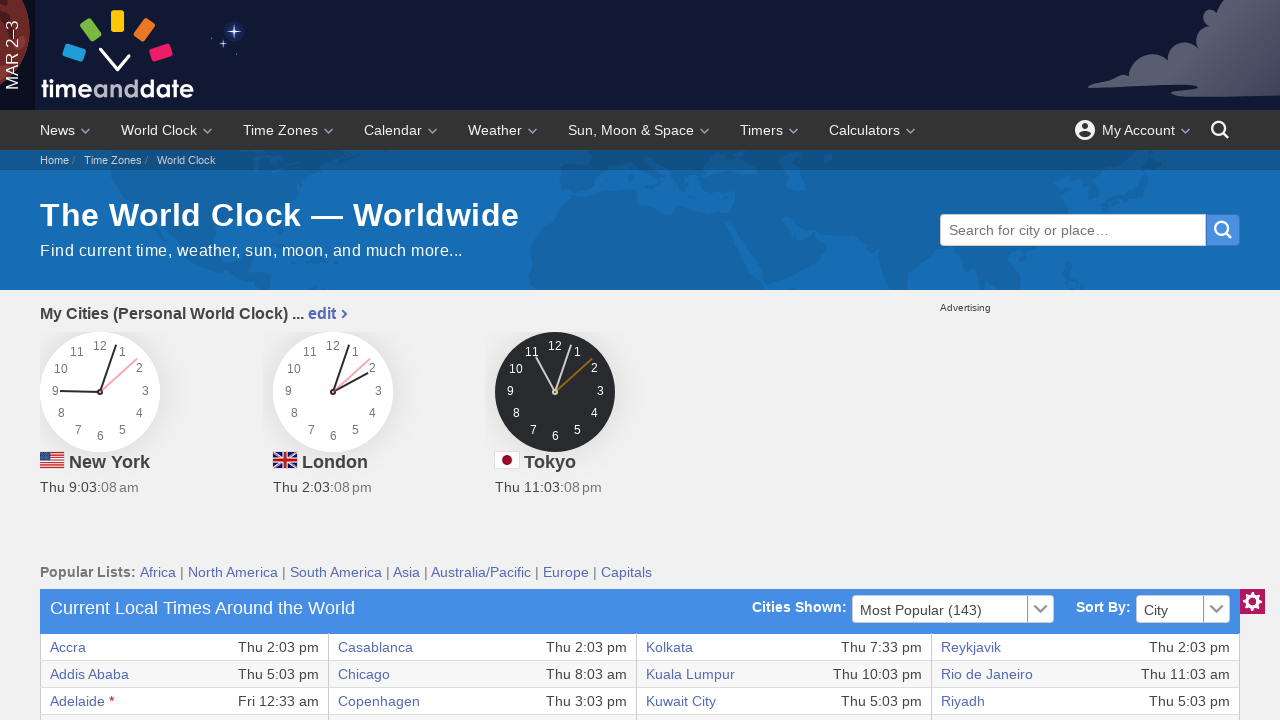

Retrieved content from table cell at row 20, column 7
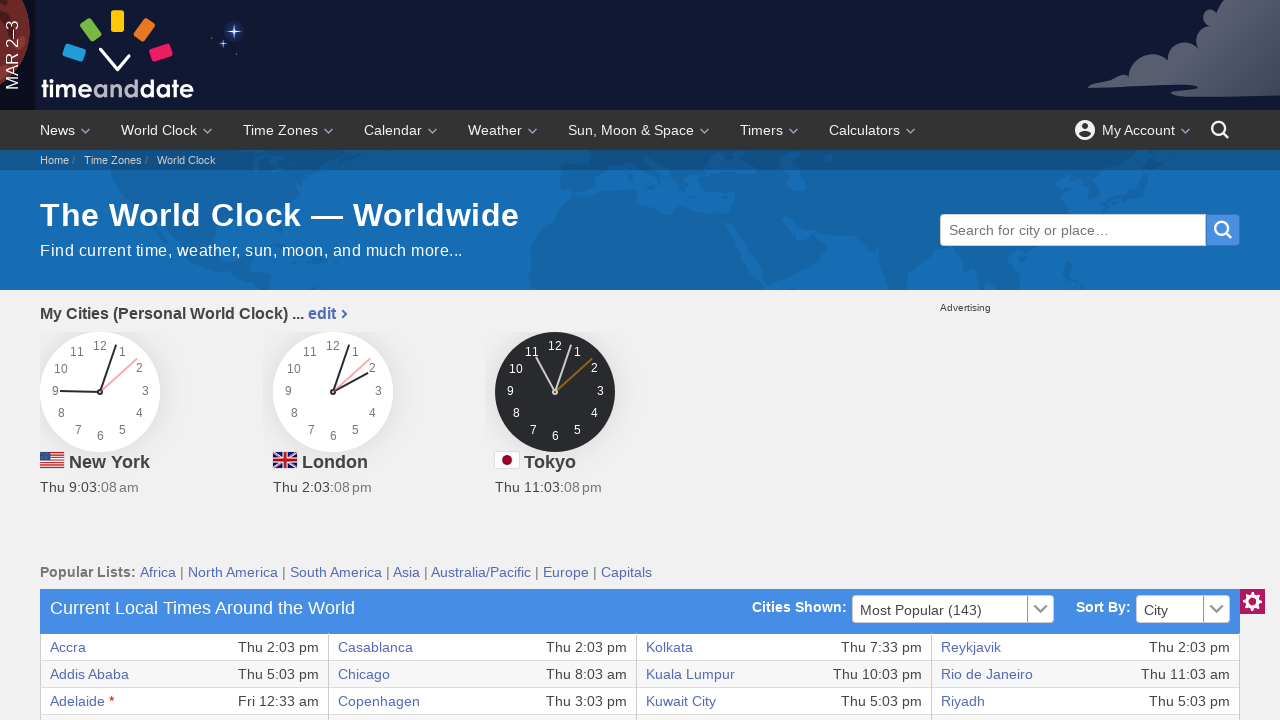

Retrieved content from table cell at row 20, column 8
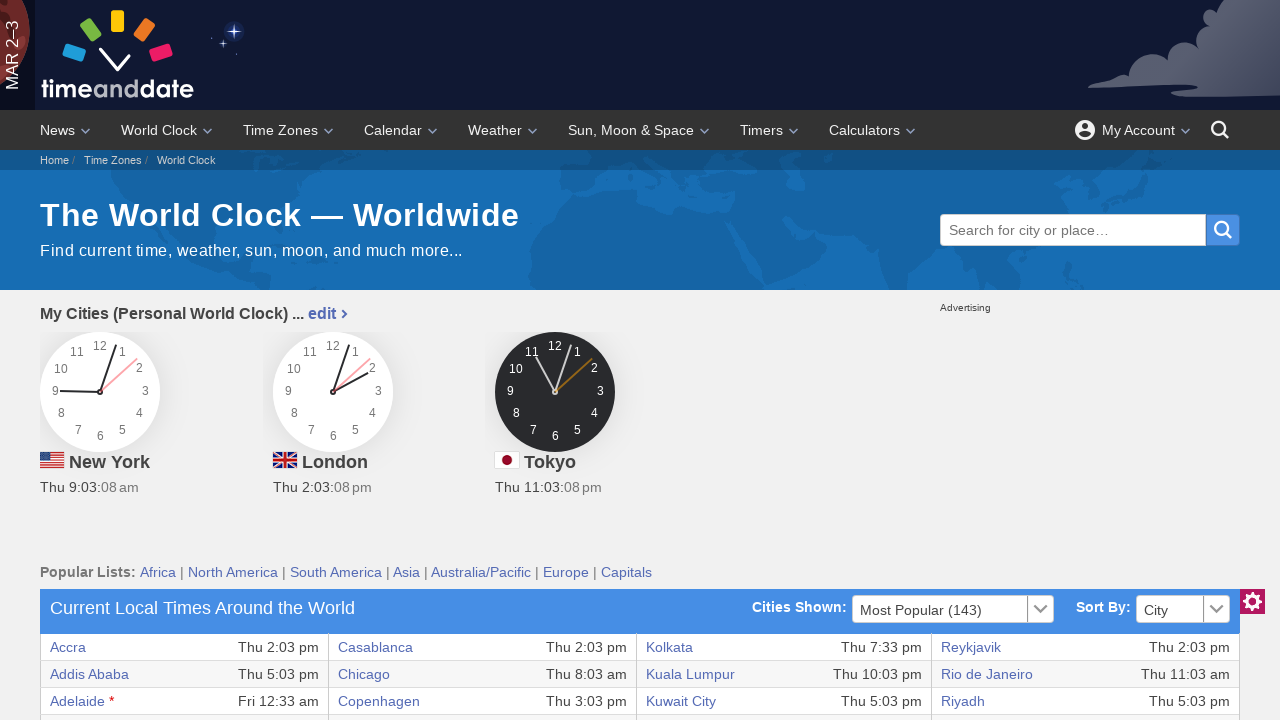

Retrieved content from table cell at row 21, column 1
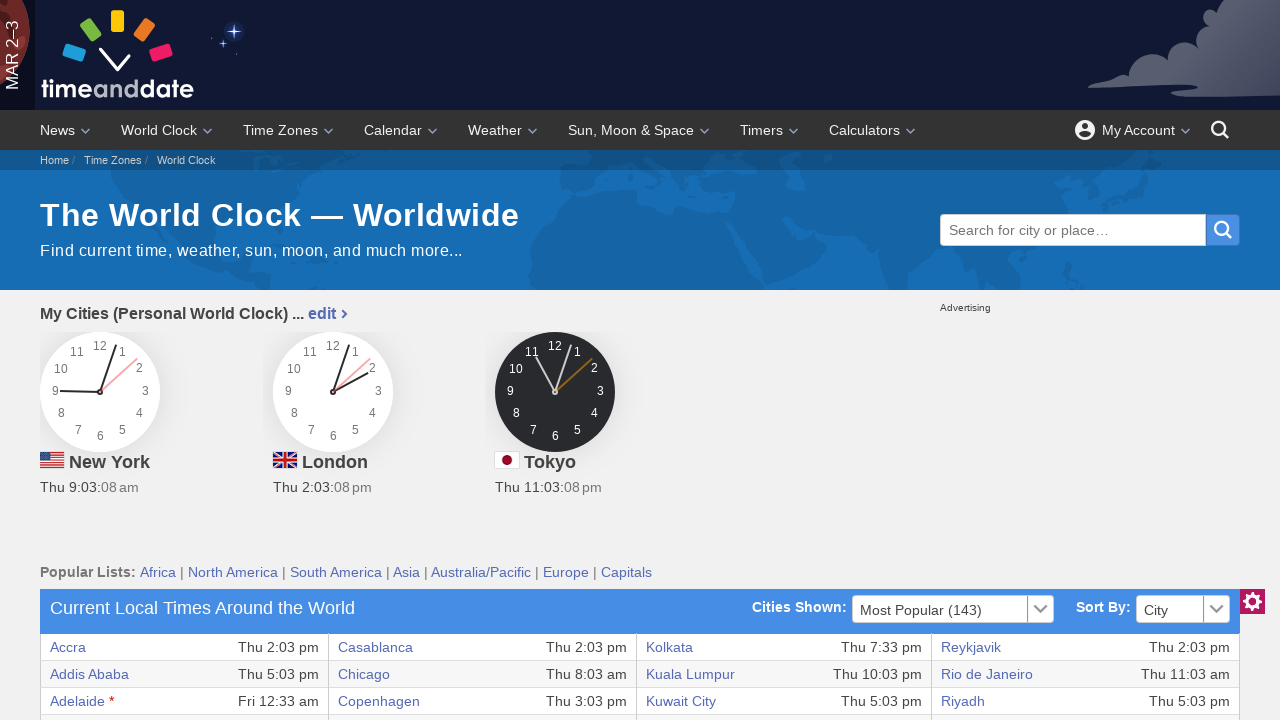

Retrieved content from table cell at row 21, column 2
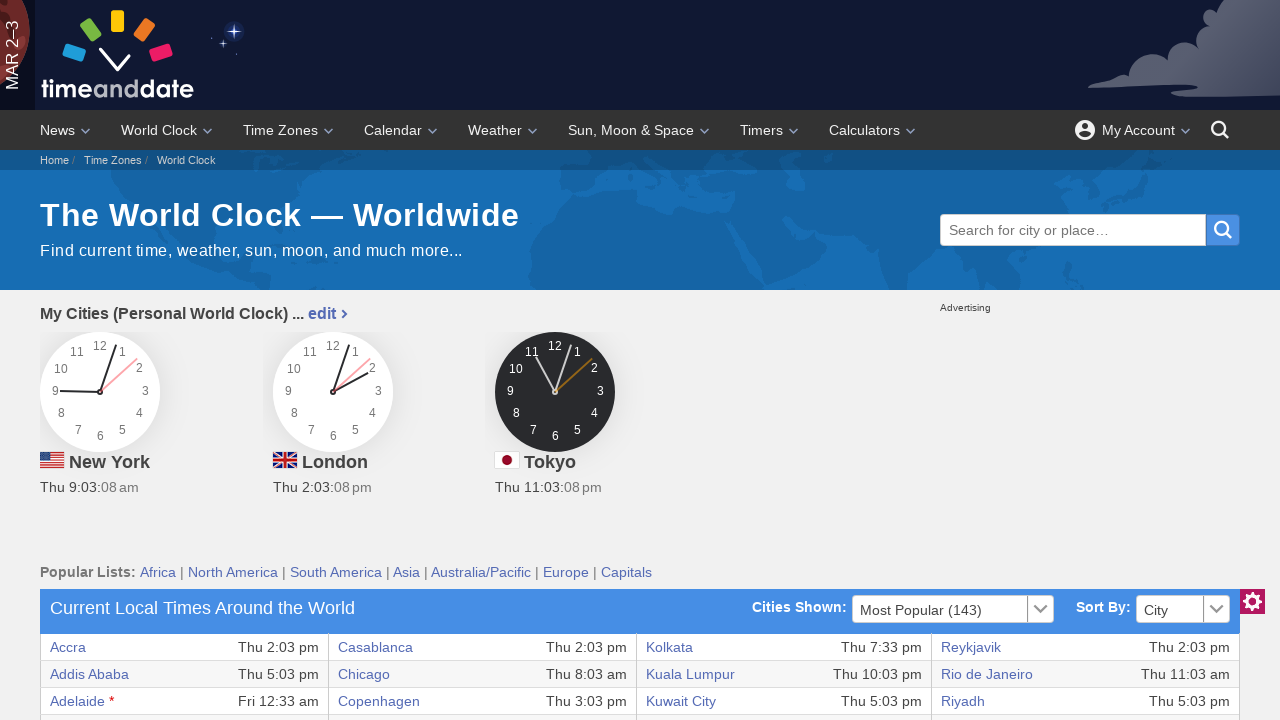

Retrieved content from table cell at row 21, column 3
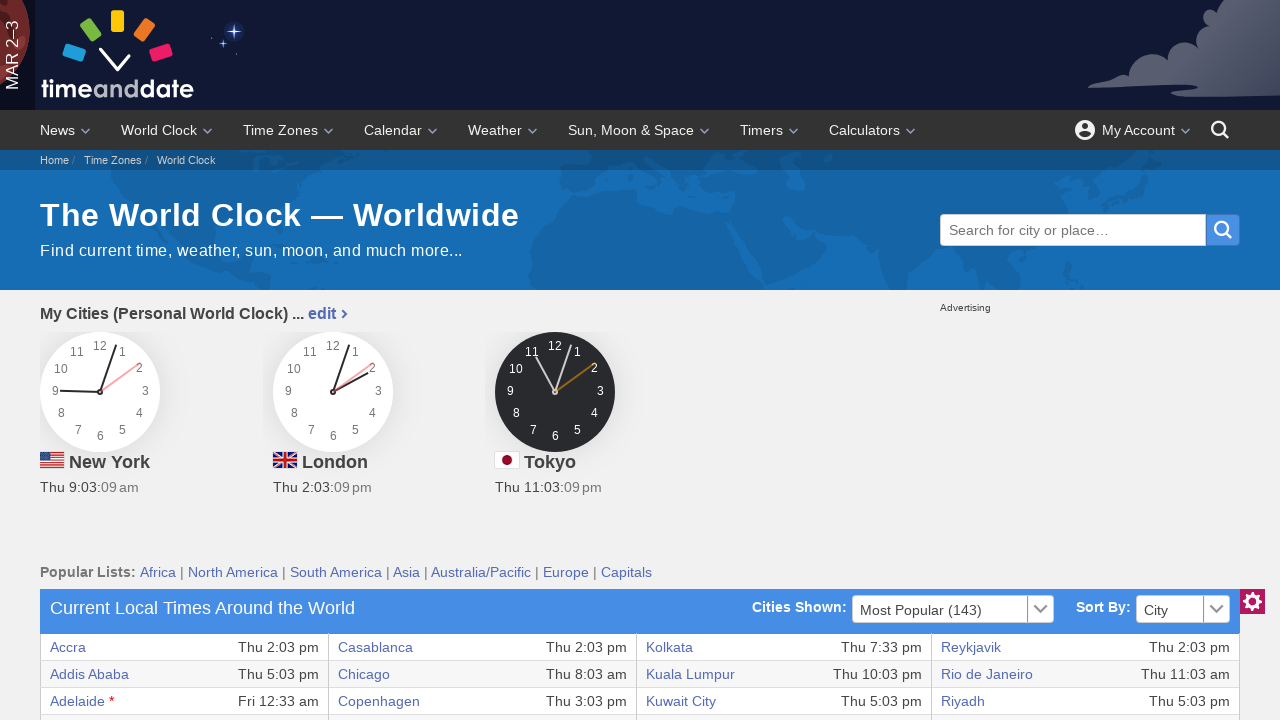

Retrieved content from table cell at row 21, column 4
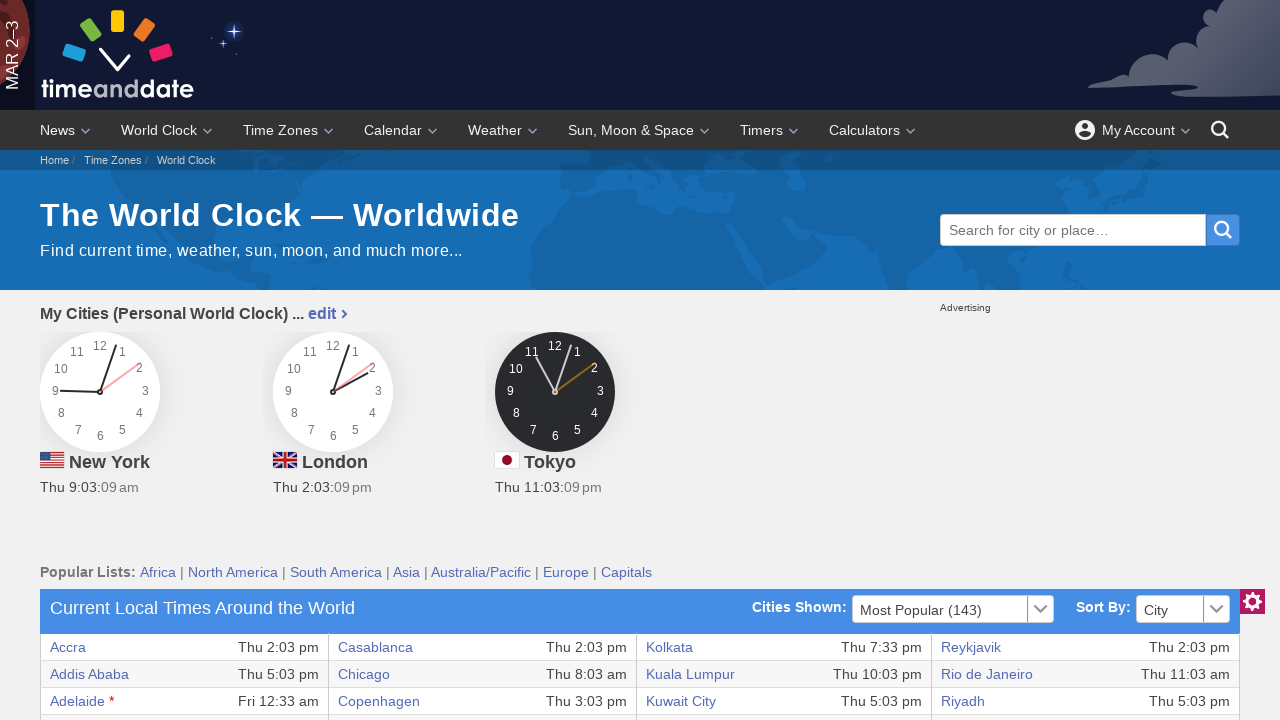

Retrieved content from table cell at row 21, column 5
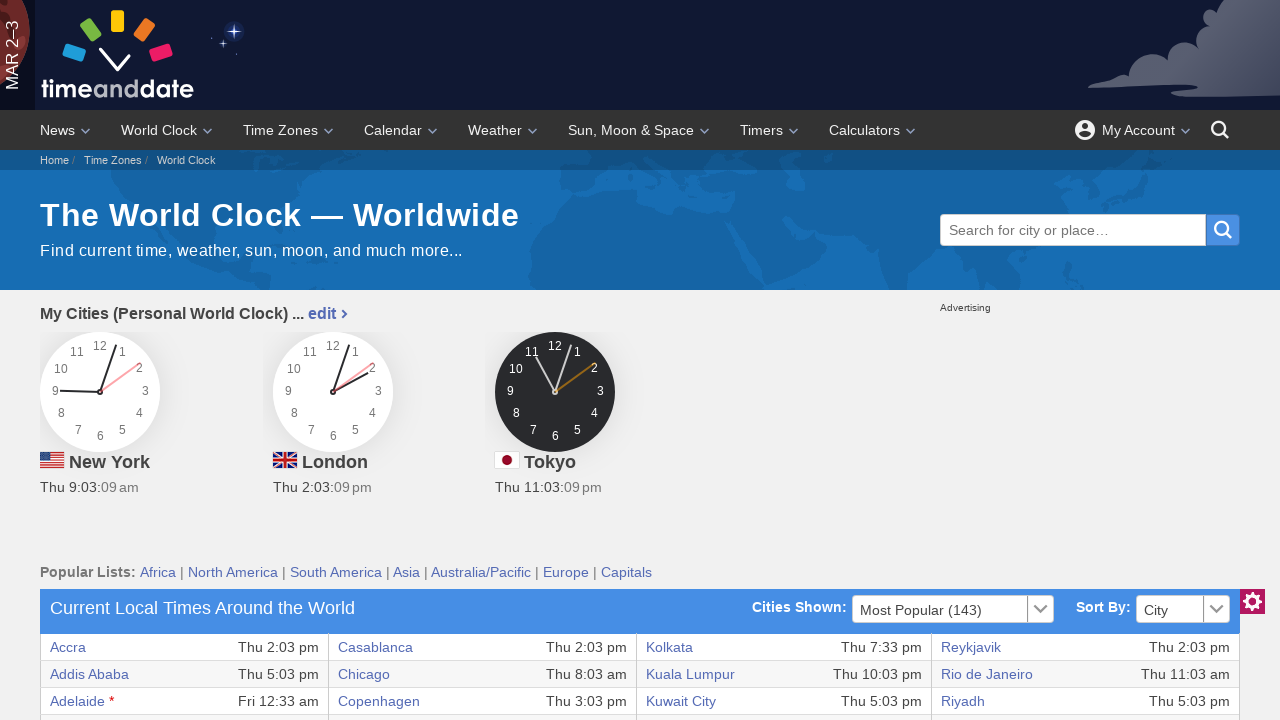

Retrieved content from table cell at row 21, column 6
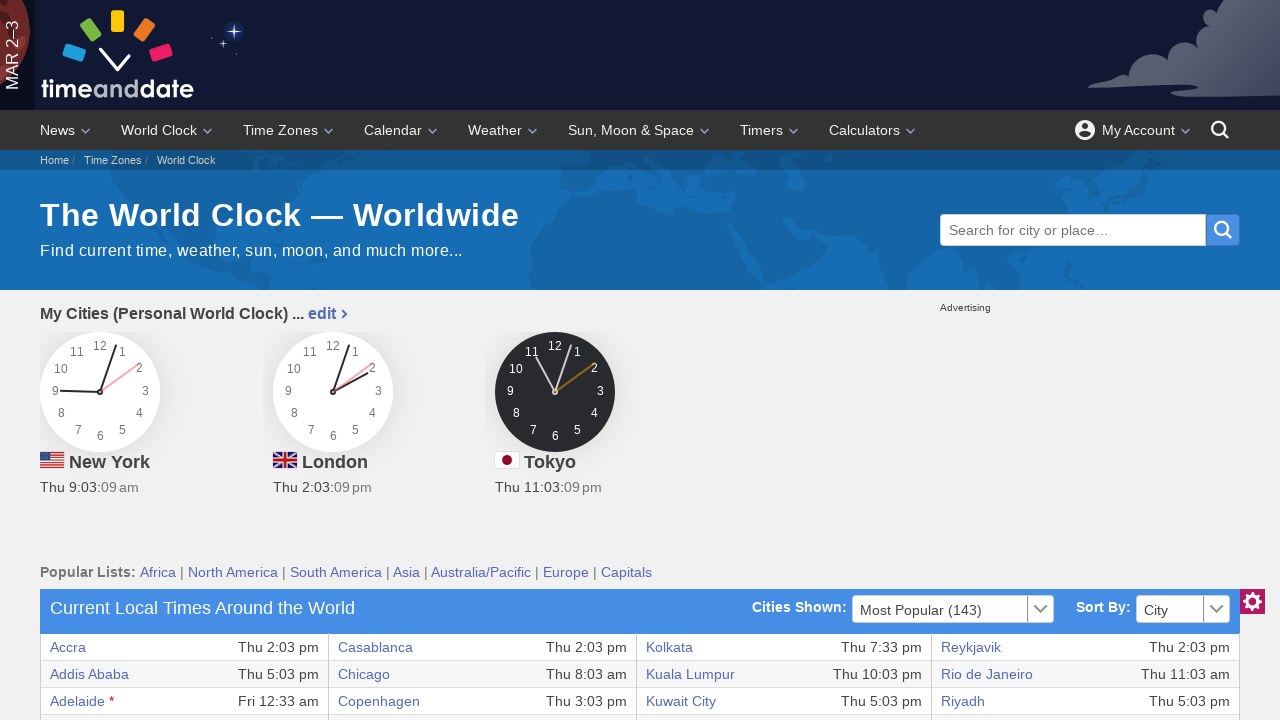

Retrieved content from table cell at row 21, column 7
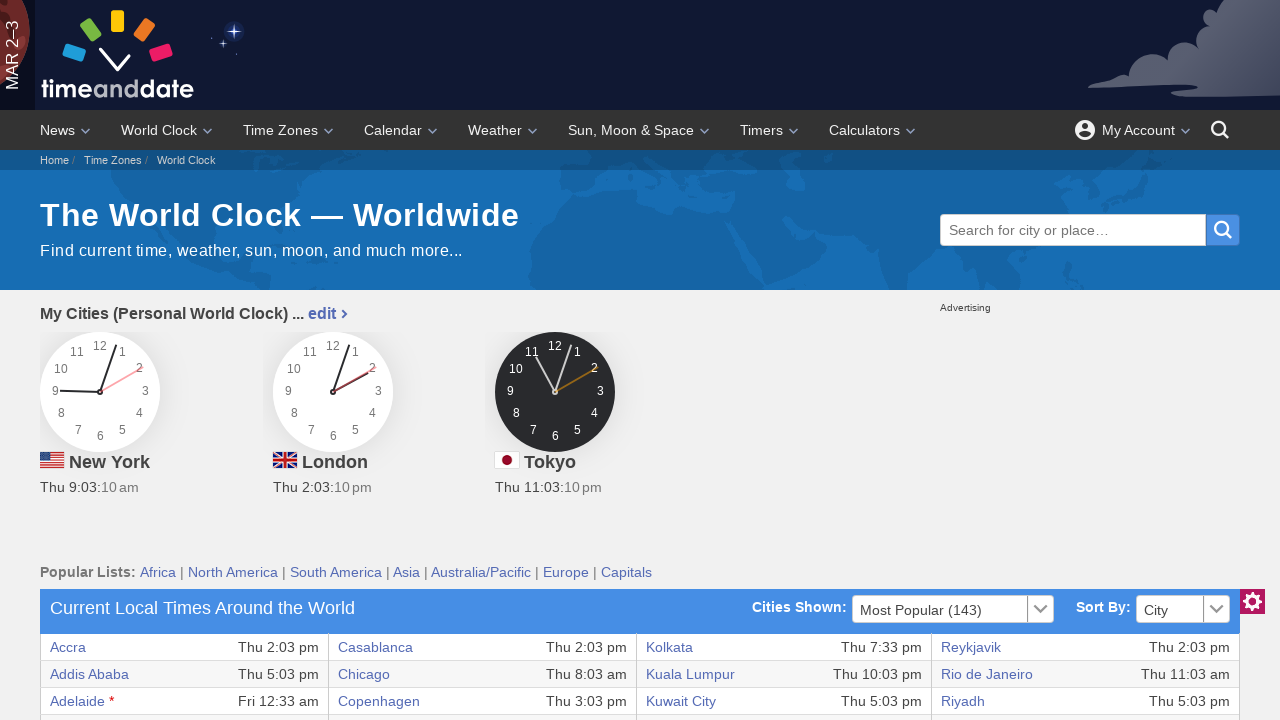

Retrieved content from table cell at row 21, column 8
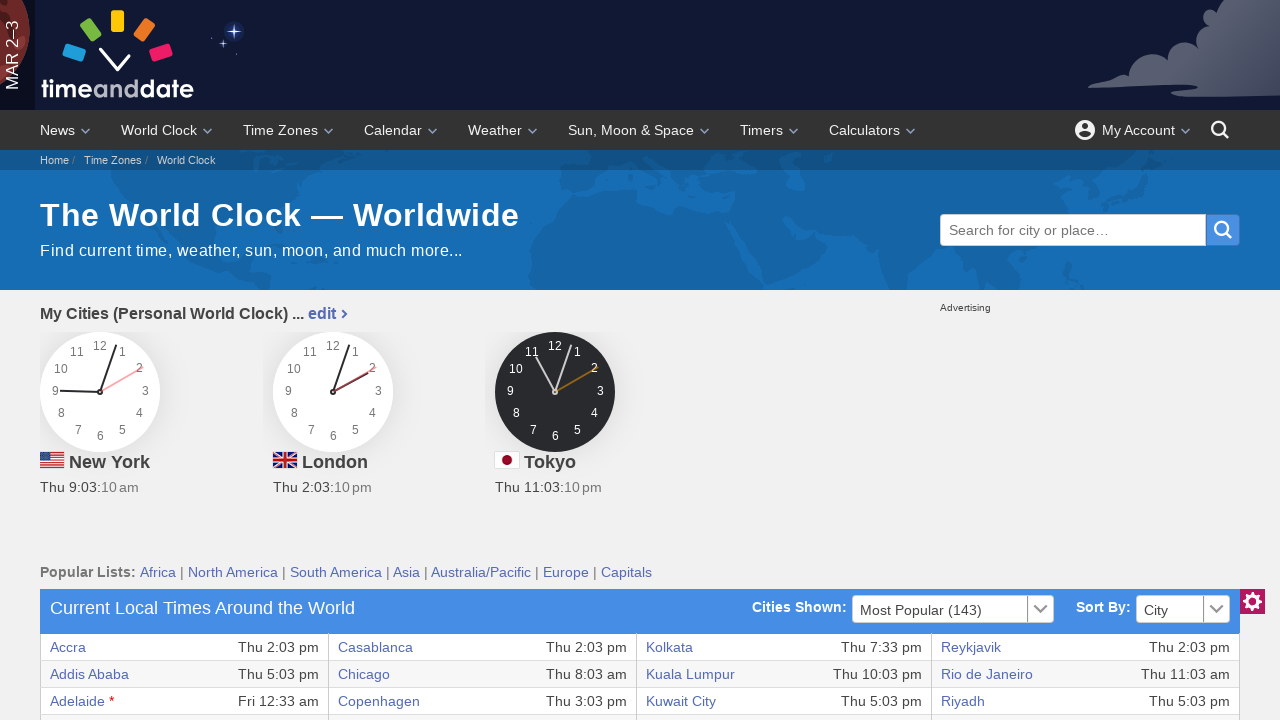

Retrieved content from table cell at row 22, column 1
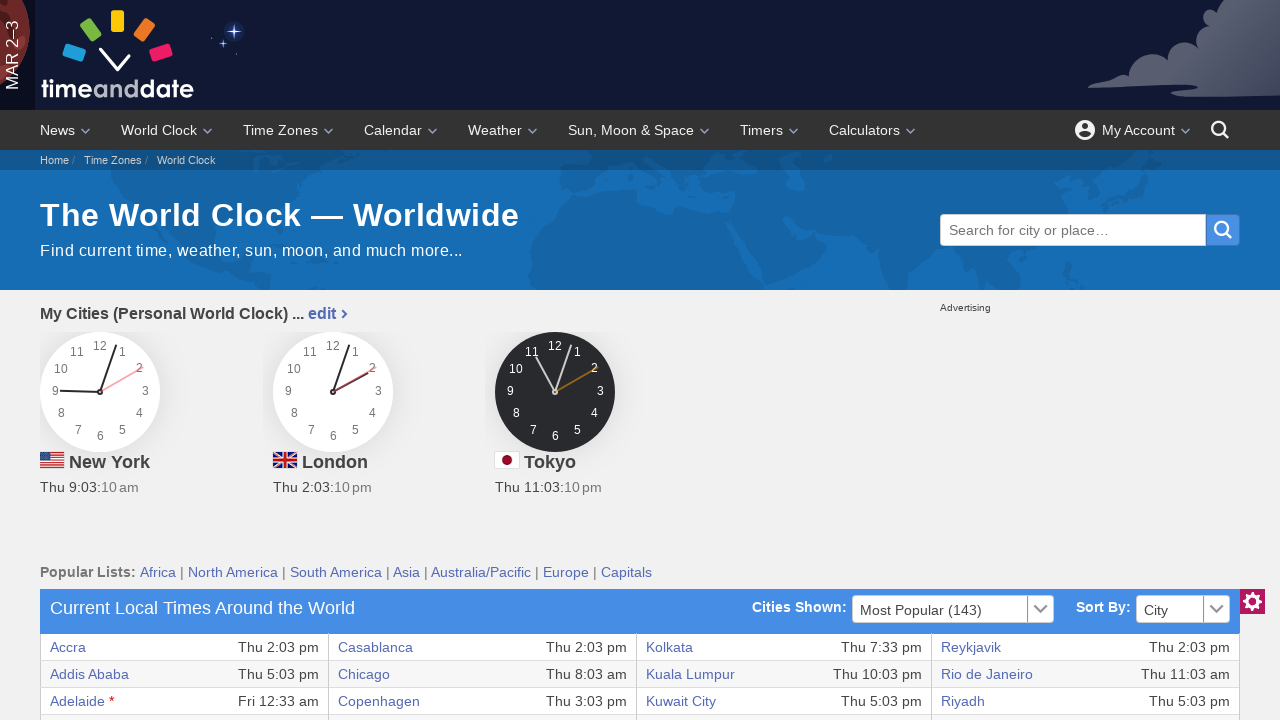

Retrieved content from table cell at row 22, column 2
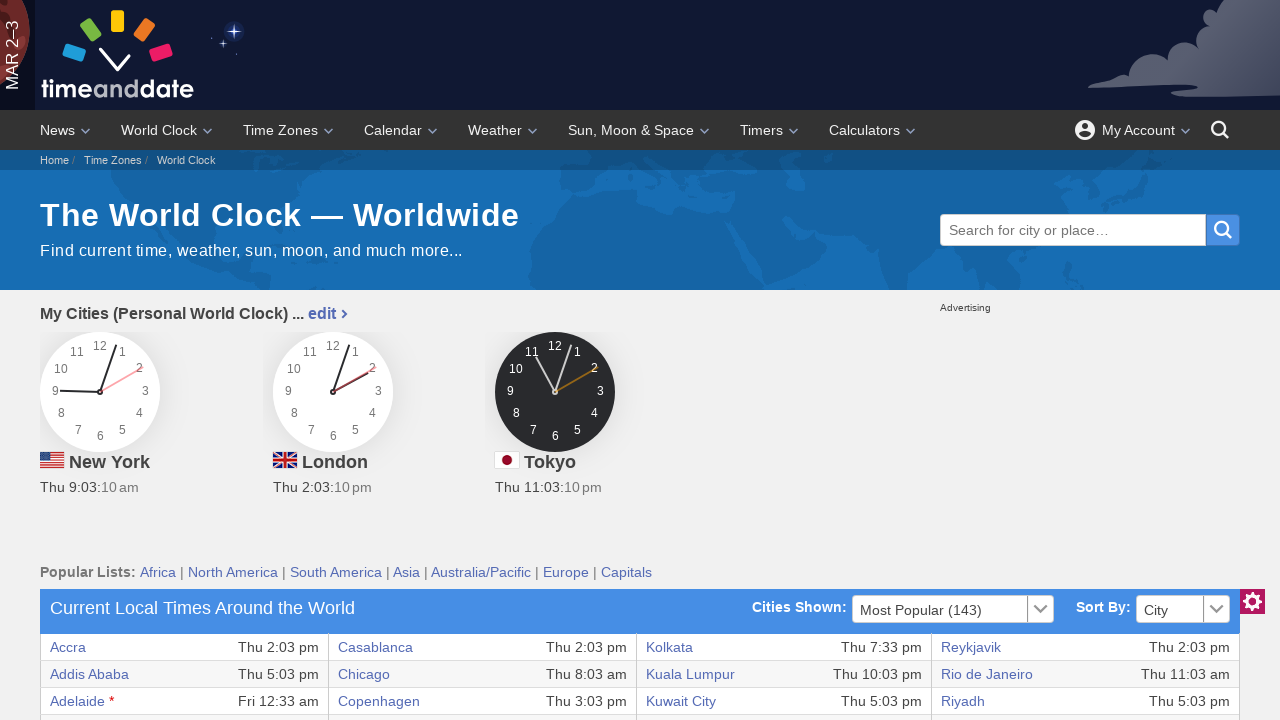

Retrieved content from table cell at row 22, column 3
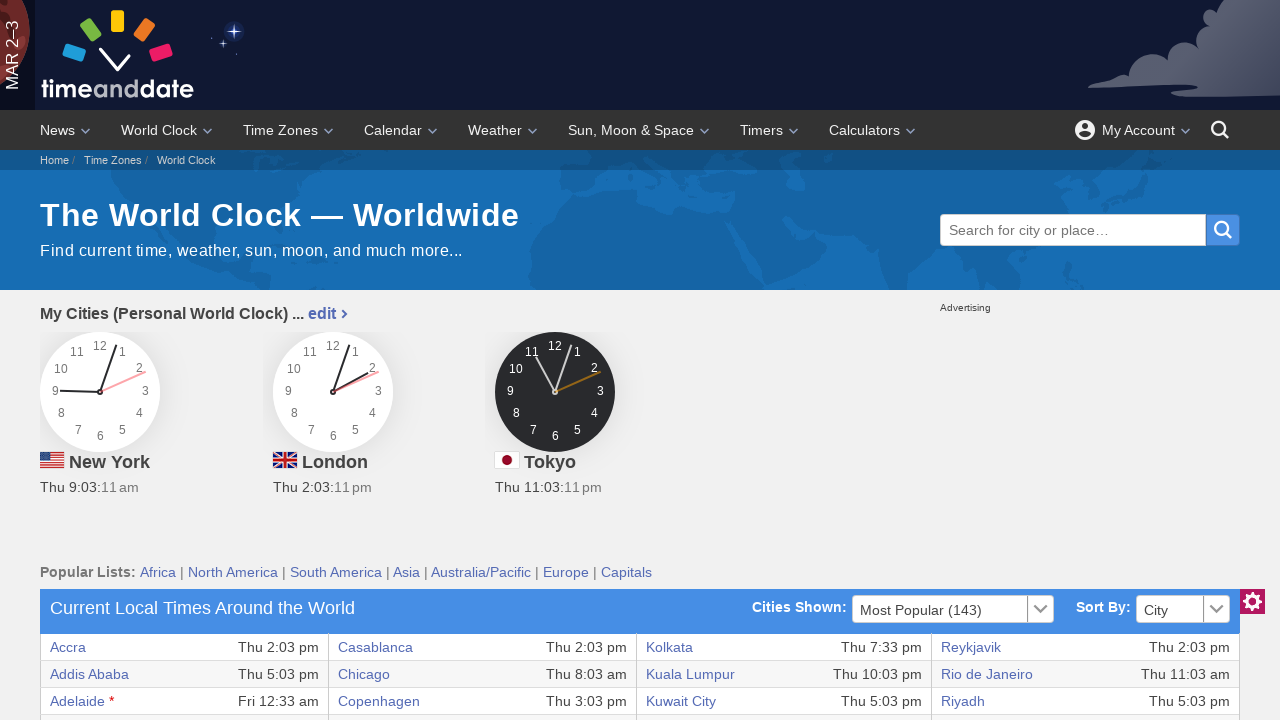

Retrieved content from table cell at row 22, column 4
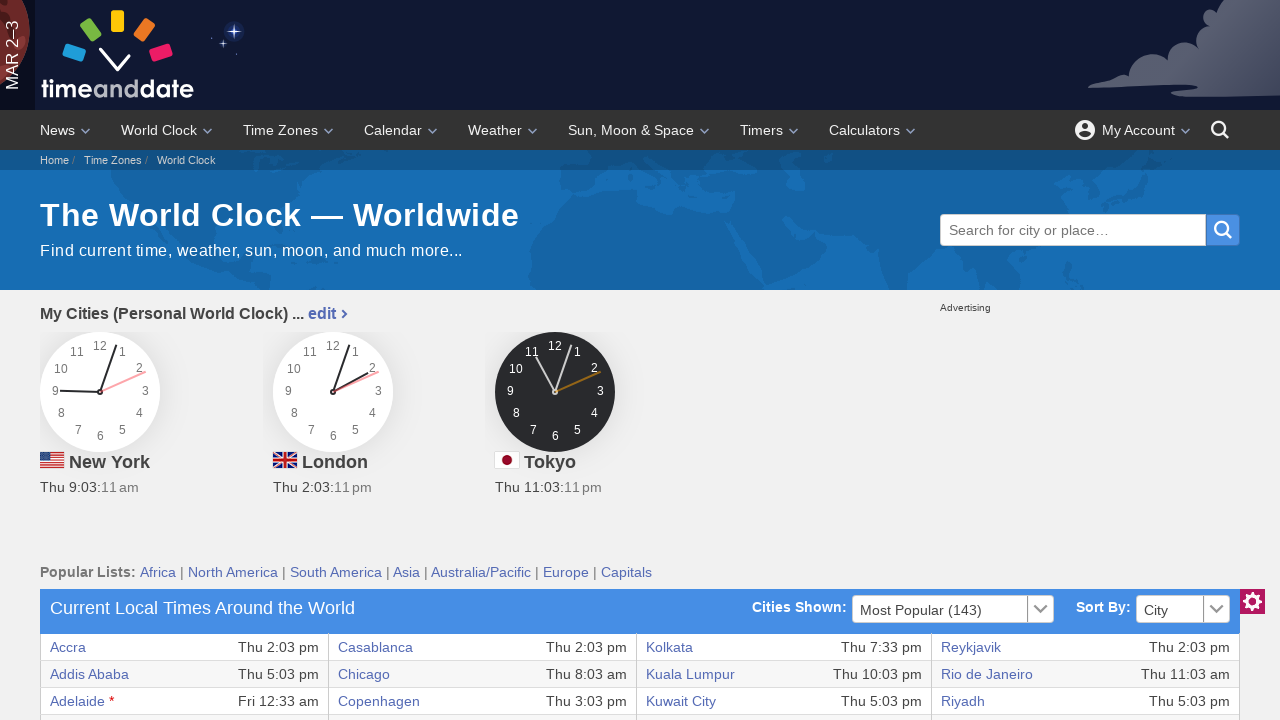

Retrieved content from table cell at row 22, column 5
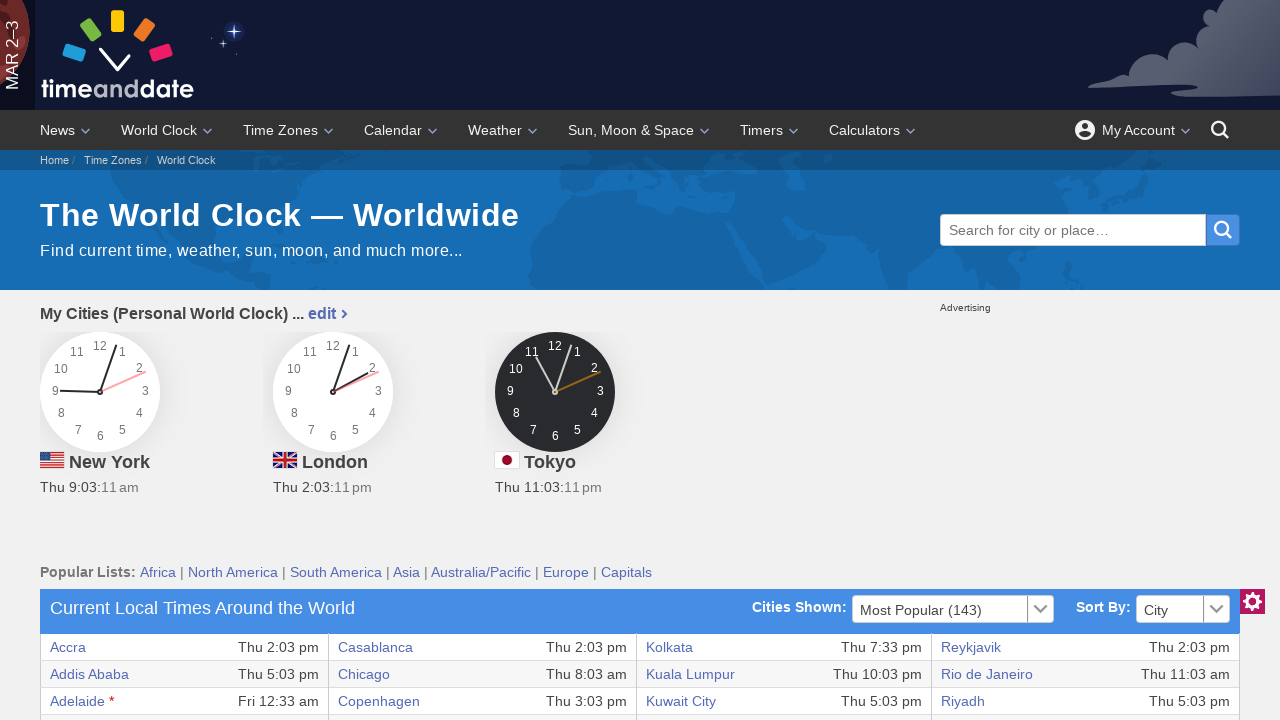

Retrieved content from table cell at row 22, column 6
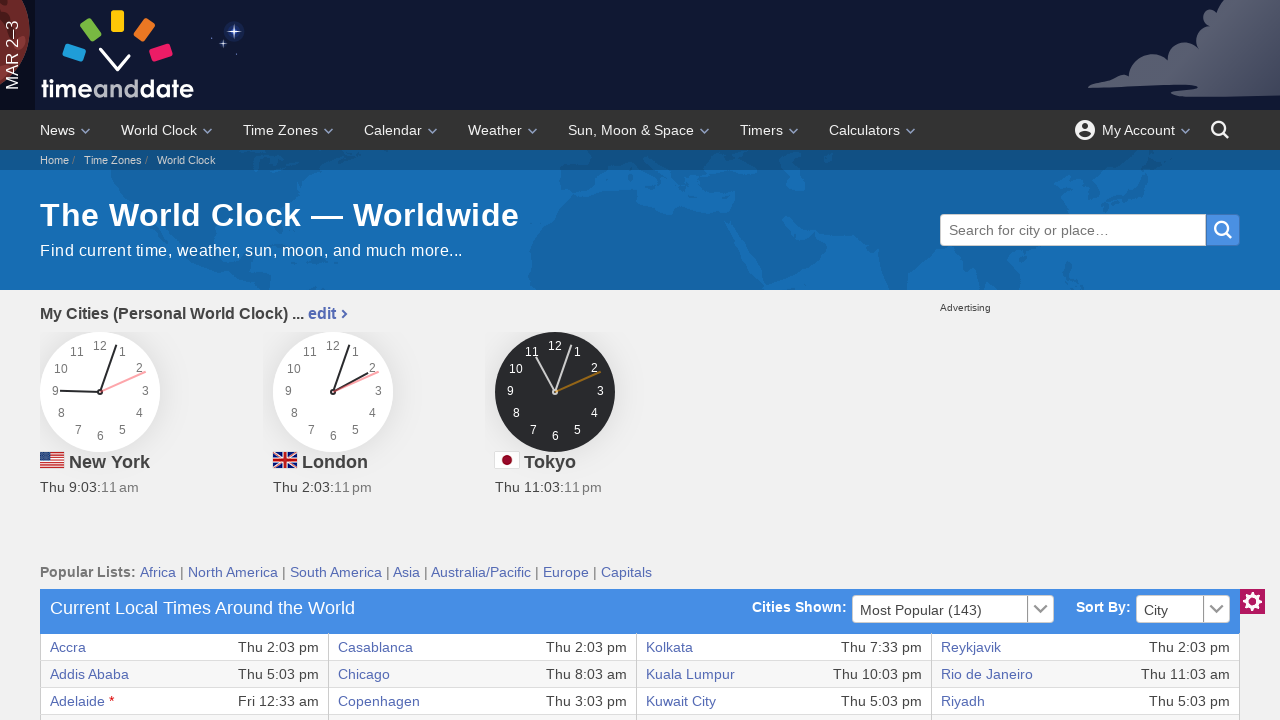

Retrieved content from table cell at row 22, column 7
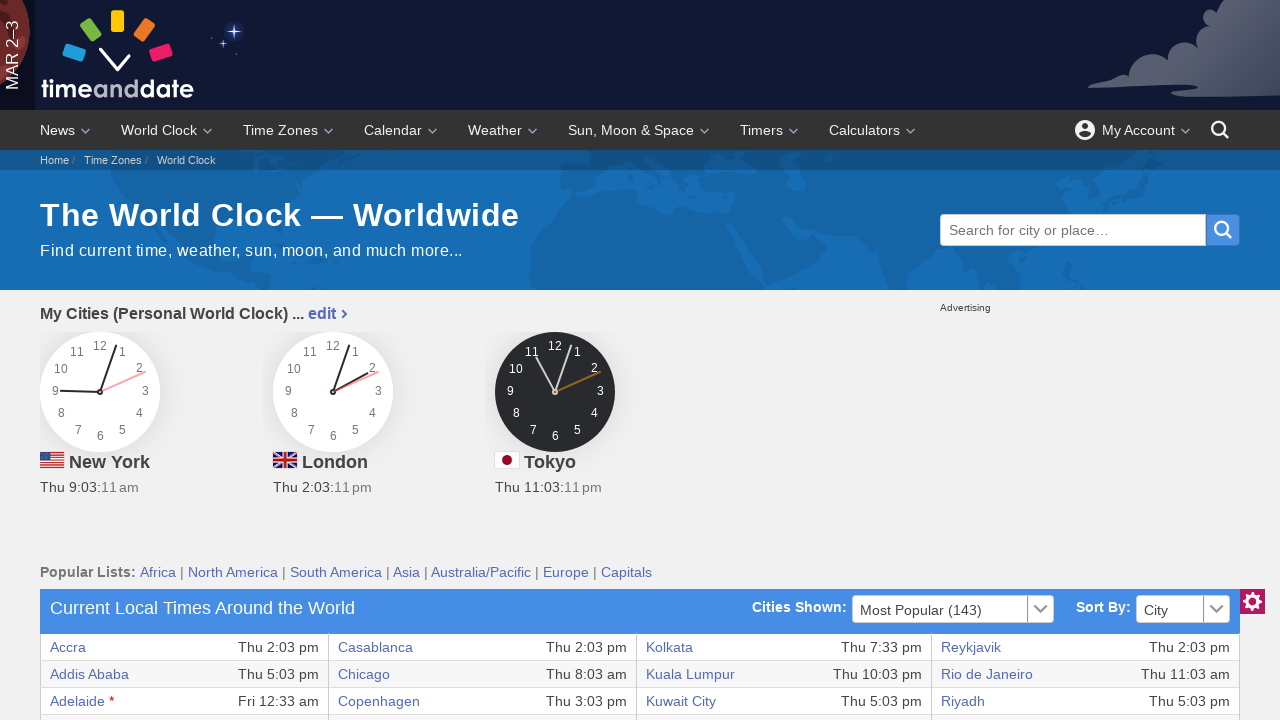

Retrieved content from table cell at row 22, column 8
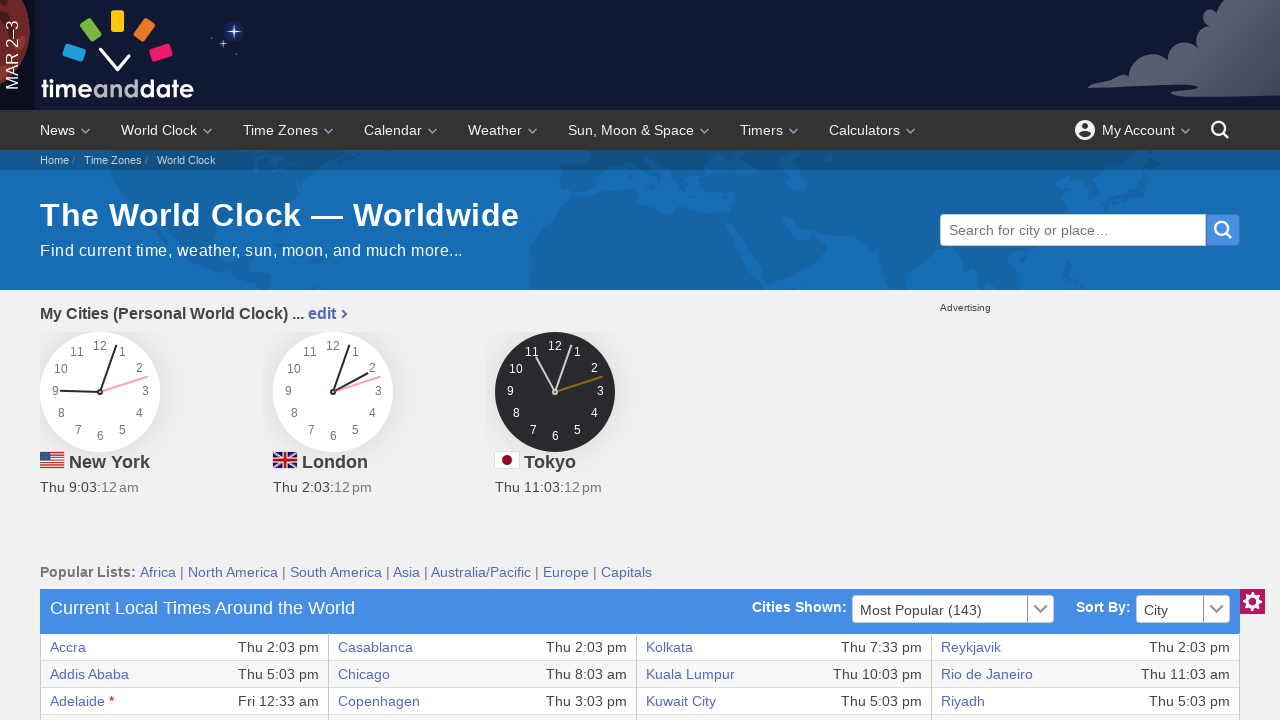

Retrieved content from table cell at row 23, column 1
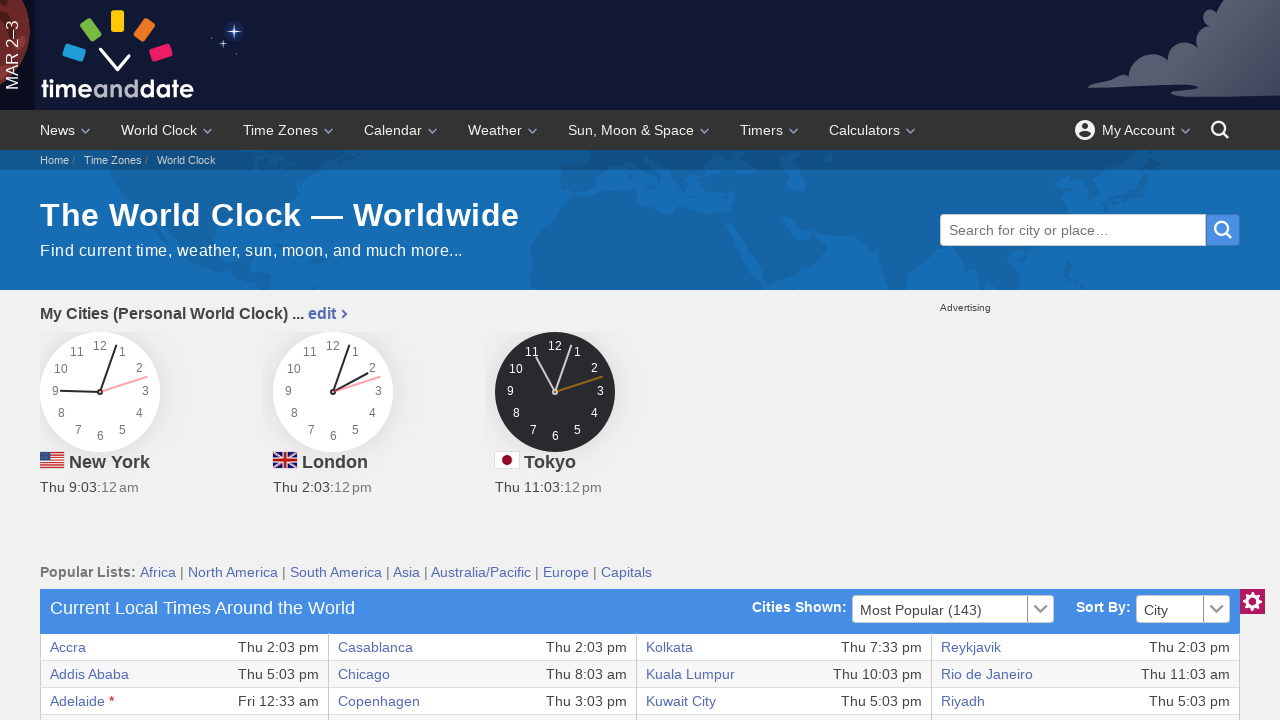

Retrieved content from table cell at row 23, column 2
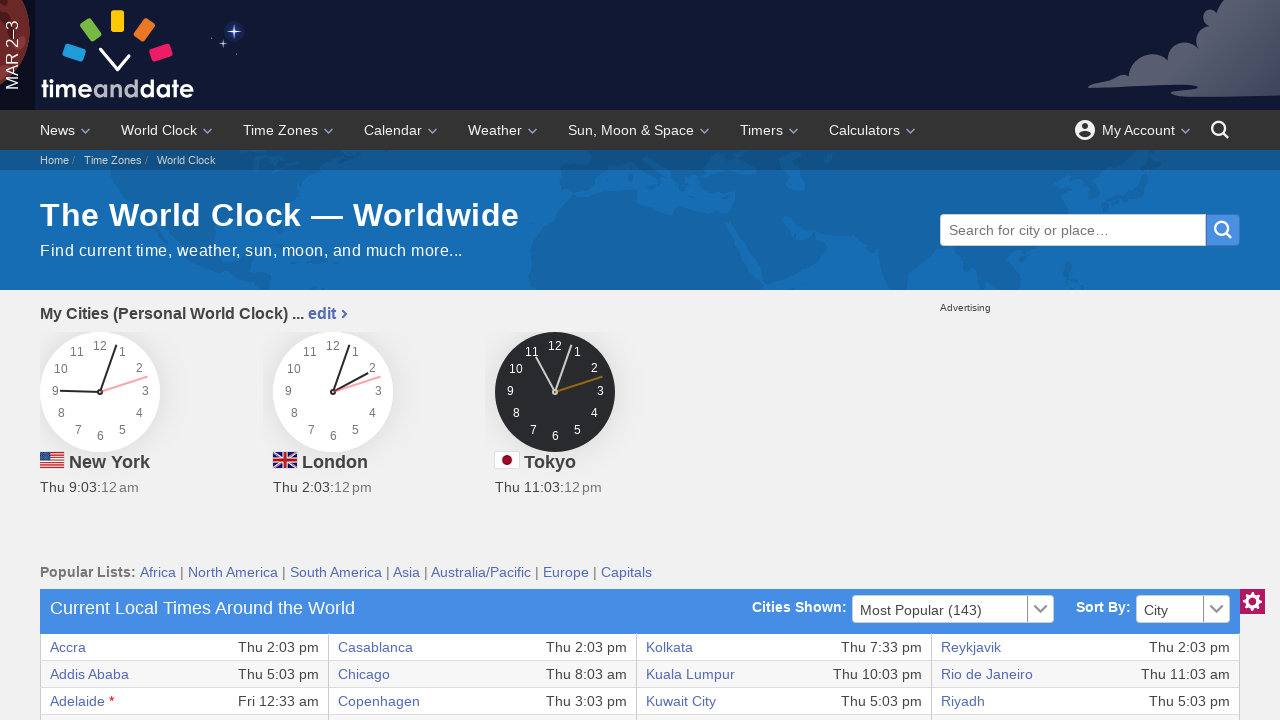

Retrieved content from table cell at row 23, column 3
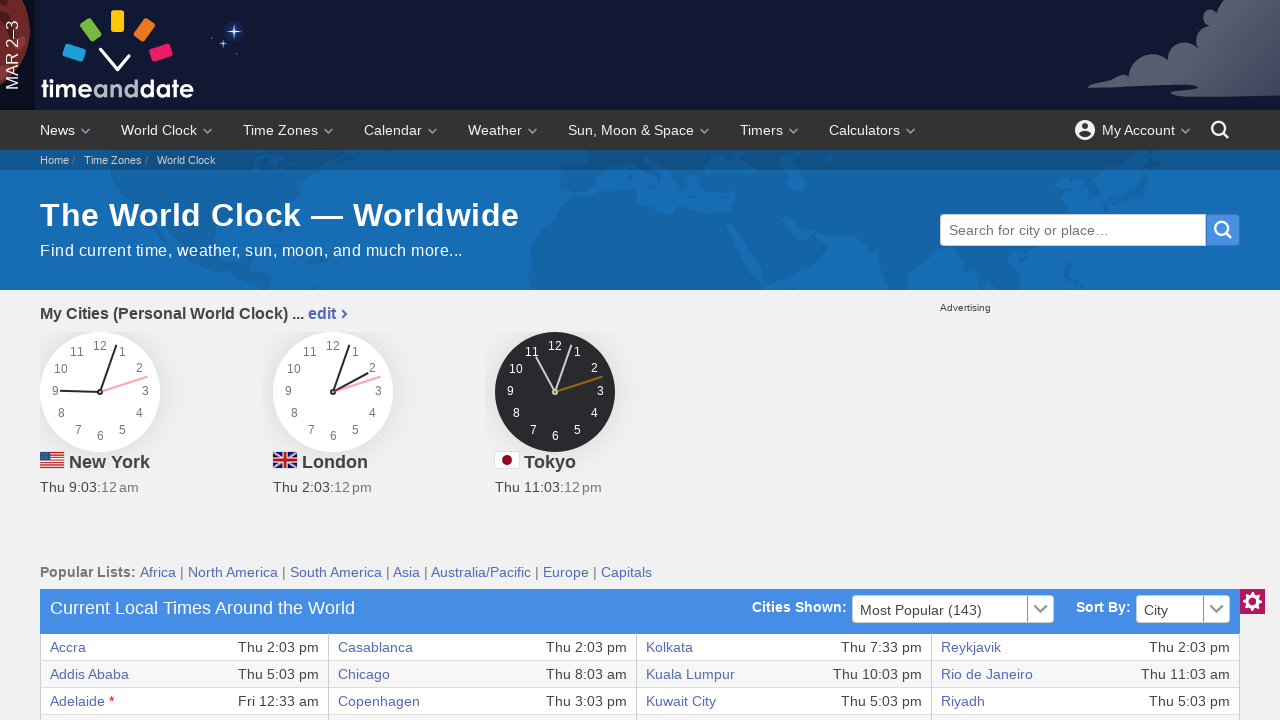

Retrieved content from table cell at row 23, column 4
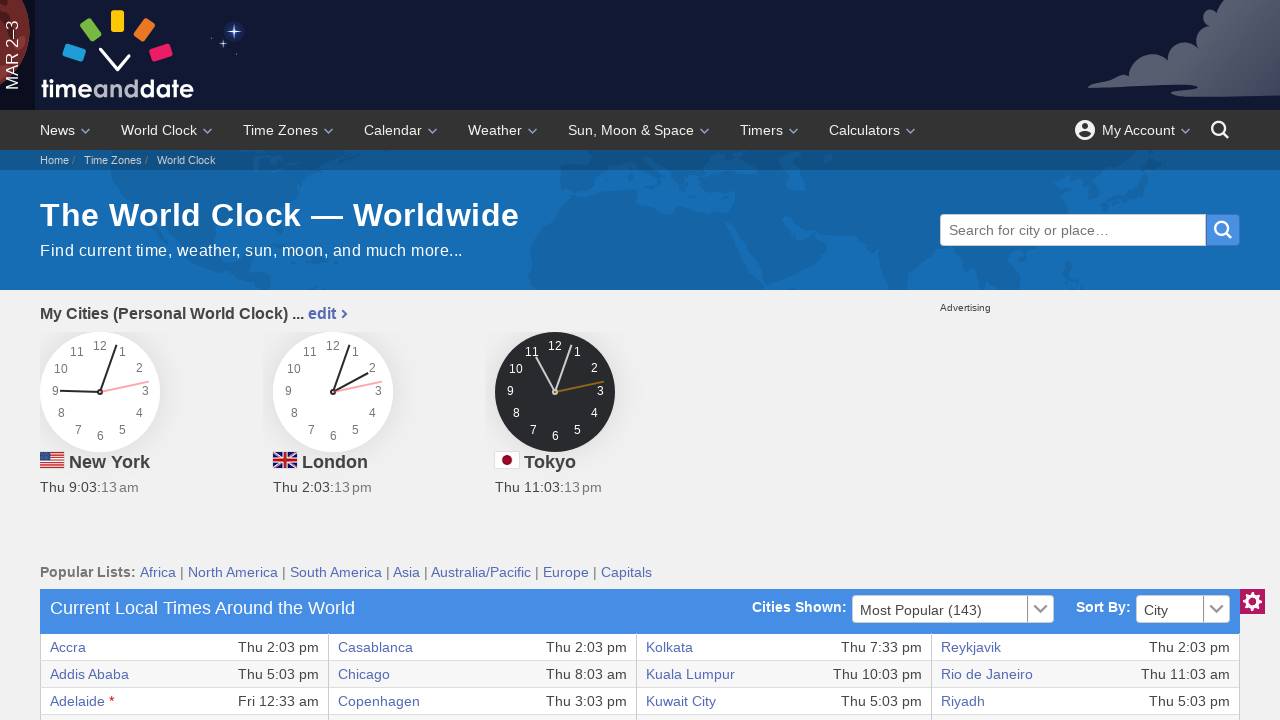

Retrieved content from table cell at row 23, column 5
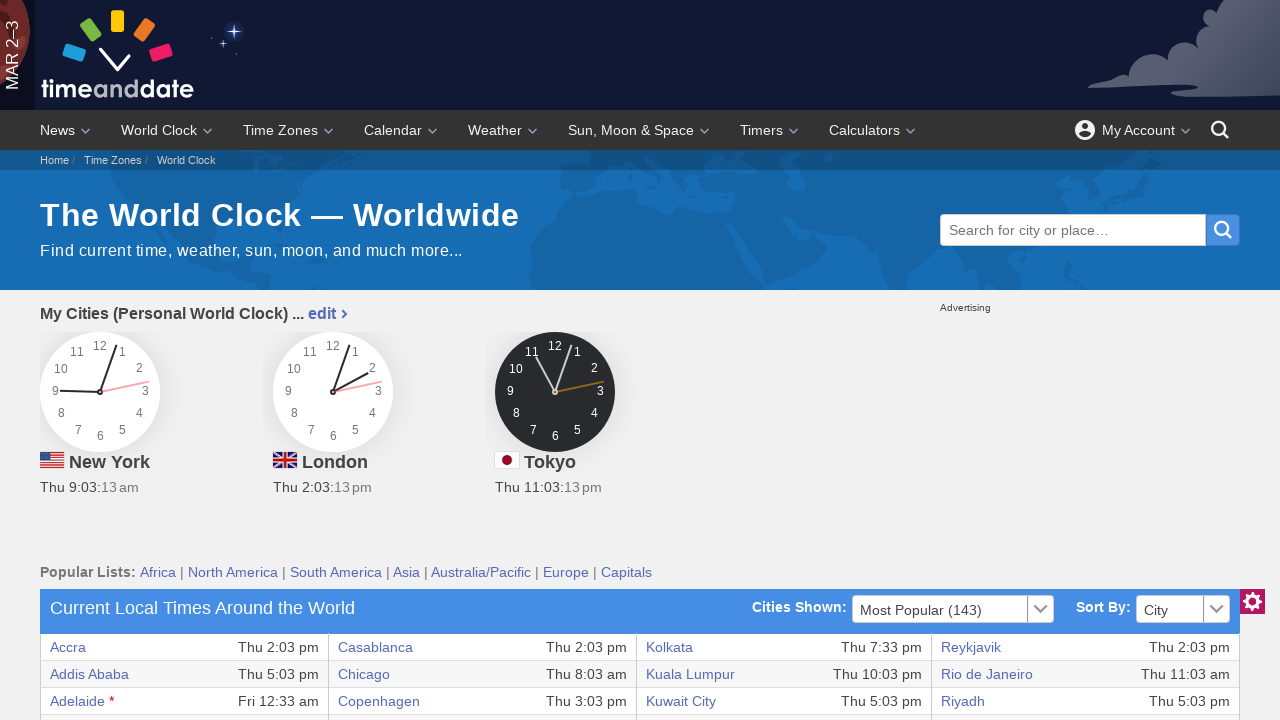

Retrieved content from table cell at row 23, column 6
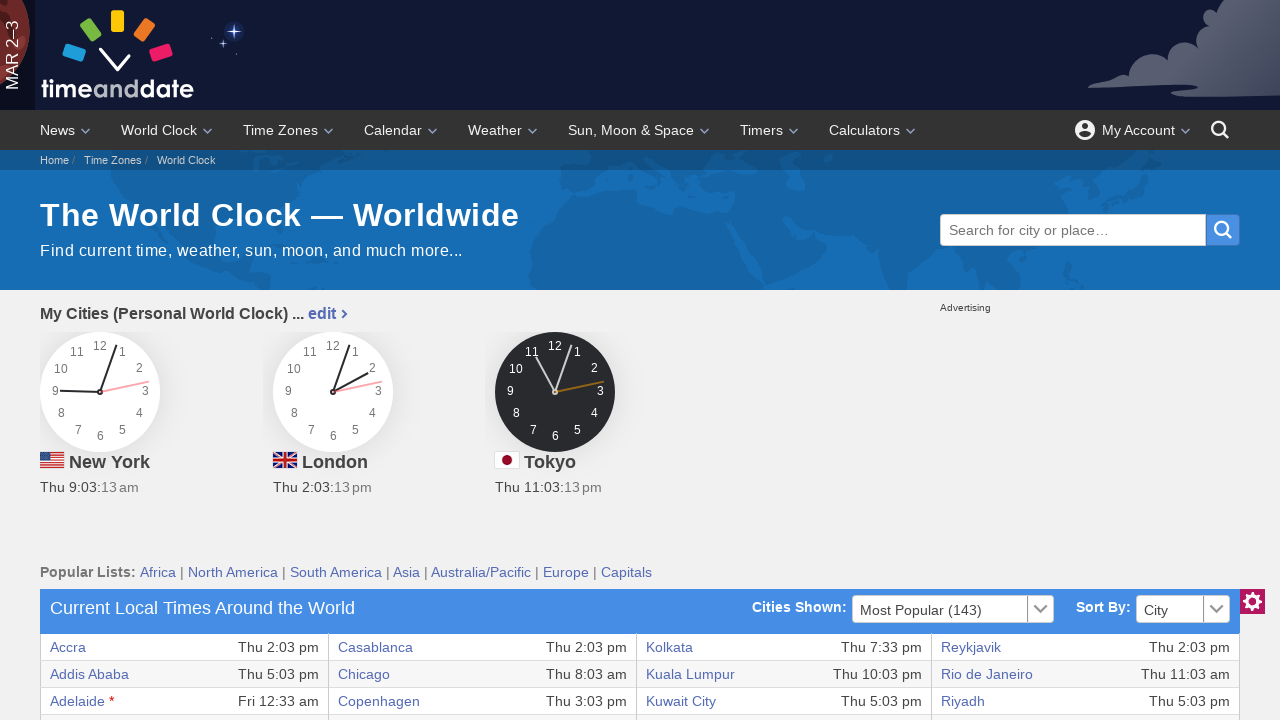

Retrieved content from table cell at row 23, column 7
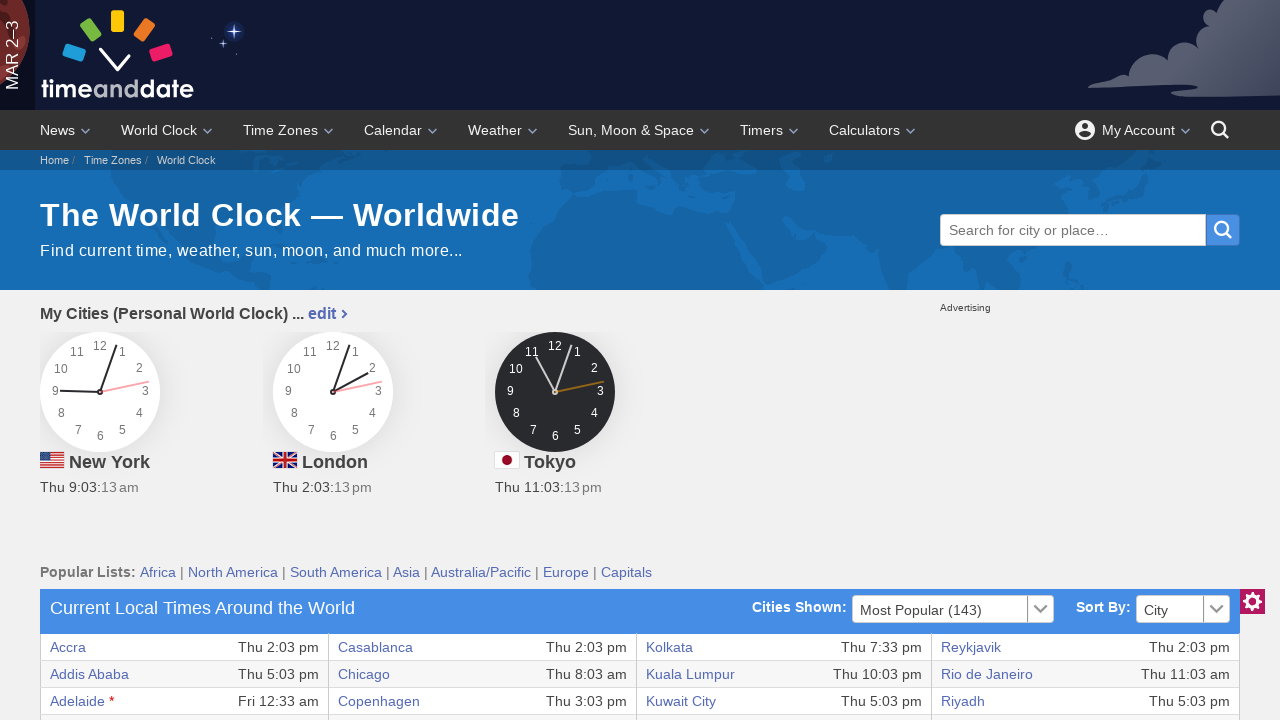

Retrieved content from table cell at row 23, column 8
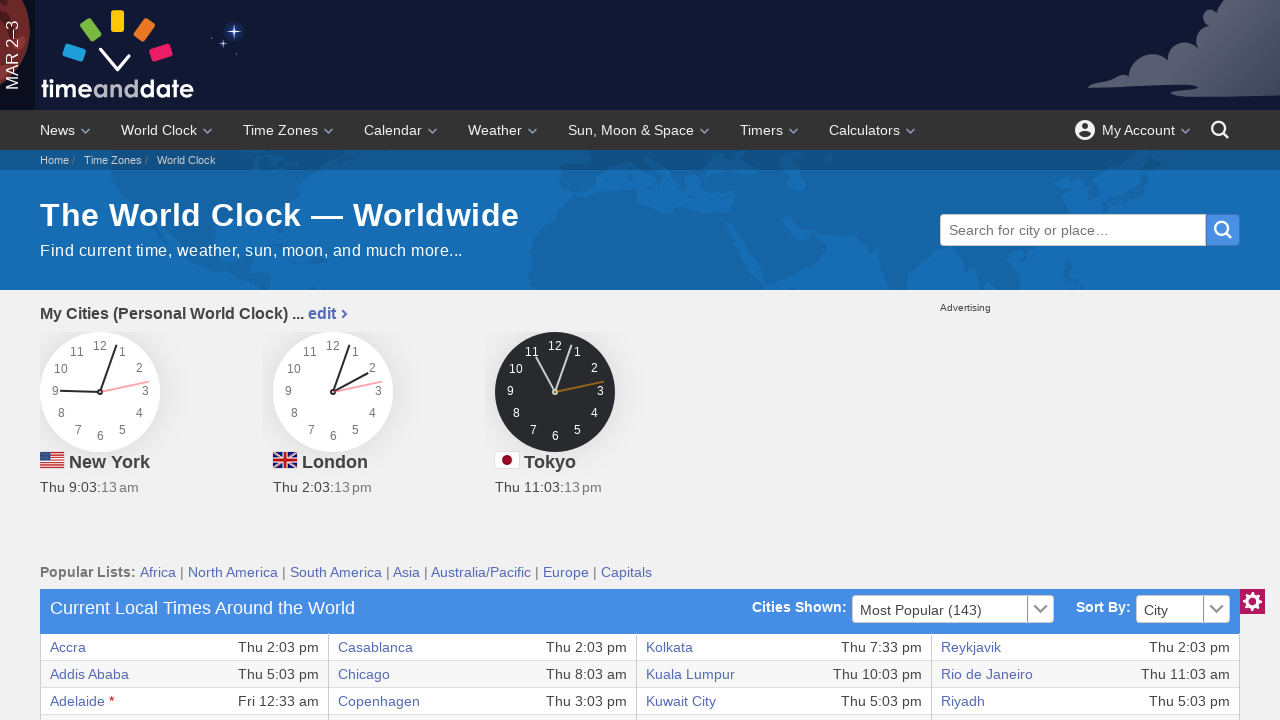

Retrieved content from table cell at row 24, column 1
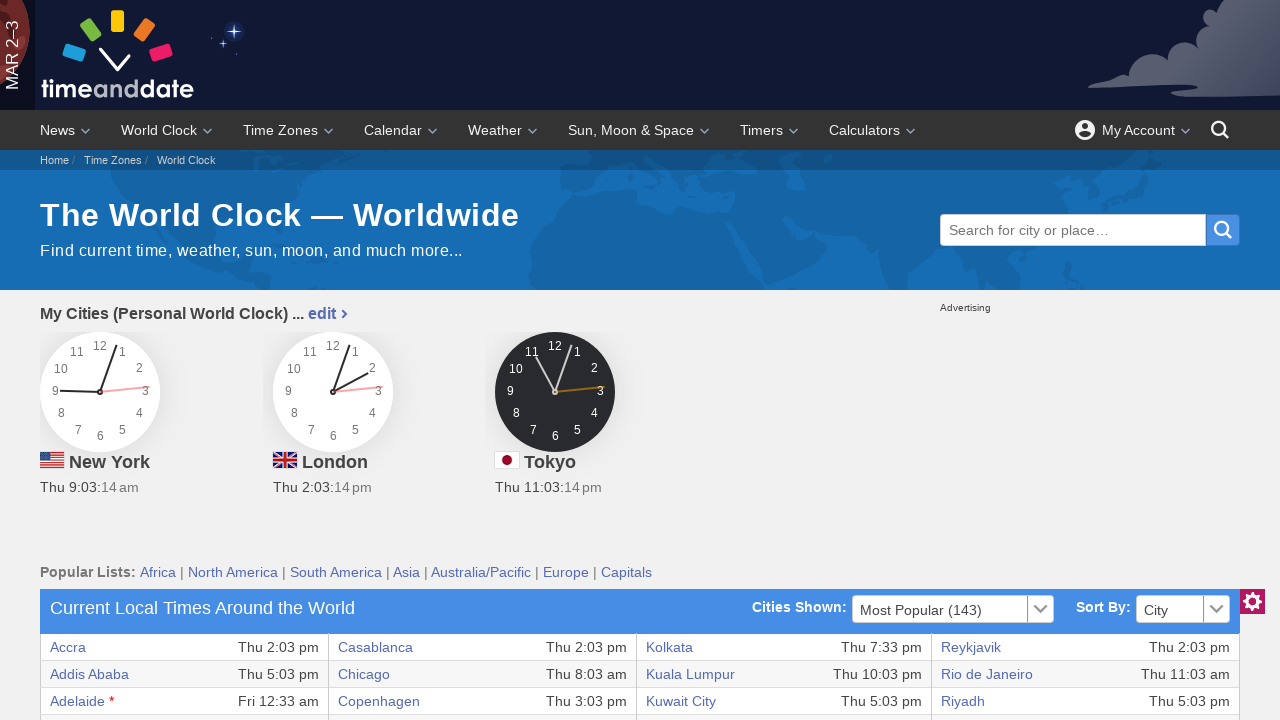

Retrieved content from table cell at row 24, column 2
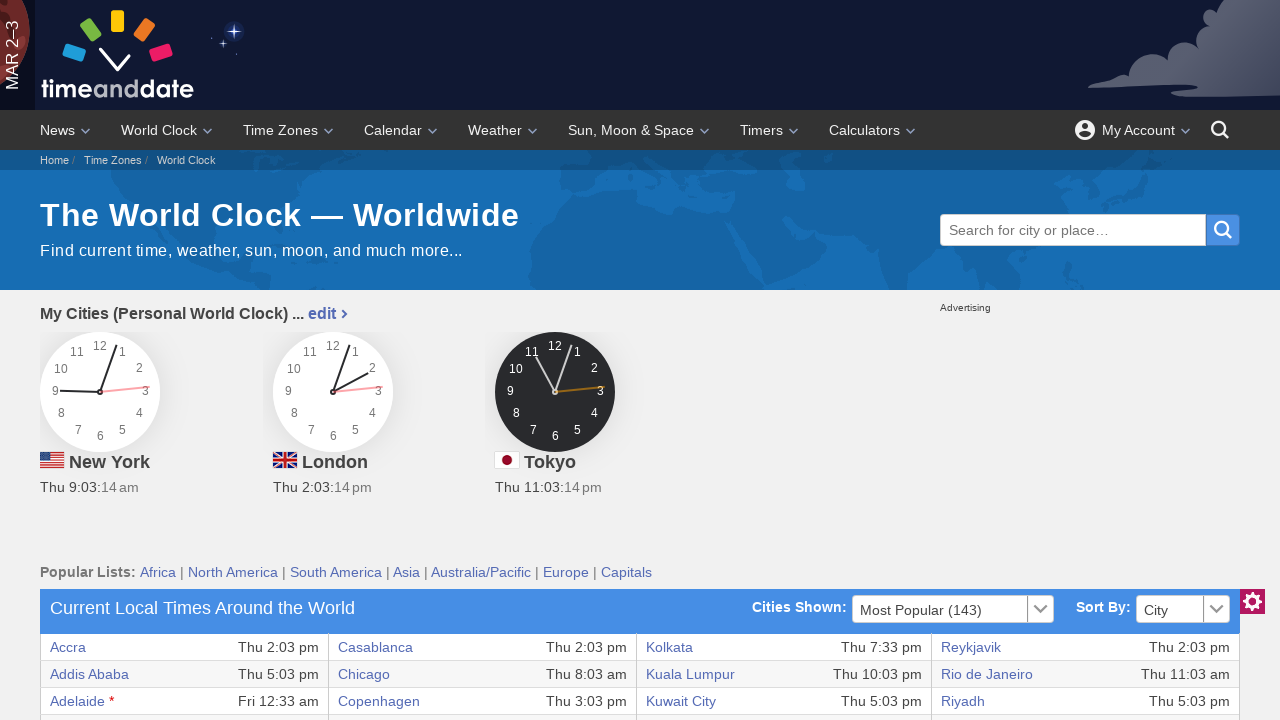

Retrieved content from table cell at row 24, column 3
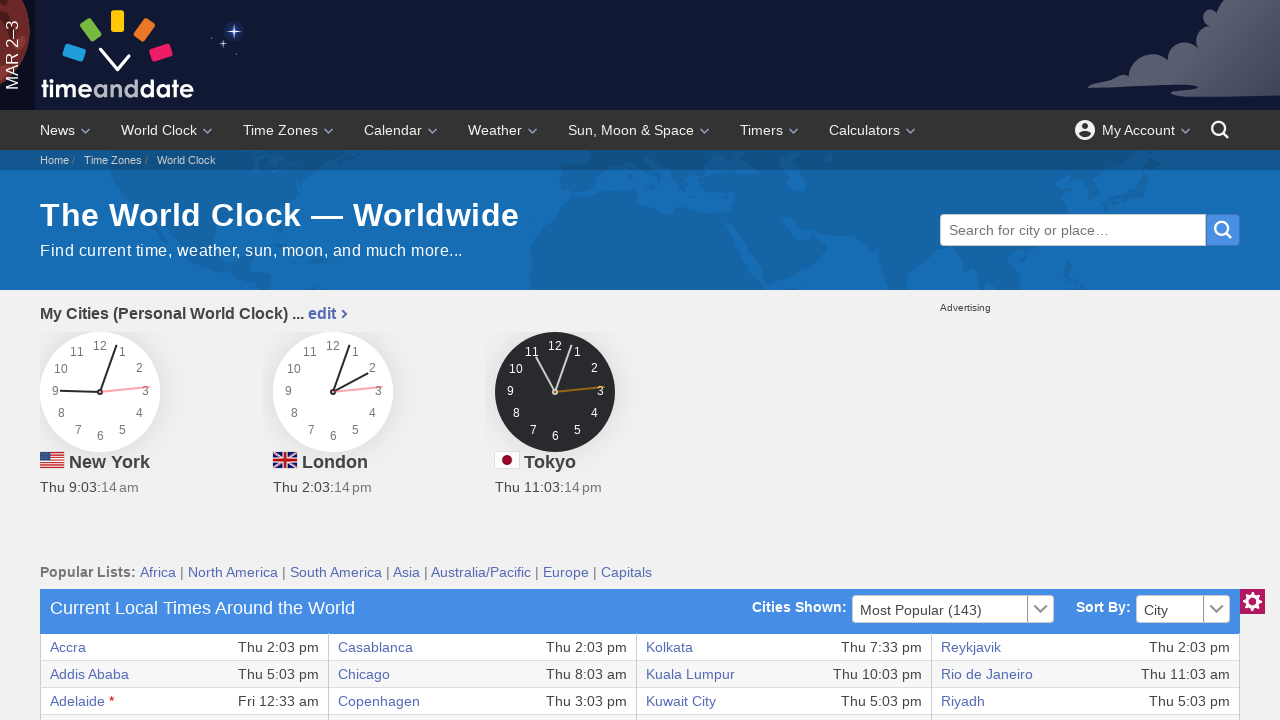

Retrieved content from table cell at row 24, column 4
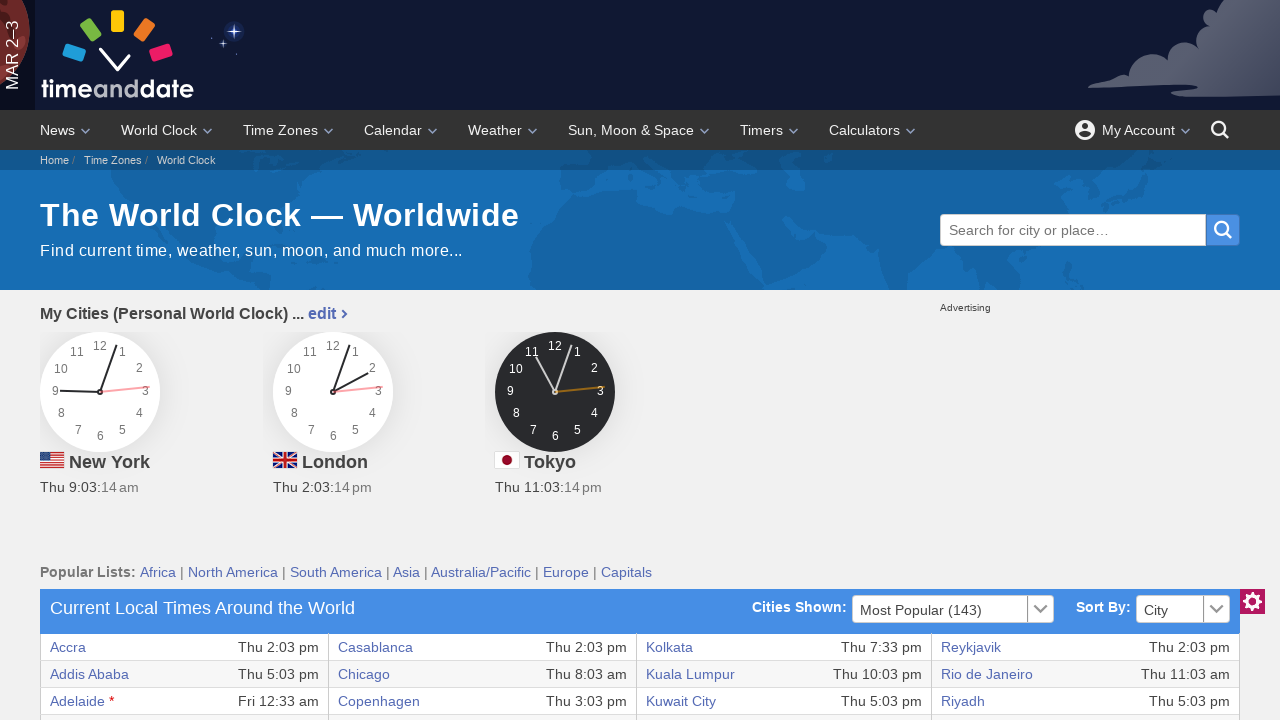

Retrieved content from table cell at row 24, column 5
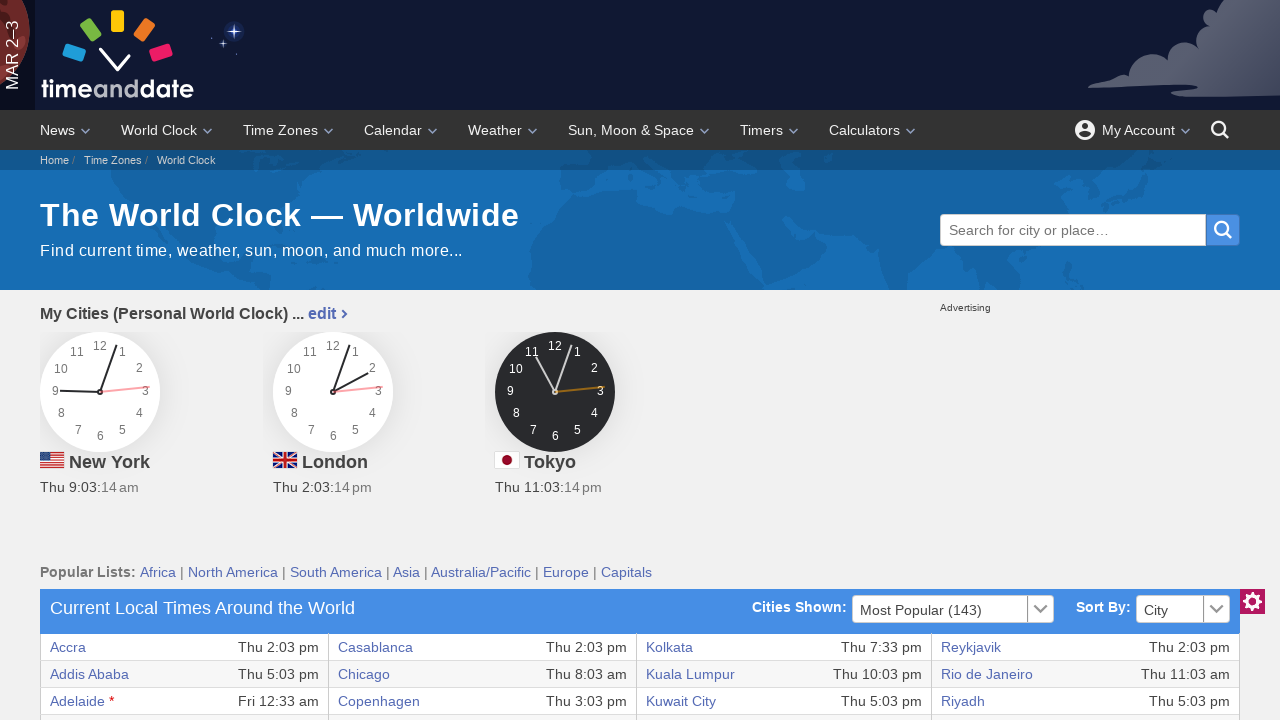

Retrieved content from table cell at row 24, column 6
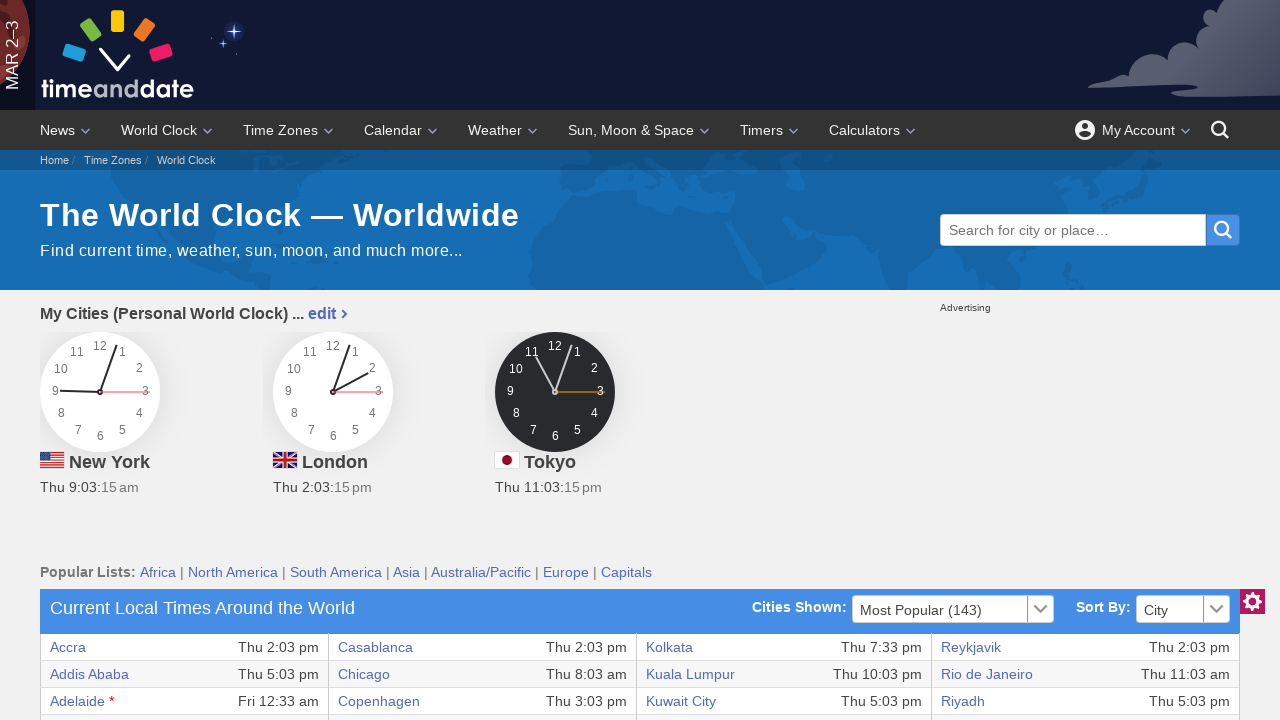

Retrieved content from table cell at row 24, column 7
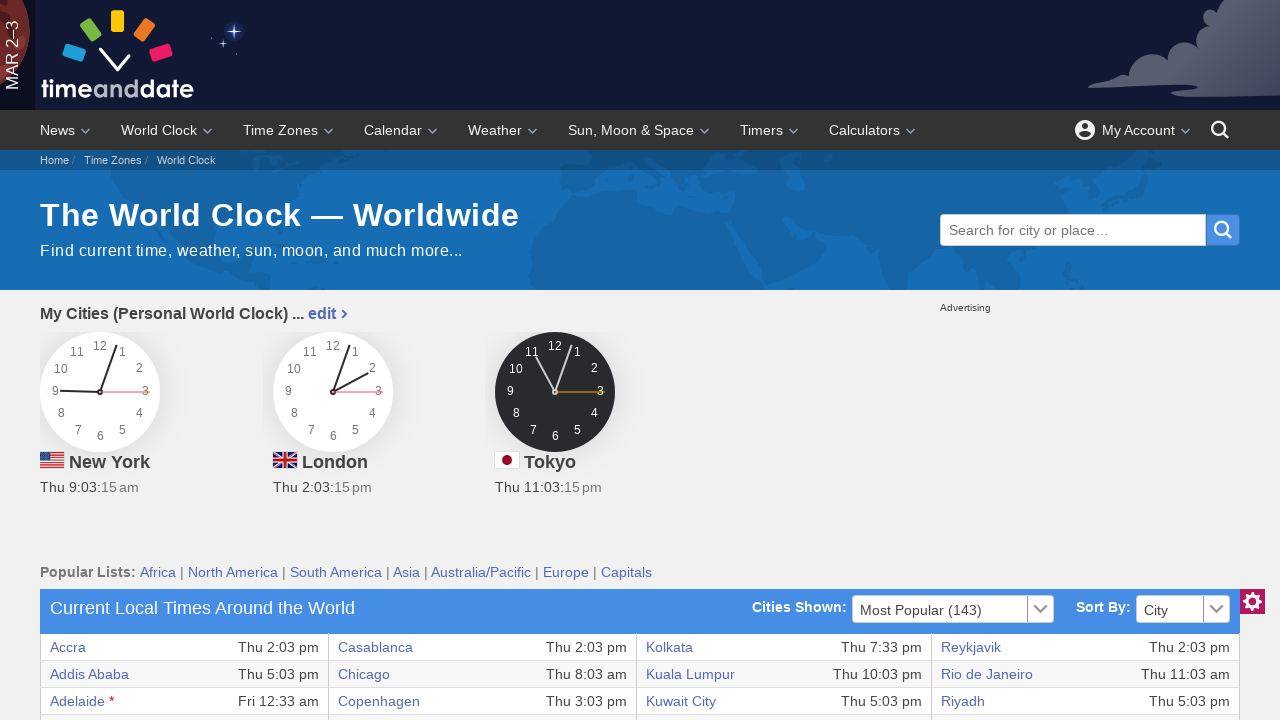

Retrieved content from table cell at row 24, column 8
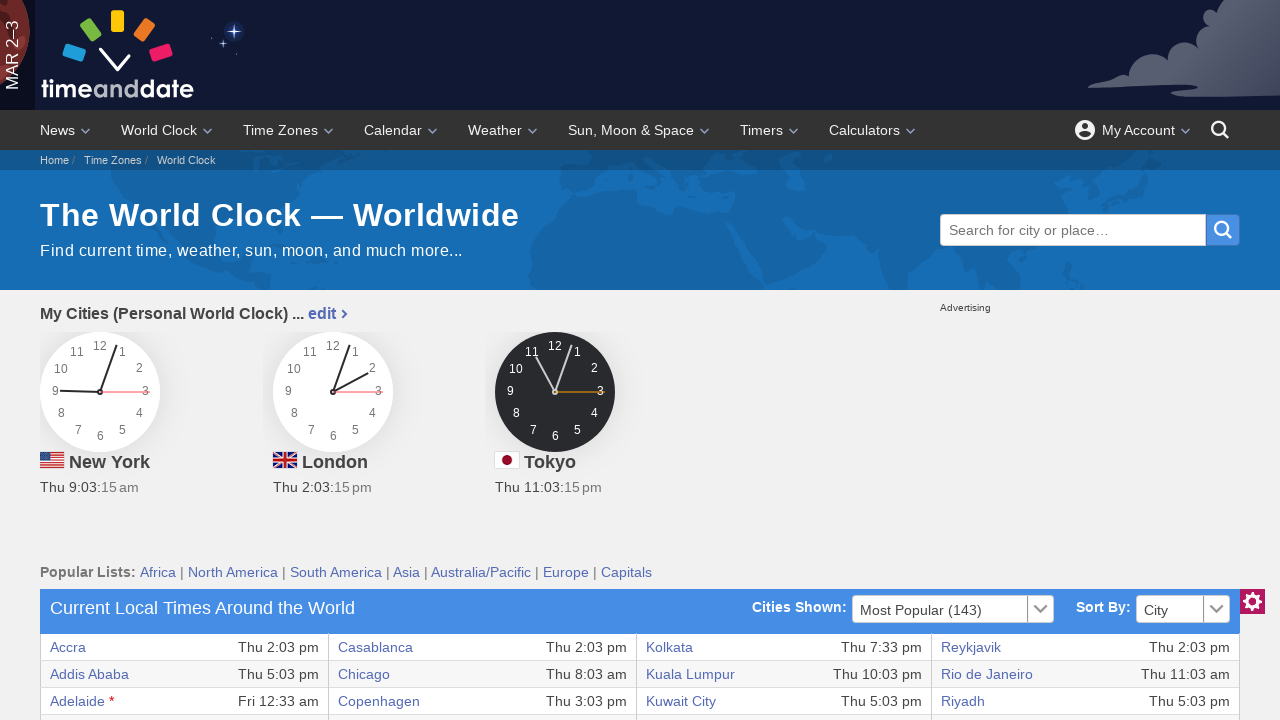

Retrieved content from table cell at row 25, column 1
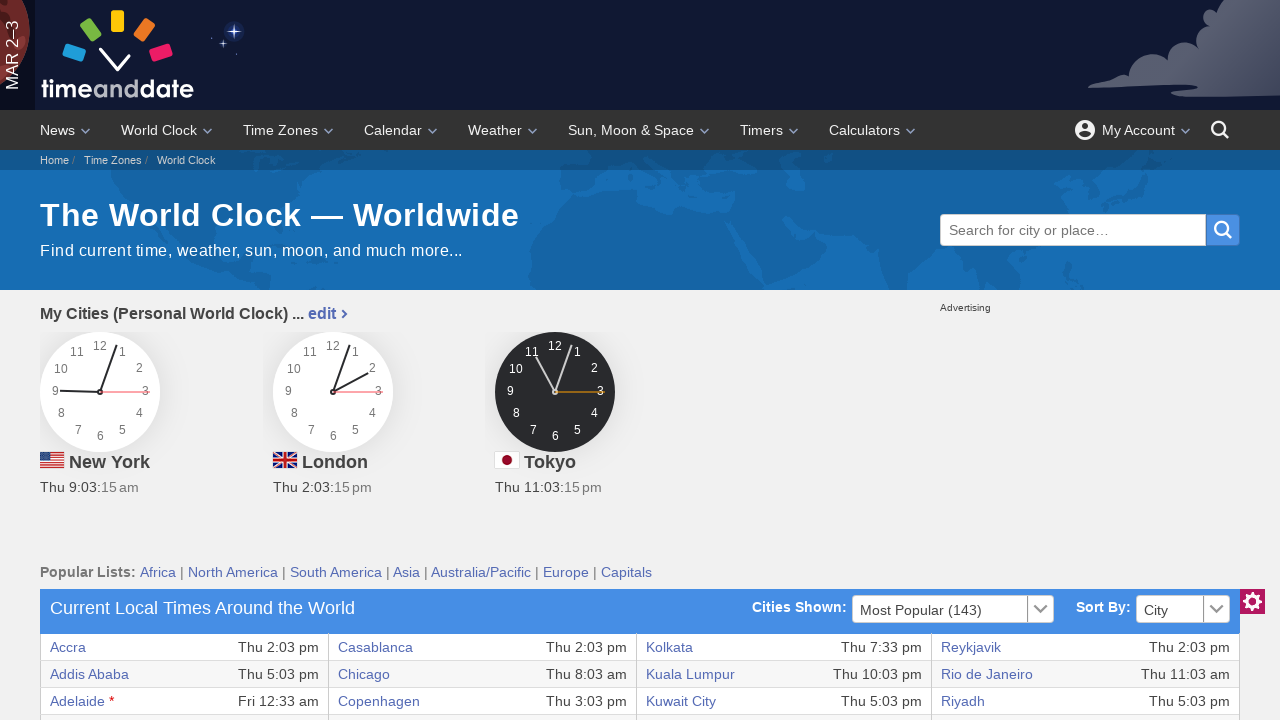

Retrieved content from table cell at row 25, column 2
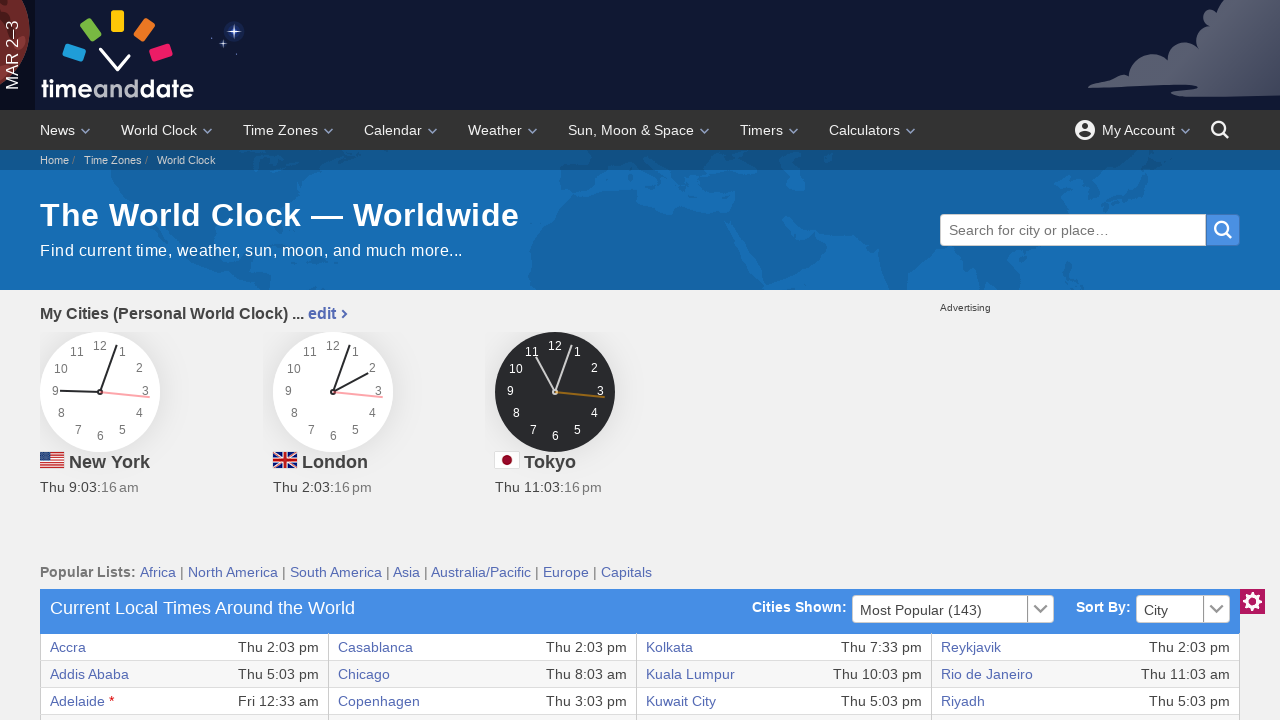

Retrieved content from table cell at row 25, column 3
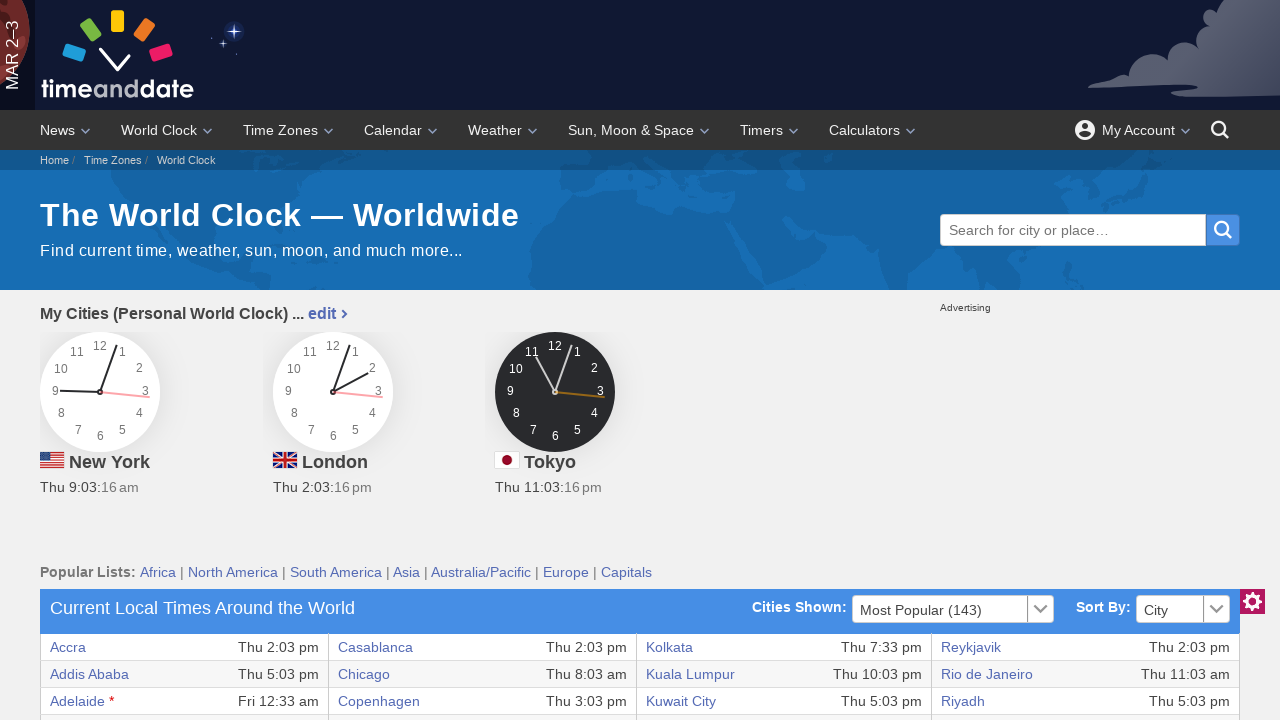

Retrieved content from table cell at row 25, column 4
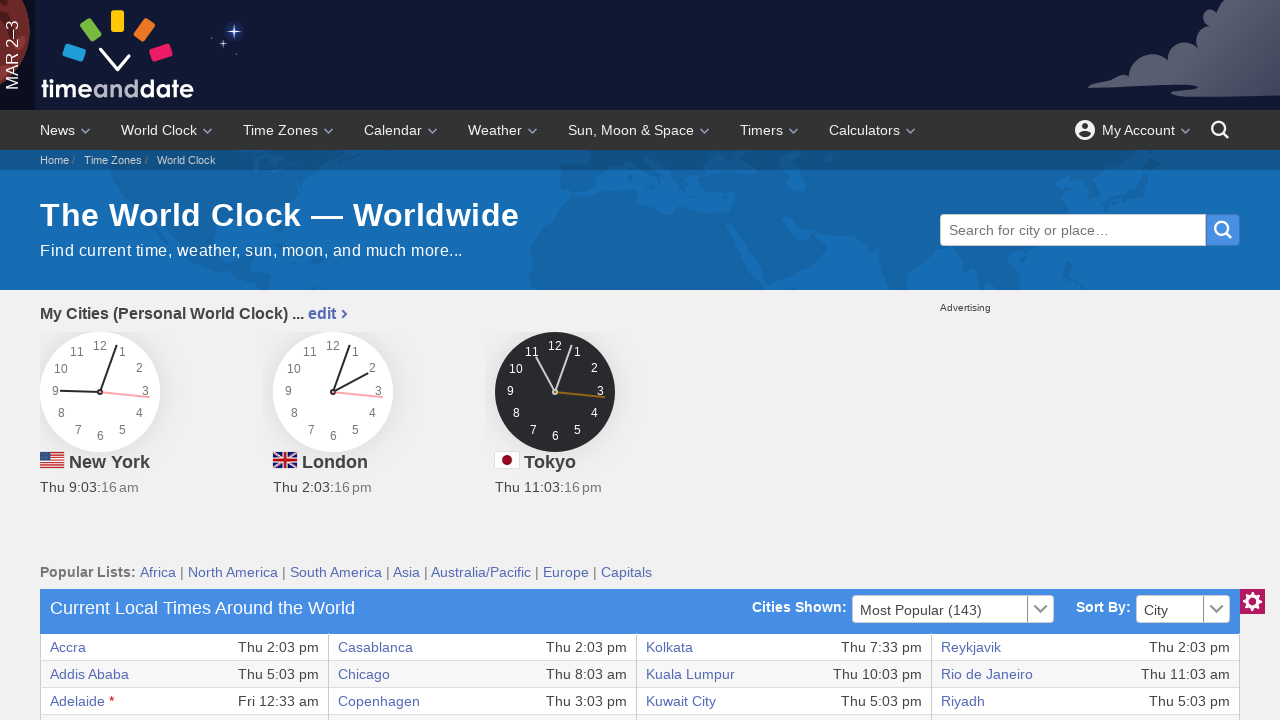

Retrieved content from table cell at row 25, column 5
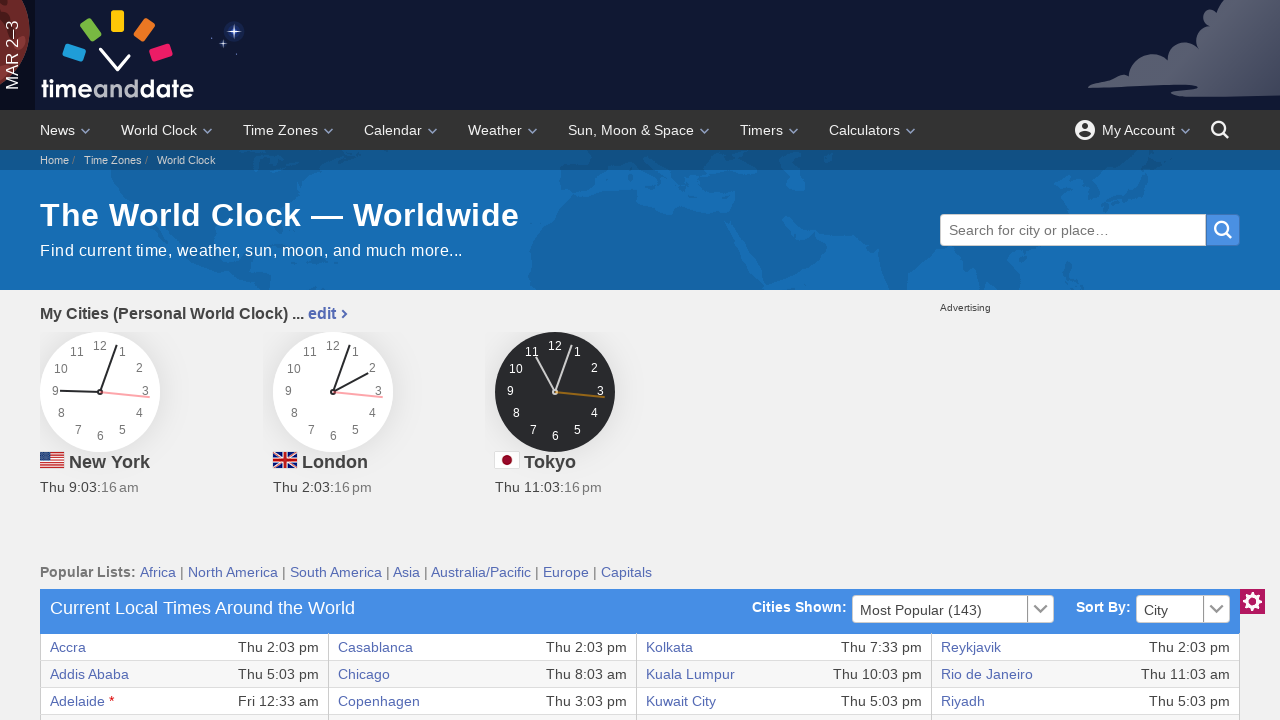

Retrieved content from table cell at row 25, column 6
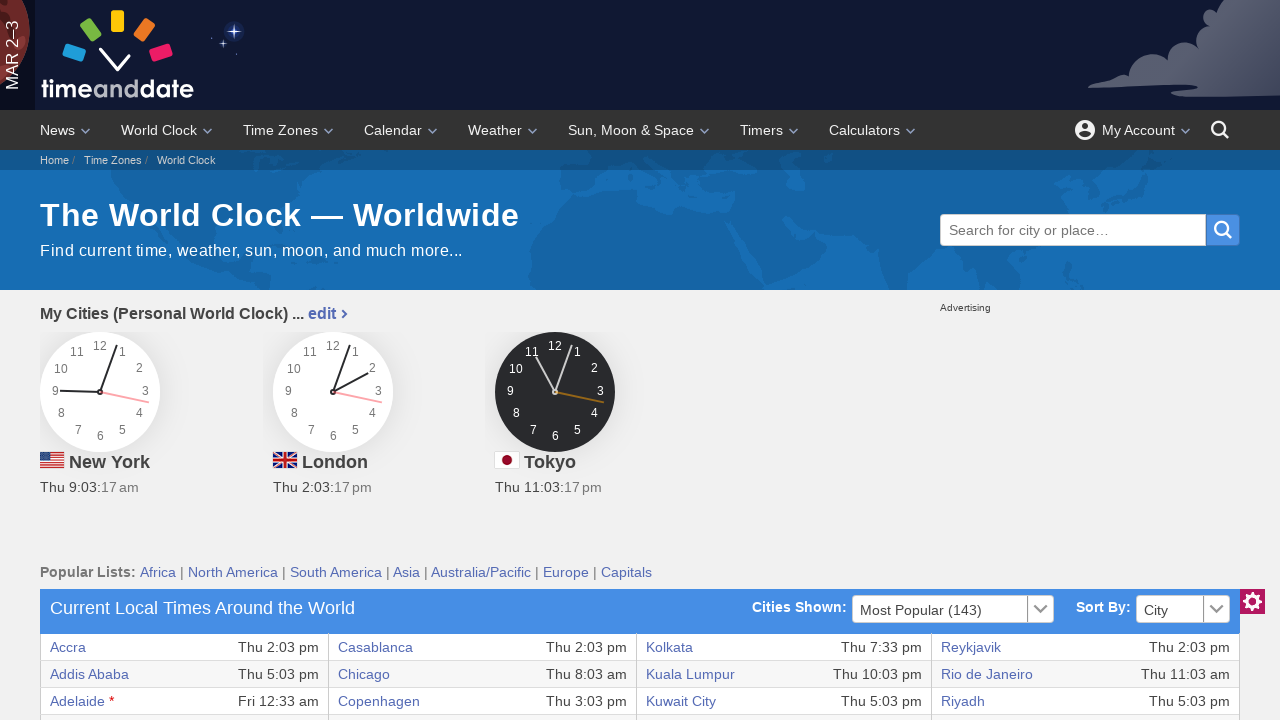

Retrieved content from table cell at row 25, column 7
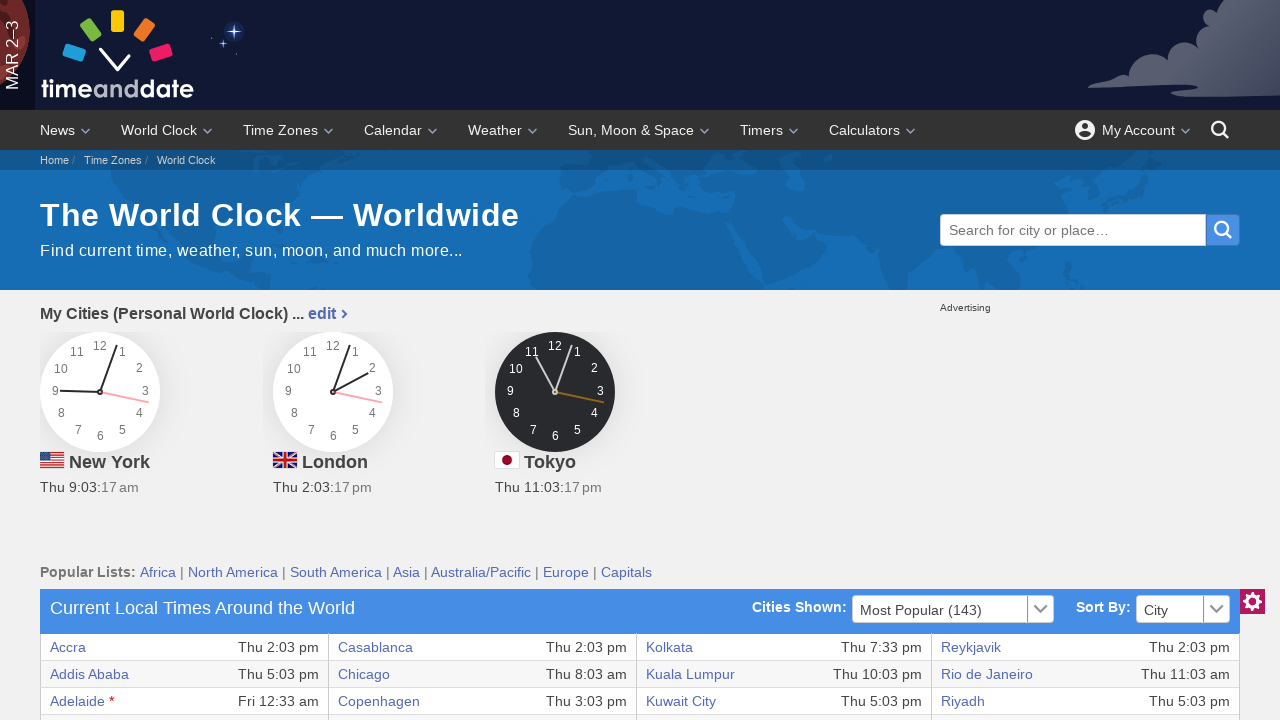

Retrieved content from table cell at row 25, column 8
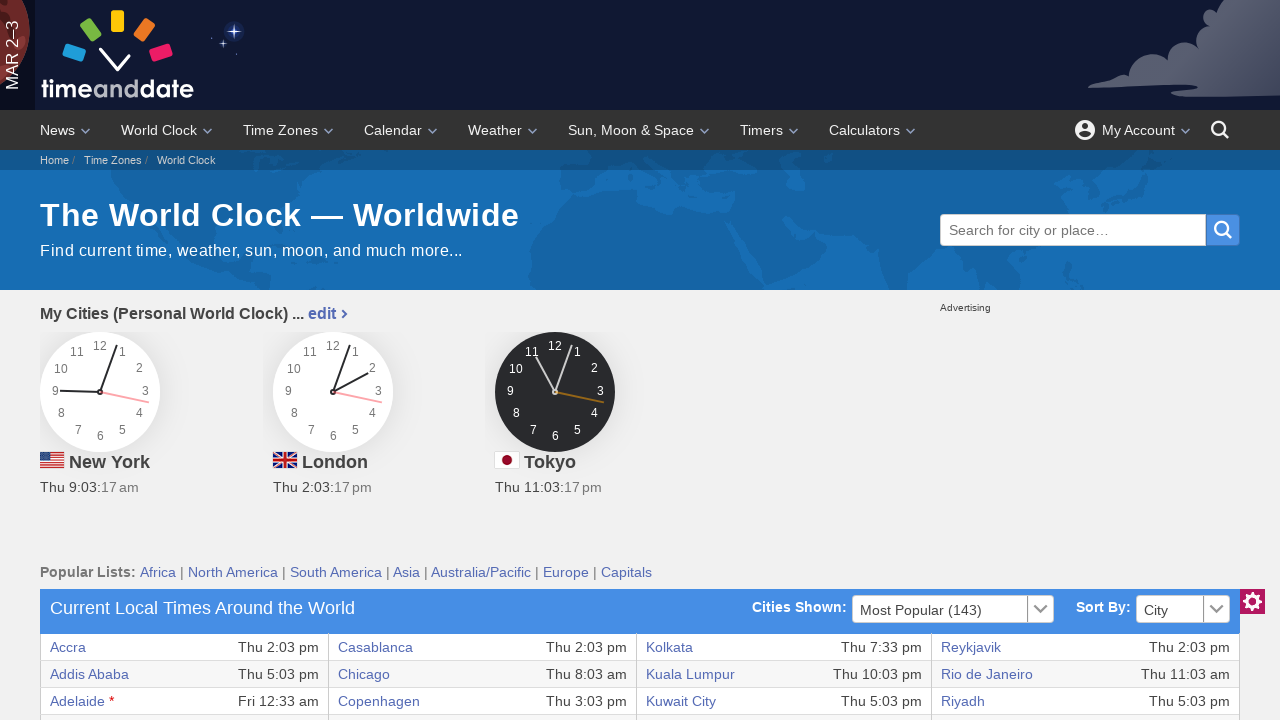

Retrieved content from table cell at row 26, column 1
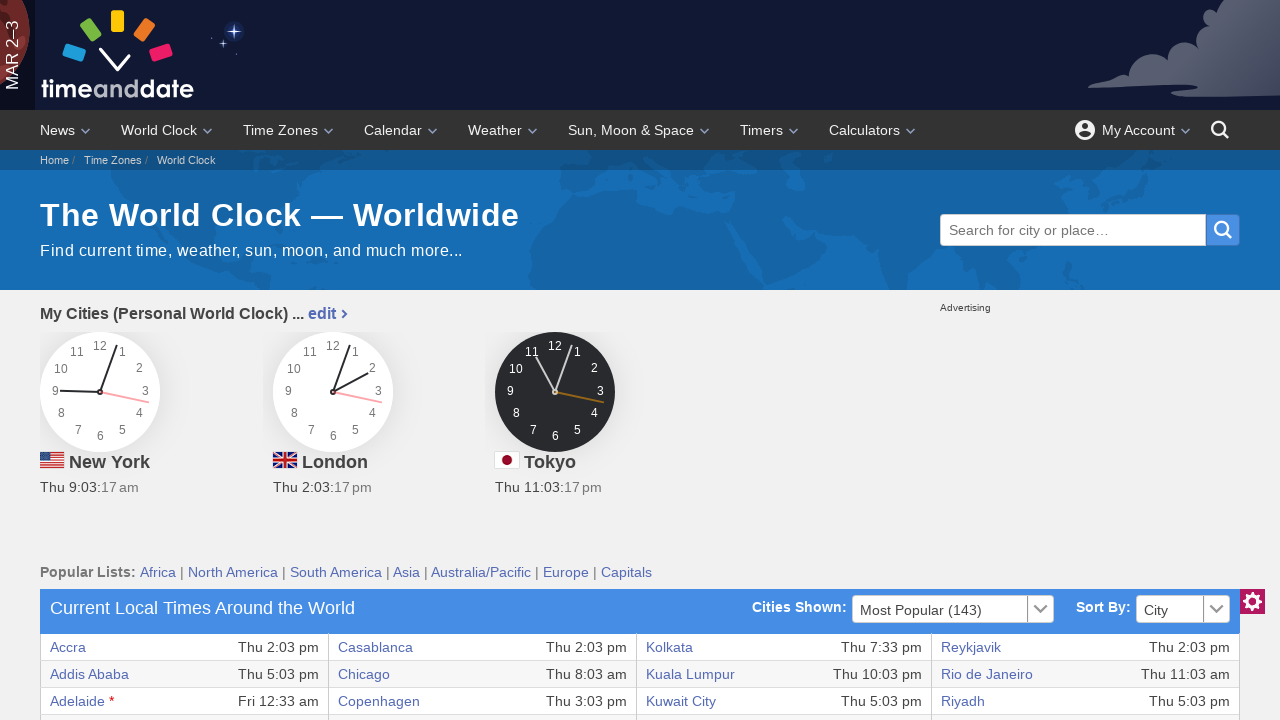

Retrieved content from table cell at row 26, column 2
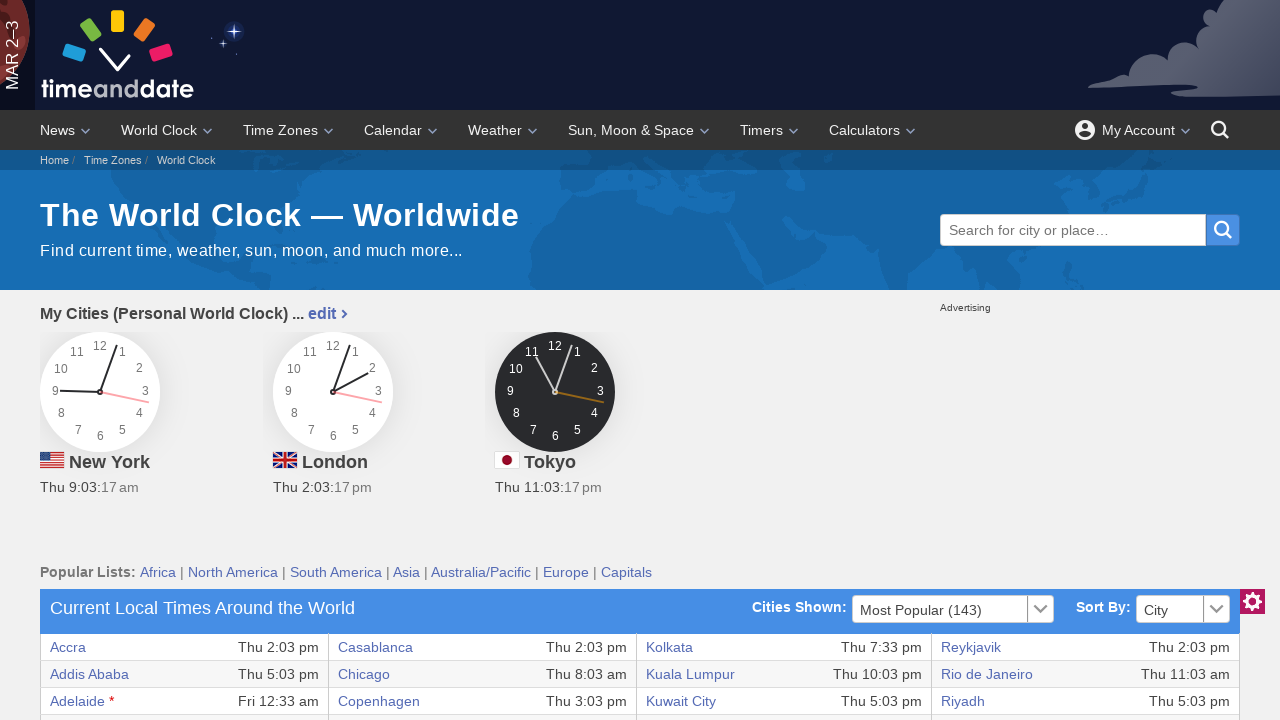

Retrieved content from table cell at row 26, column 3
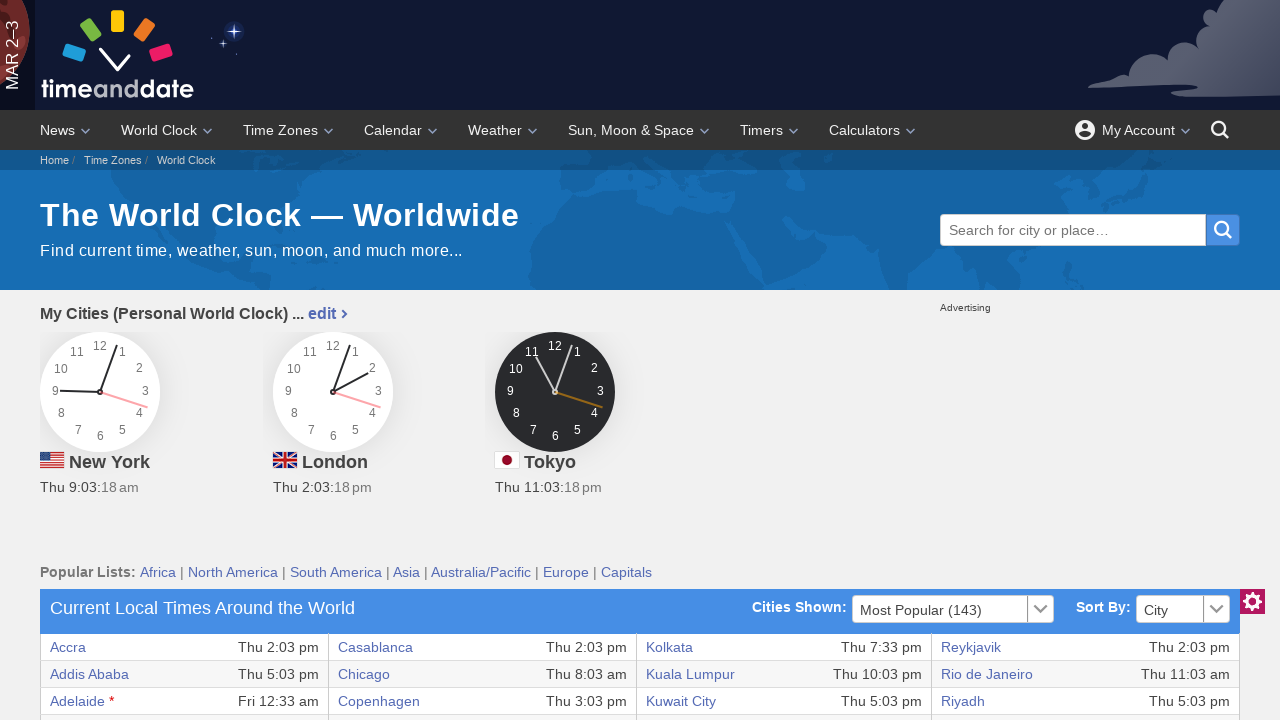

Retrieved content from table cell at row 26, column 4
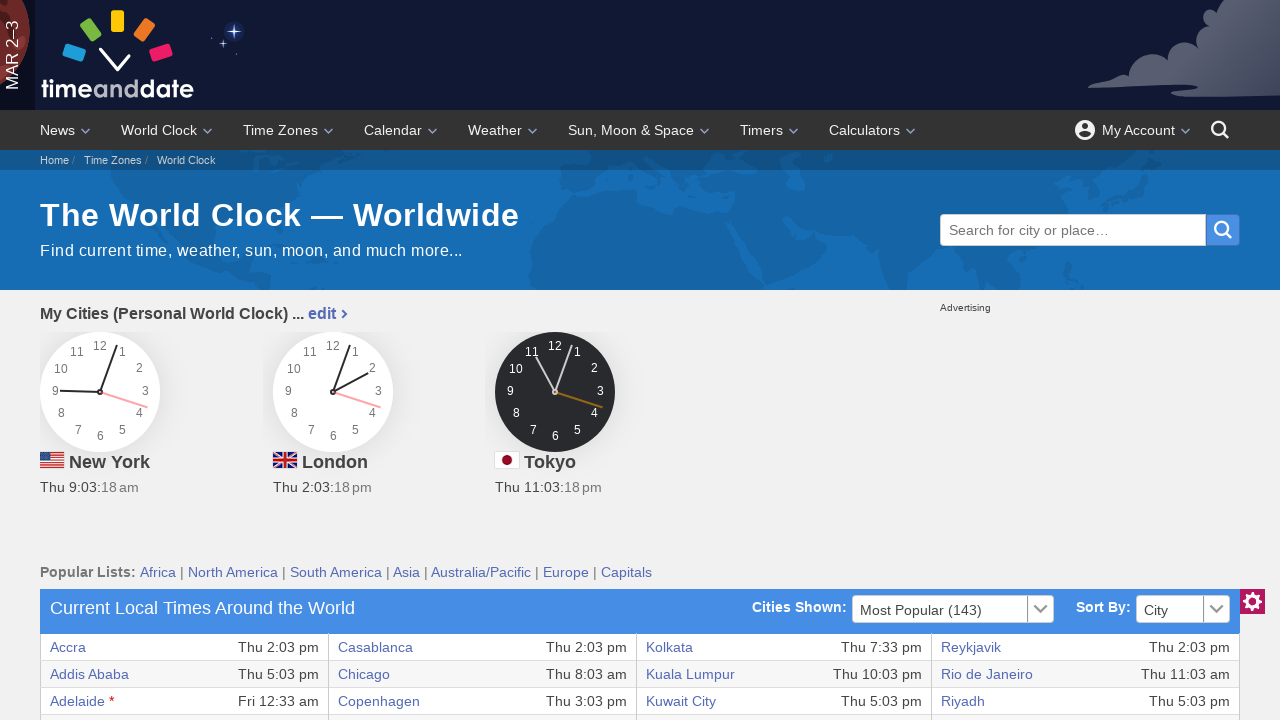

Retrieved content from table cell at row 26, column 5
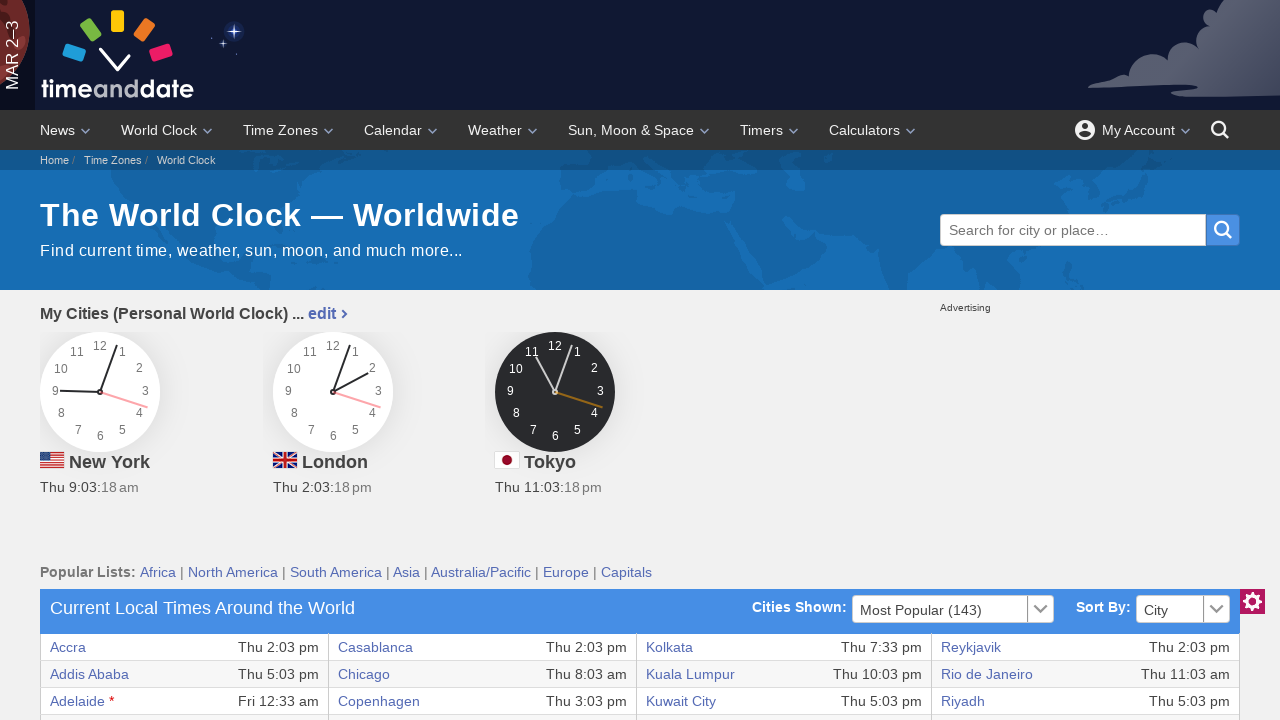

Retrieved content from table cell at row 26, column 6
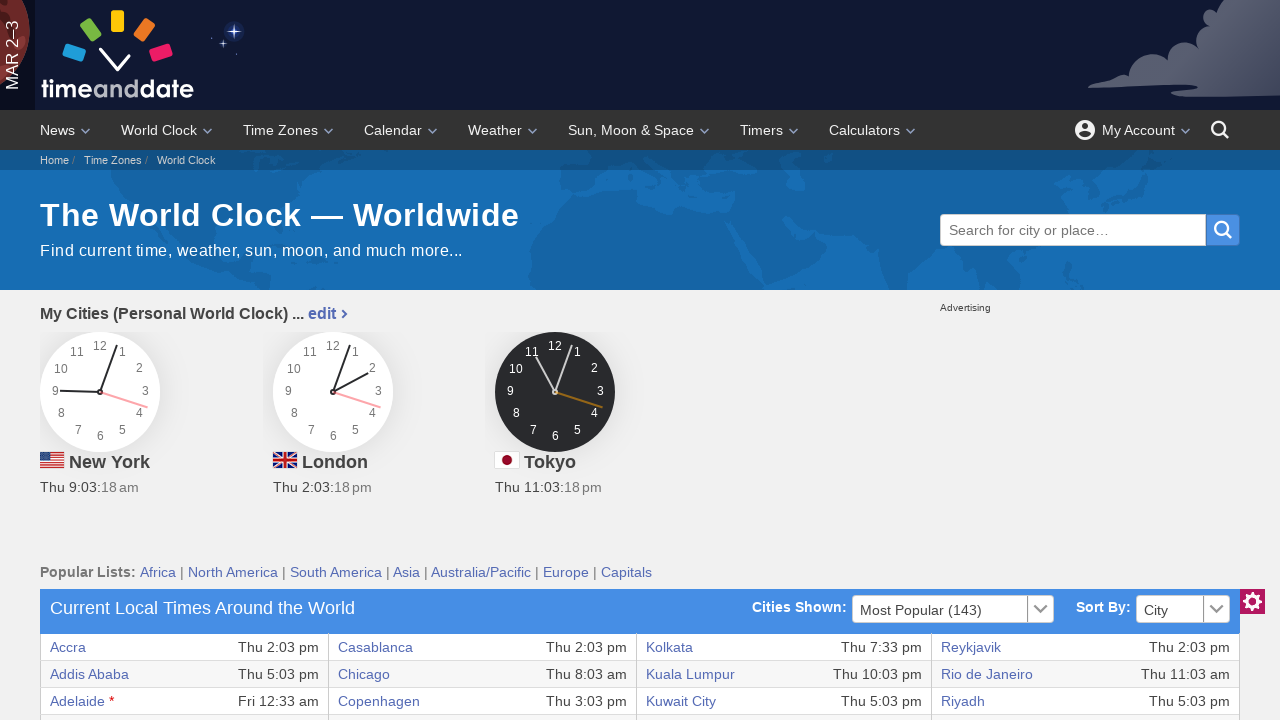

Retrieved content from table cell at row 26, column 7
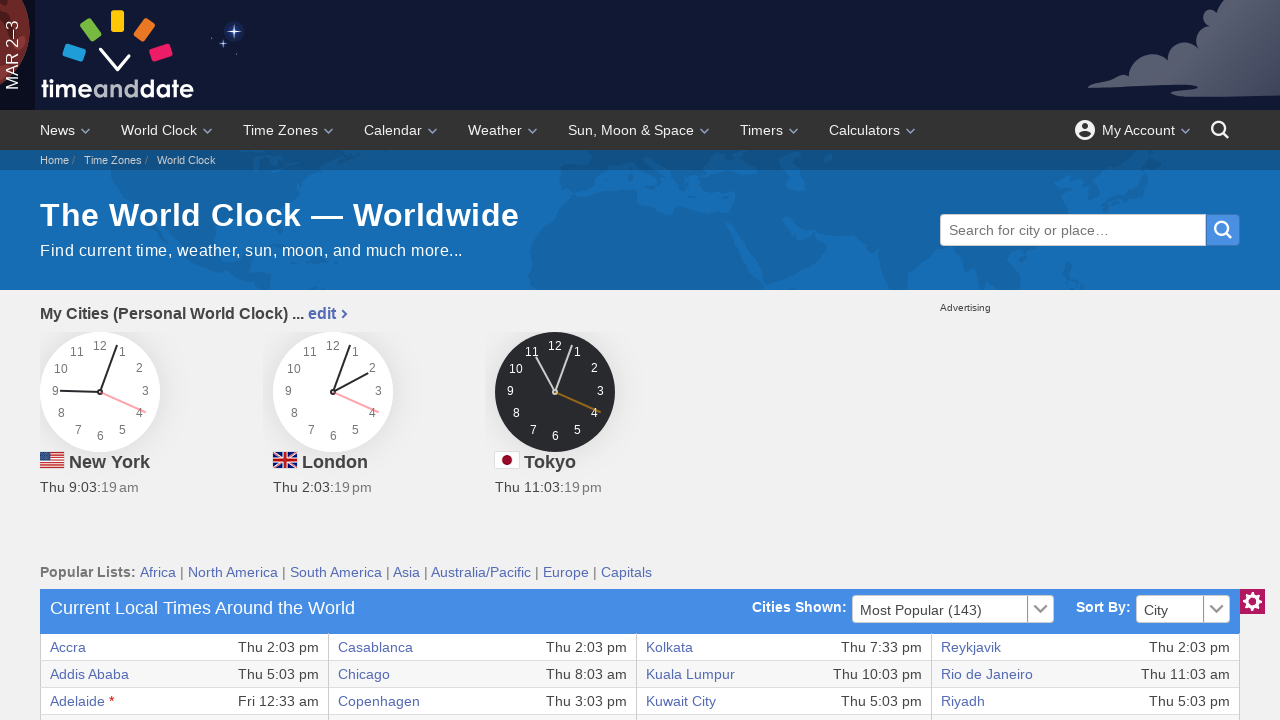

Retrieved content from table cell at row 26, column 8
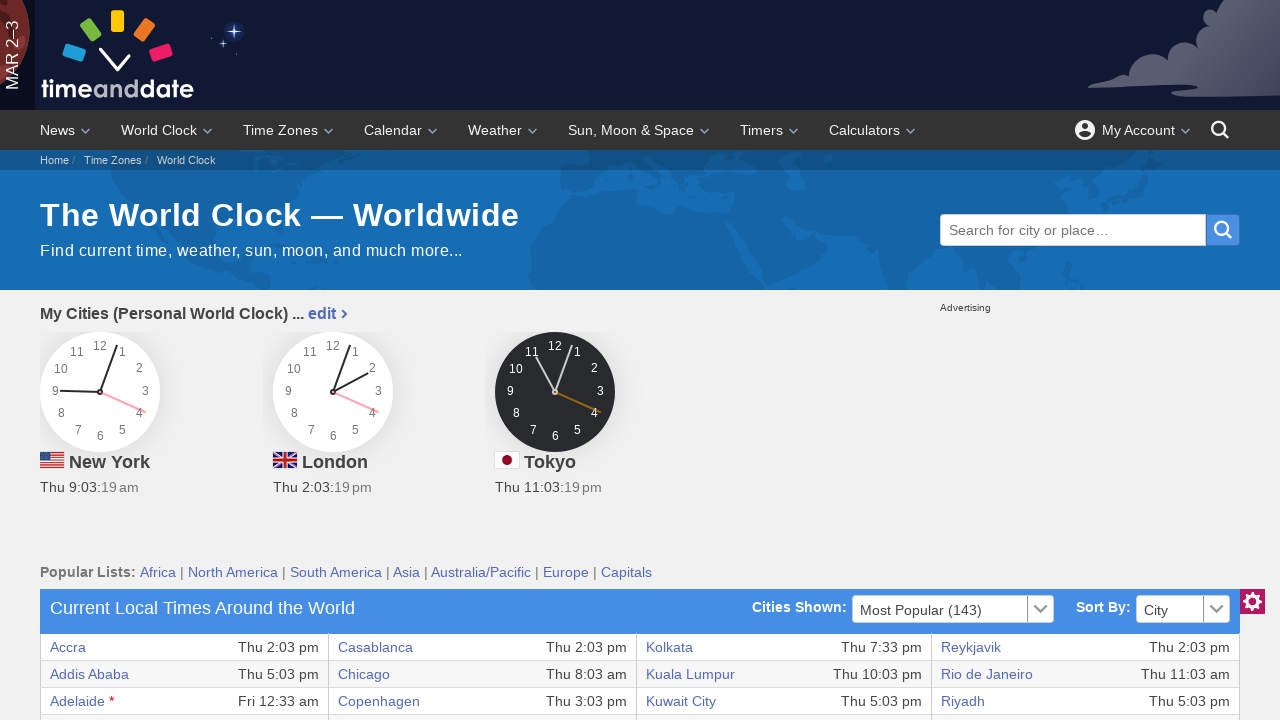

Retrieved content from table cell at row 27, column 1
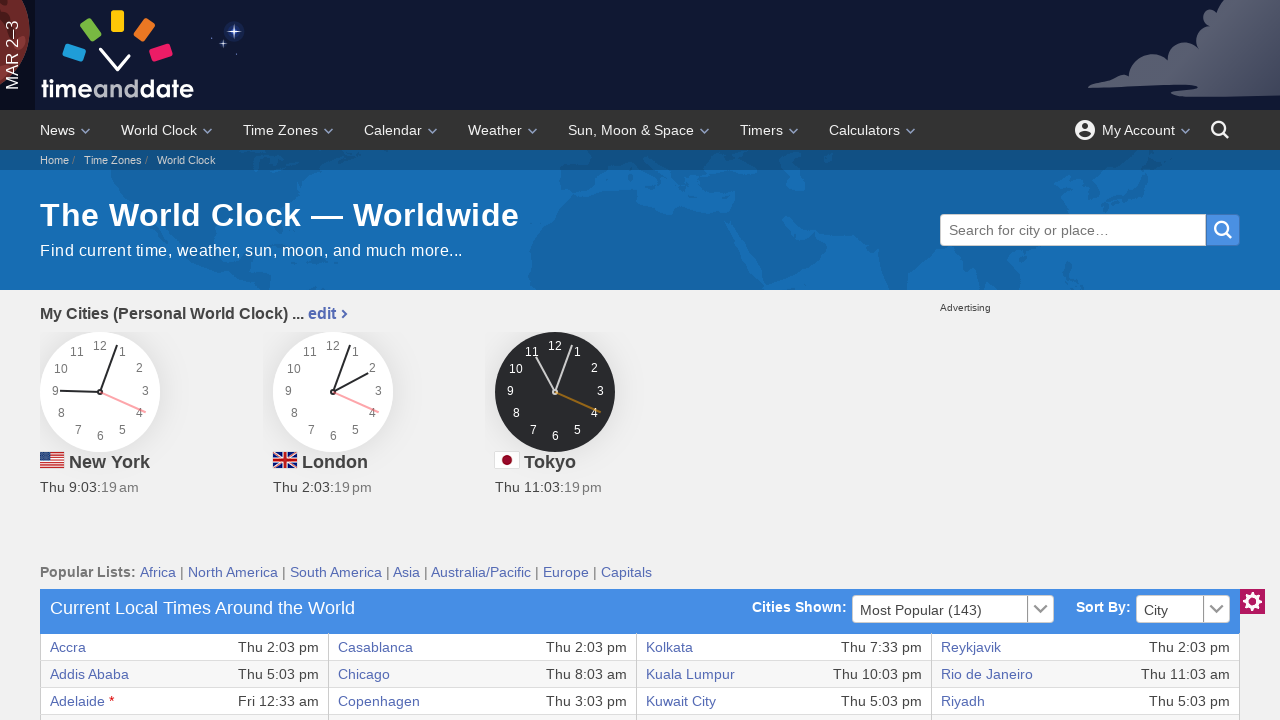

Retrieved content from table cell at row 27, column 2
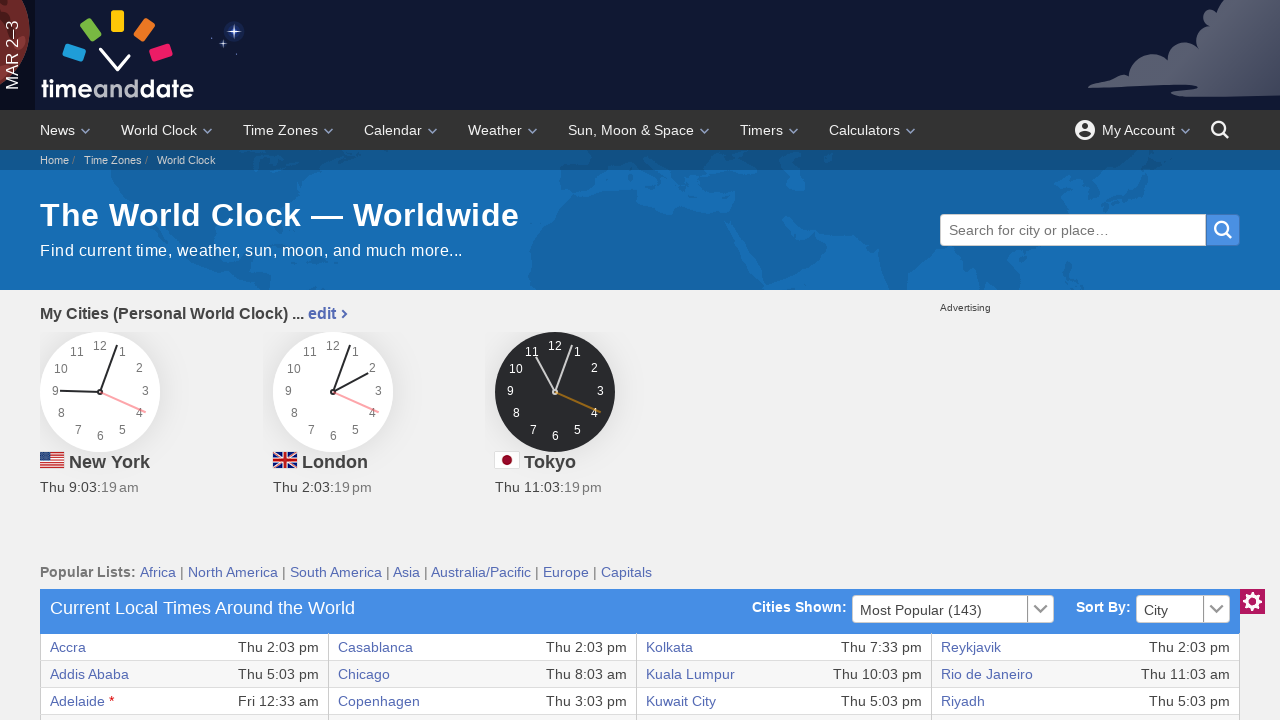

Retrieved content from table cell at row 27, column 3
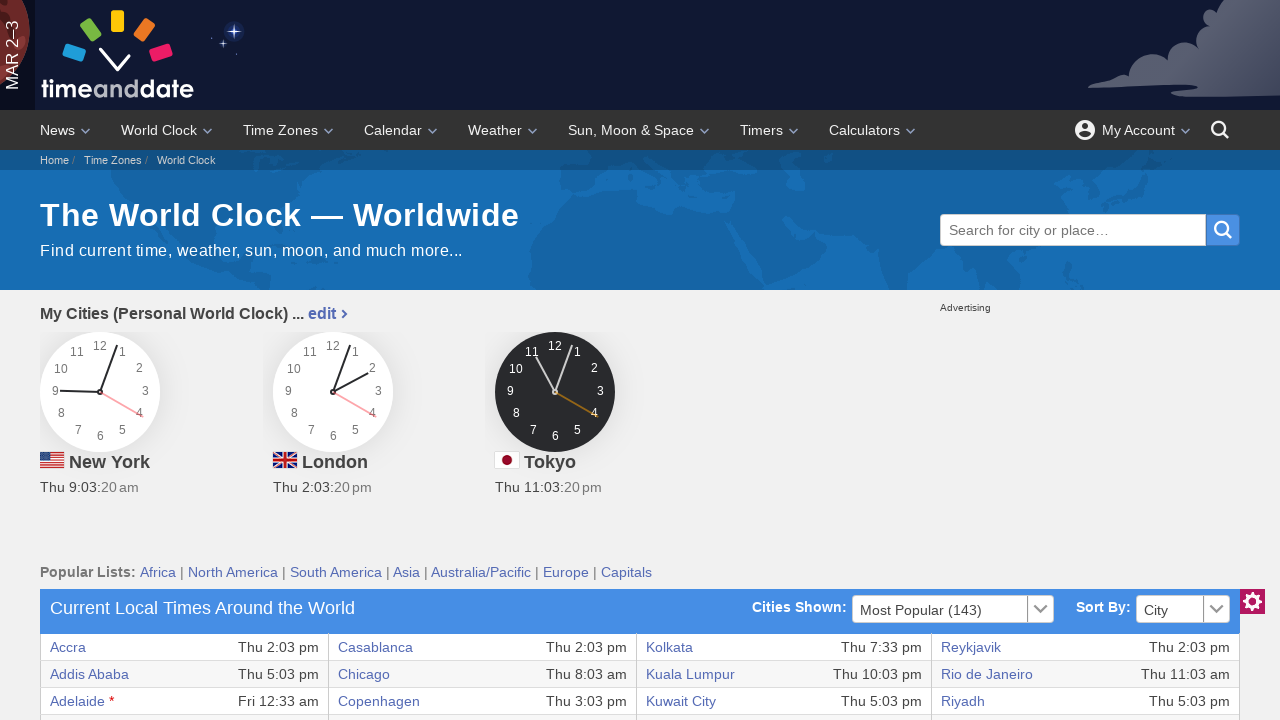

Retrieved content from table cell at row 27, column 4
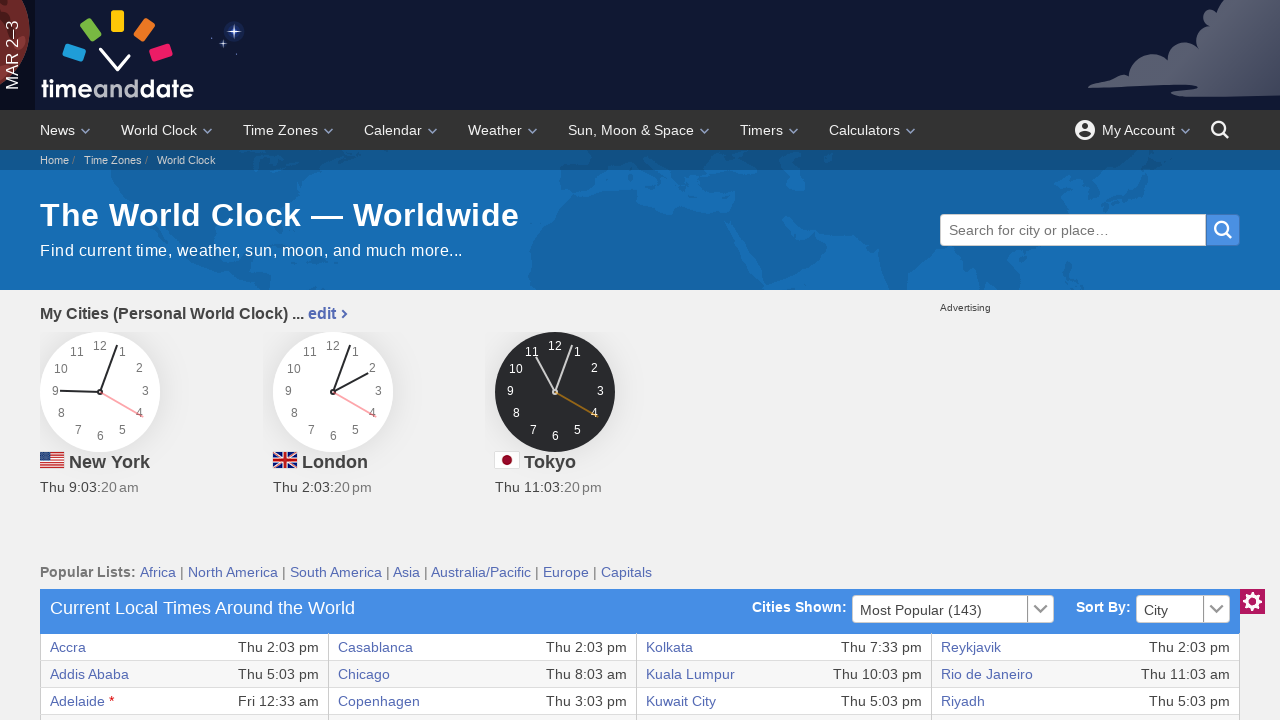

Retrieved content from table cell at row 27, column 5
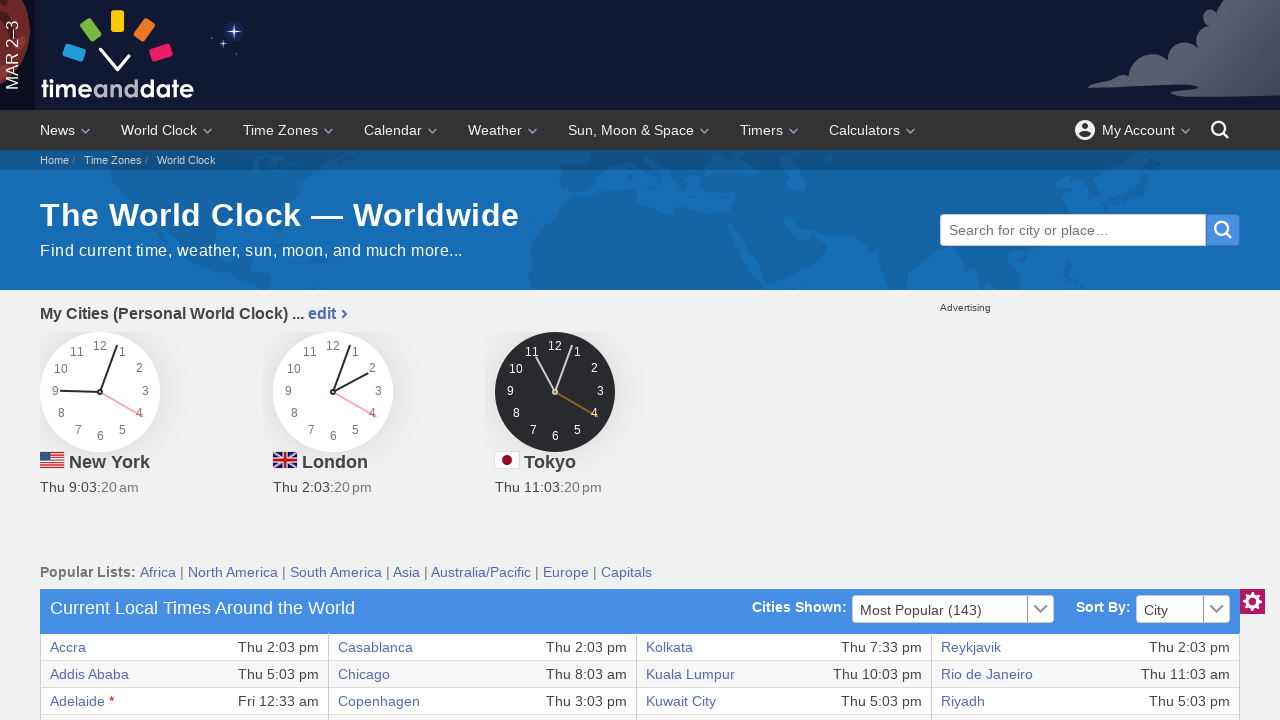

Retrieved content from table cell at row 27, column 6
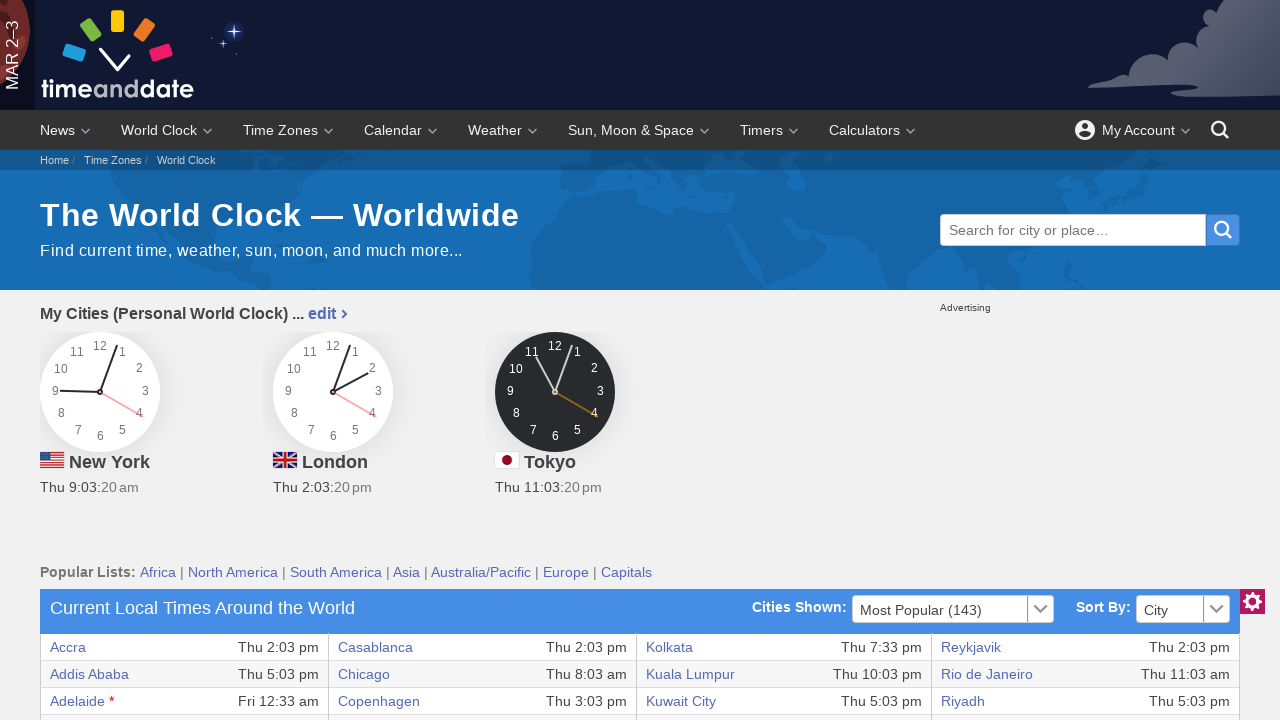

Retrieved content from table cell at row 27, column 7
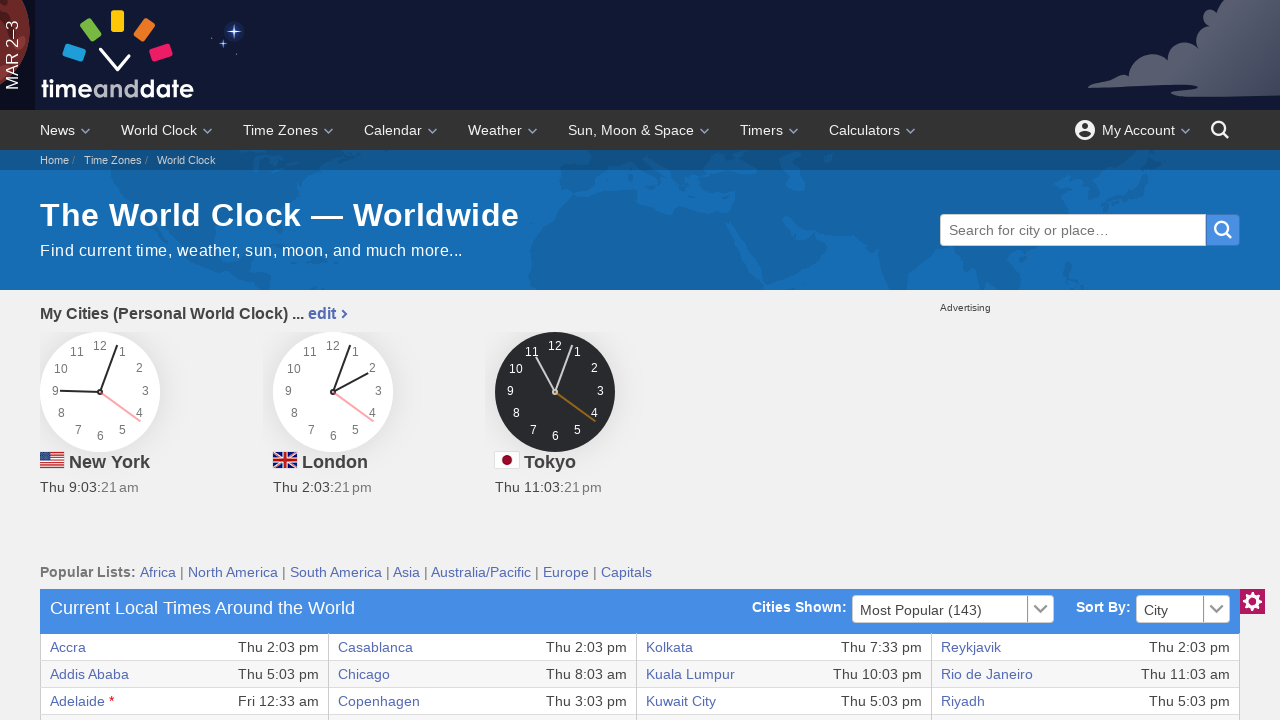

Retrieved content from table cell at row 27, column 8
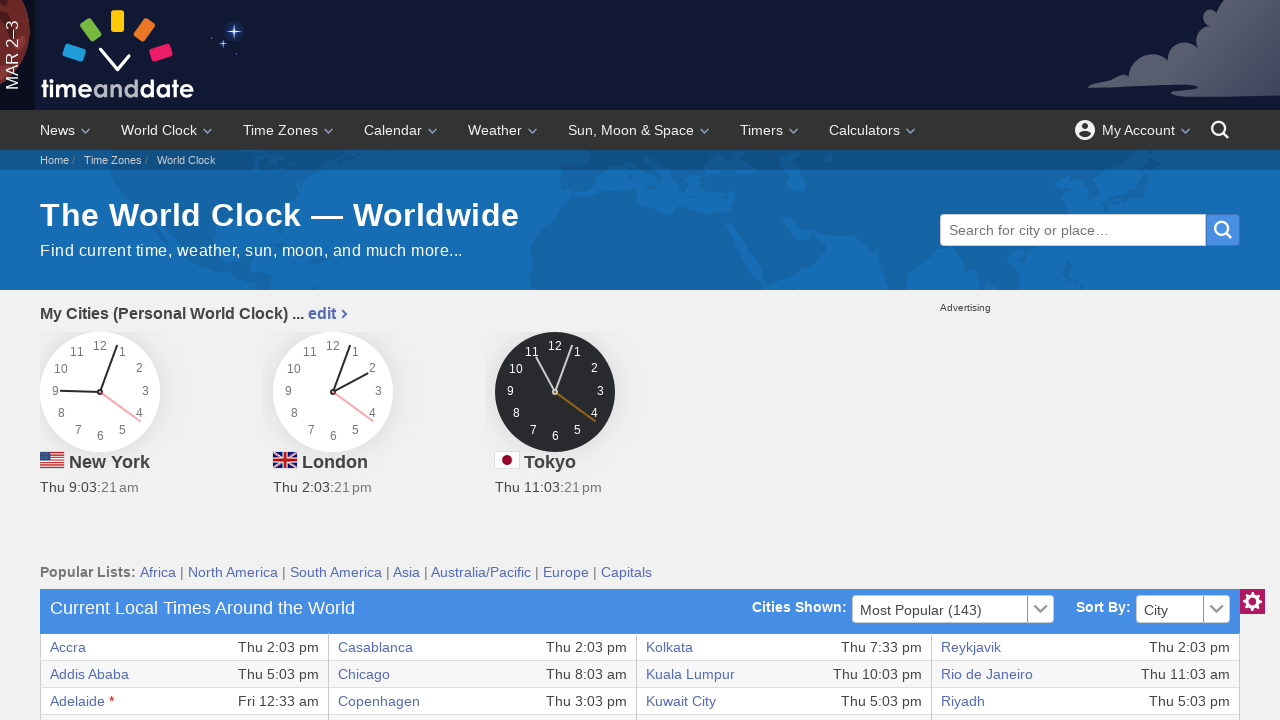

Retrieved content from table cell at row 28, column 1
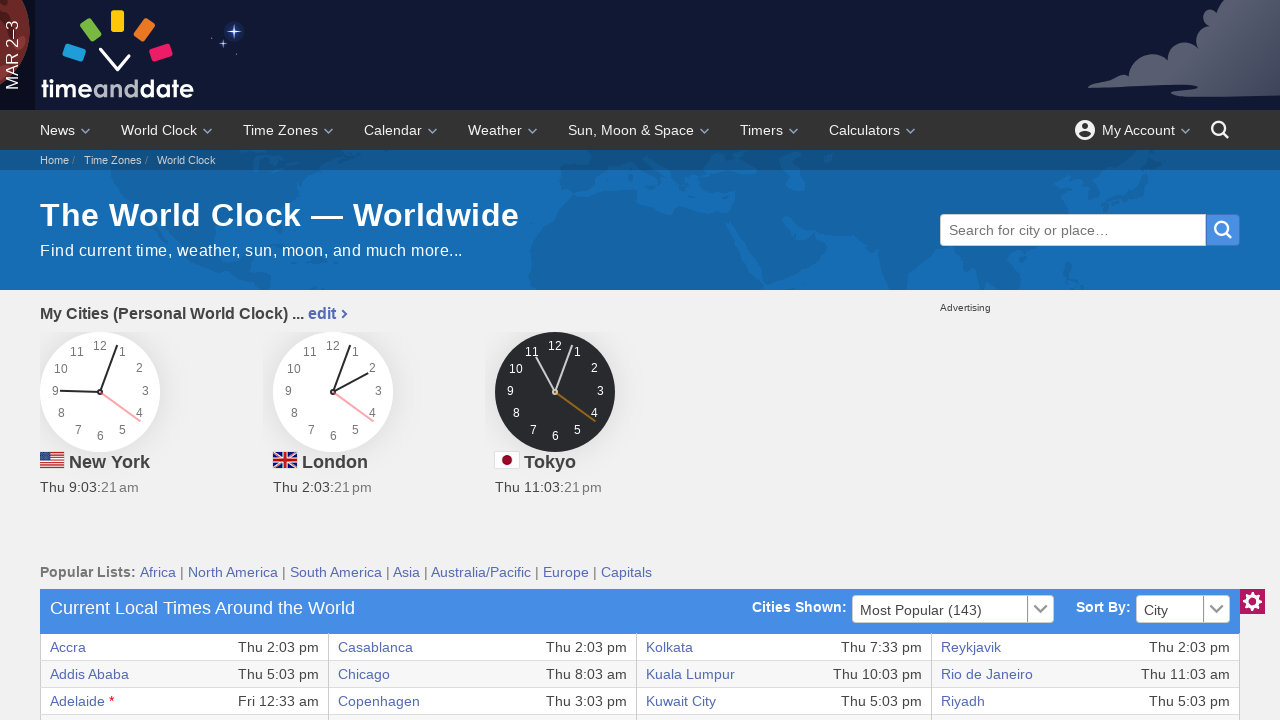

Retrieved content from table cell at row 28, column 2
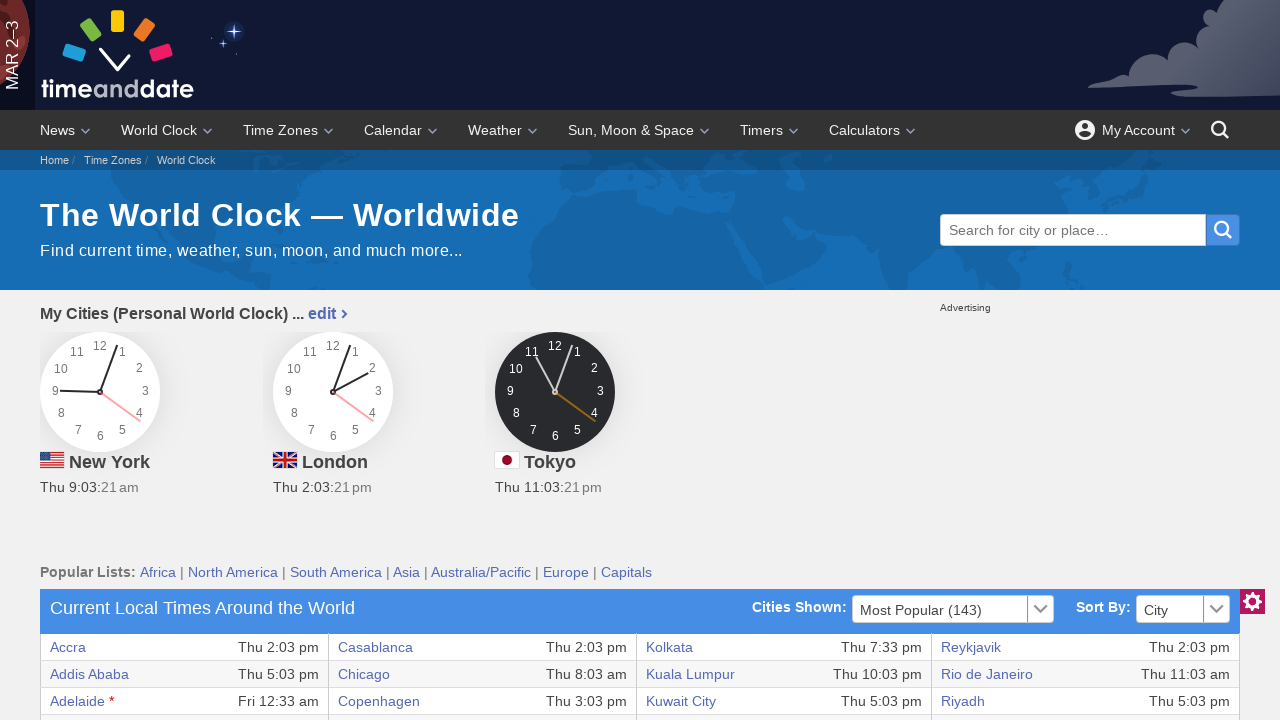

Retrieved content from table cell at row 28, column 3
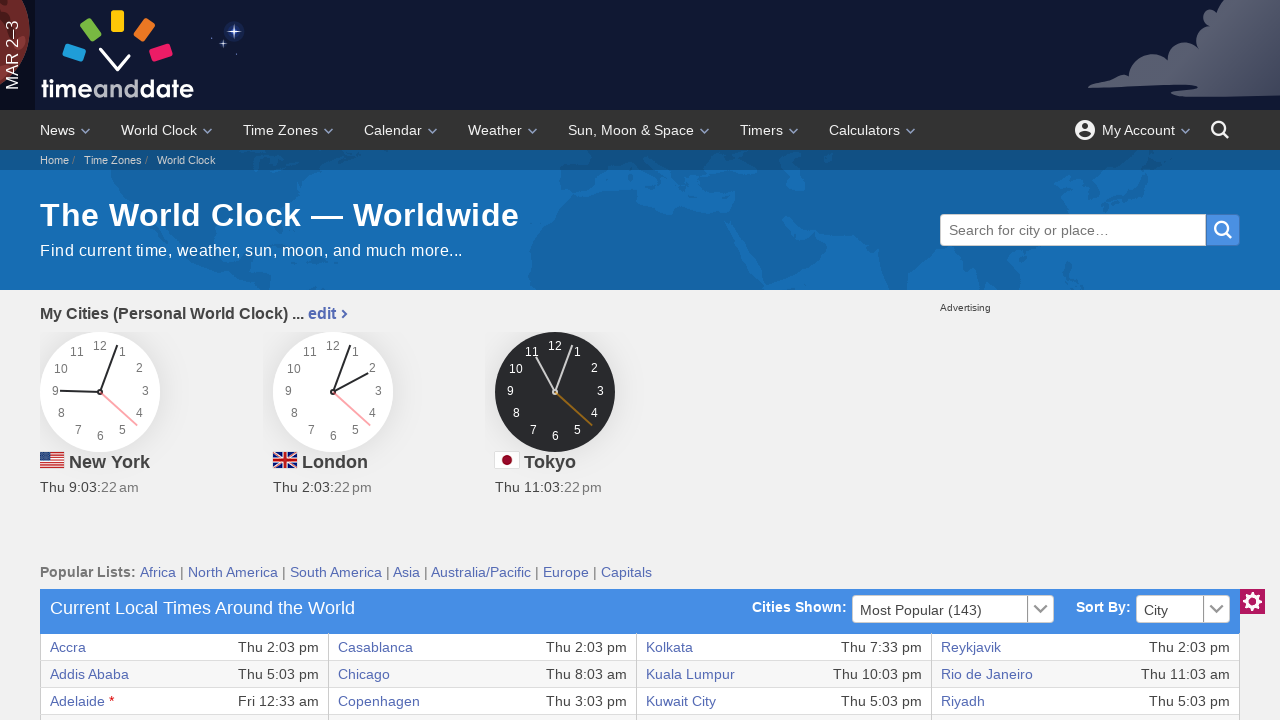

Retrieved content from table cell at row 28, column 4
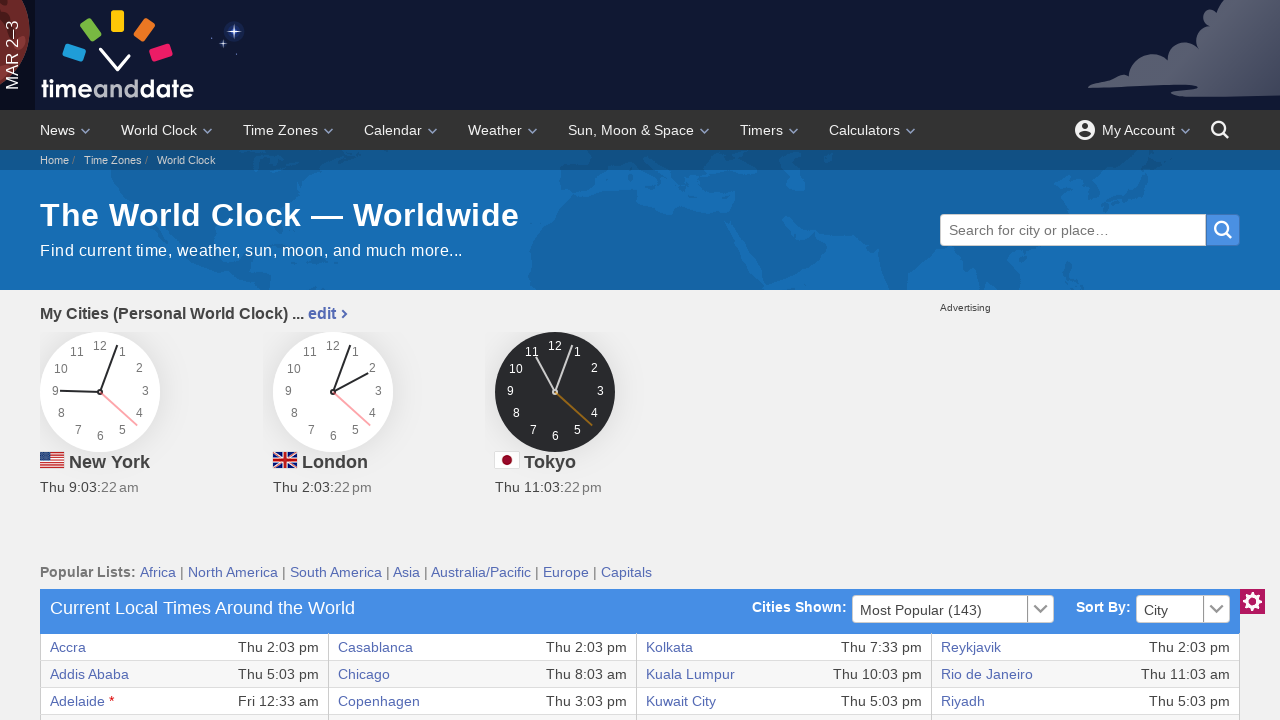

Retrieved content from table cell at row 28, column 5
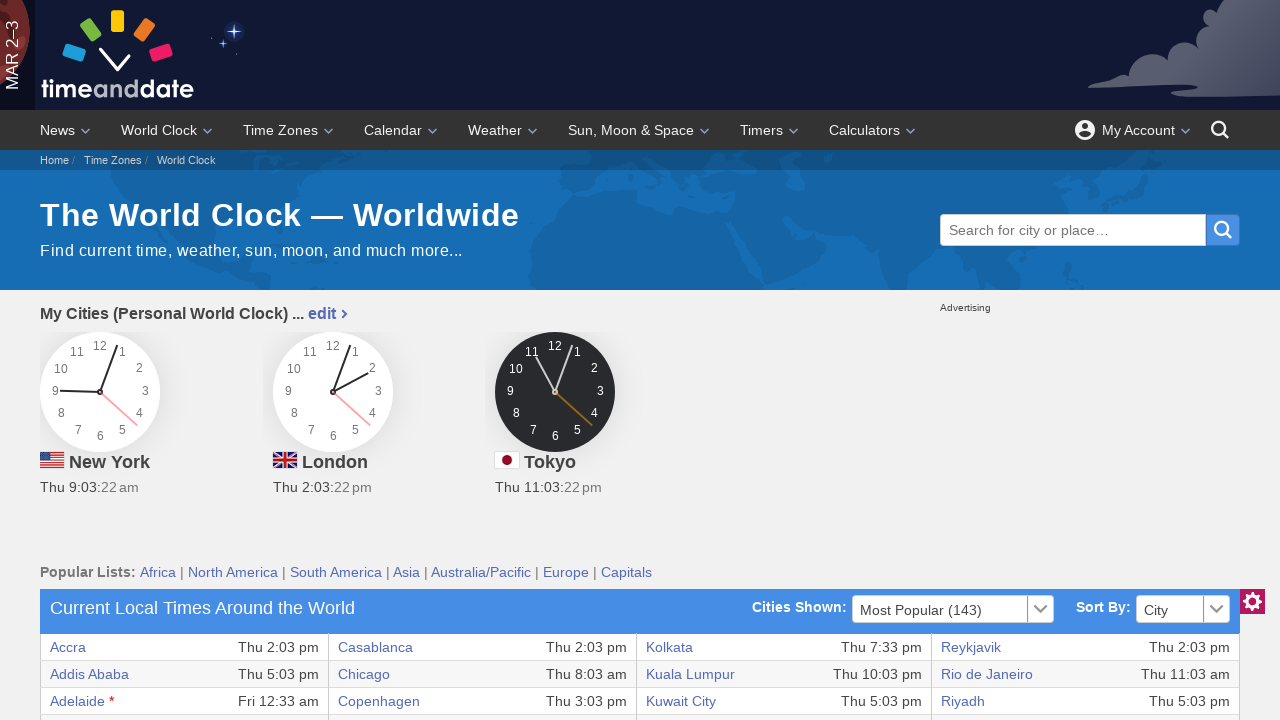

Retrieved content from table cell at row 28, column 6
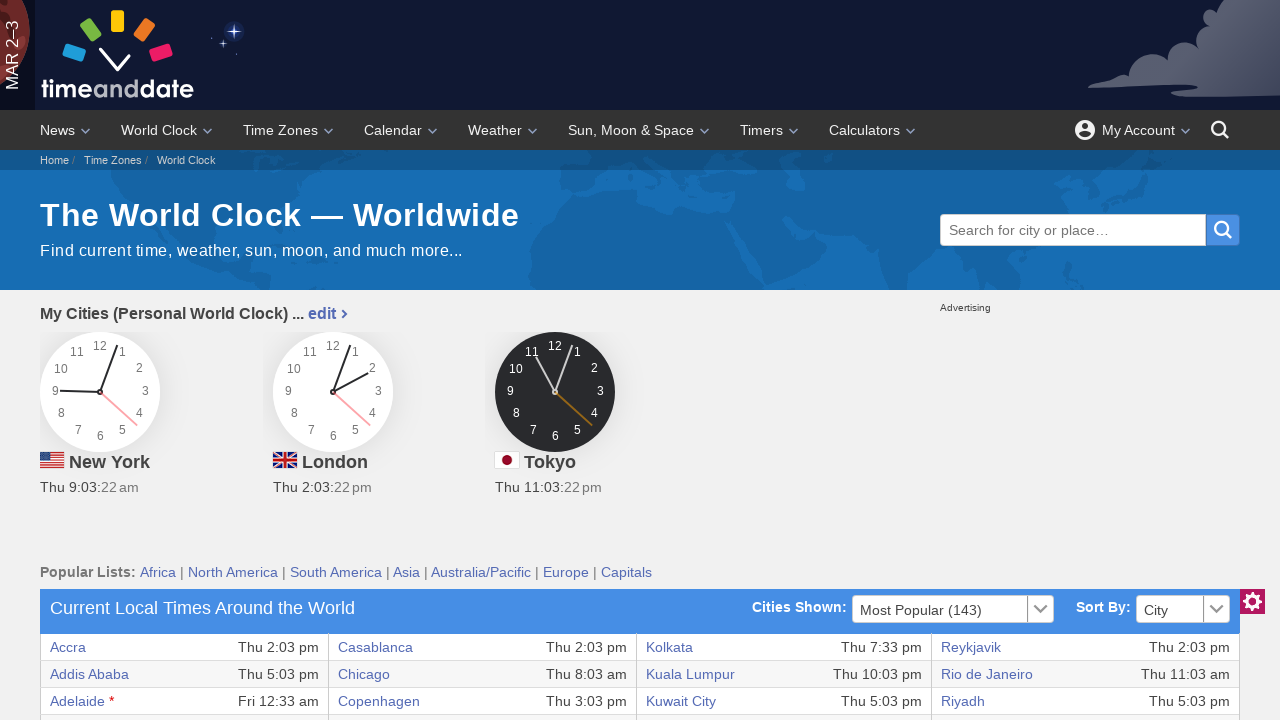

Retrieved content from table cell at row 28, column 7
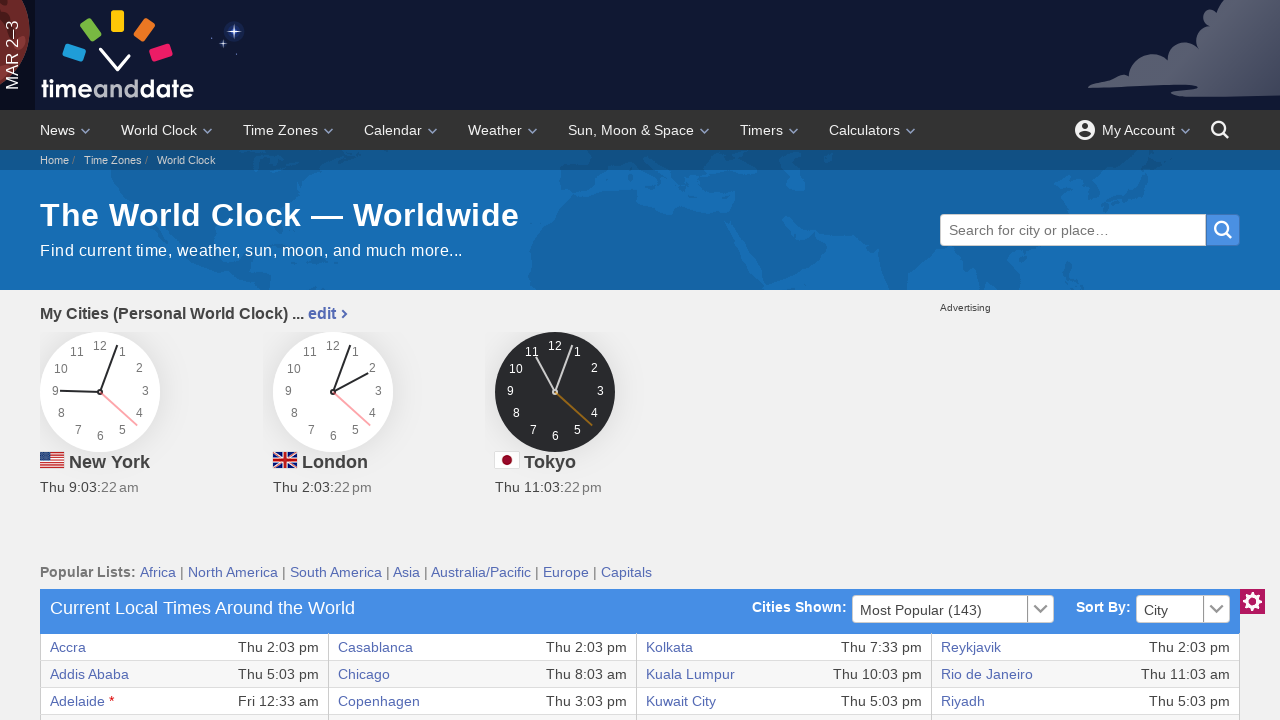

Retrieved content from table cell at row 28, column 8
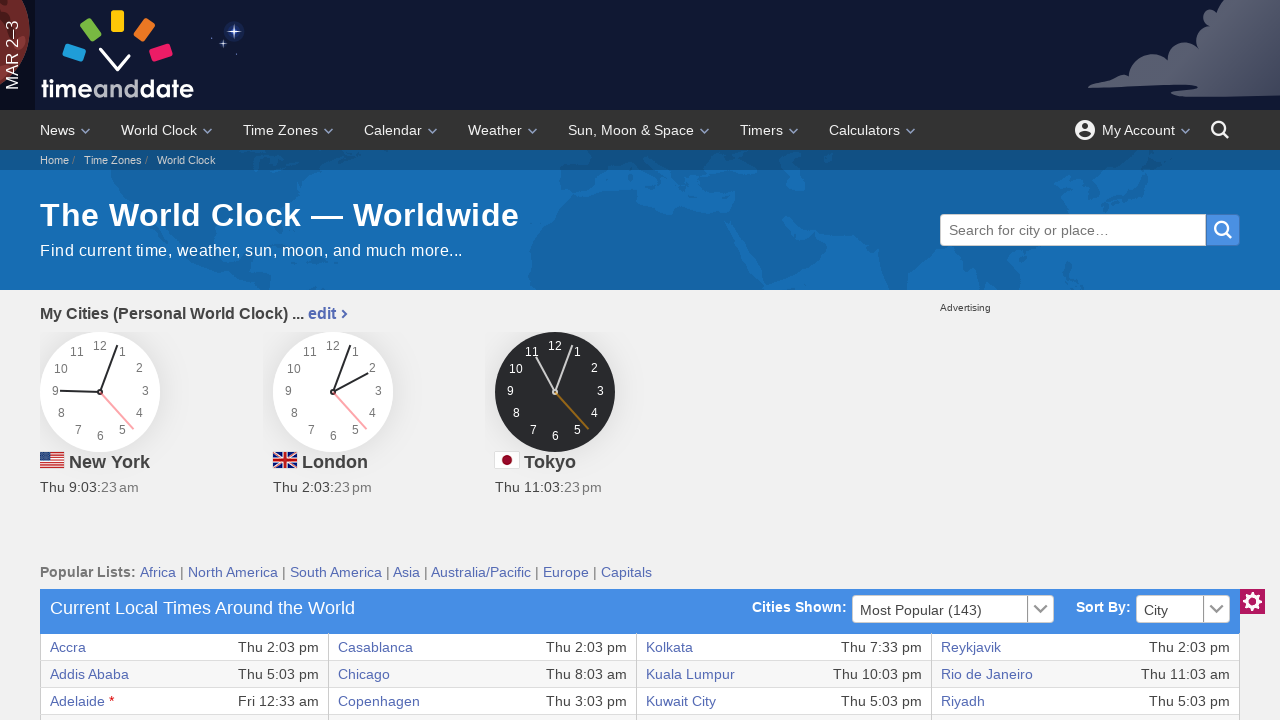

Retrieved content from table cell at row 29, column 1
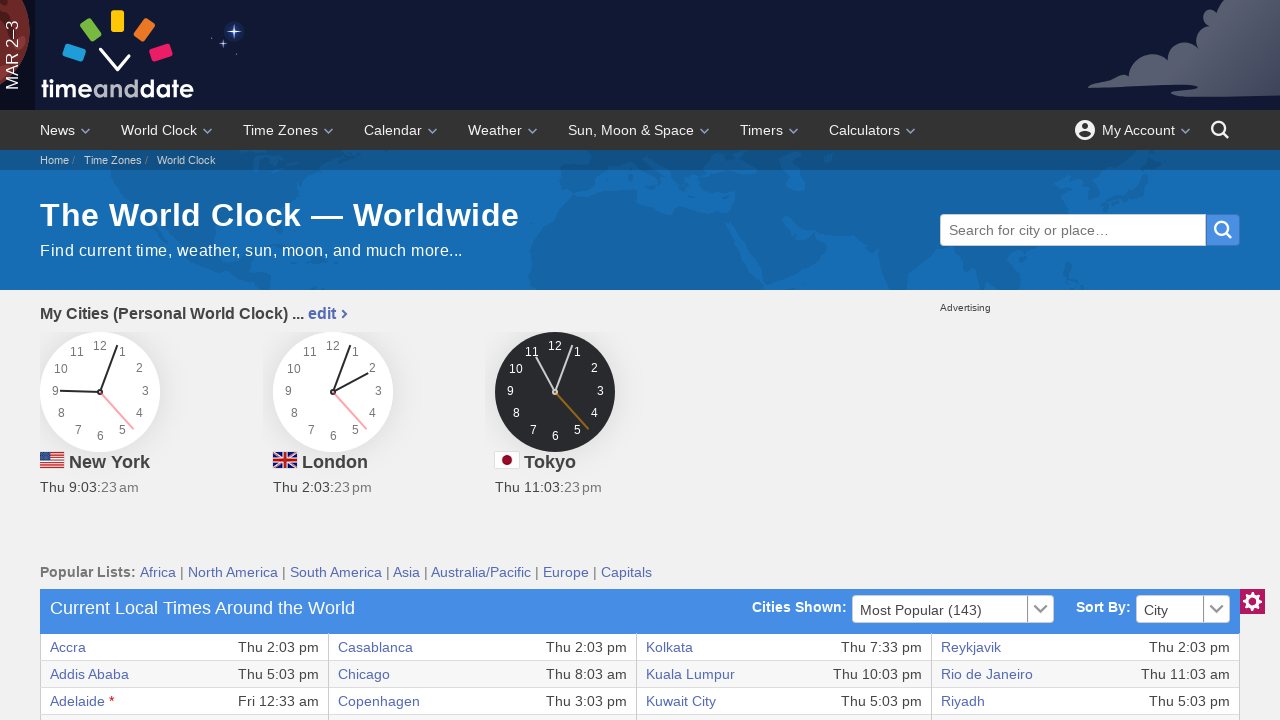

Retrieved content from table cell at row 29, column 2
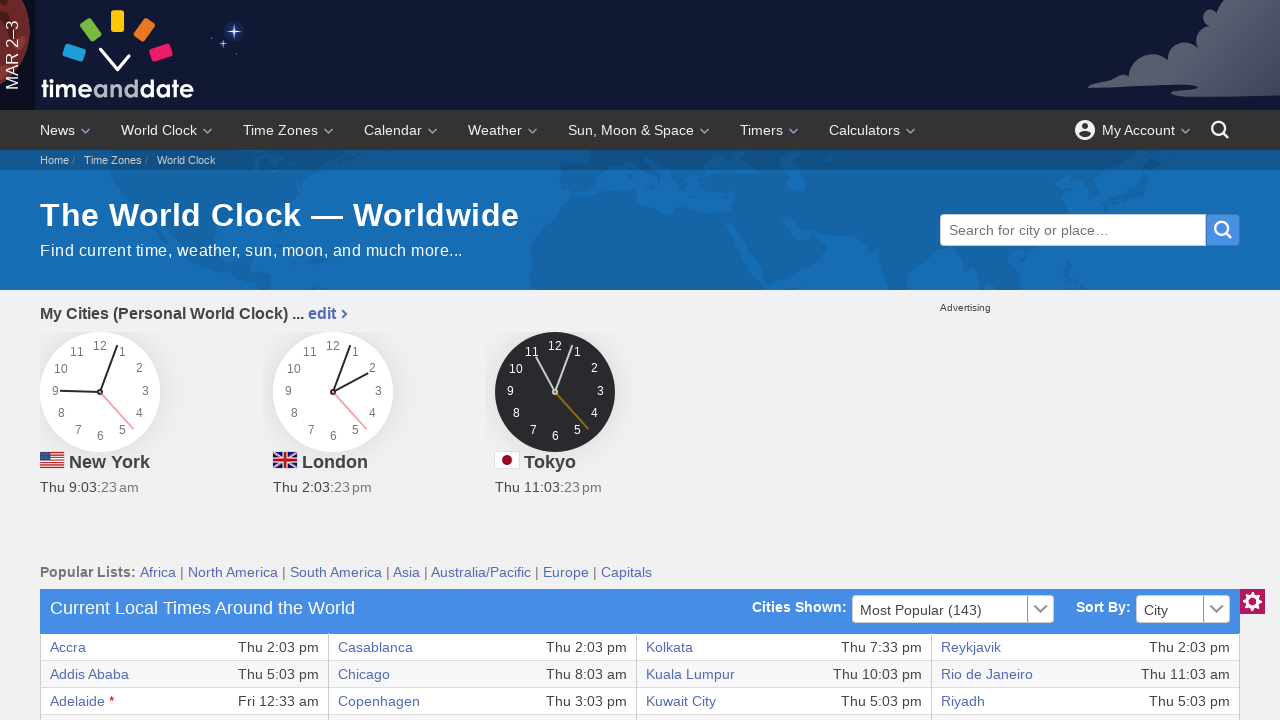

Retrieved content from table cell at row 29, column 3
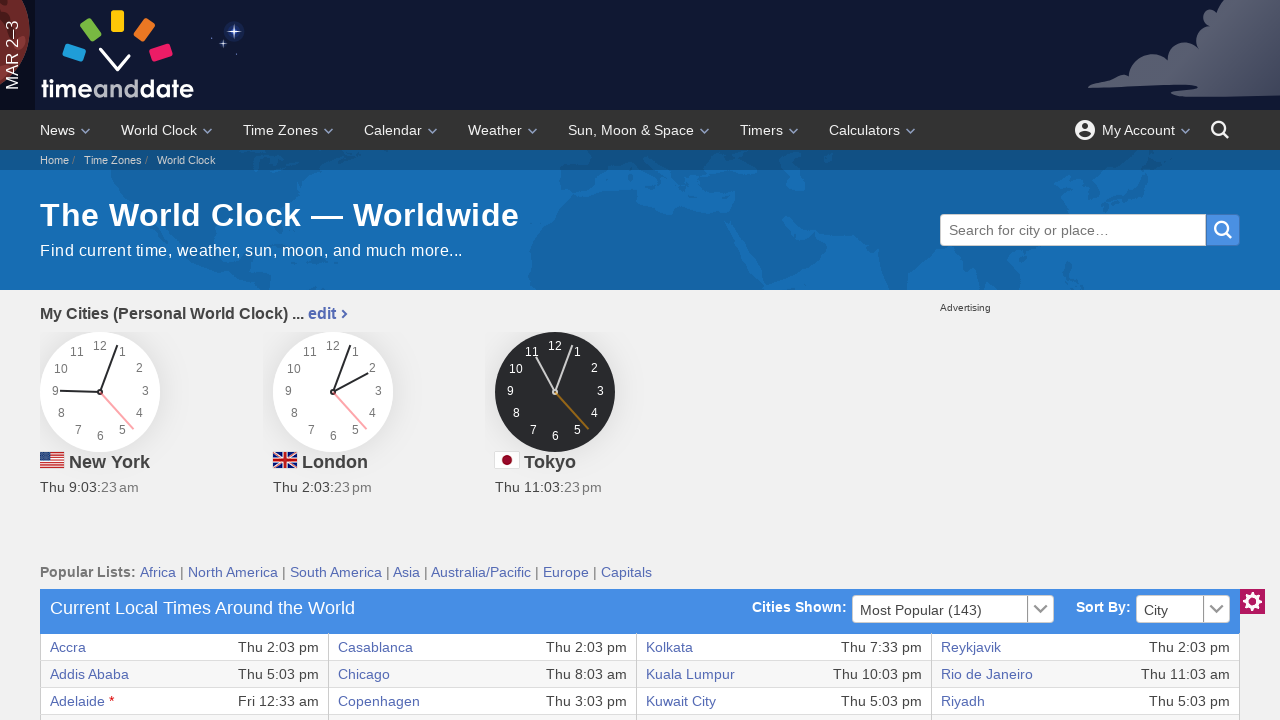

Retrieved content from table cell at row 29, column 4
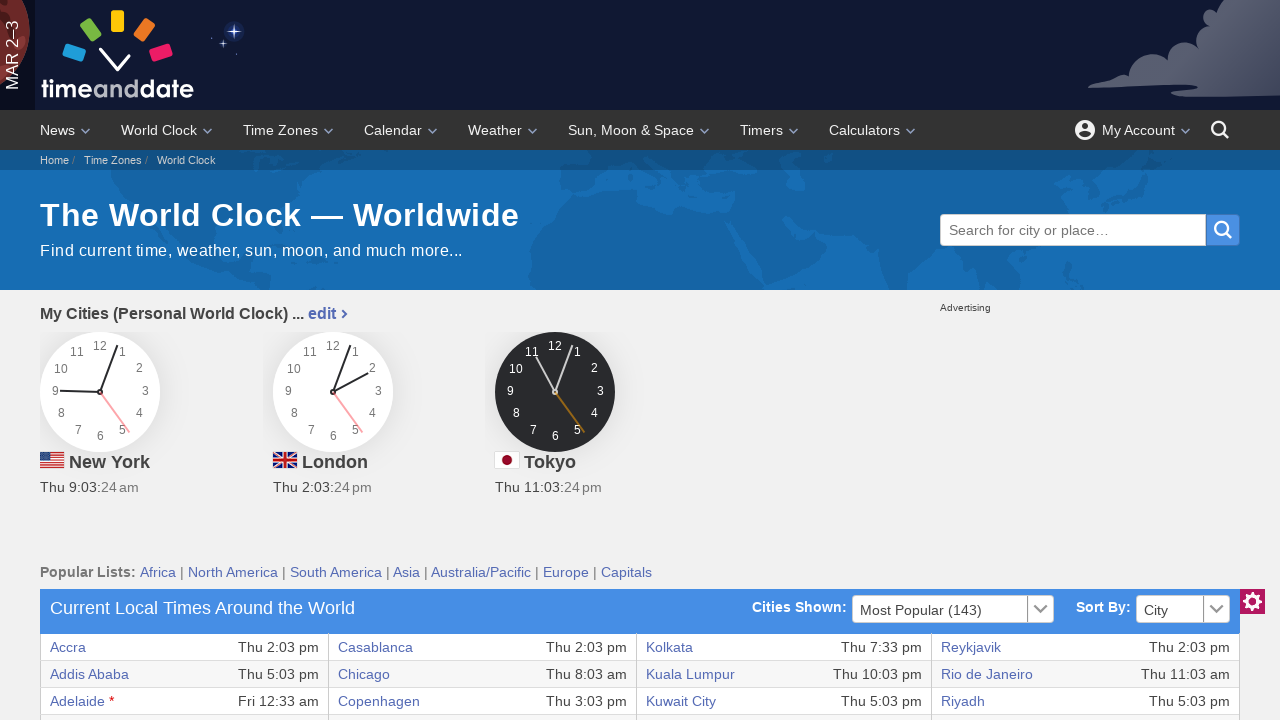

Retrieved content from table cell at row 29, column 5
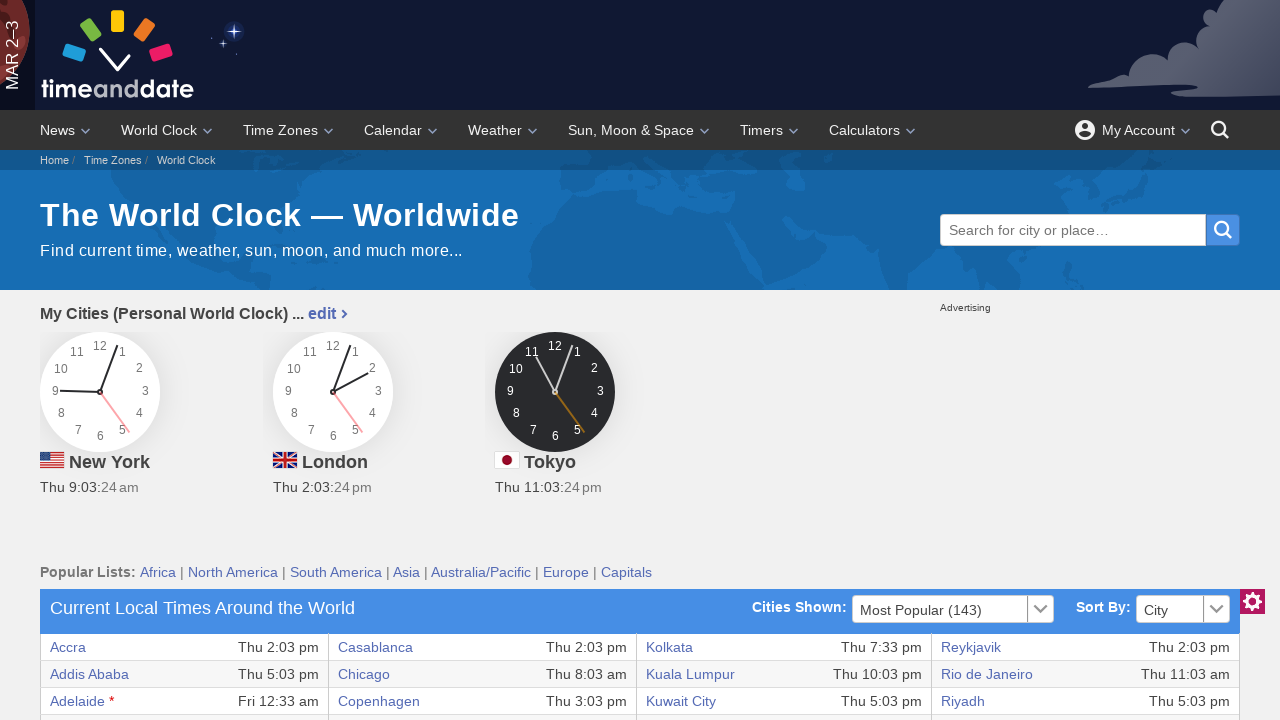

Retrieved content from table cell at row 29, column 6
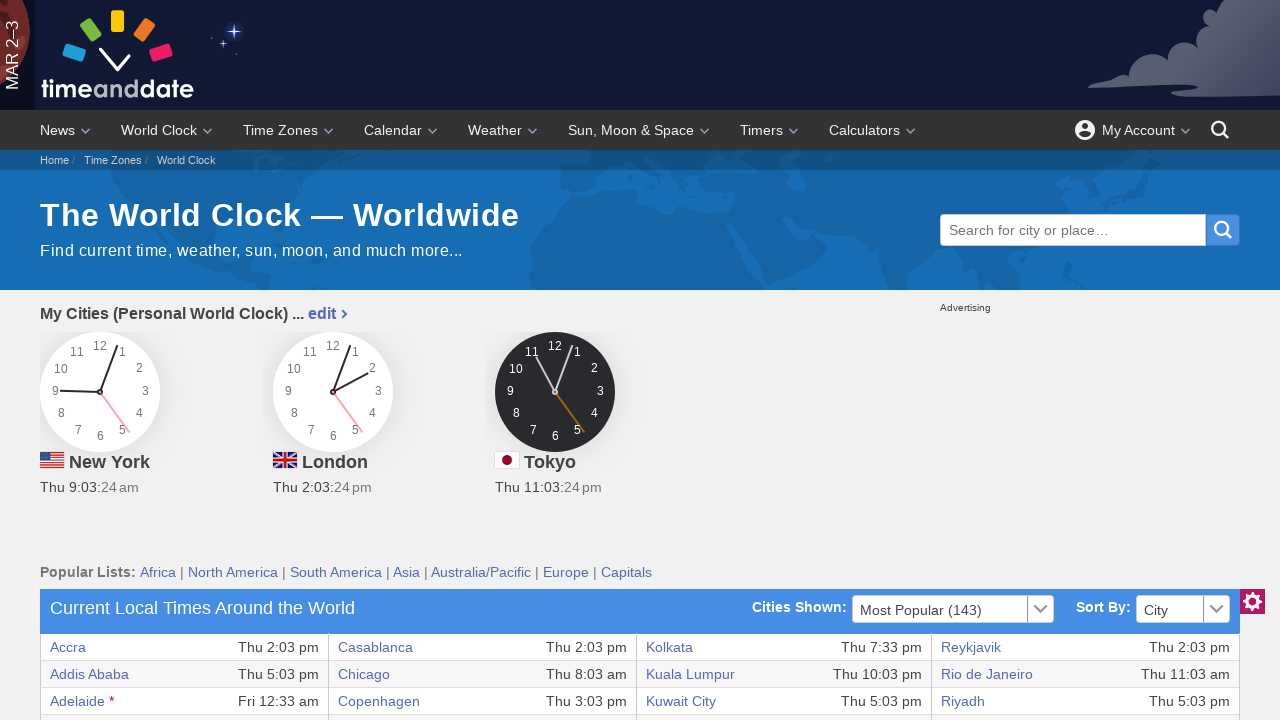

Retrieved content from table cell at row 29, column 7
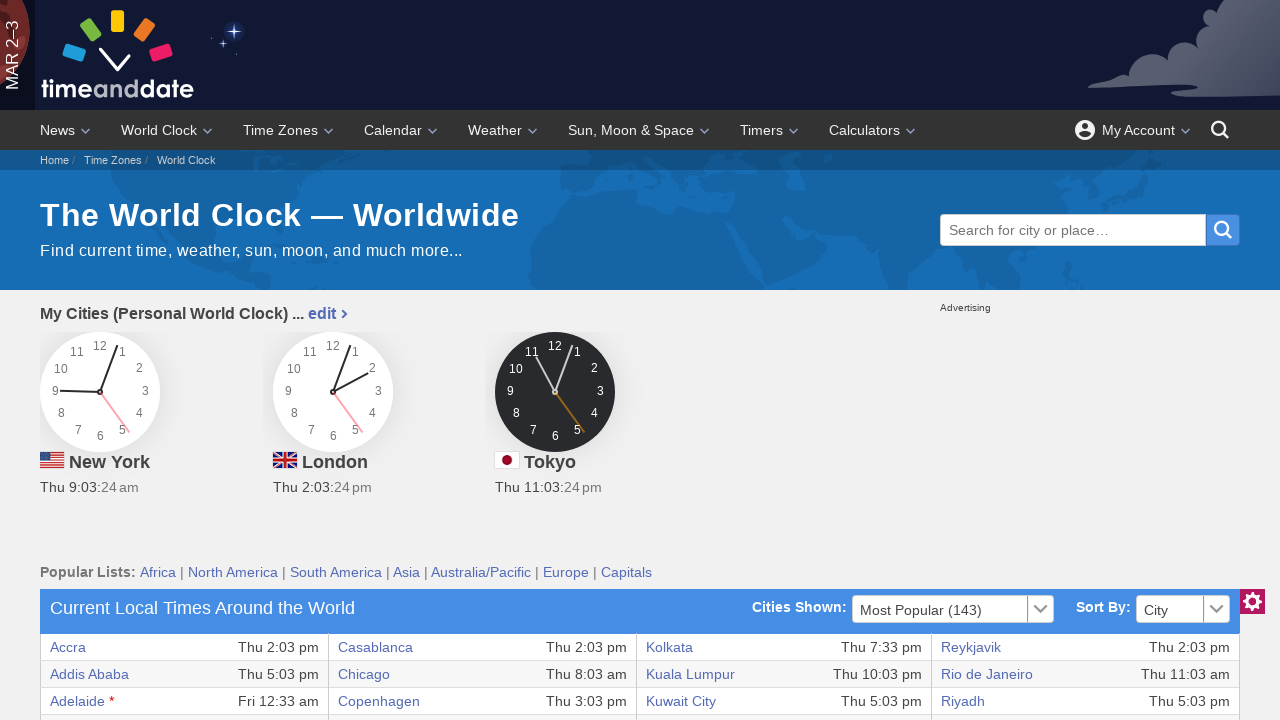

Retrieved content from table cell at row 29, column 8
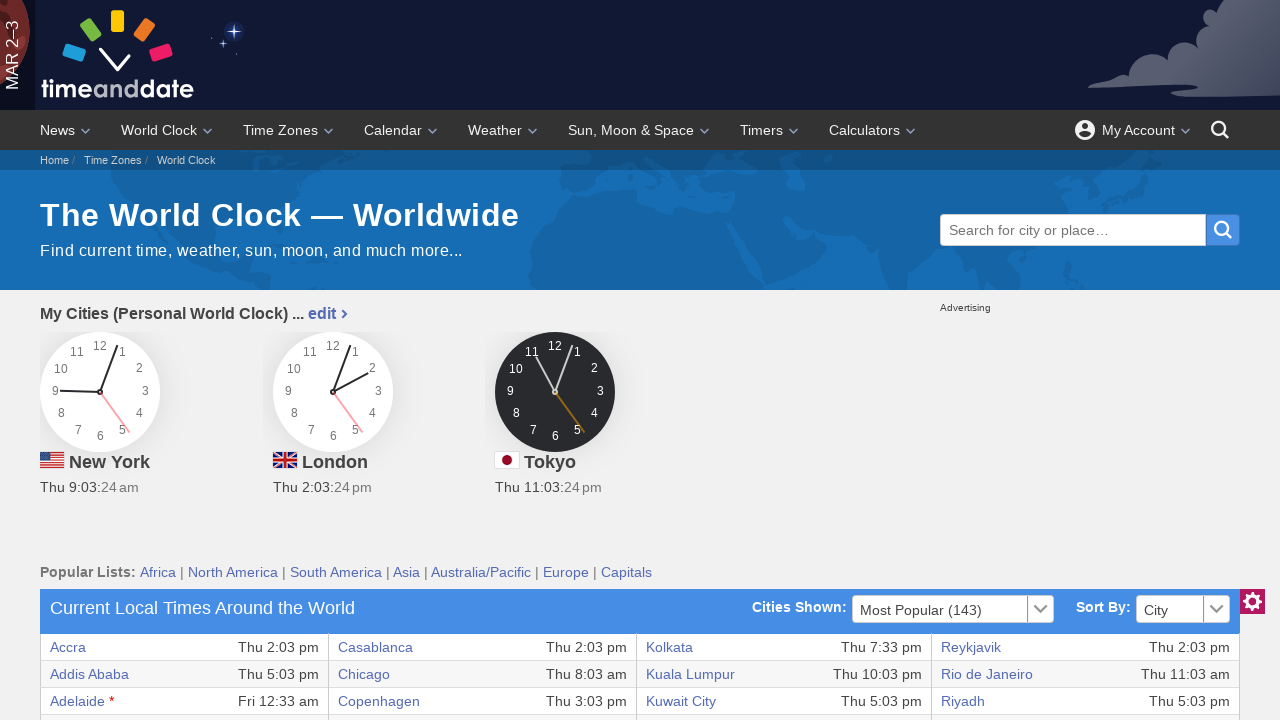

Retrieved content from table cell at row 30, column 1
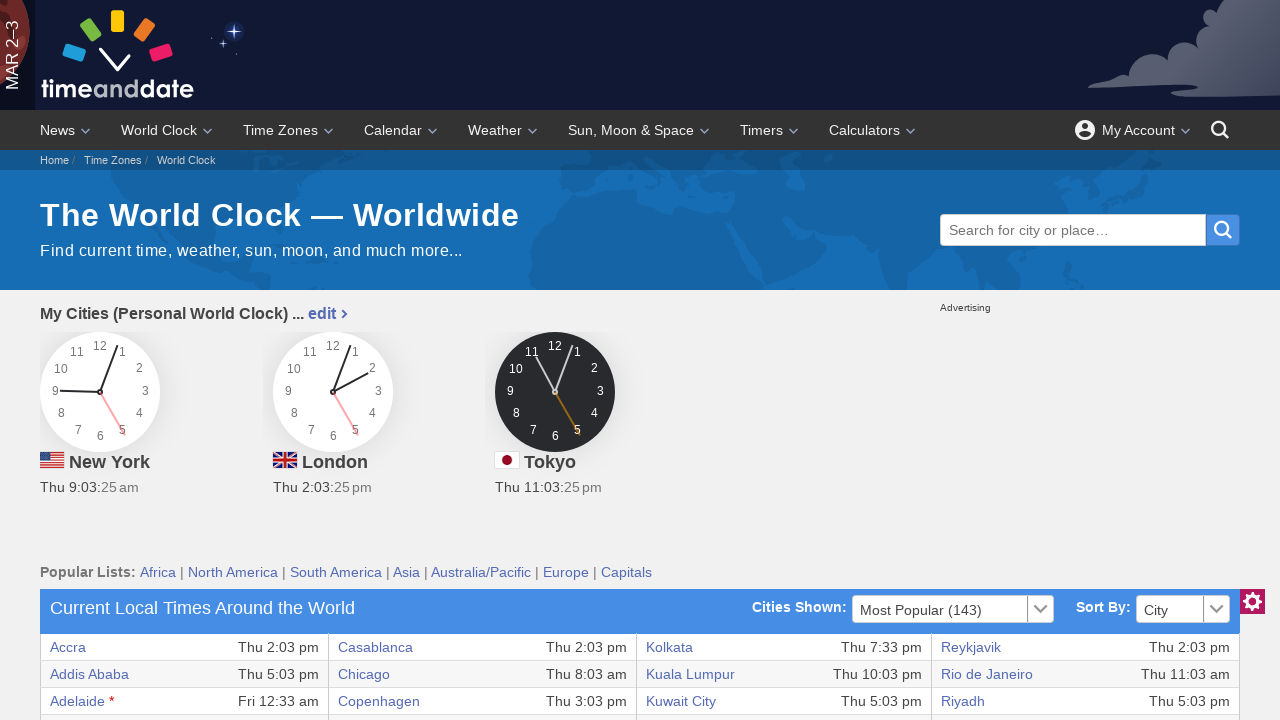

Retrieved content from table cell at row 30, column 2
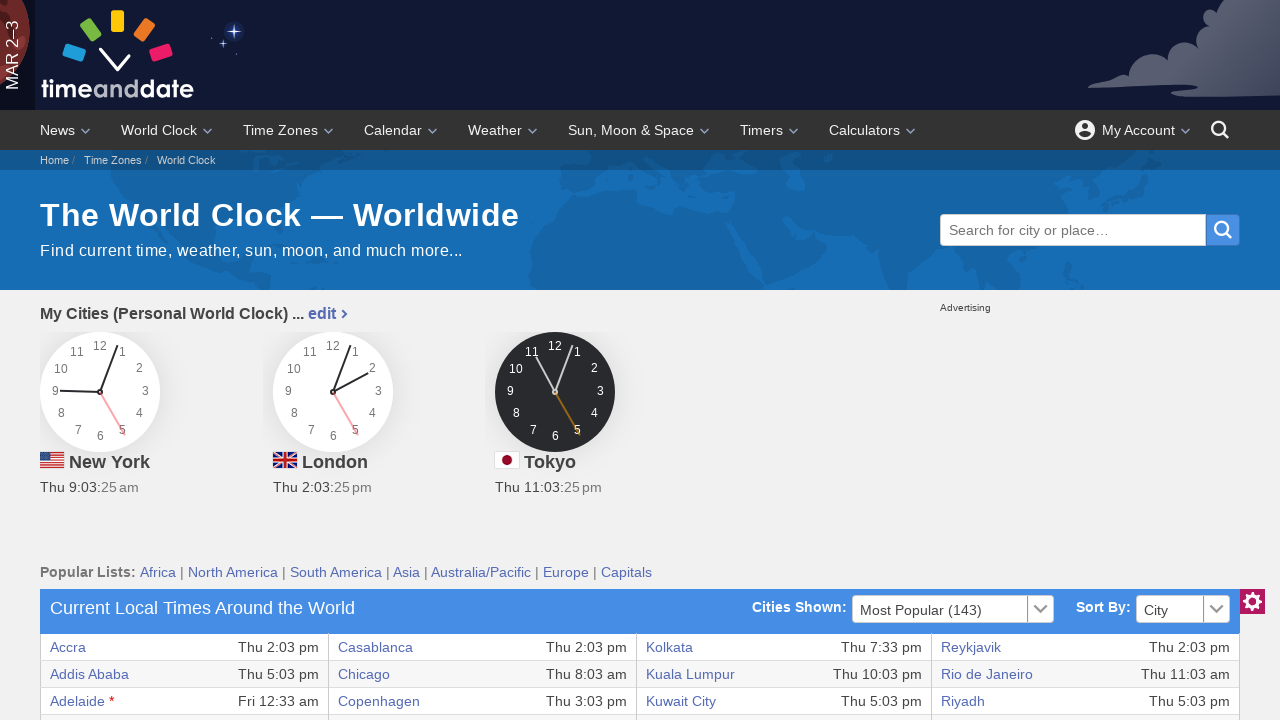

Retrieved content from table cell at row 30, column 3
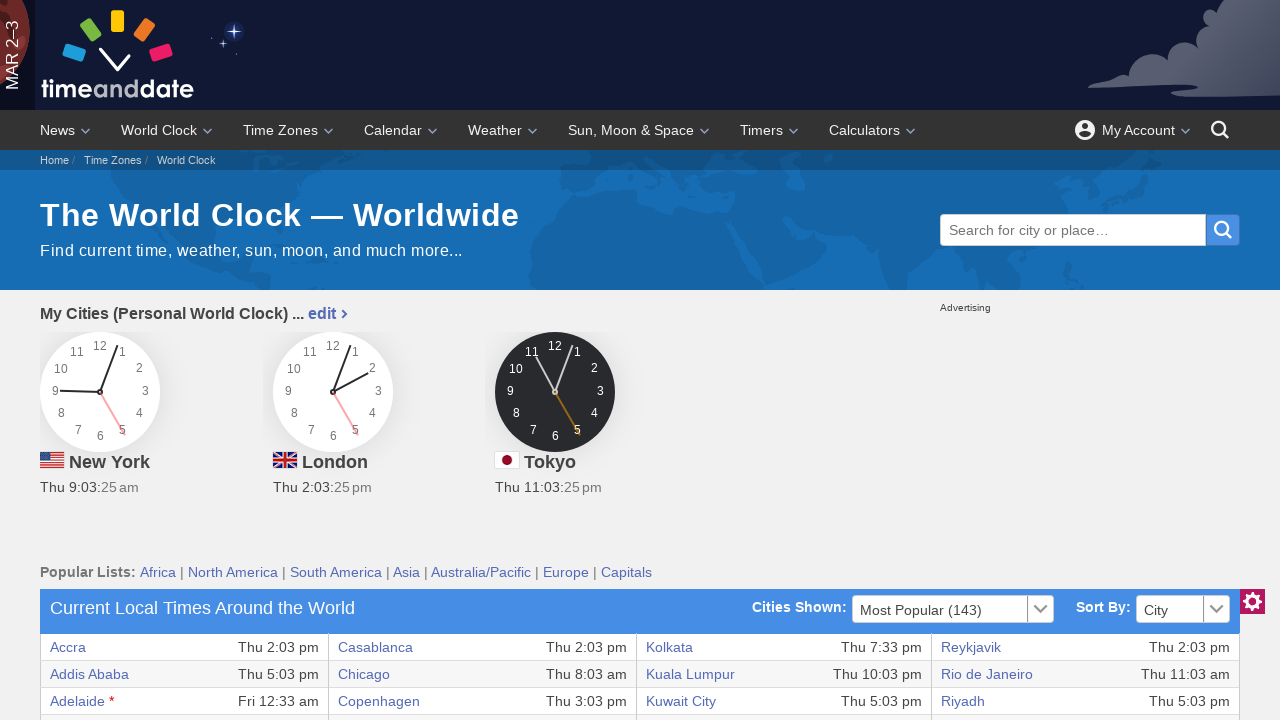

Retrieved content from table cell at row 30, column 4
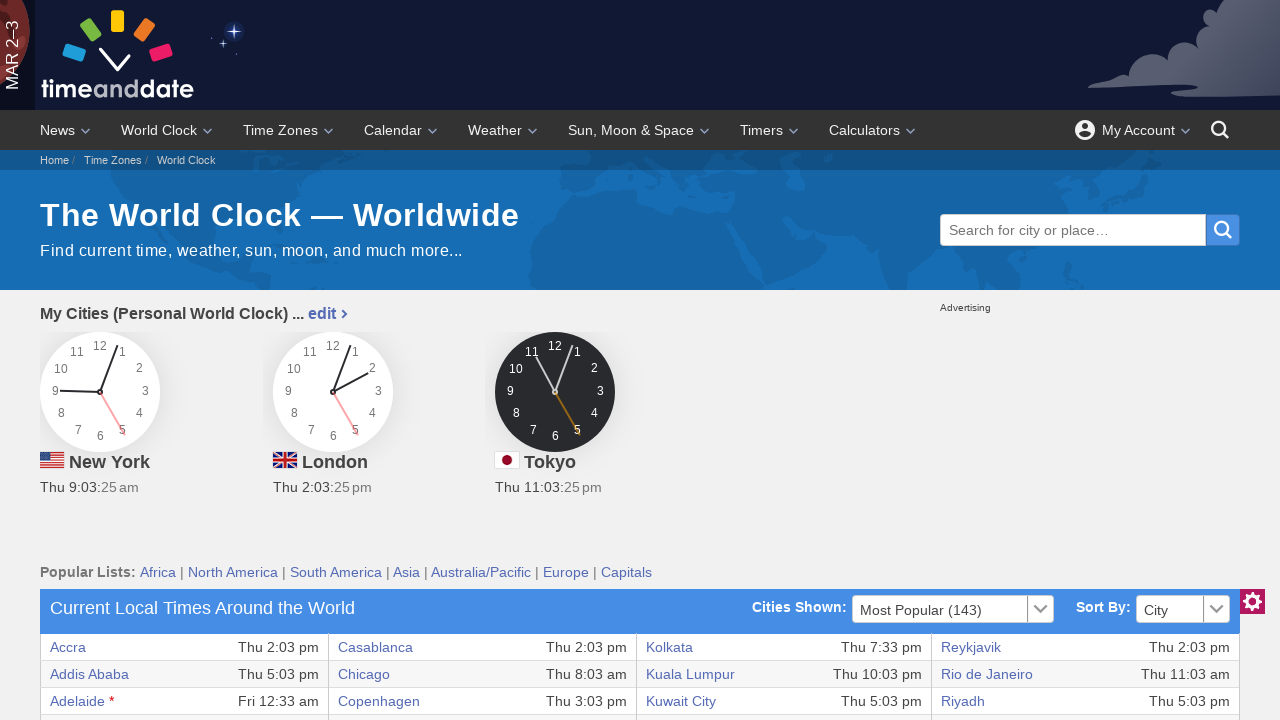

Retrieved content from table cell at row 30, column 5
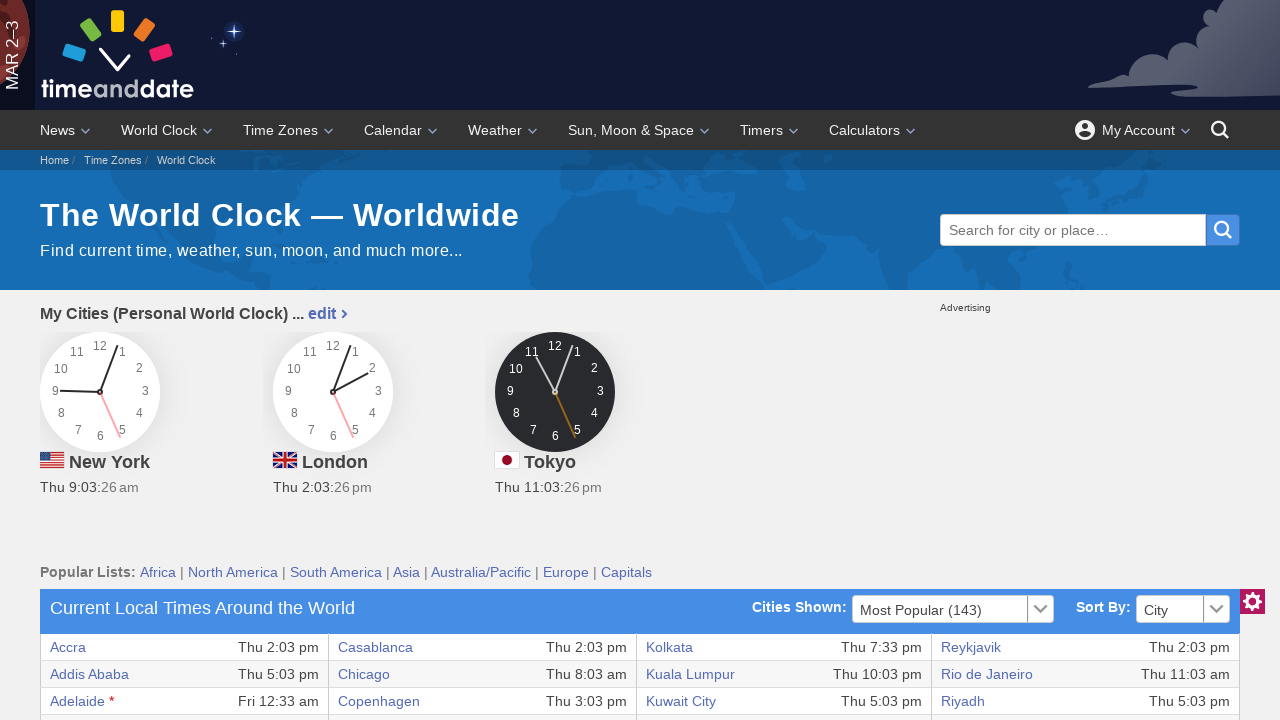

Retrieved content from table cell at row 30, column 6
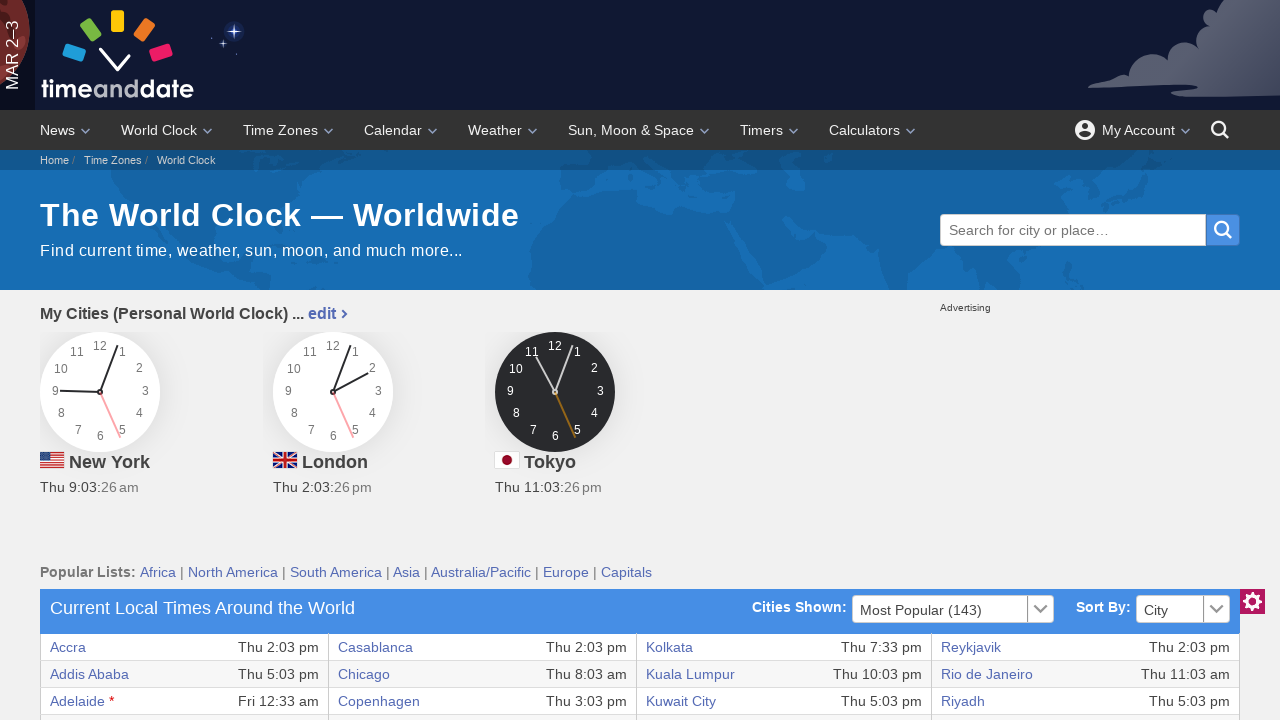

Retrieved content from table cell at row 30, column 7
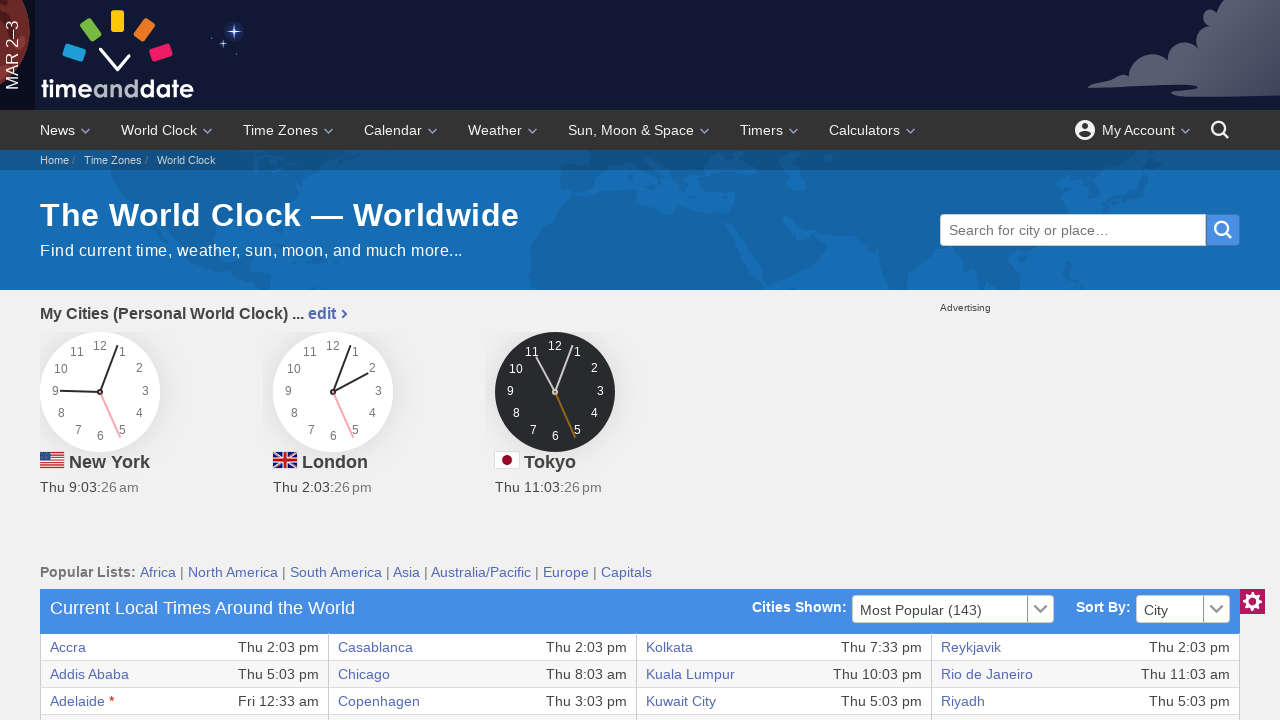

Retrieved content from table cell at row 30, column 8
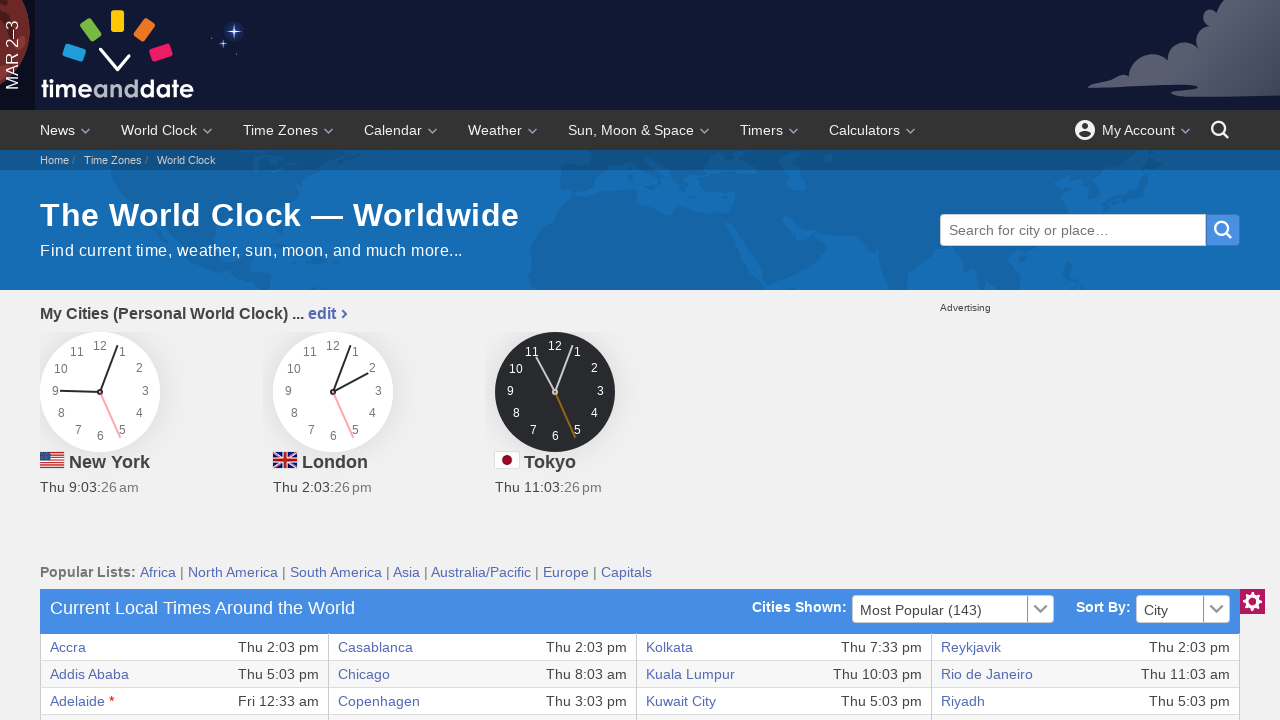

Retrieved content from table cell at row 31, column 1
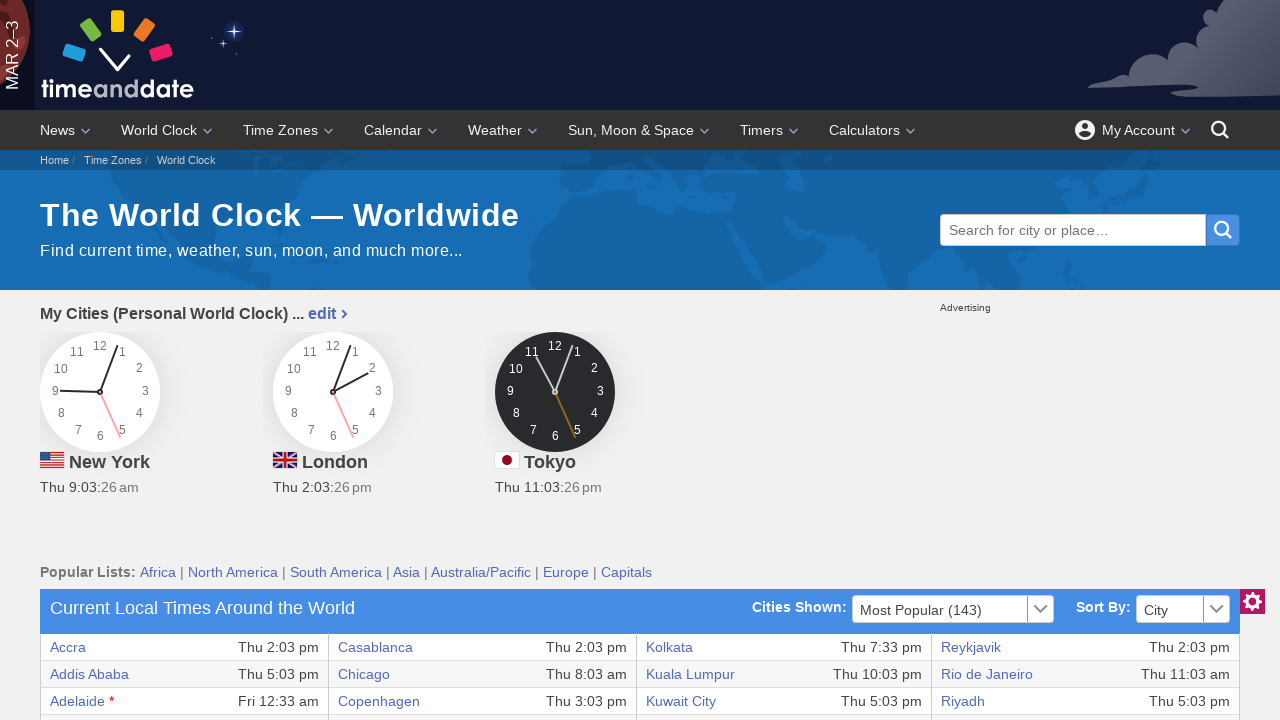

Retrieved content from table cell at row 31, column 2
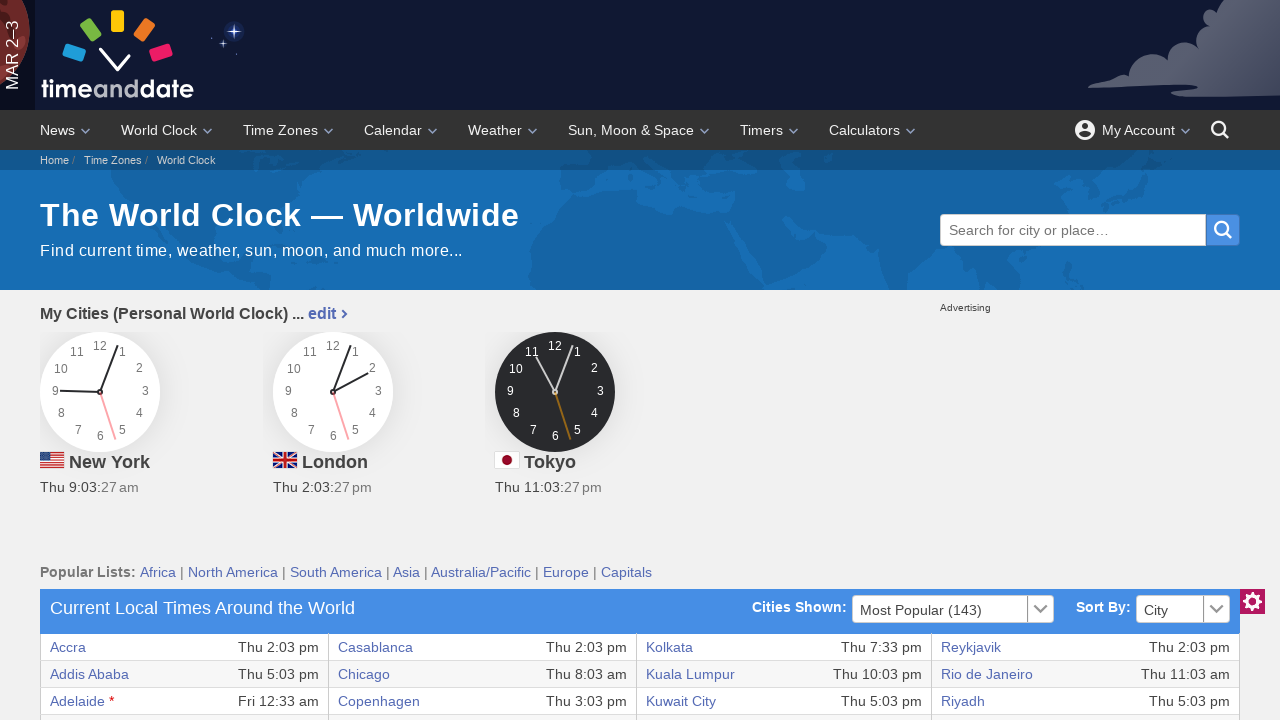

Retrieved content from table cell at row 31, column 3
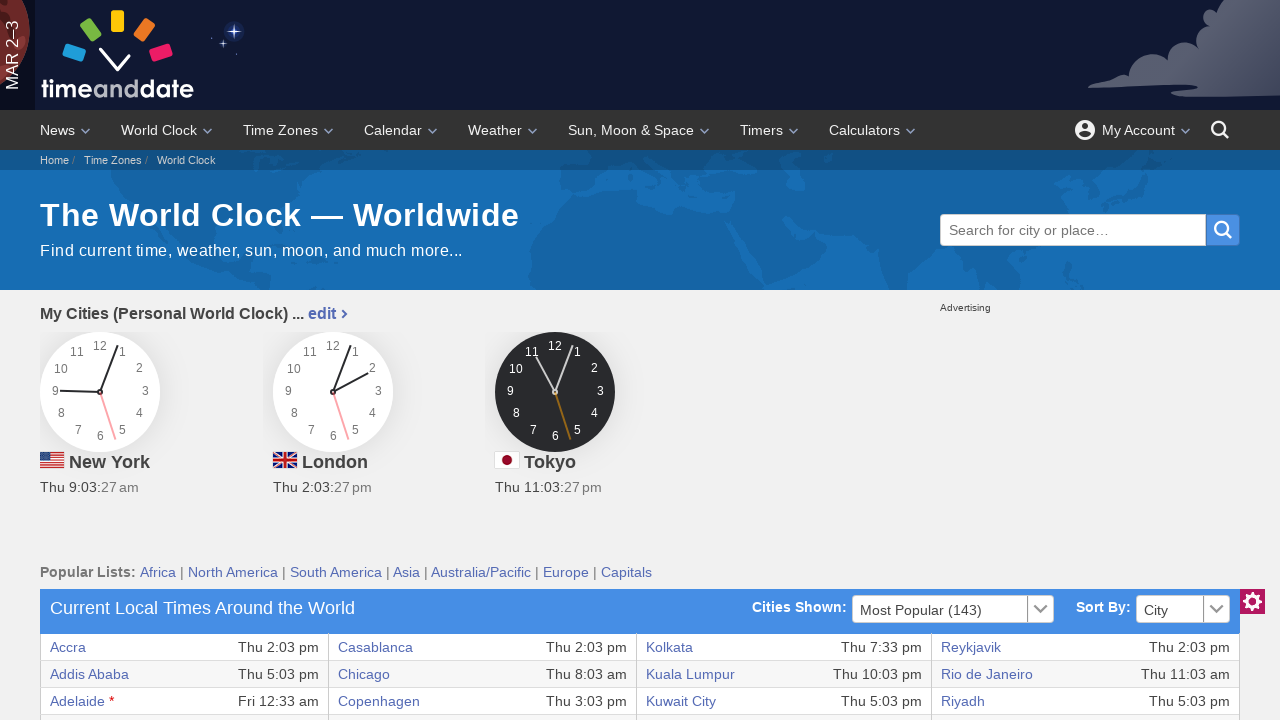

Retrieved content from table cell at row 31, column 4
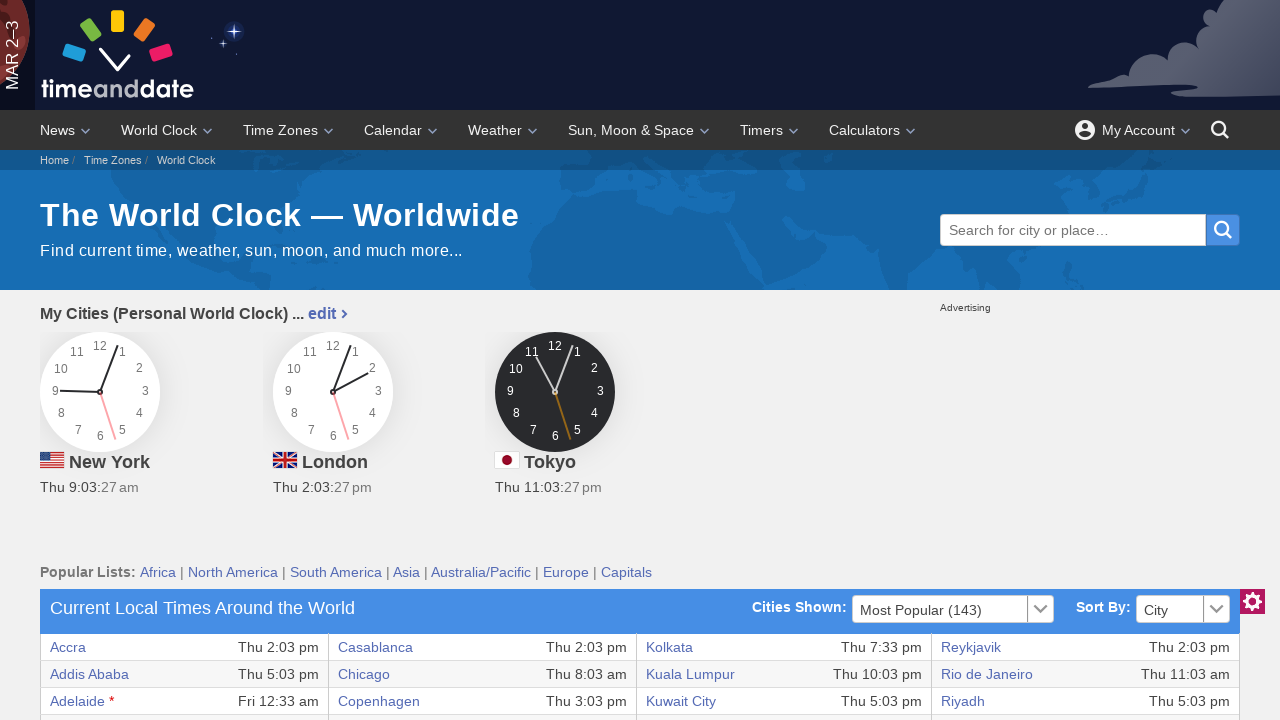

Retrieved content from table cell at row 31, column 5
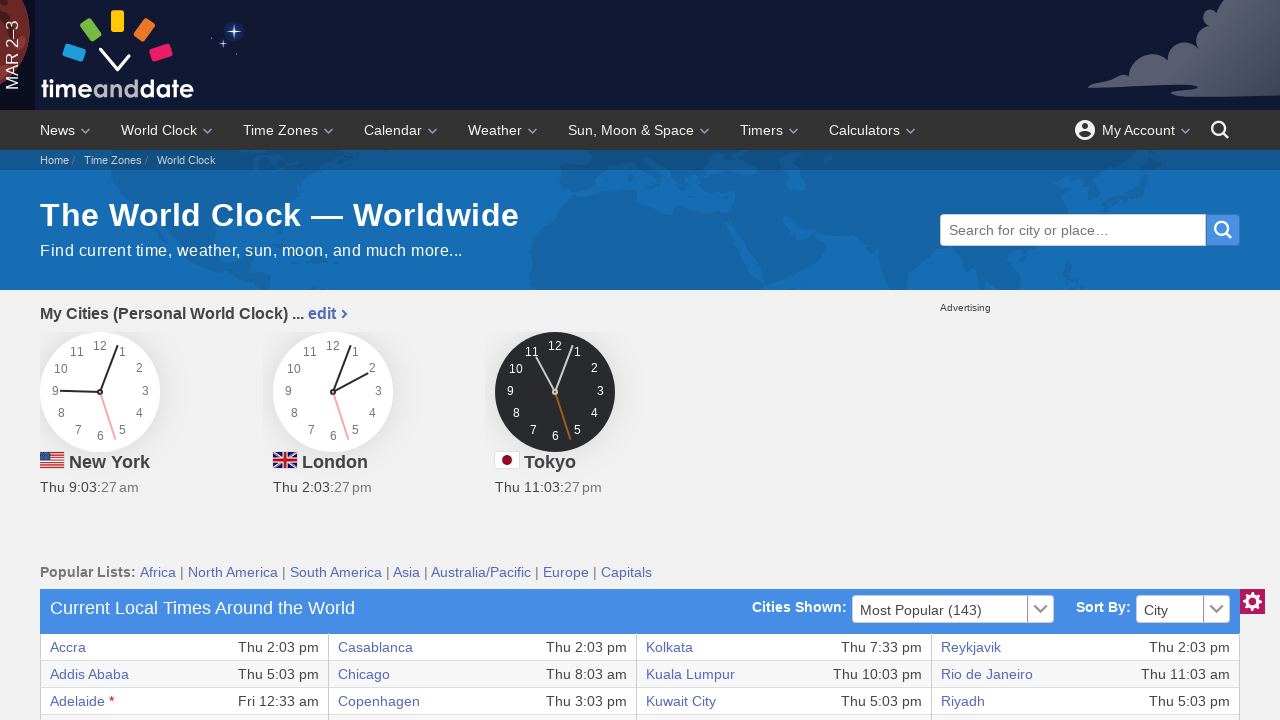

Retrieved content from table cell at row 31, column 6
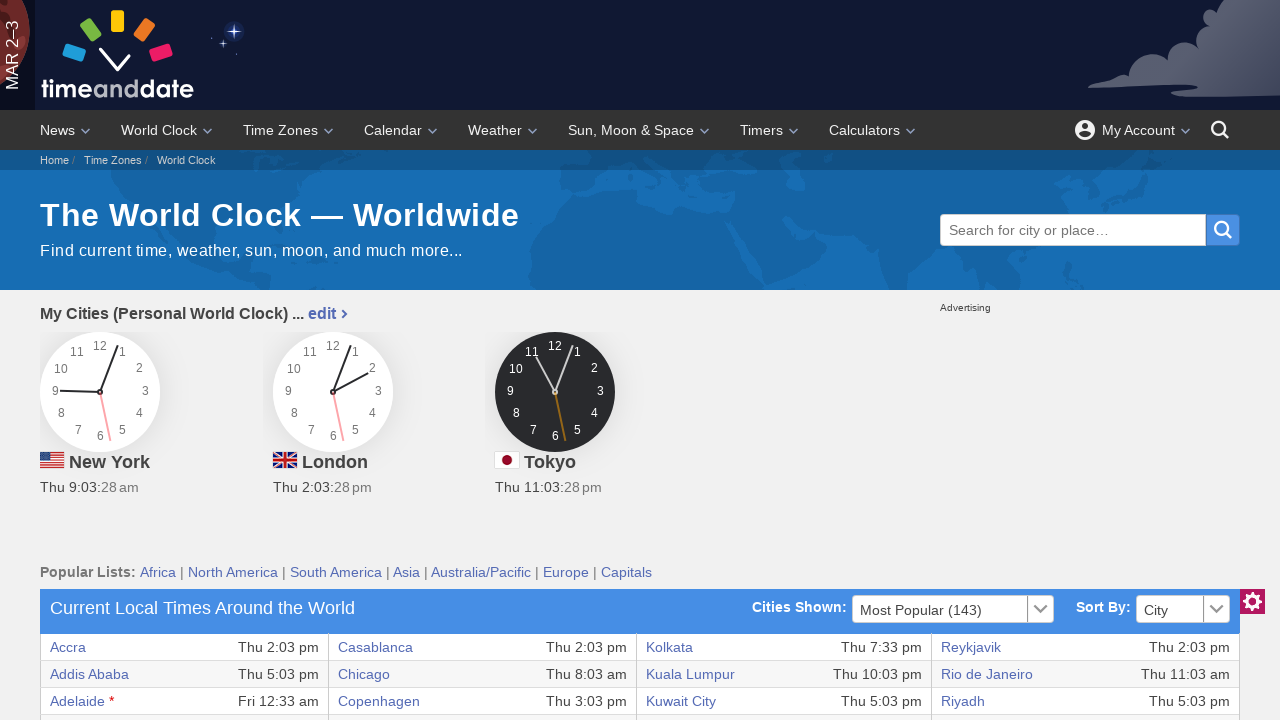

Retrieved content from table cell at row 31, column 7
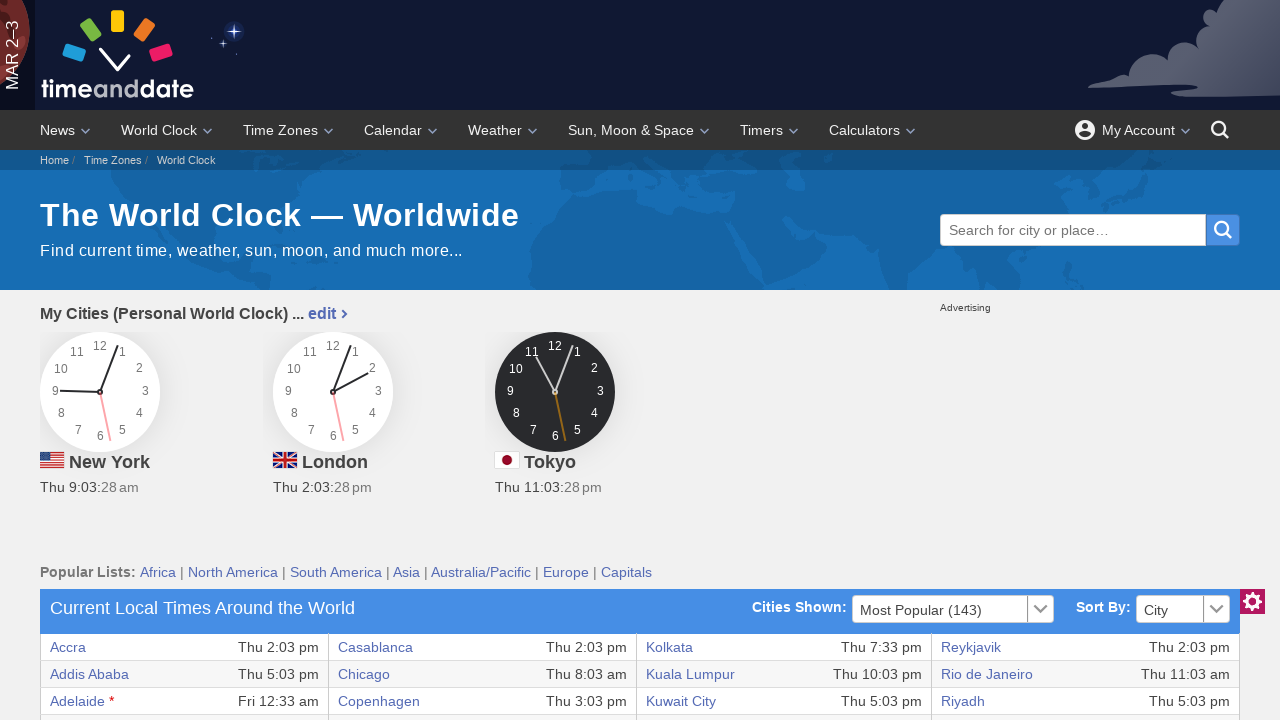

Retrieved content from table cell at row 31, column 8
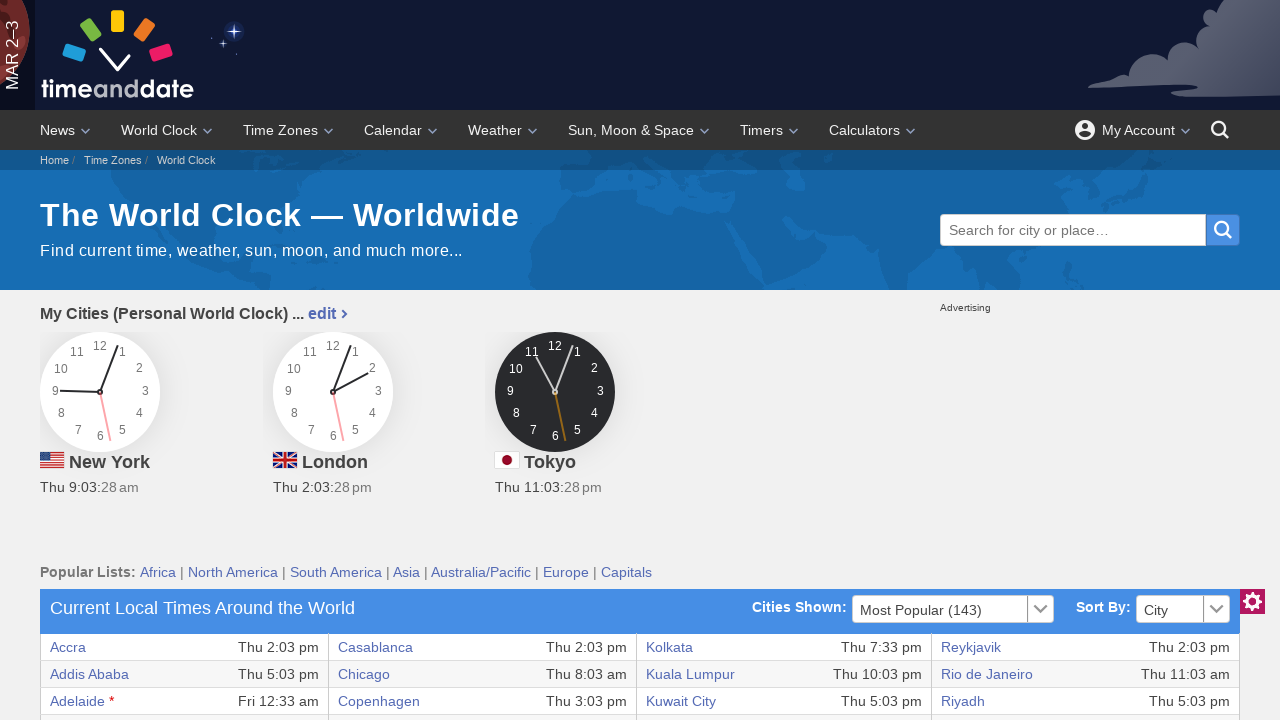

Retrieved content from table cell at row 32, column 1
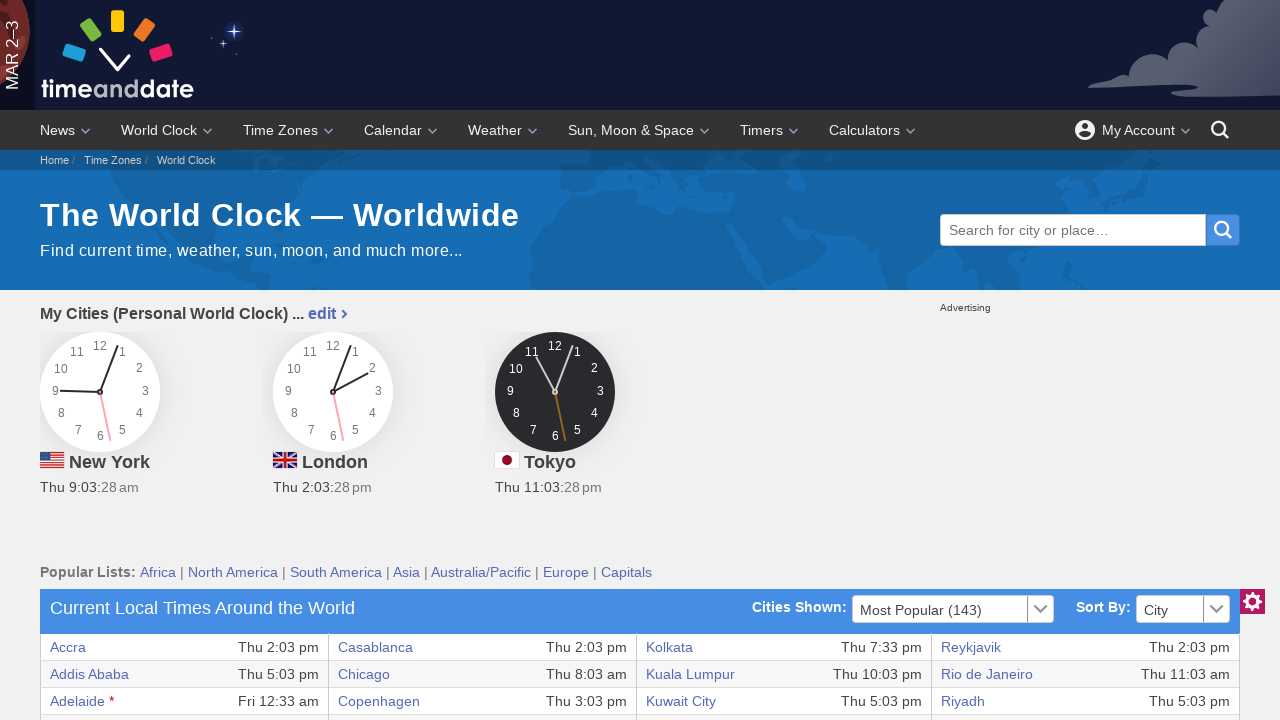

Retrieved content from table cell at row 32, column 2
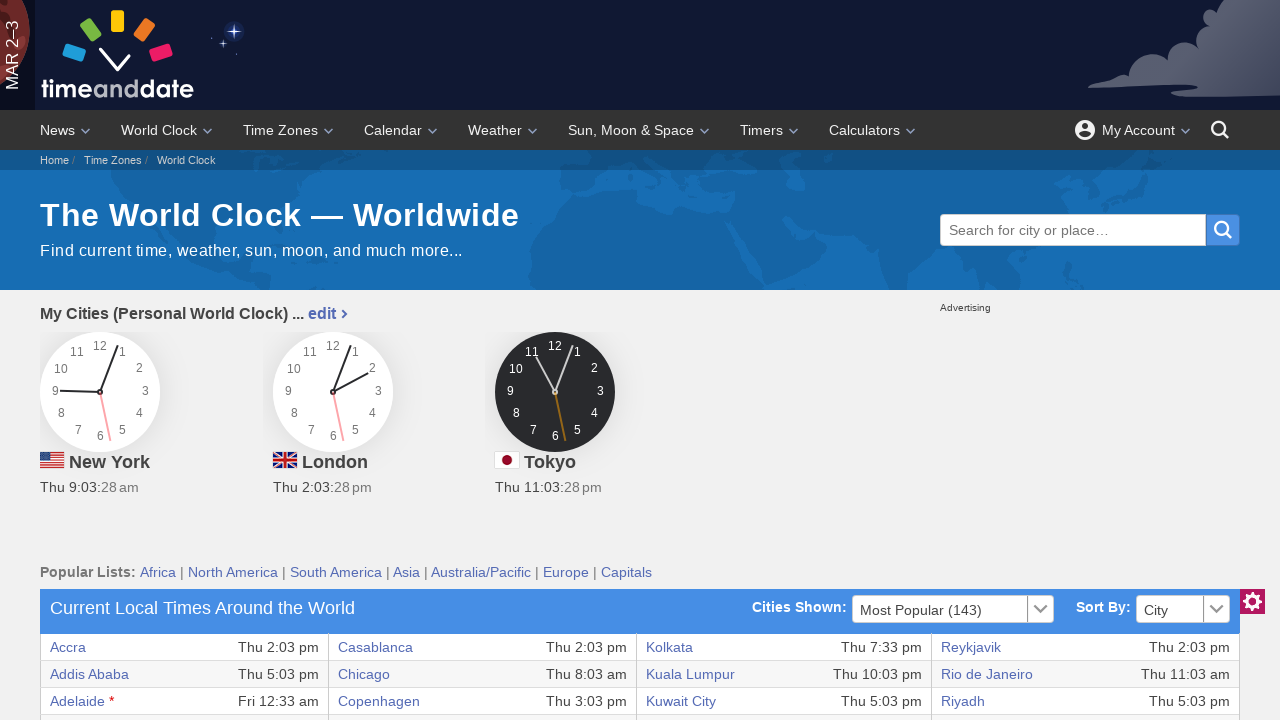

Retrieved content from table cell at row 32, column 3
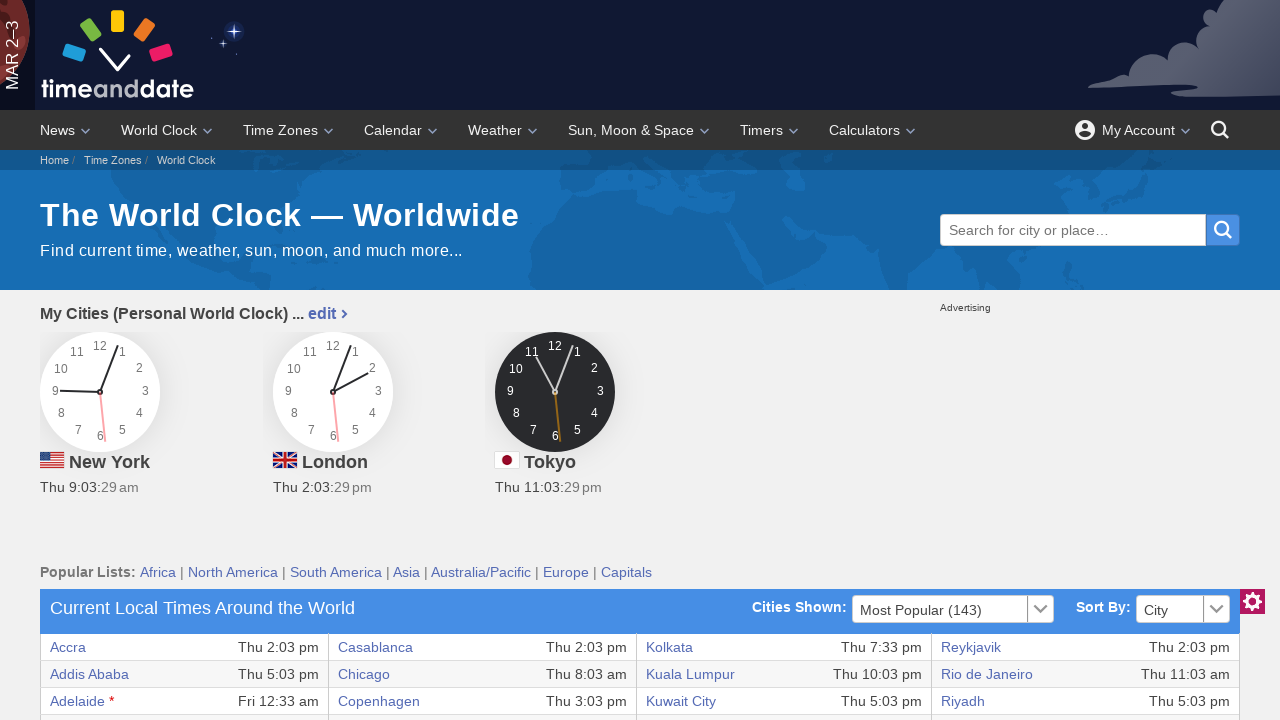

Retrieved content from table cell at row 32, column 4
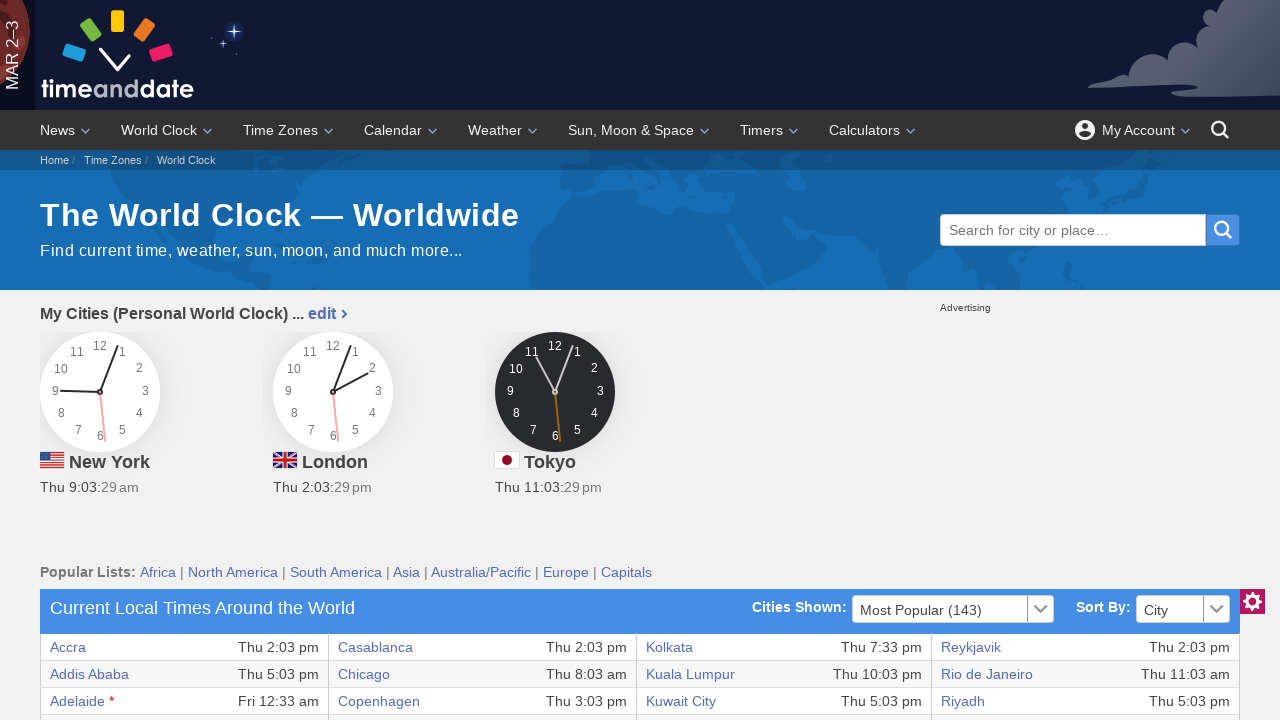

Retrieved content from table cell at row 32, column 5
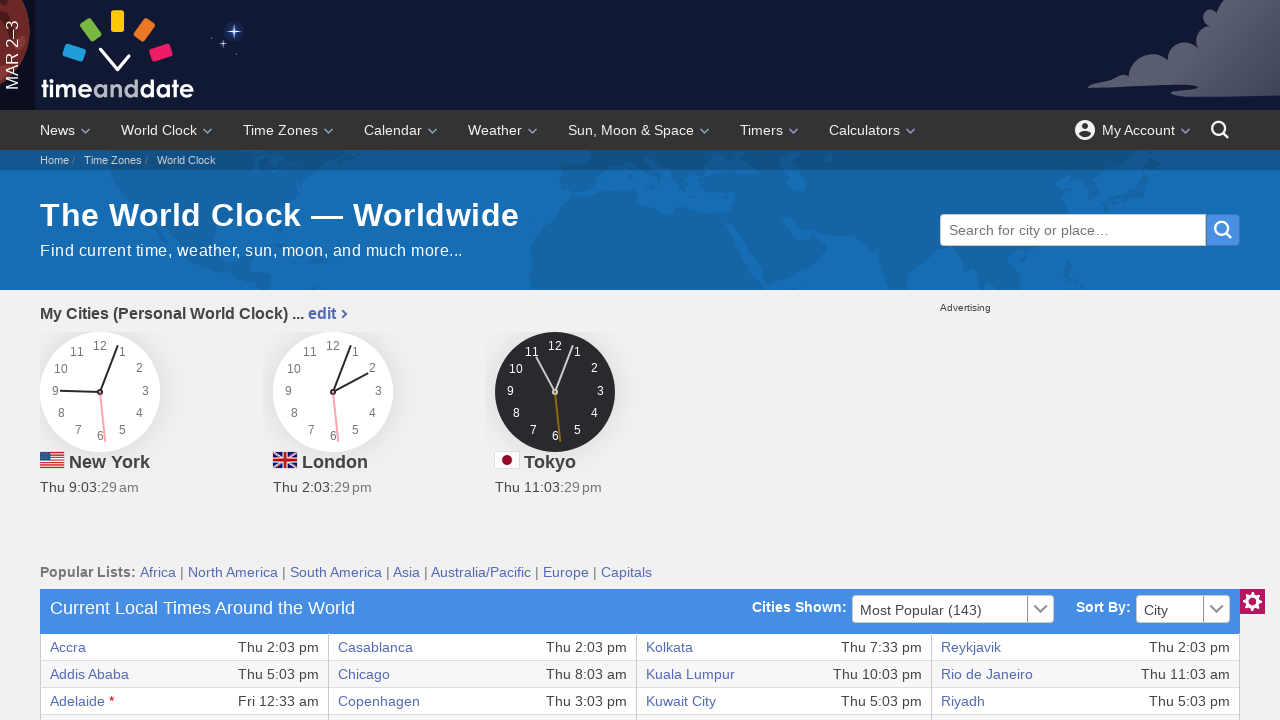

Retrieved content from table cell at row 32, column 6
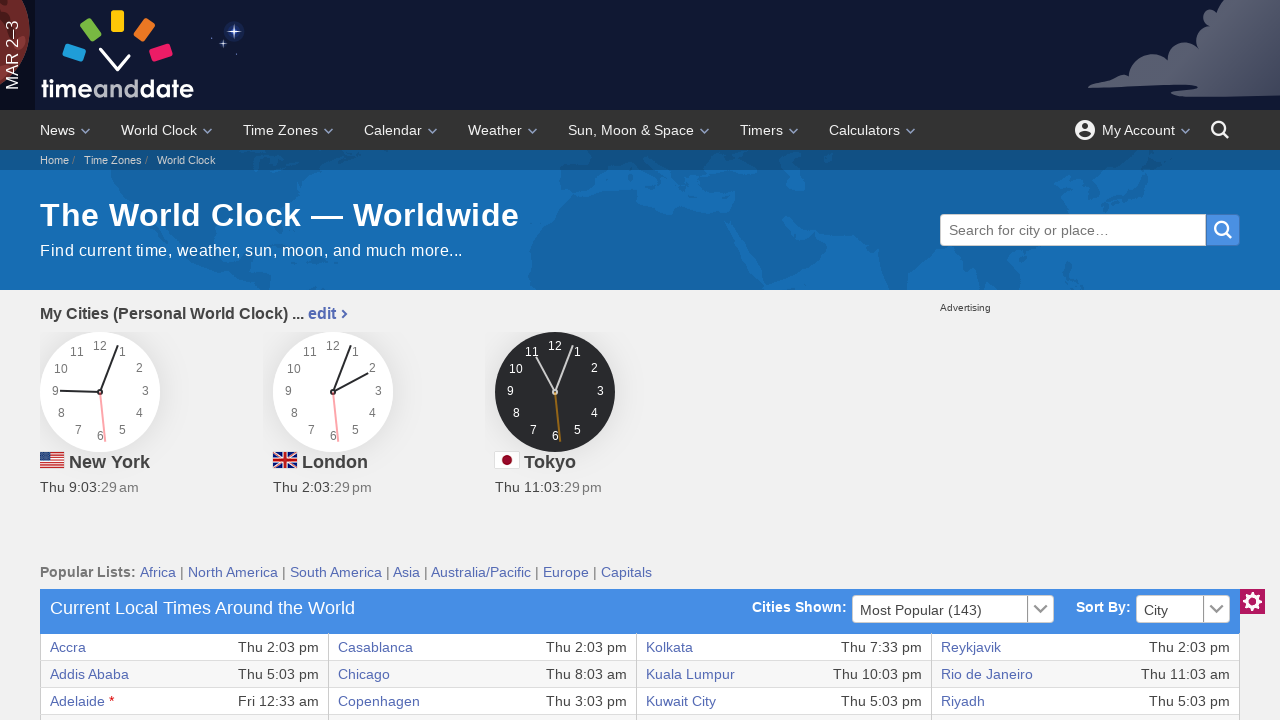

Retrieved content from table cell at row 32, column 7
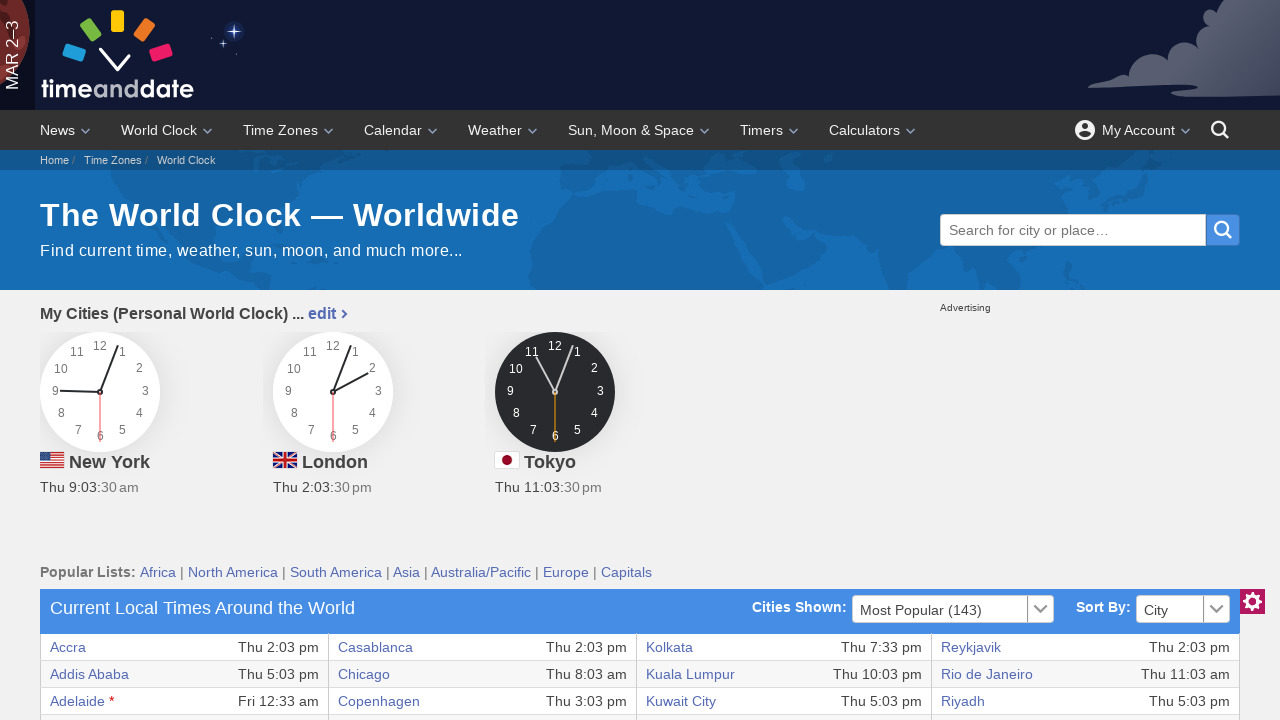

Retrieved content from table cell at row 32, column 8
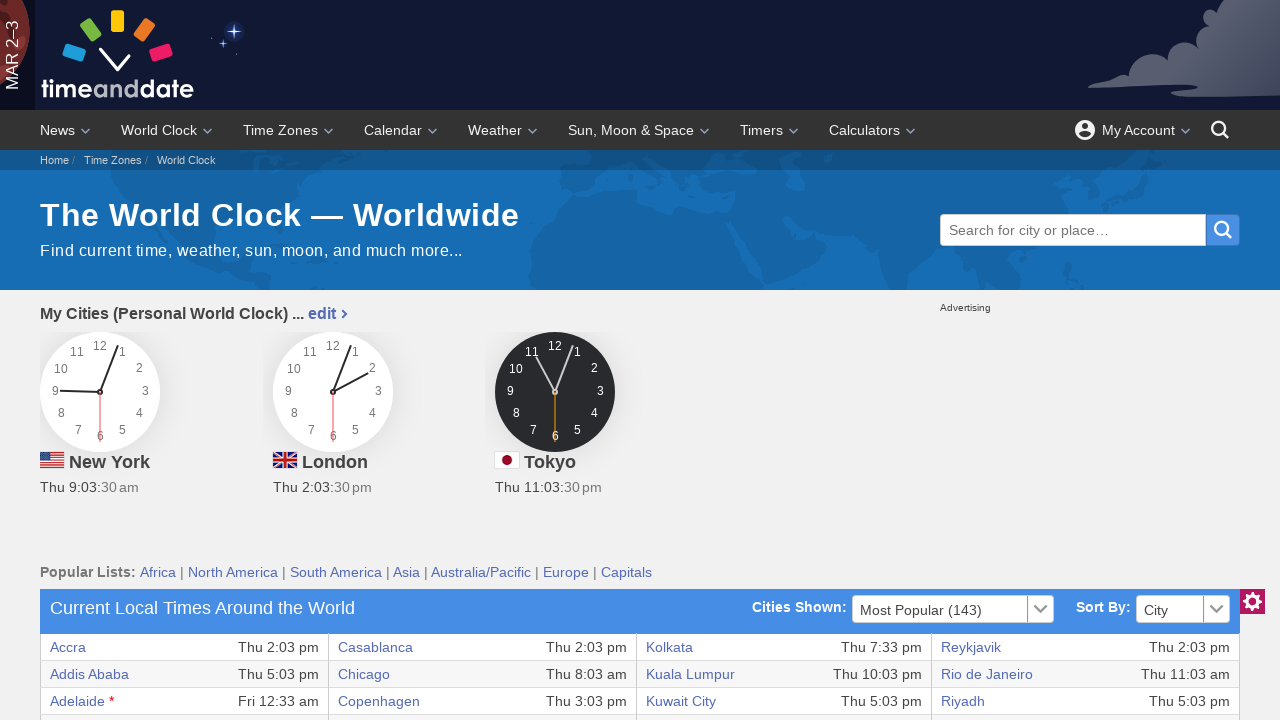

Retrieved content from table cell at row 33, column 1
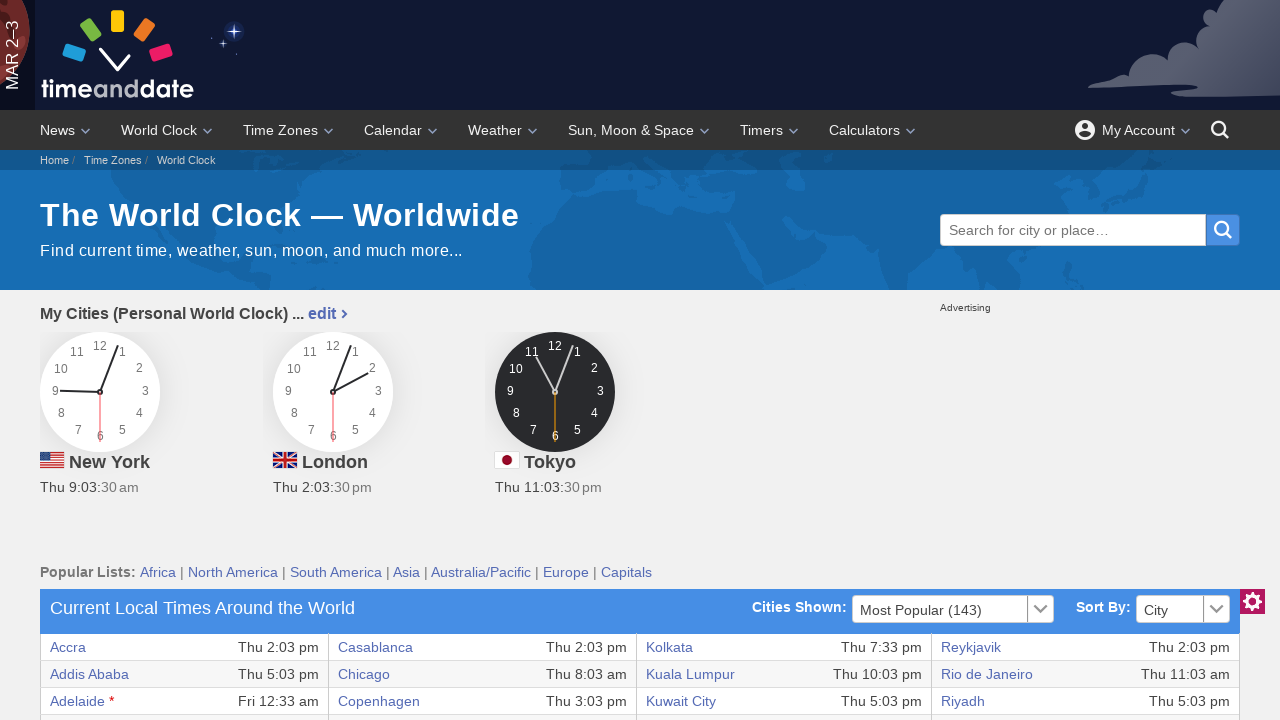

Retrieved content from table cell at row 33, column 2
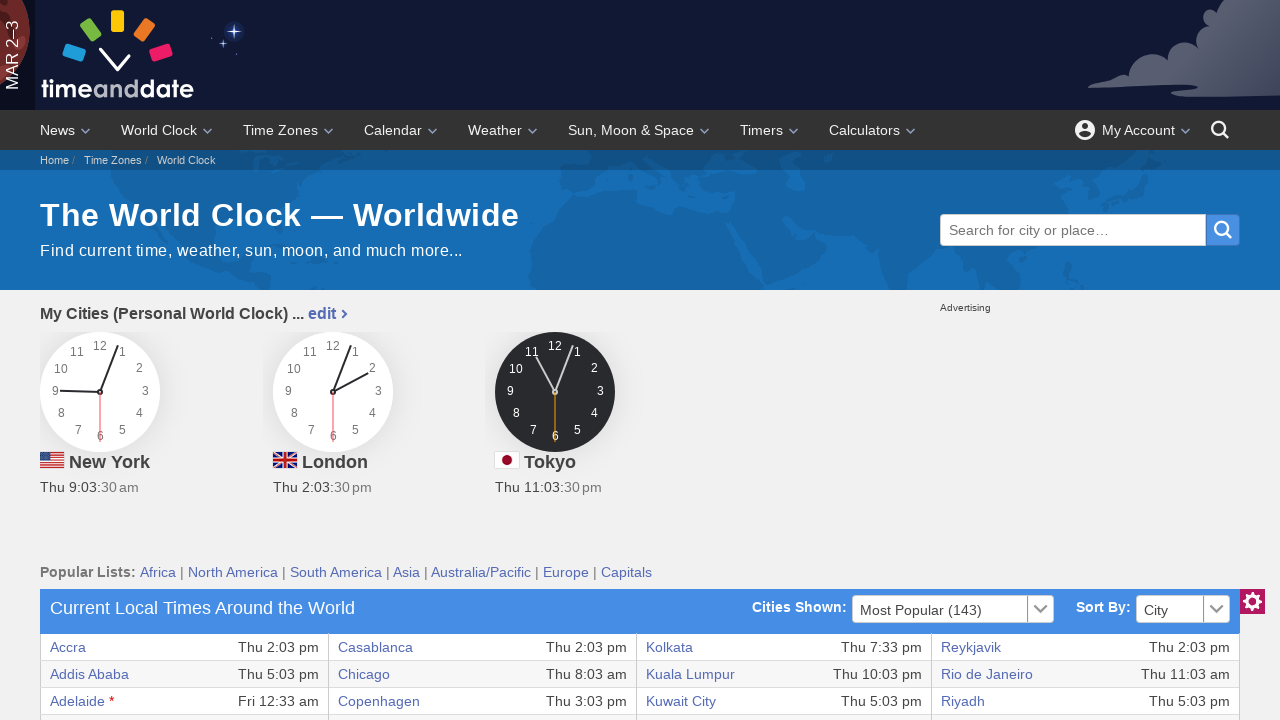

Retrieved content from table cell at row 33, column 3
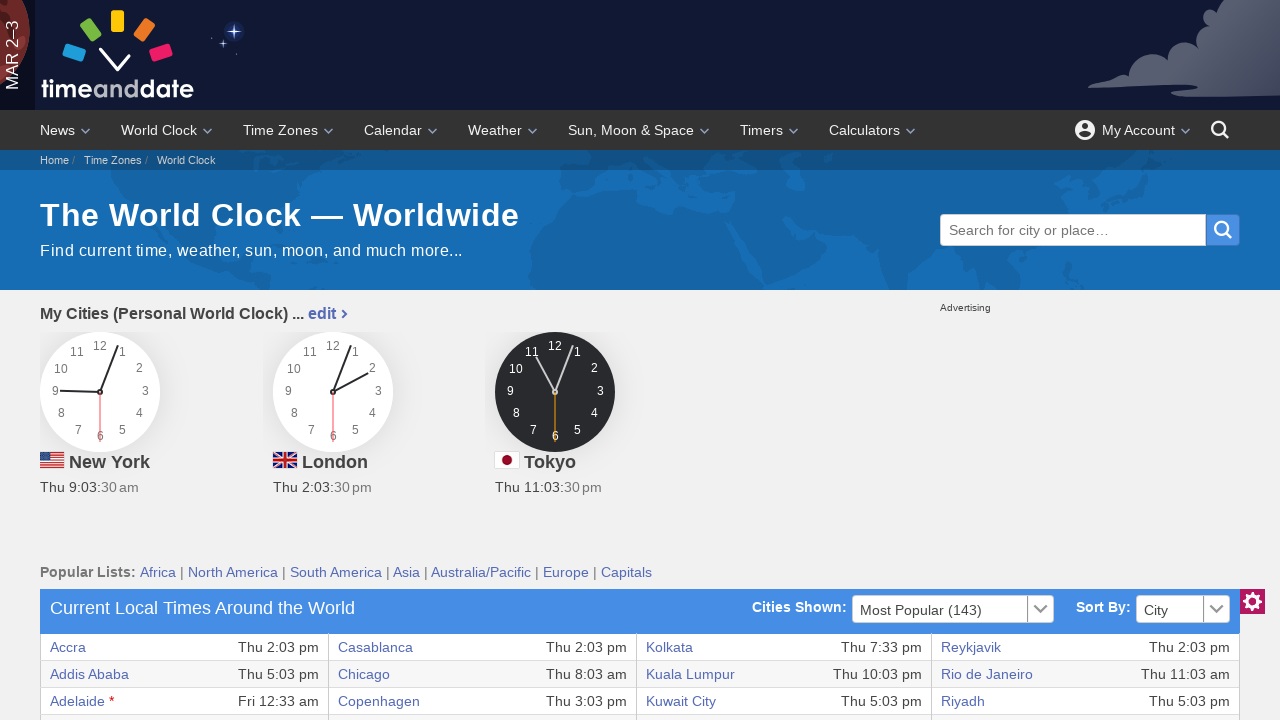

Retrieved content from table cell at row 33, column 4
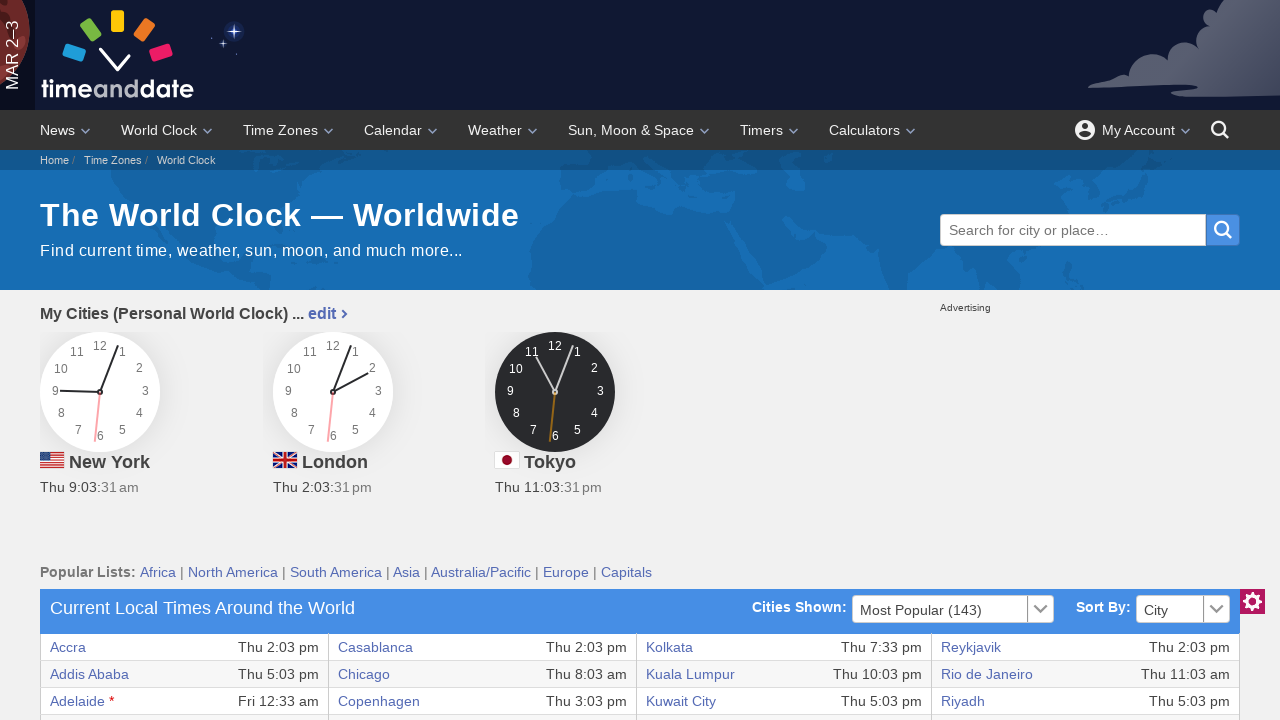

Retrieved content from table cell at row 33, column 5
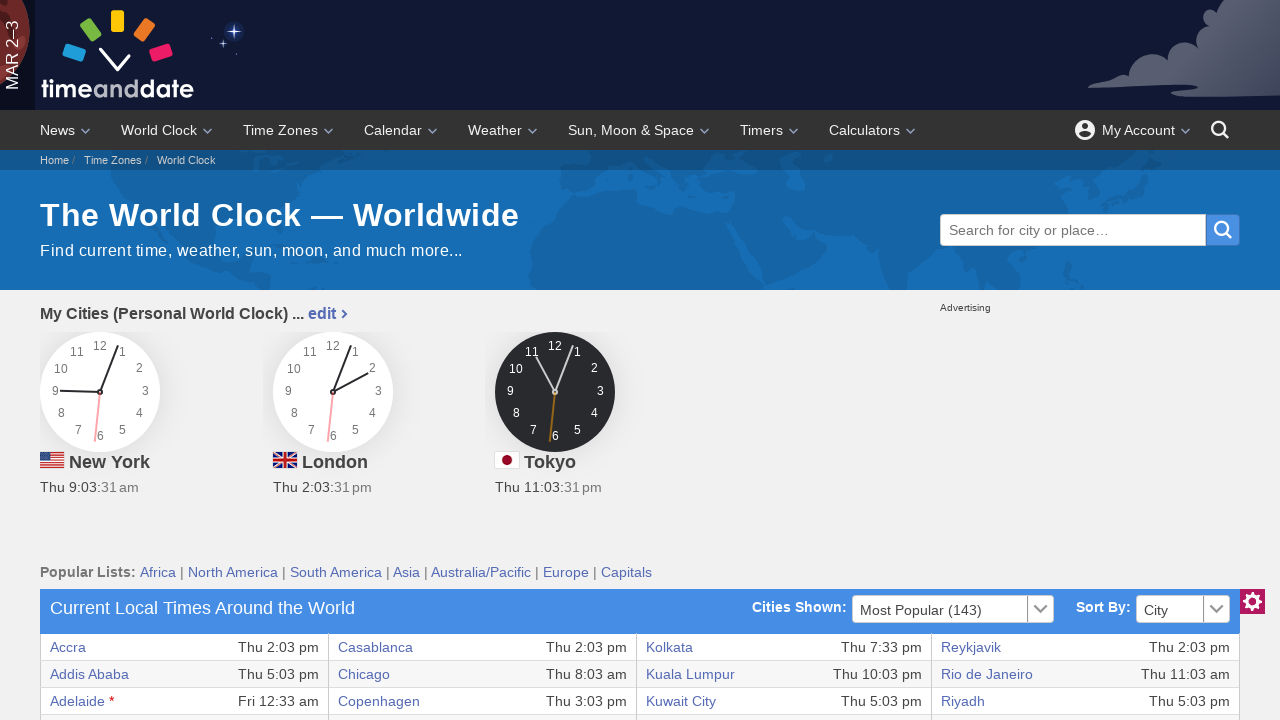

Retrieved content from table cell at row 33, column 6
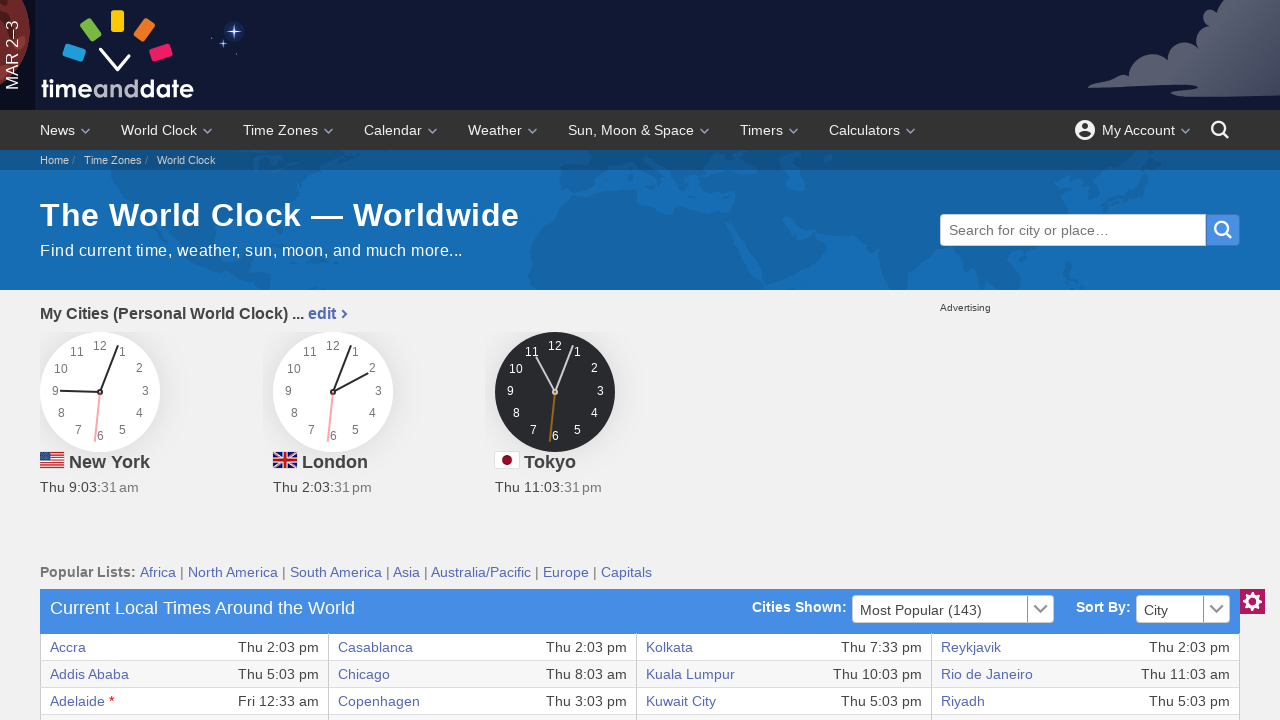

Retrieved content from table cell at row 33, column 7
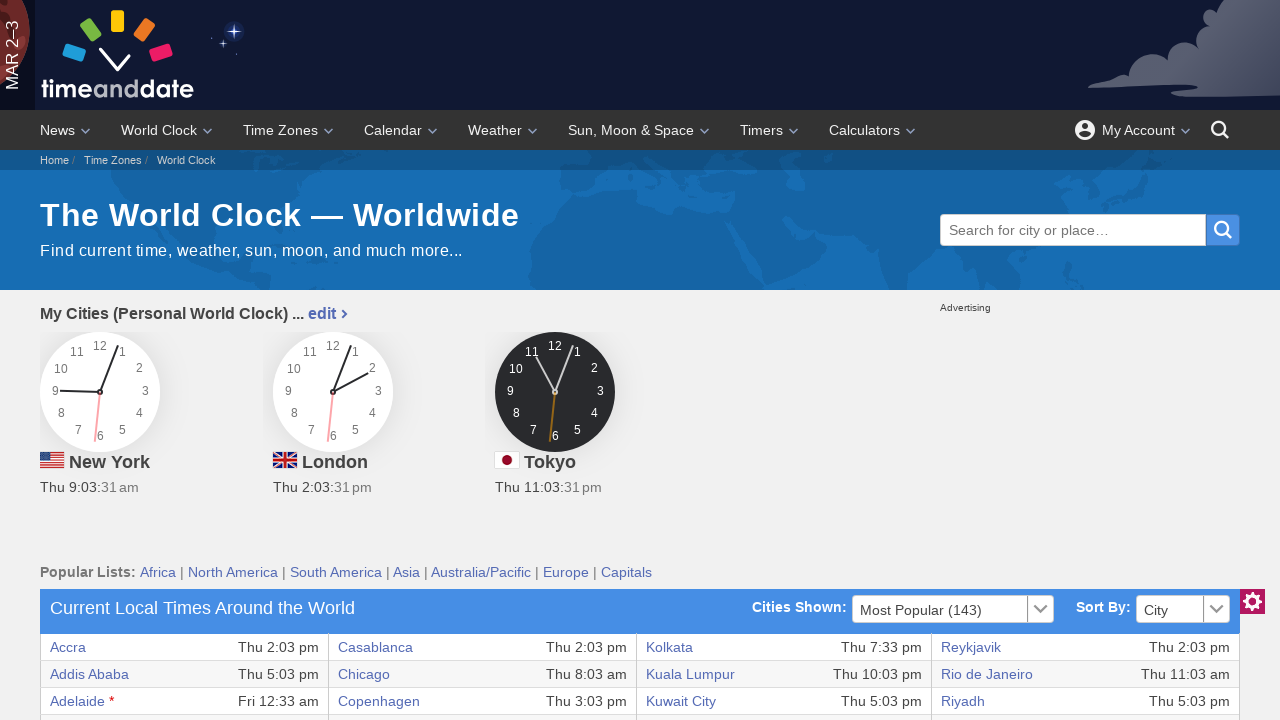

Retrieved content from table cell at row 33, column 8
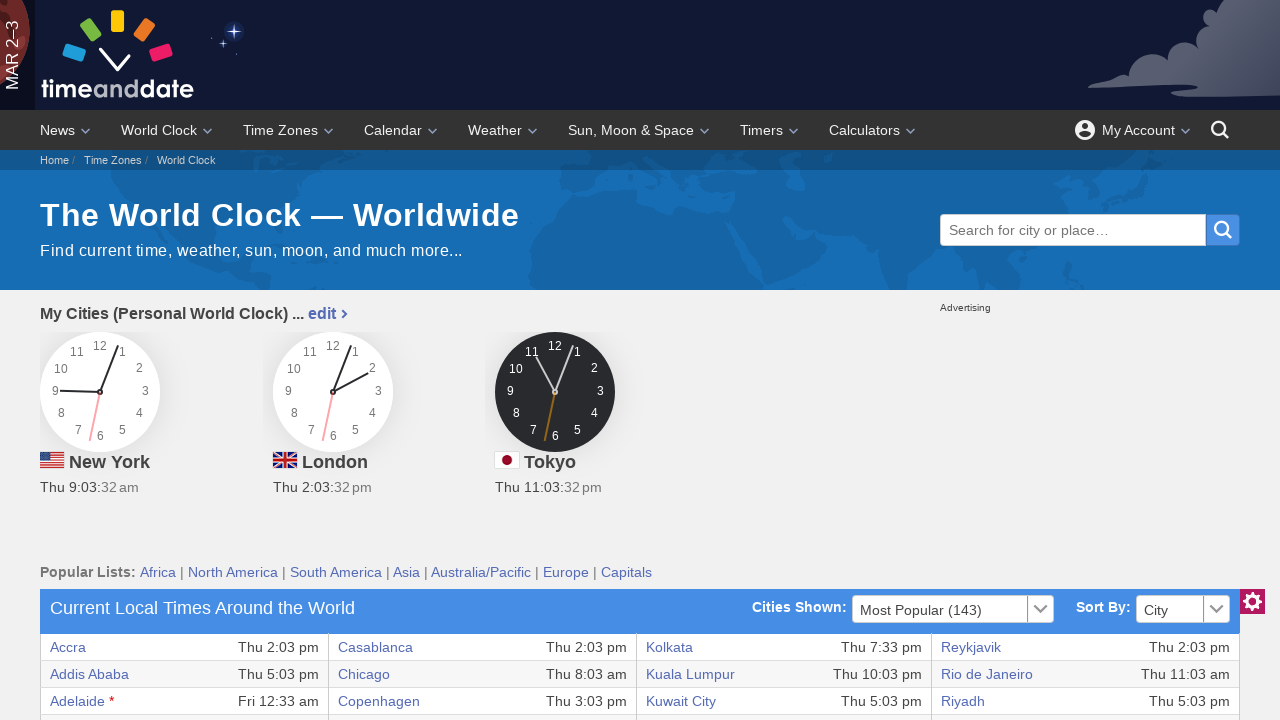

Retrieved content from table cell at row 34, column 1
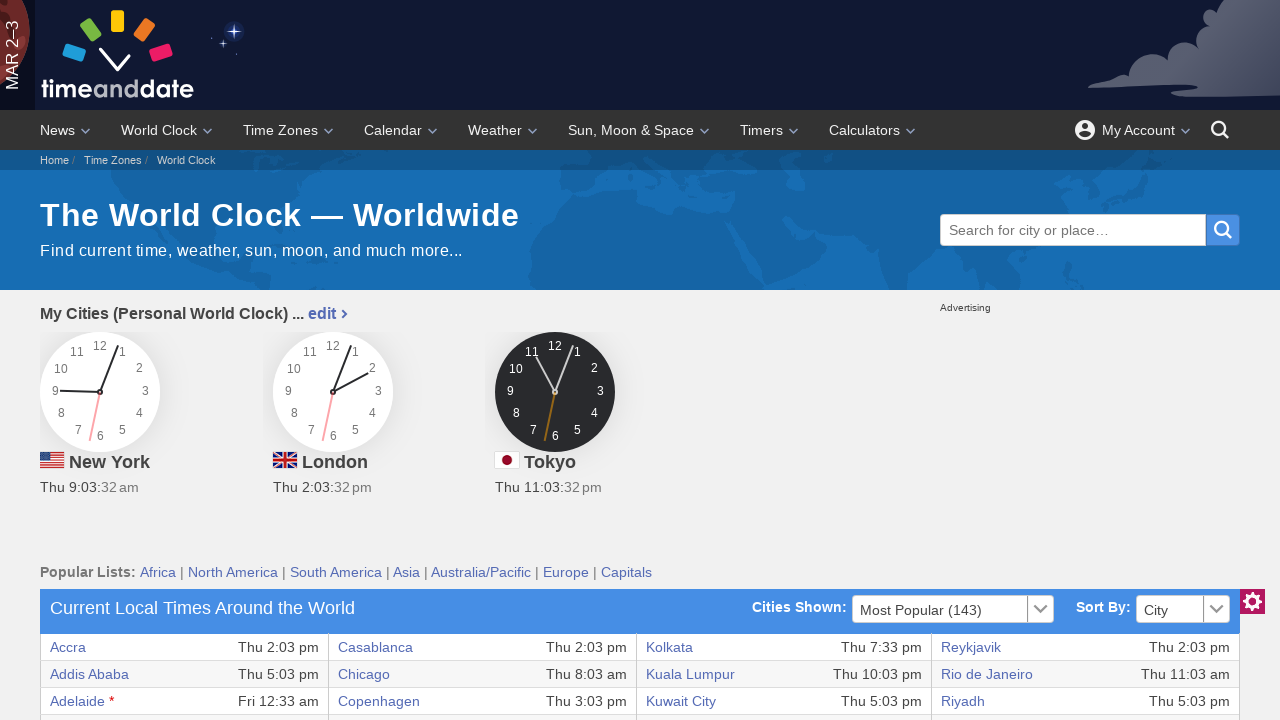

Retrieved content from table cell at row 34, column 2
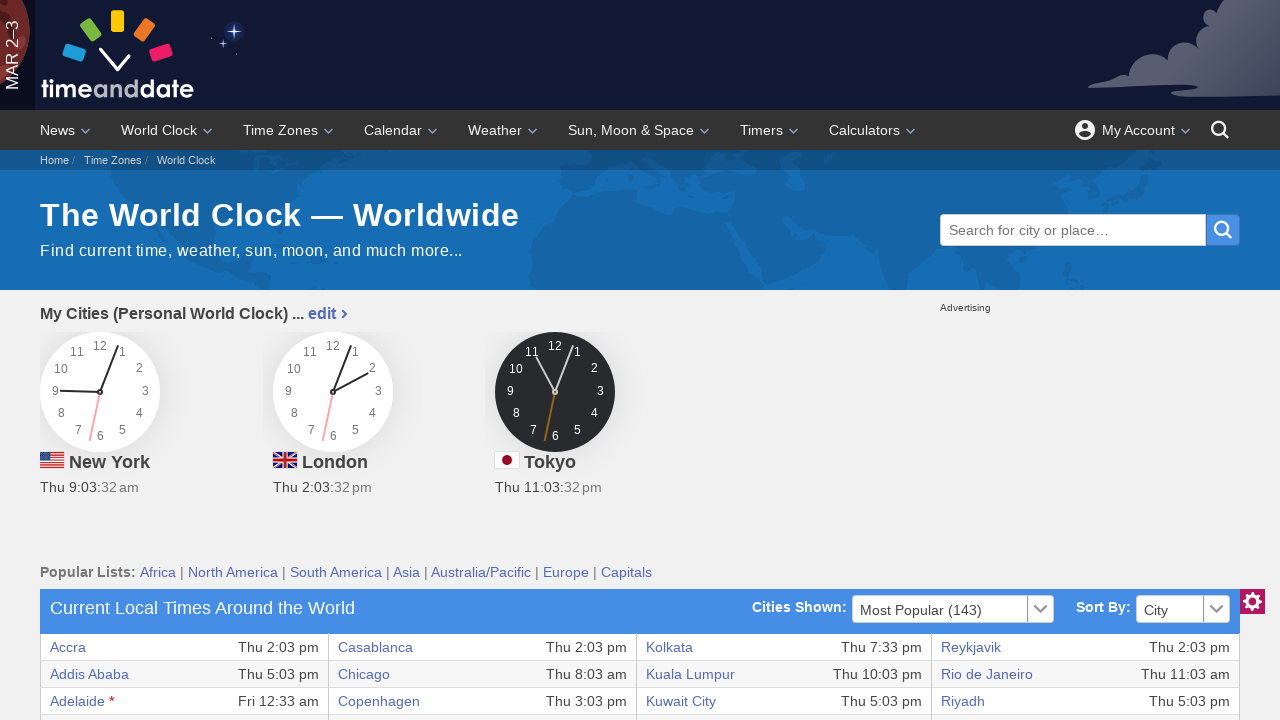

Retrieved content from table cell at row 34, column 3
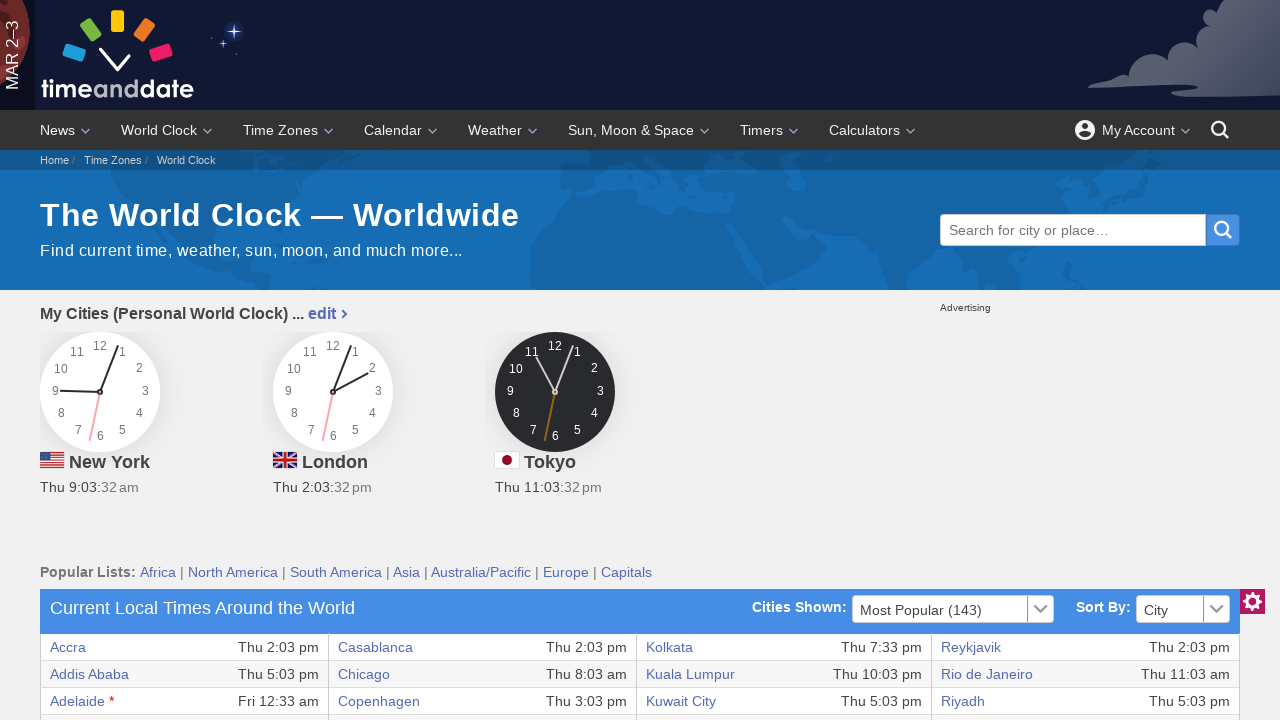

Retrieved content from table cell at row 34, column 4
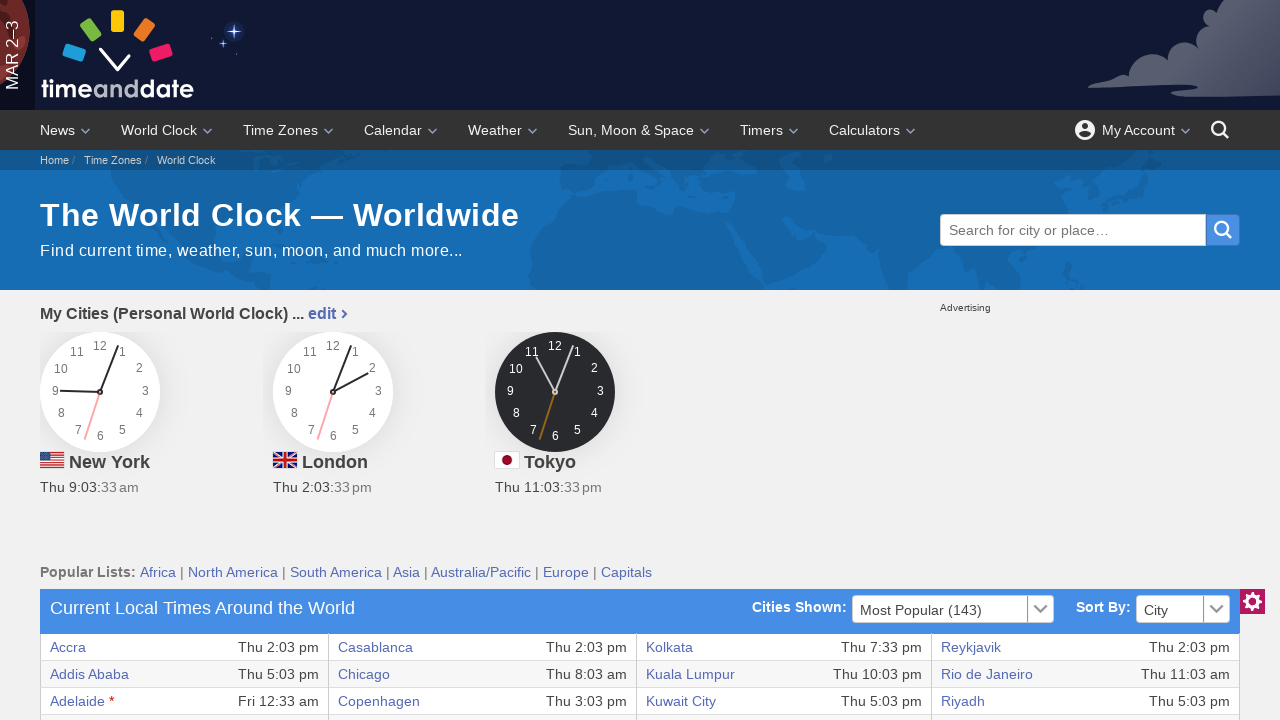

Retrieved content from table cell at row 34, column 5
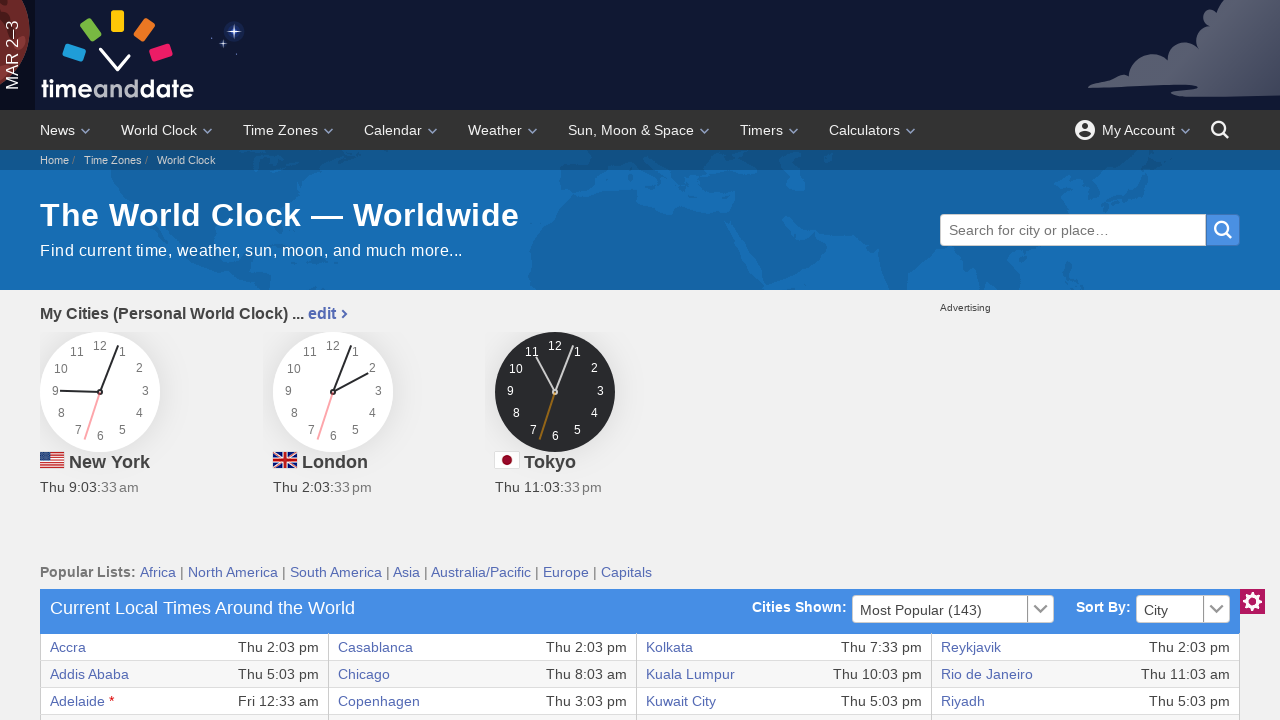

Retrieved content from table cell at row 34, column 6
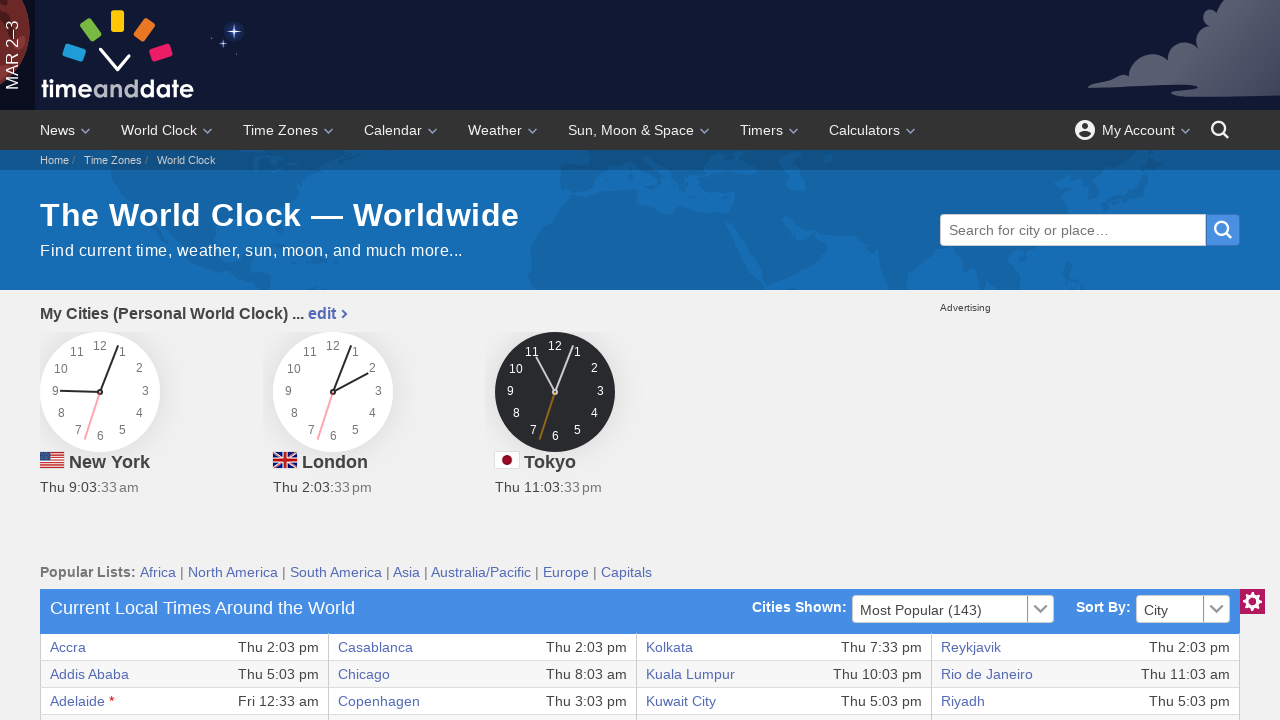

Retrieved content from table cell at row 34, column 7
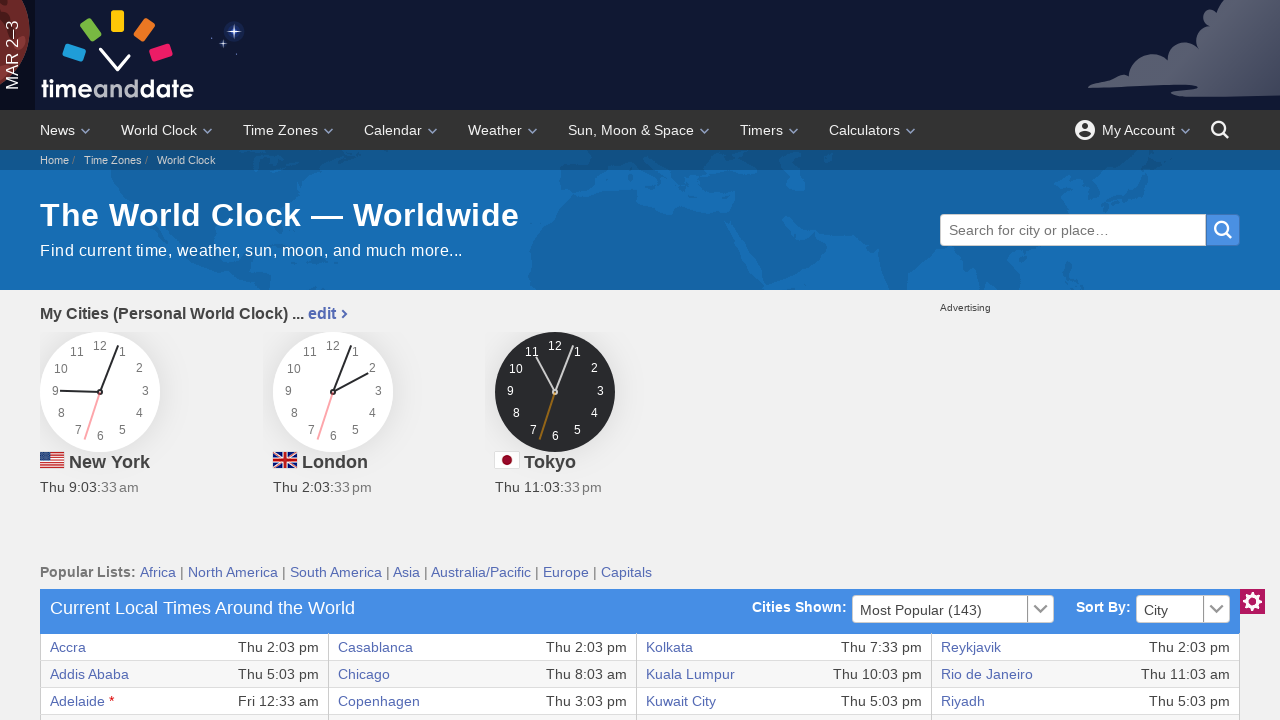

Retrieved content from table cell at row 34, column 8
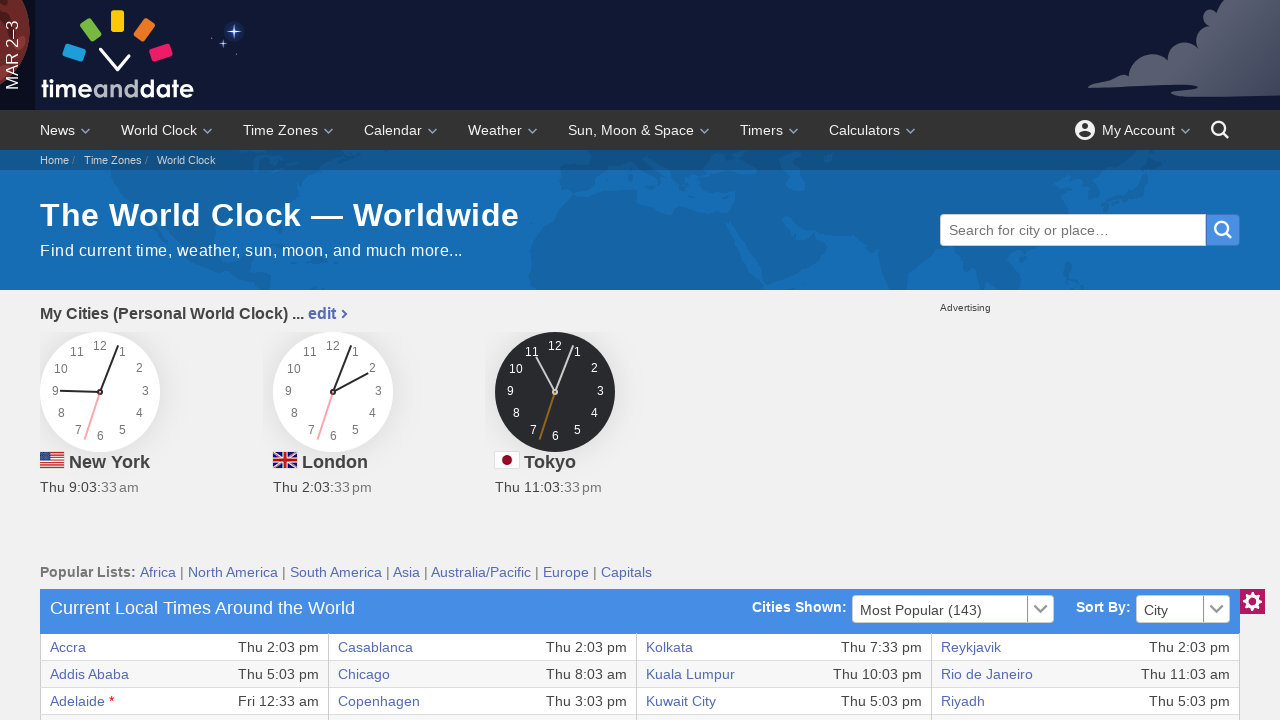

Retrieved content from table cell at row 35, column 1
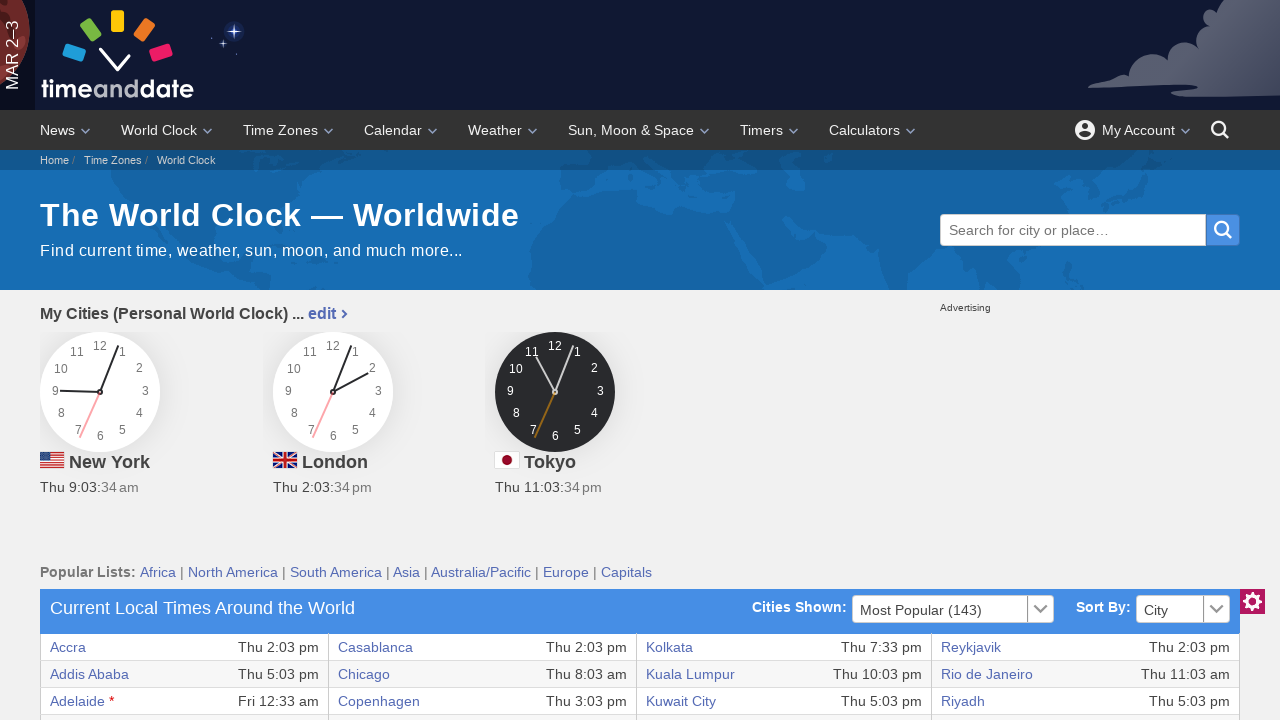

Retrieved content from table cell at row 35, column 2
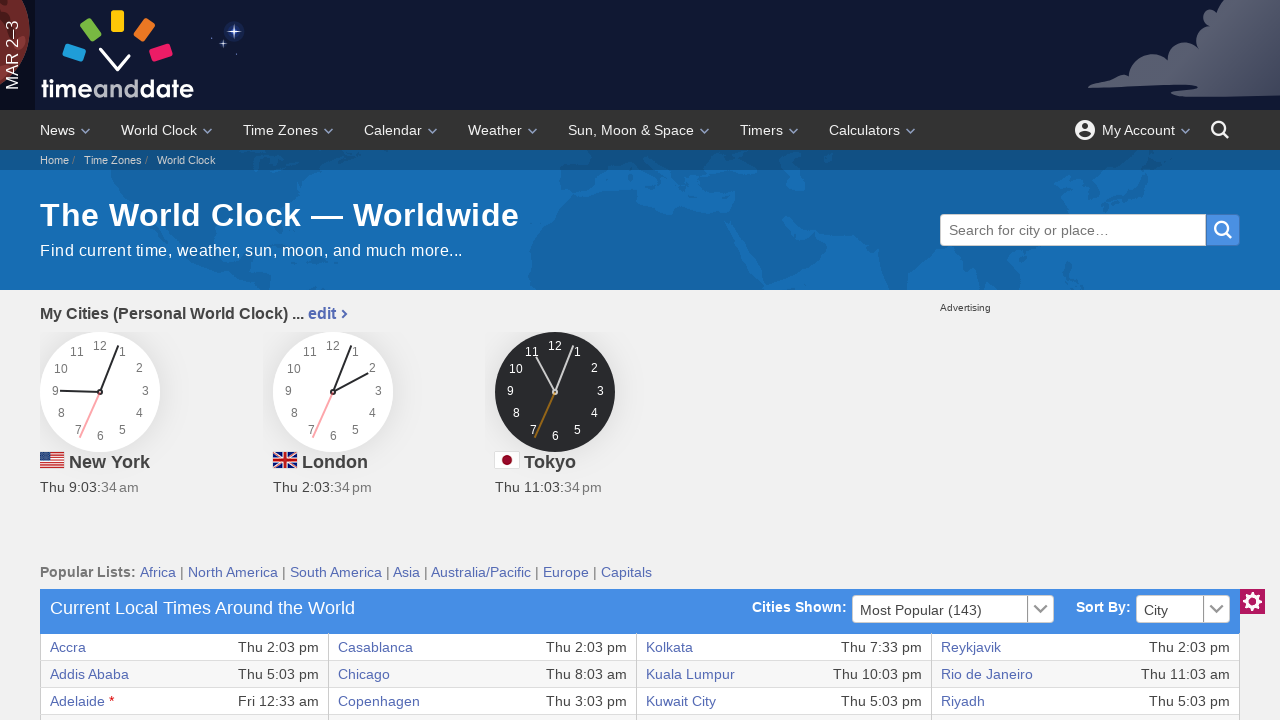

Retrieved content from table cell at row 35, column 3
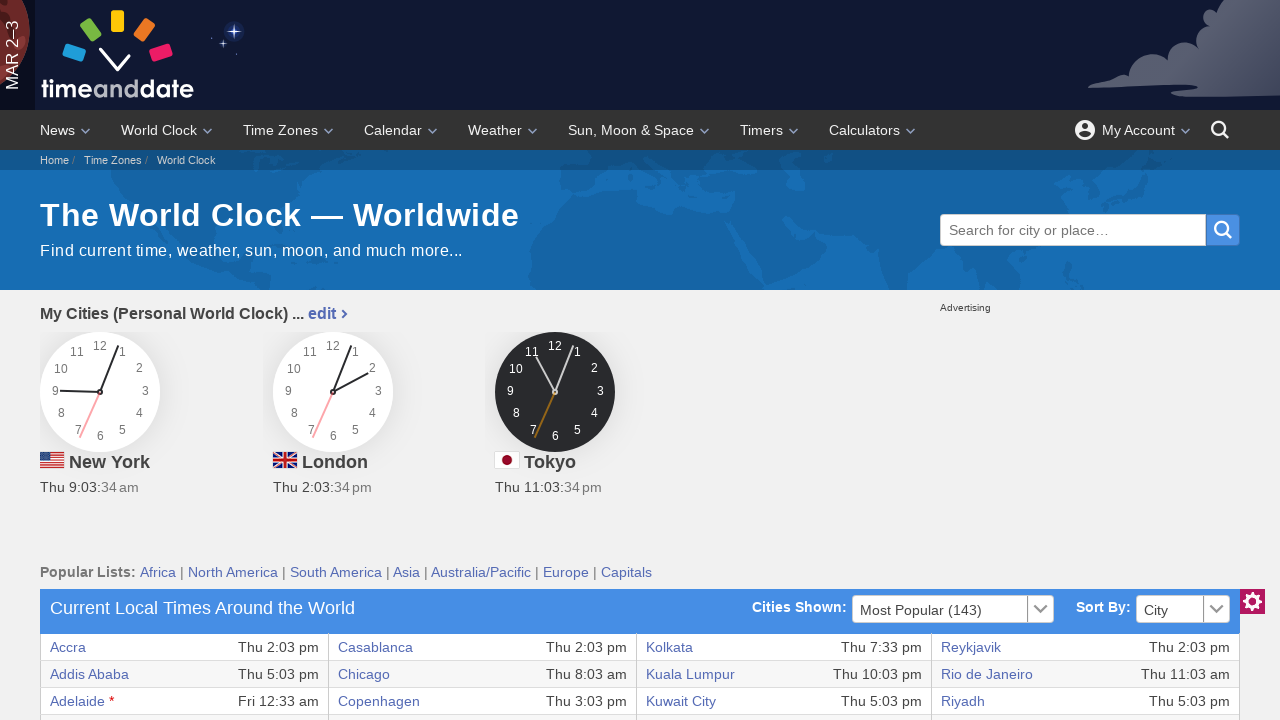

Retrieved content from table cell at row 35, column 4
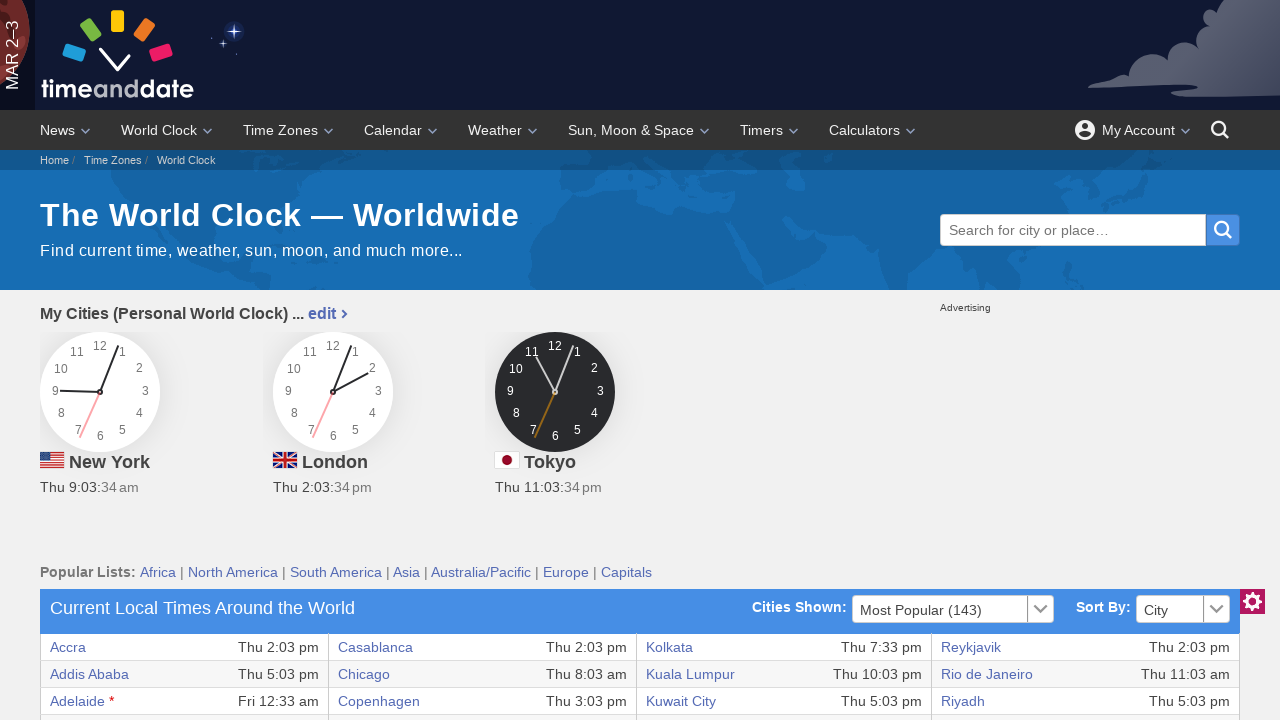

Retrieved content from table cell at row 35, column 5
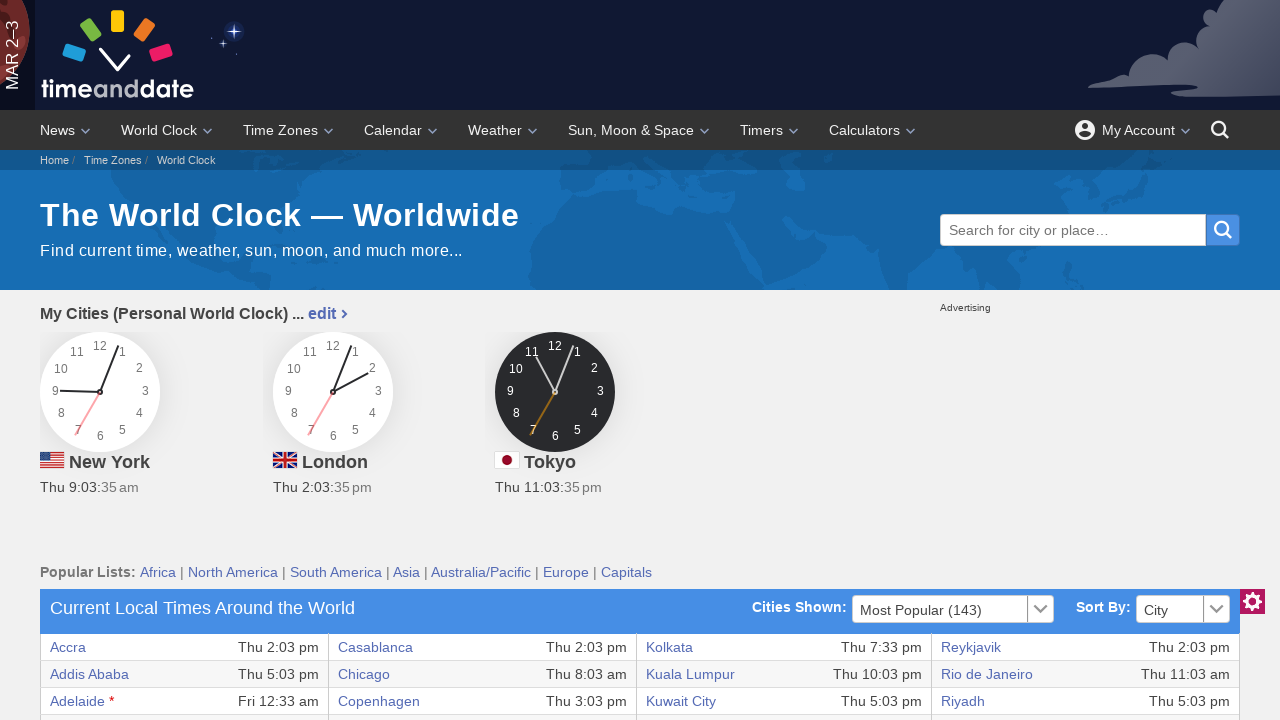

Retrieved content from table cell at row 35, column 6
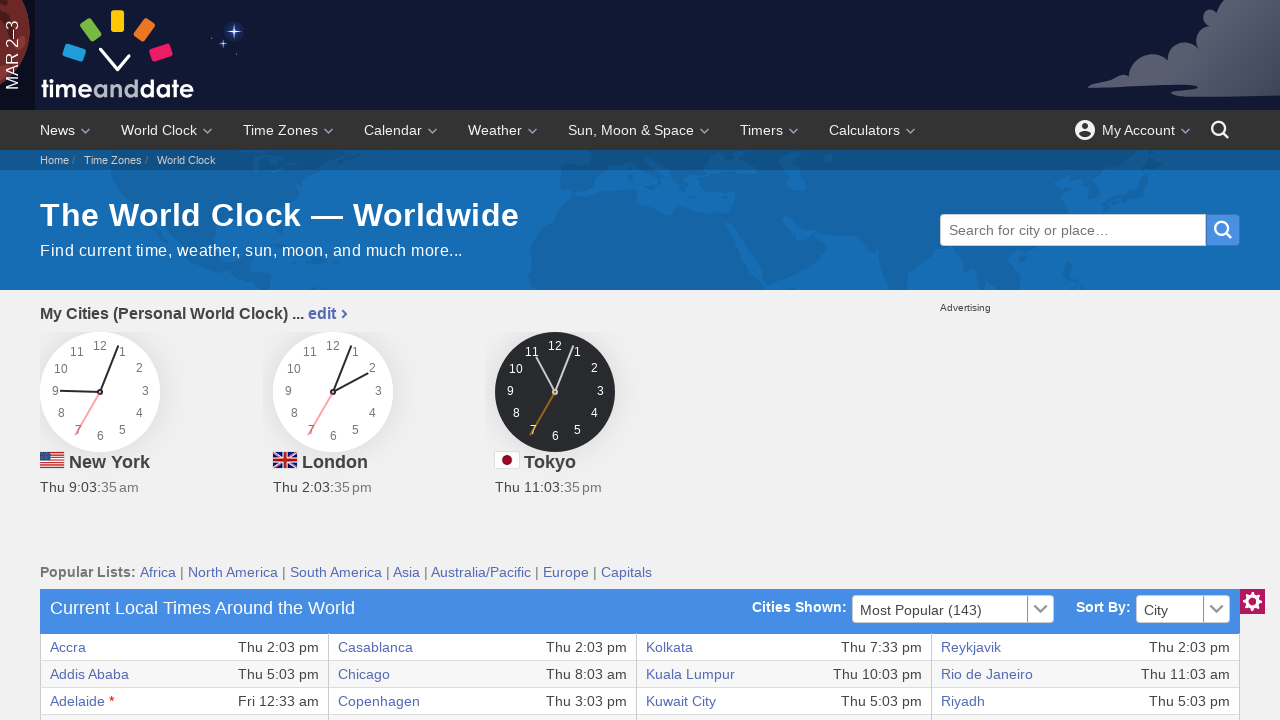

Retrieved content from table cell at row 35, column 7
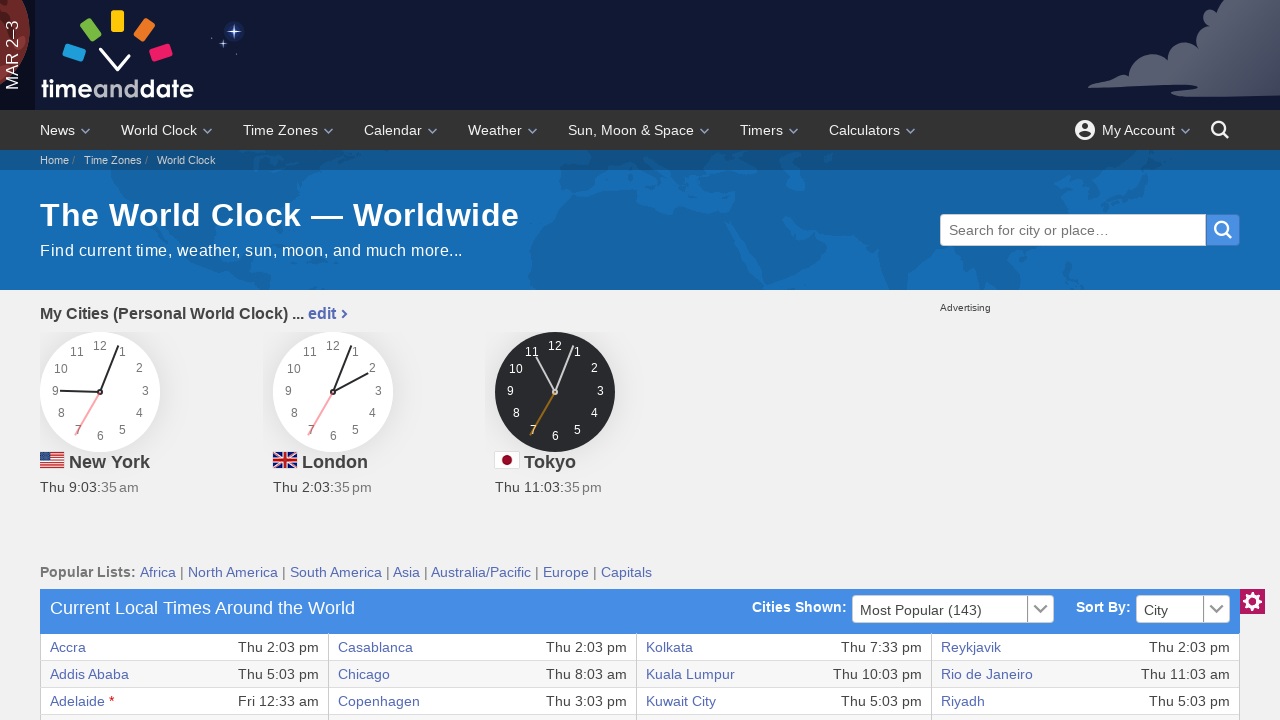

Retrieved content from table cell at row 35, column 8
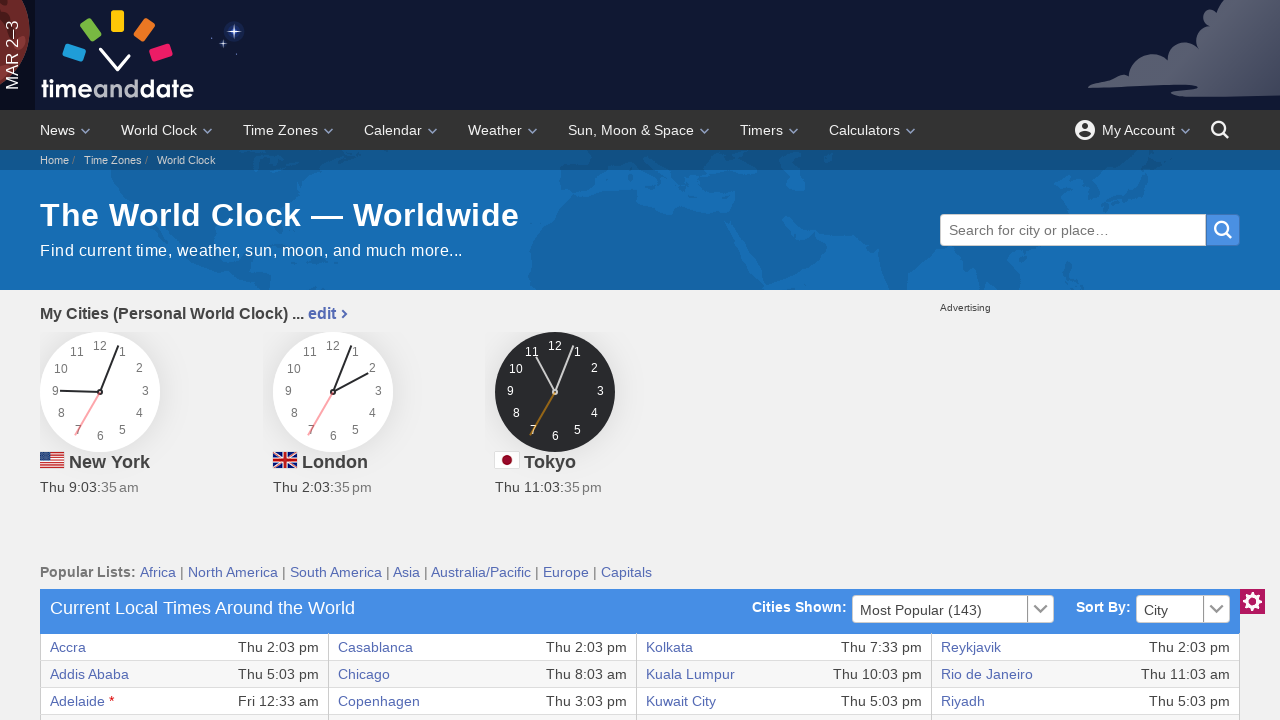

Retrieved content from table cell at row 36, column 1
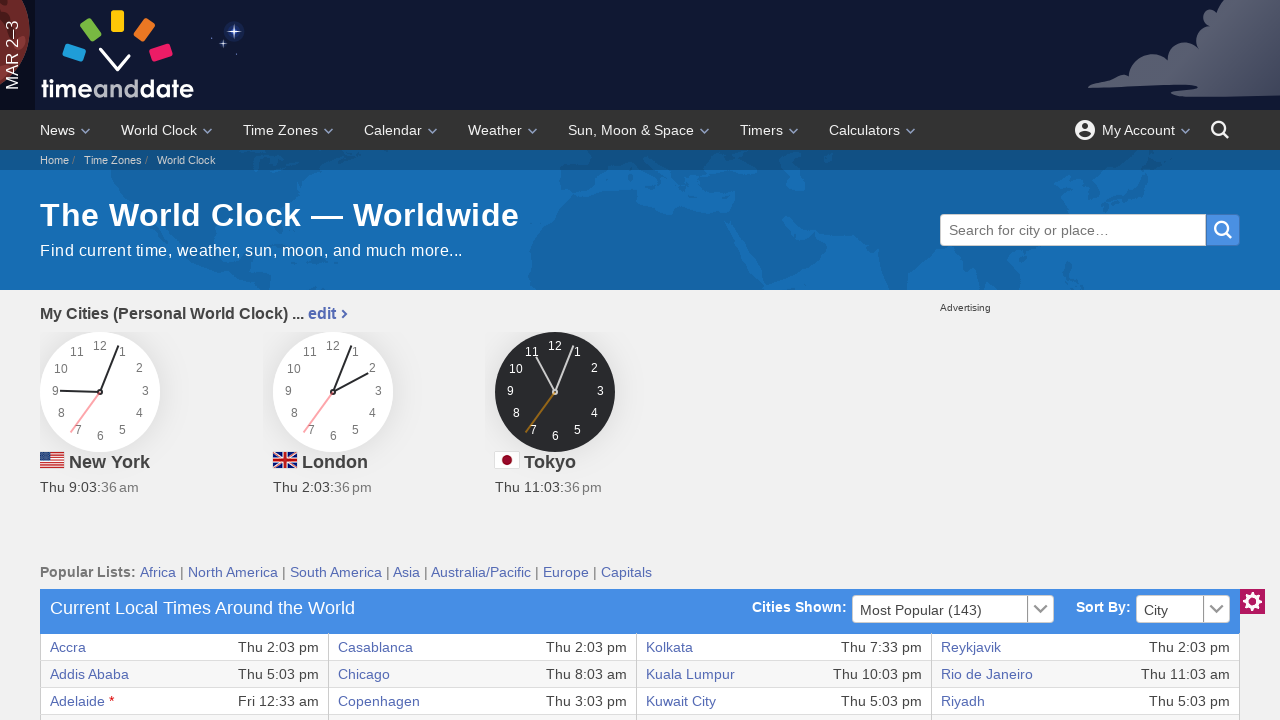

Retrieved content from table cell at row 36, column 2
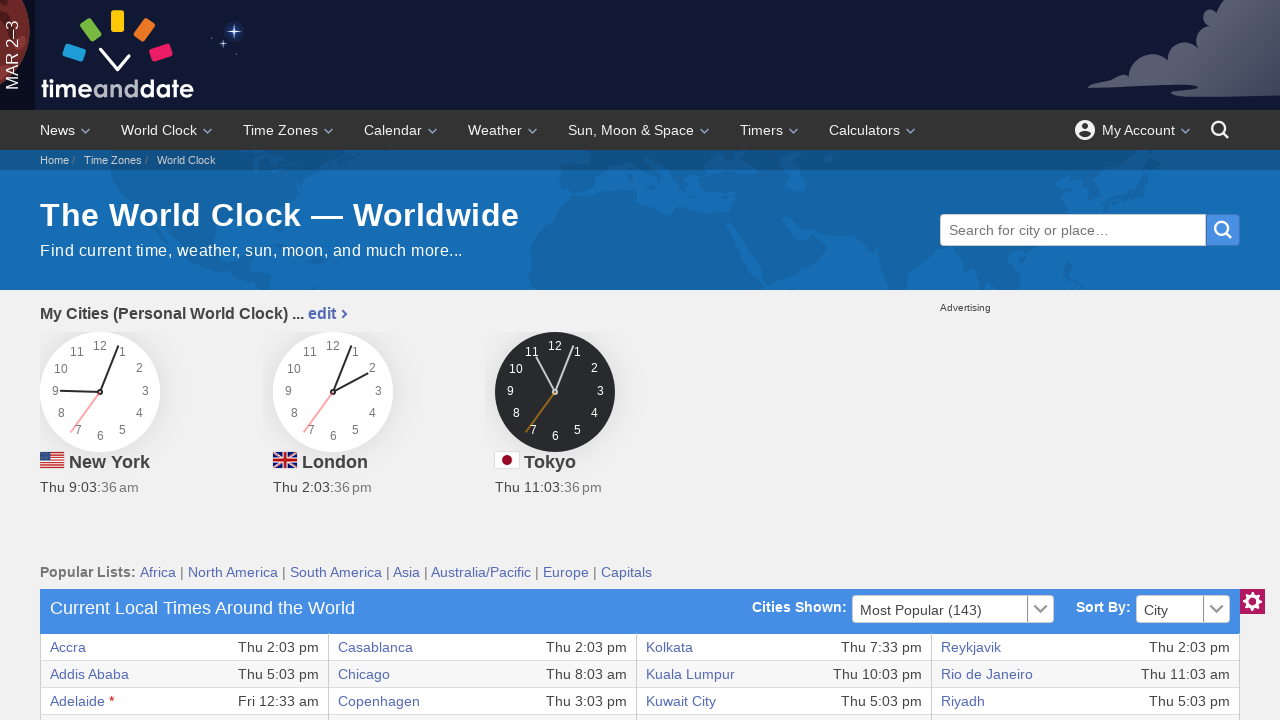

Retrieved content from table cell at row 36, column 3
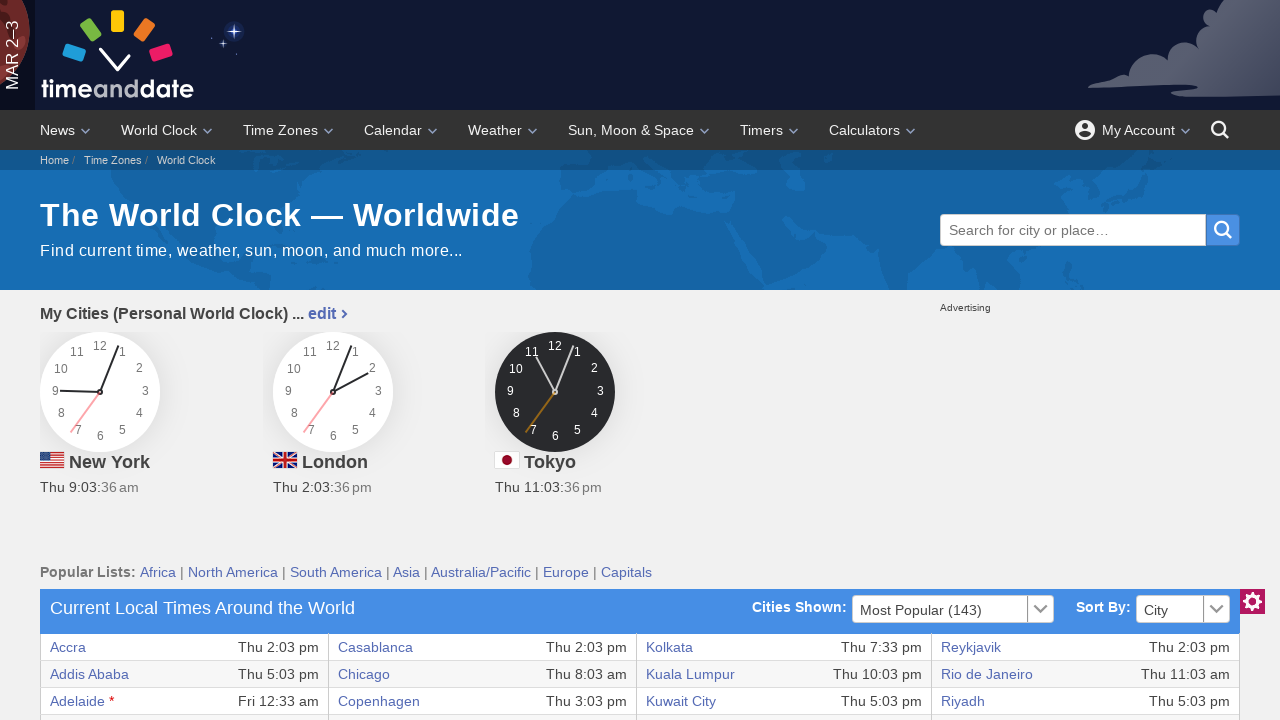

Retrieved content from table cell at row 36, column 4
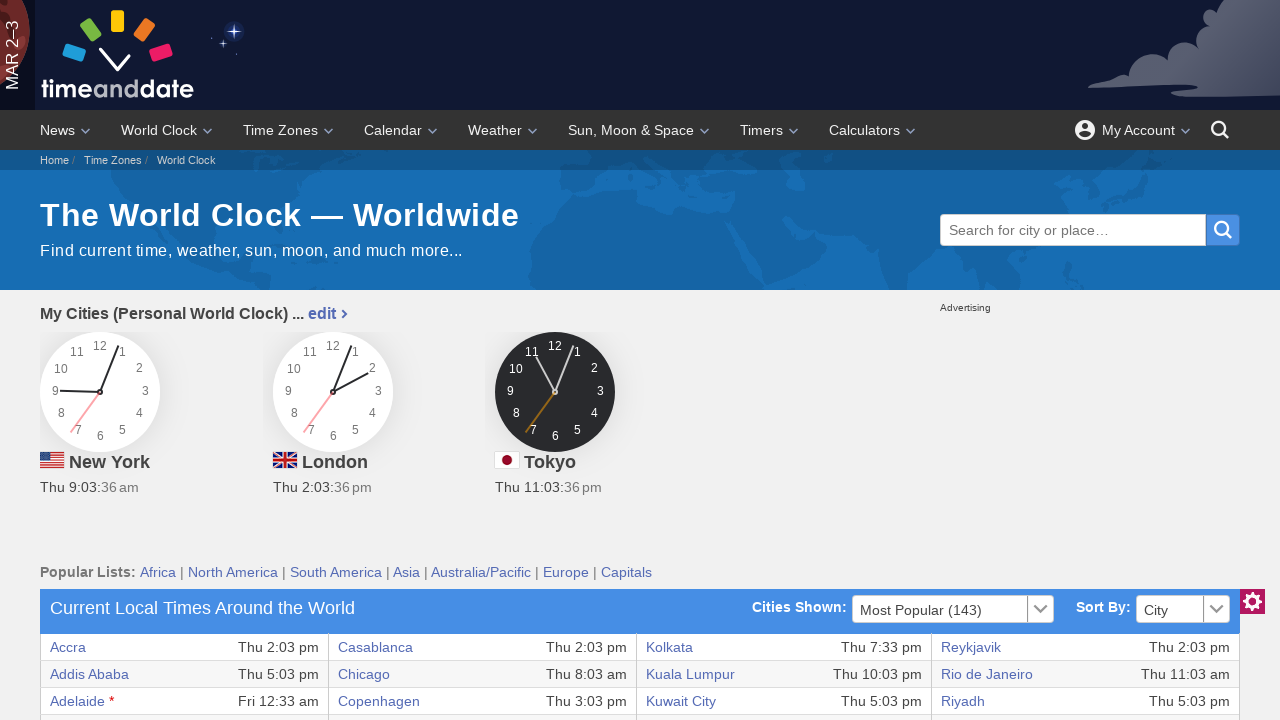

Retrieved content from table cell at row 36, column 5
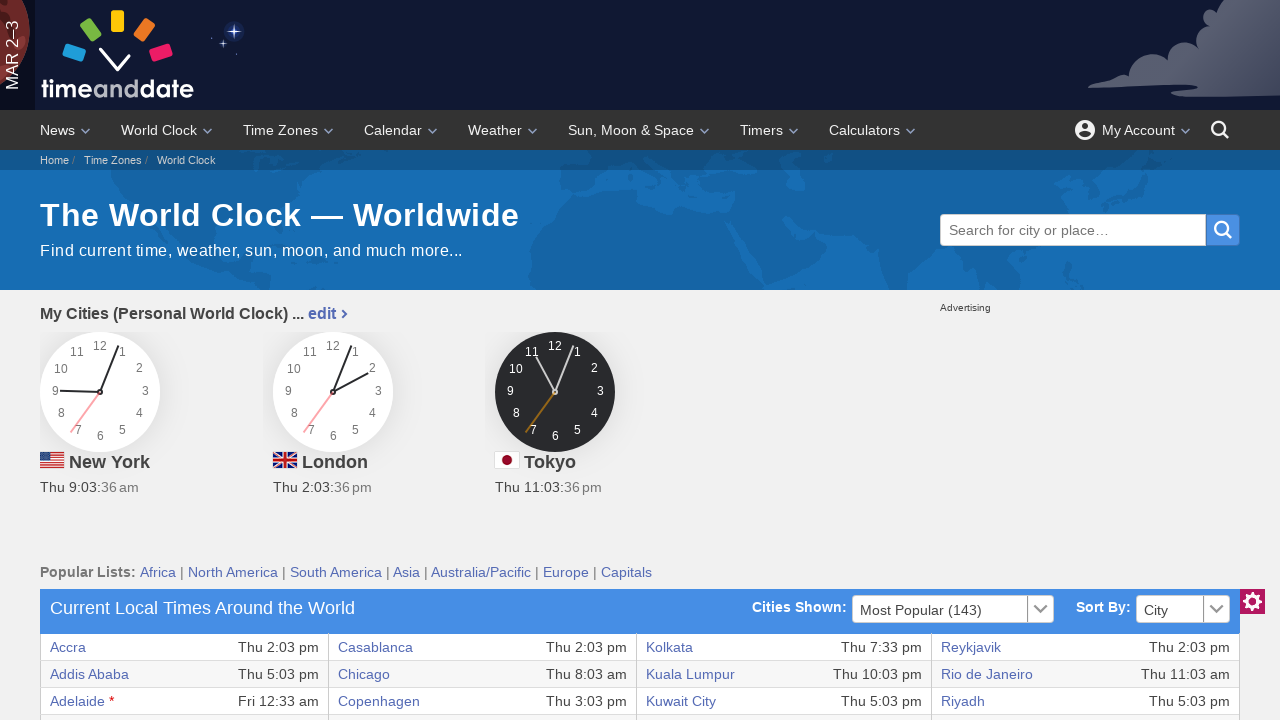

Retrieved content from table cell at row 36, column 6
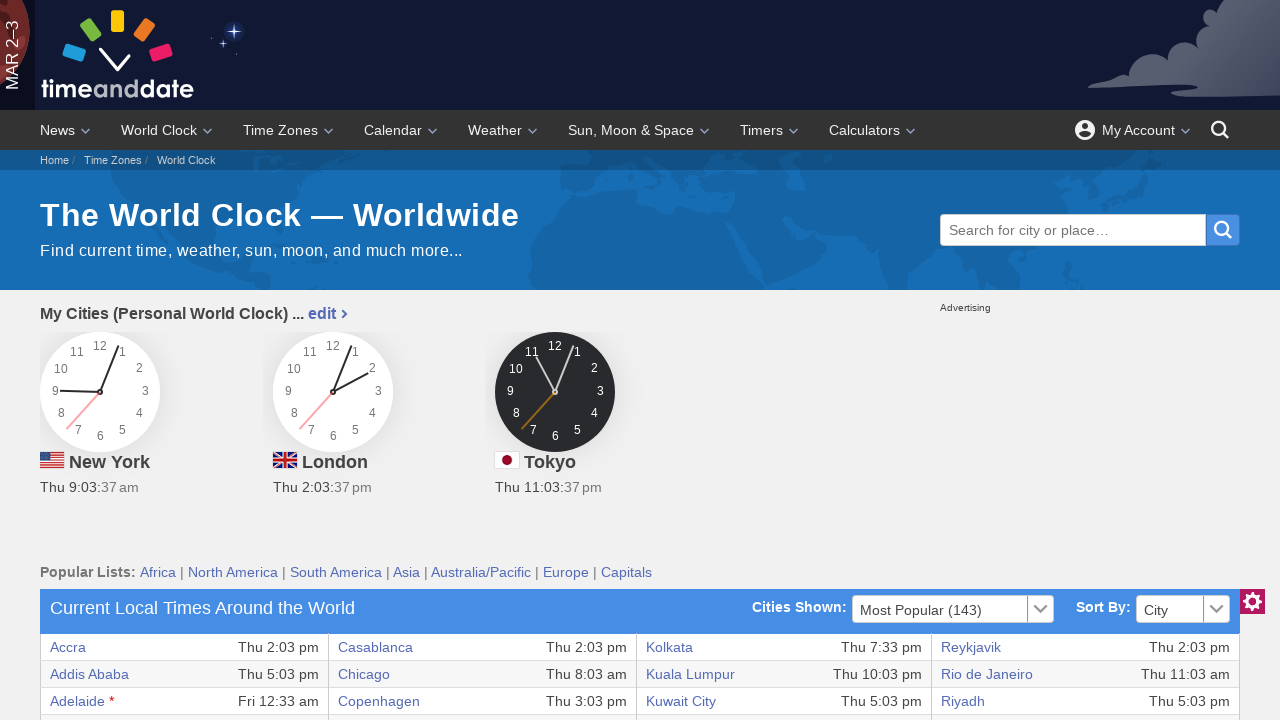

Retrieved content from table cell at row 36, column 7
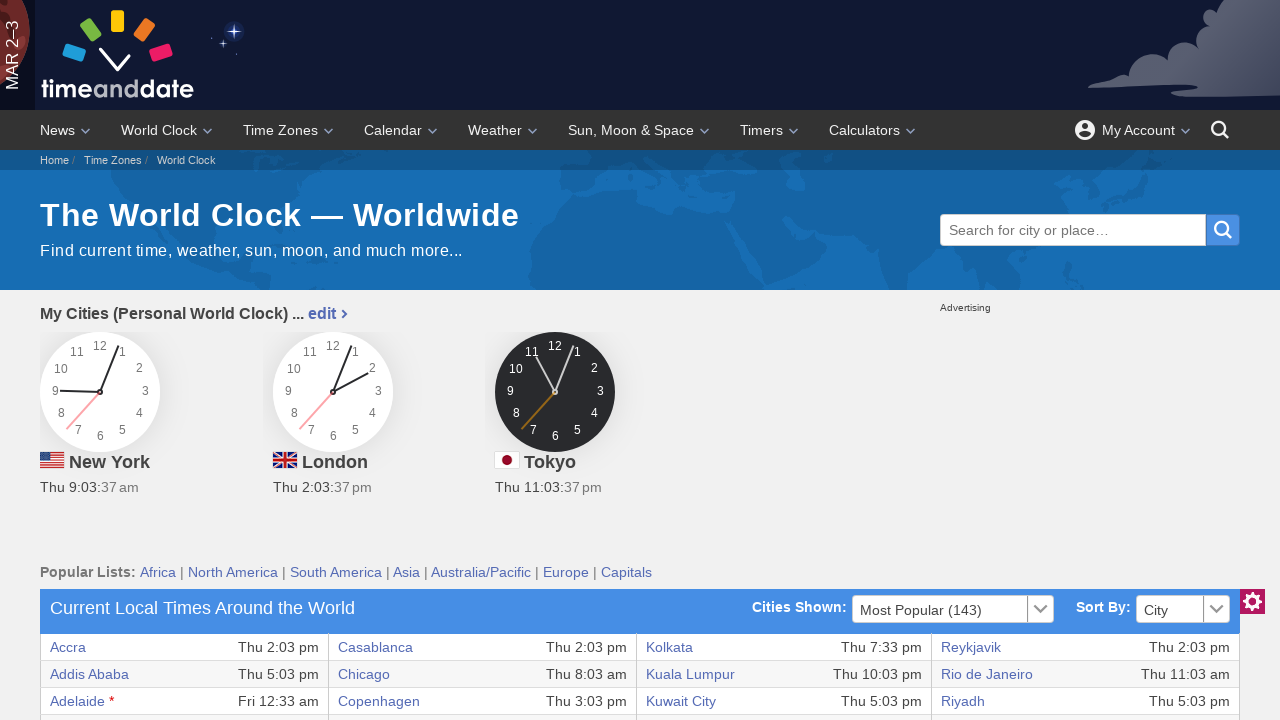

Retrieved content from table cell at row 36, column 8
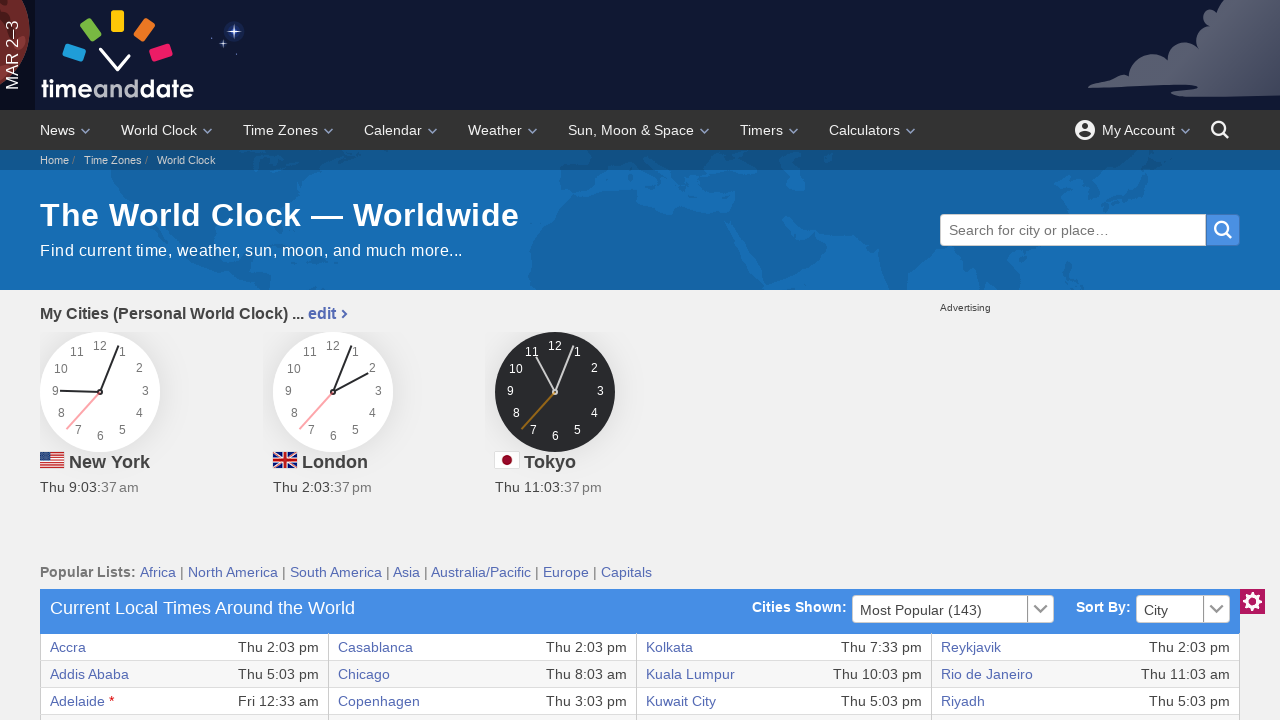

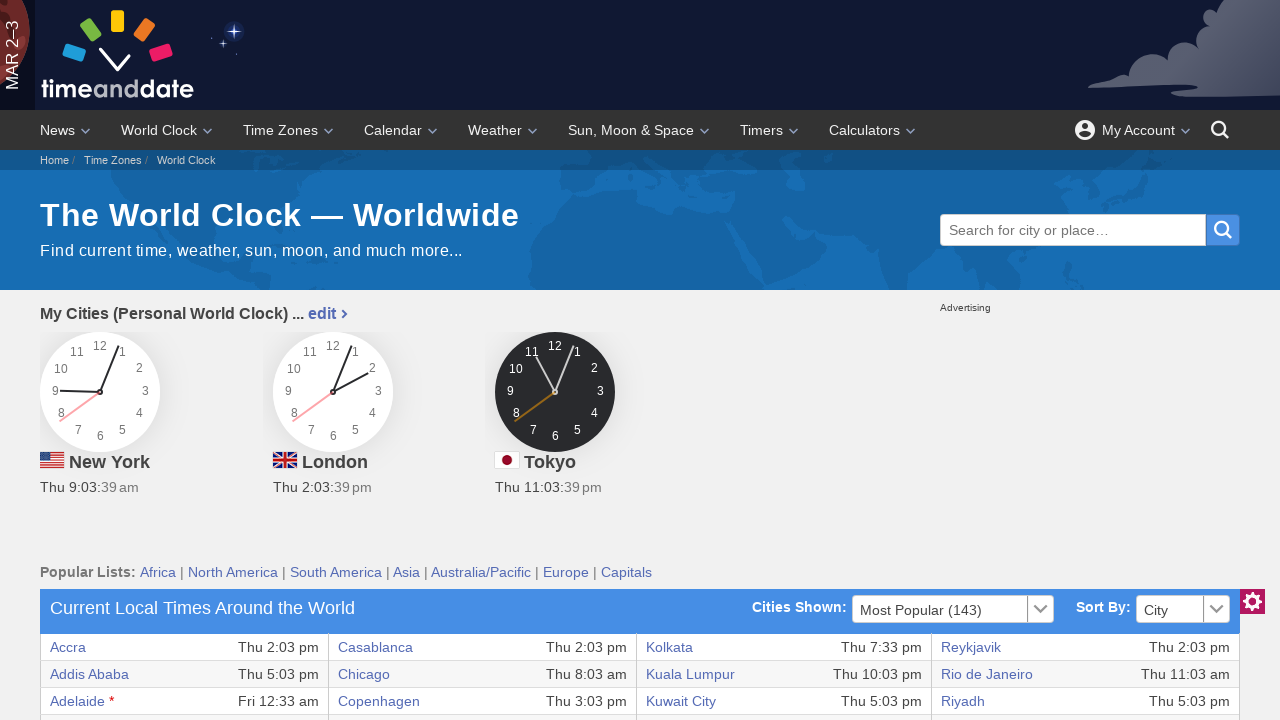